Tests dropdown selection functionality by navigating to OrangeHRM free trial page and selecting a country from the dropdown menu

Starting URL: https://www.orangehrm.com/en/30-day-free-trial/

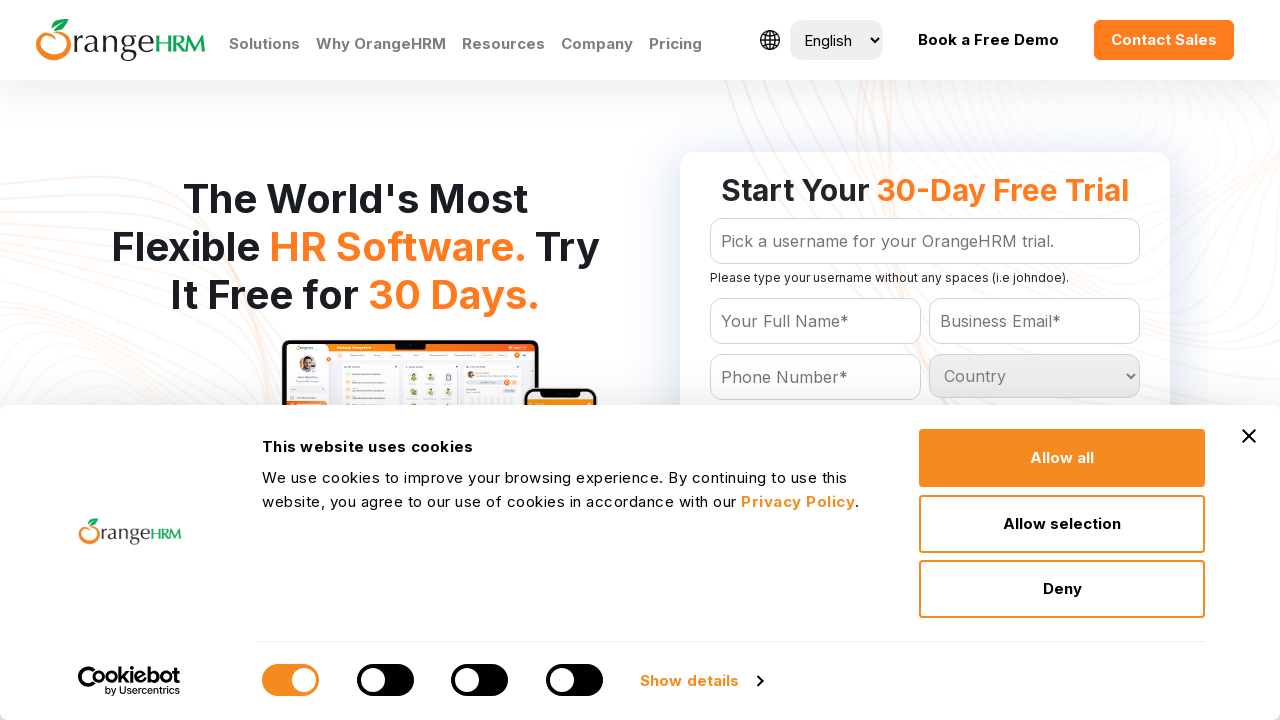

Selected 'India' from the Country dropdown on #Form_getForm_Country
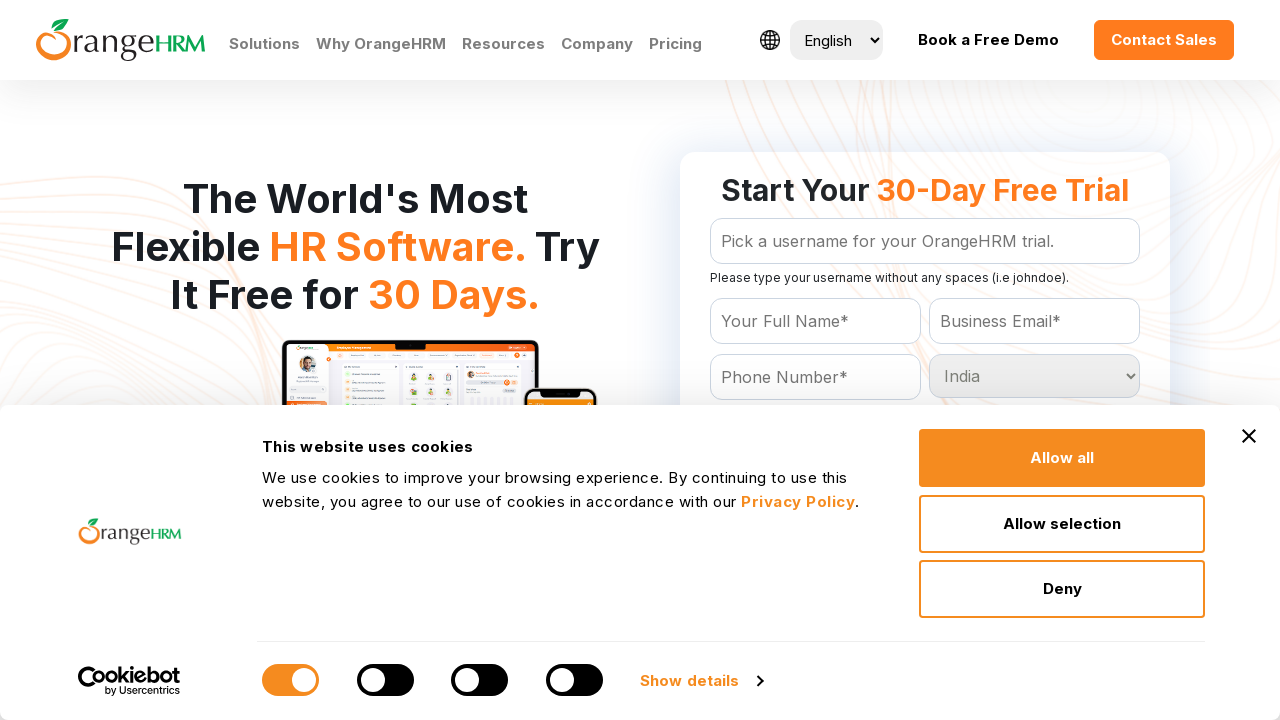

Located the Country dropdown element
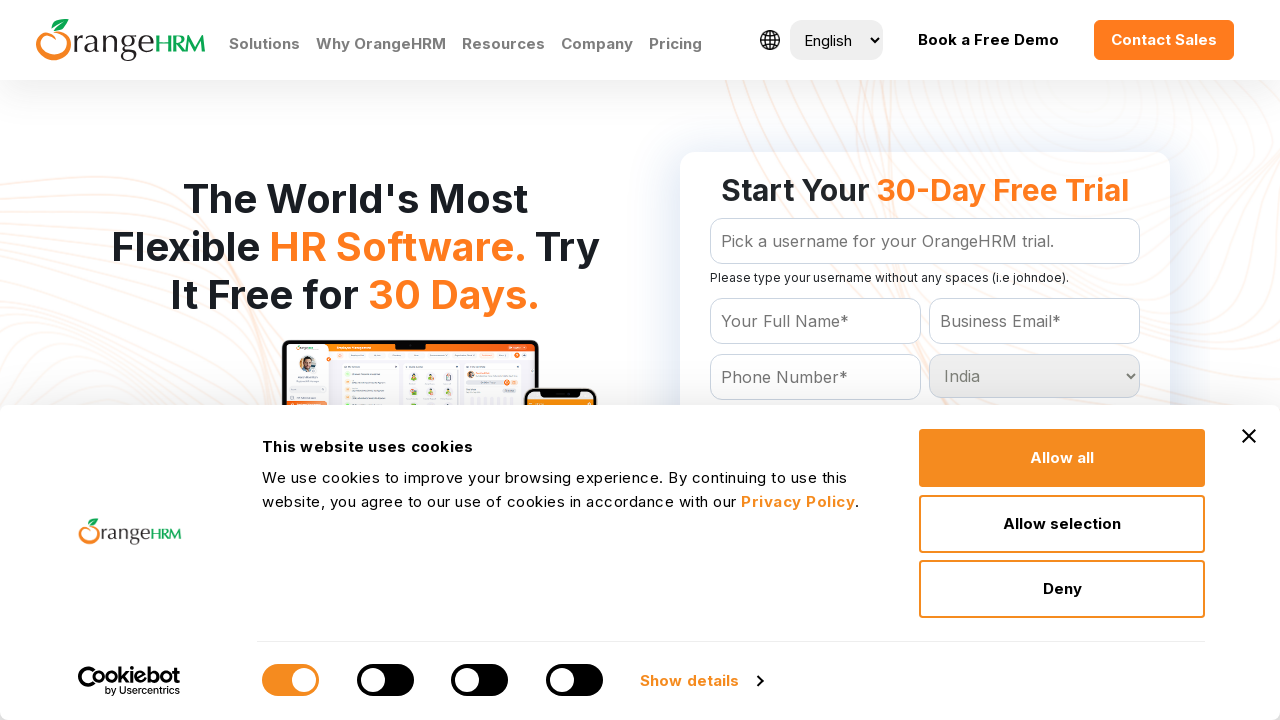

Retrieved all country options from the dropdown
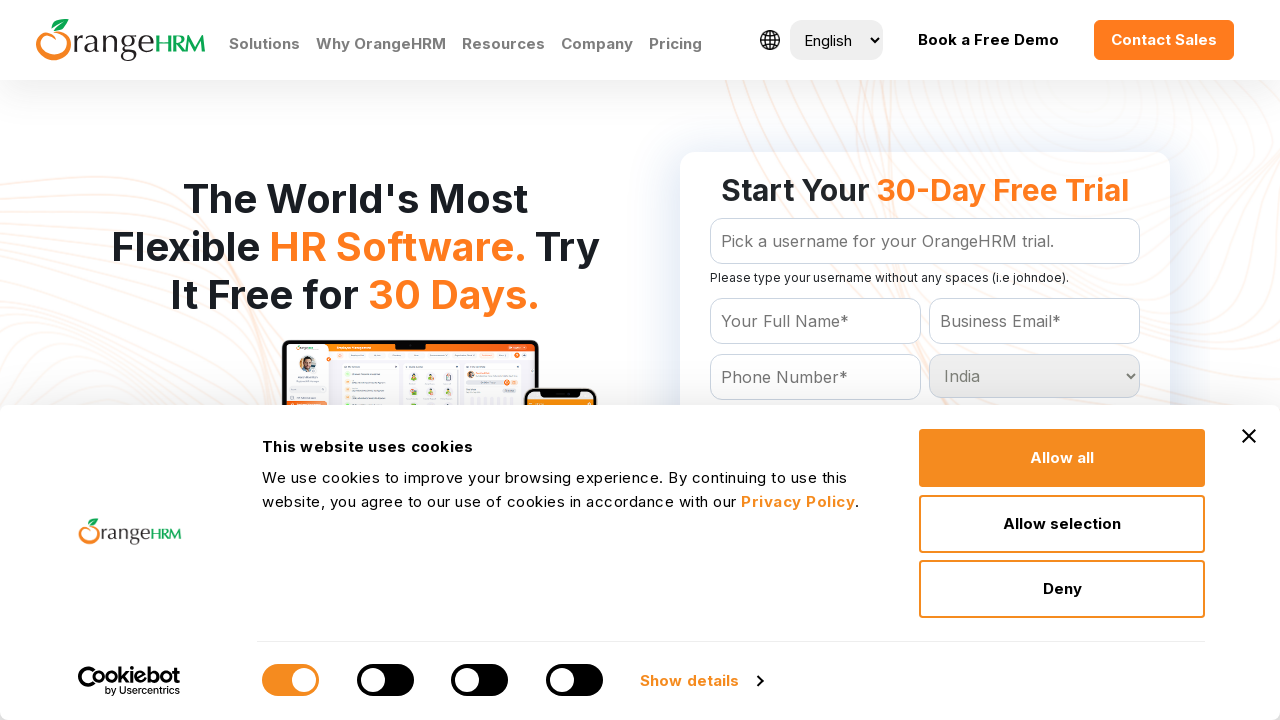

Printed country option: Country
	
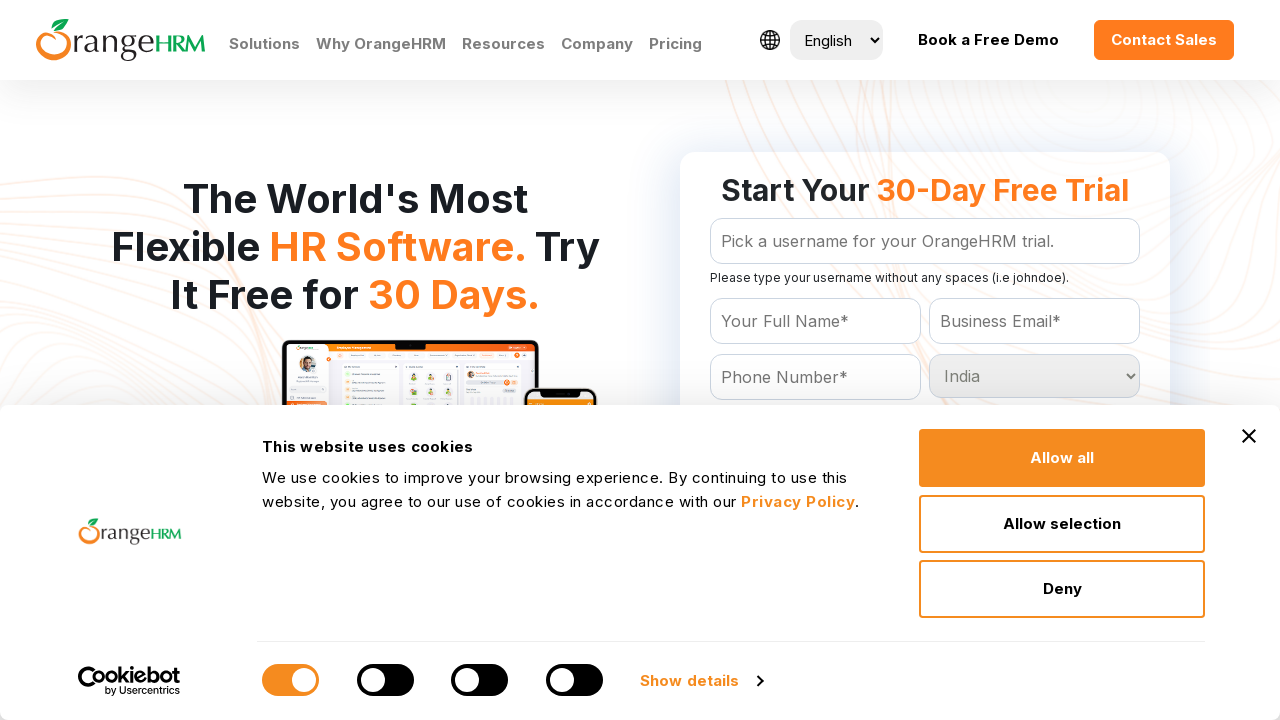

Printed country option: Afghanistan
	
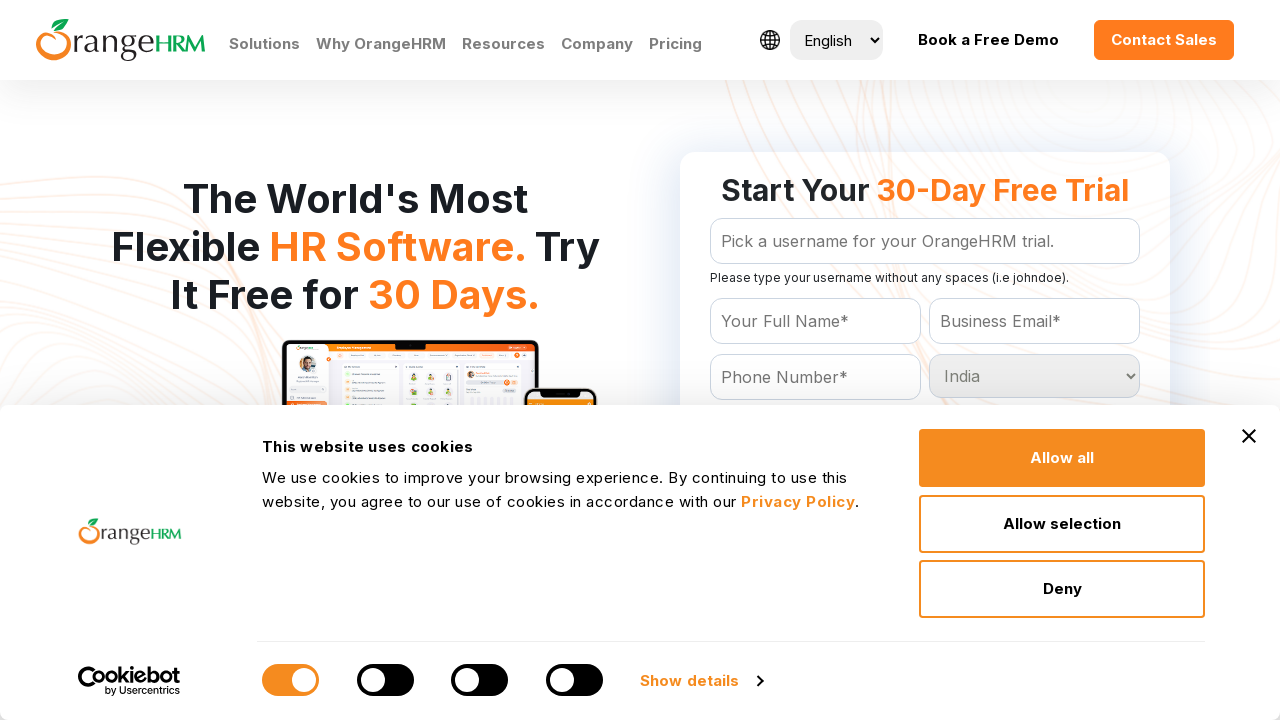

Printed country option: Albania
	
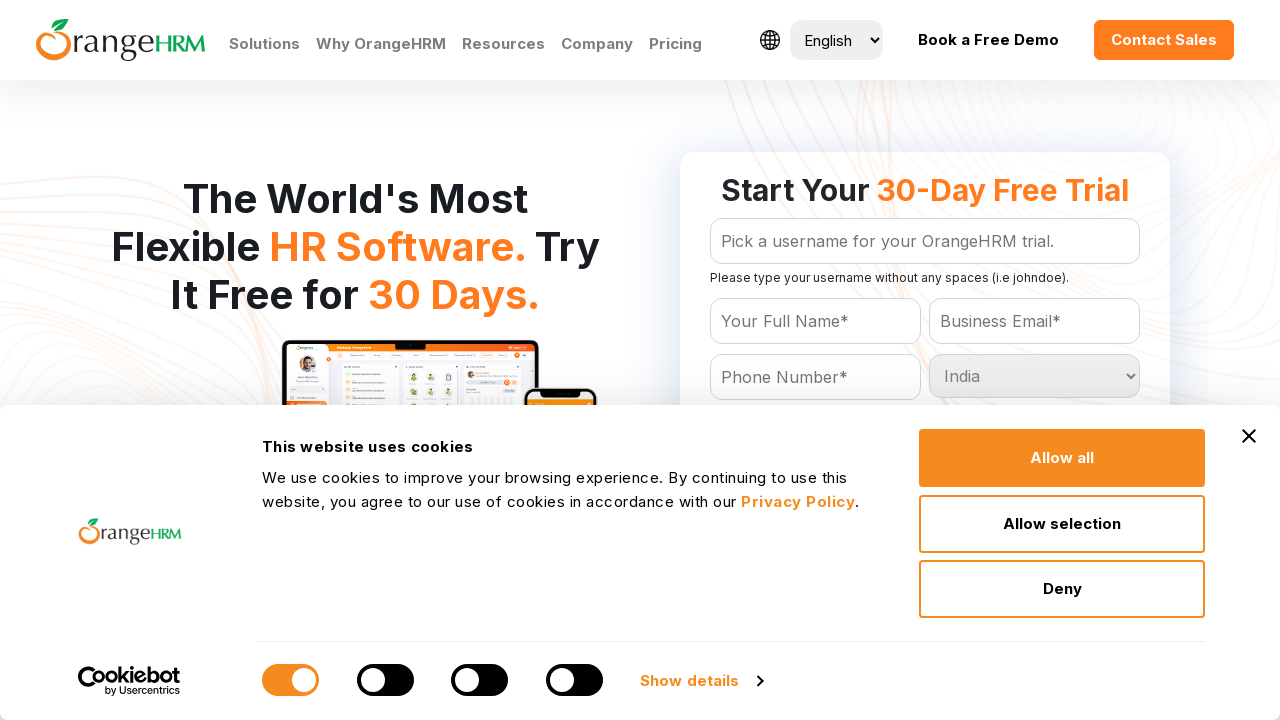

Printed country option: Algeria
	
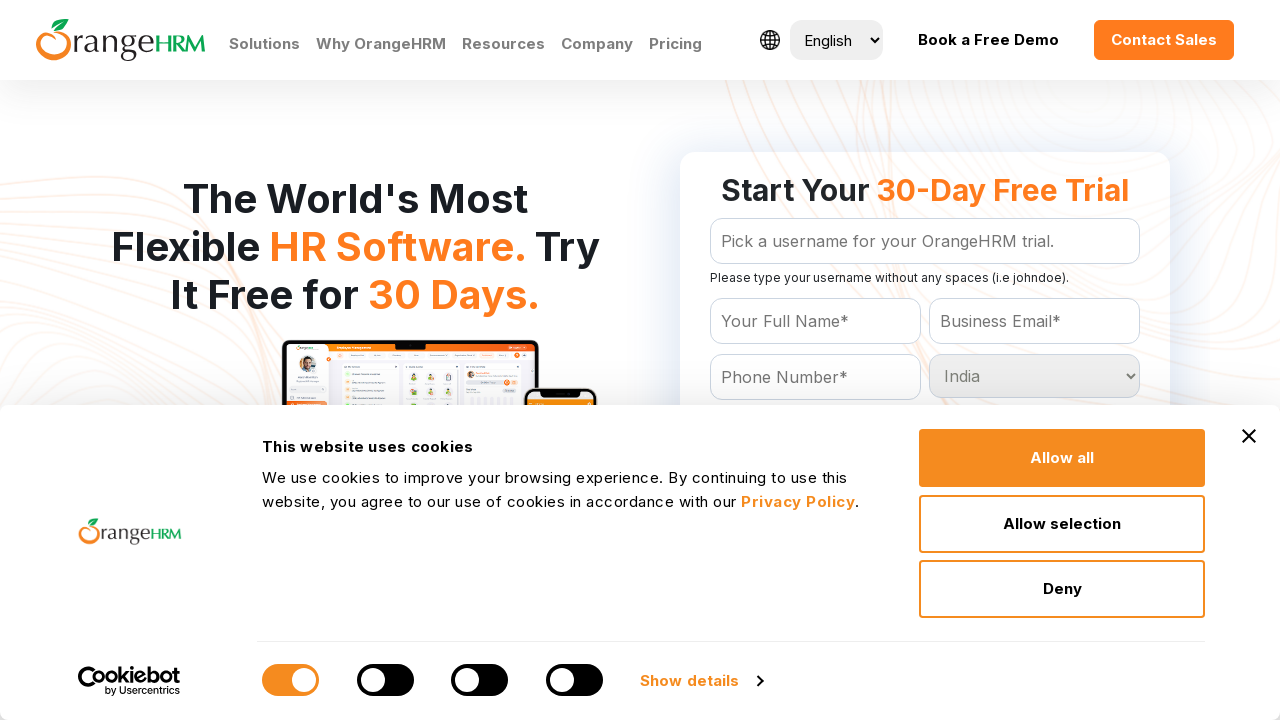

Printed country option: American Samoa
	
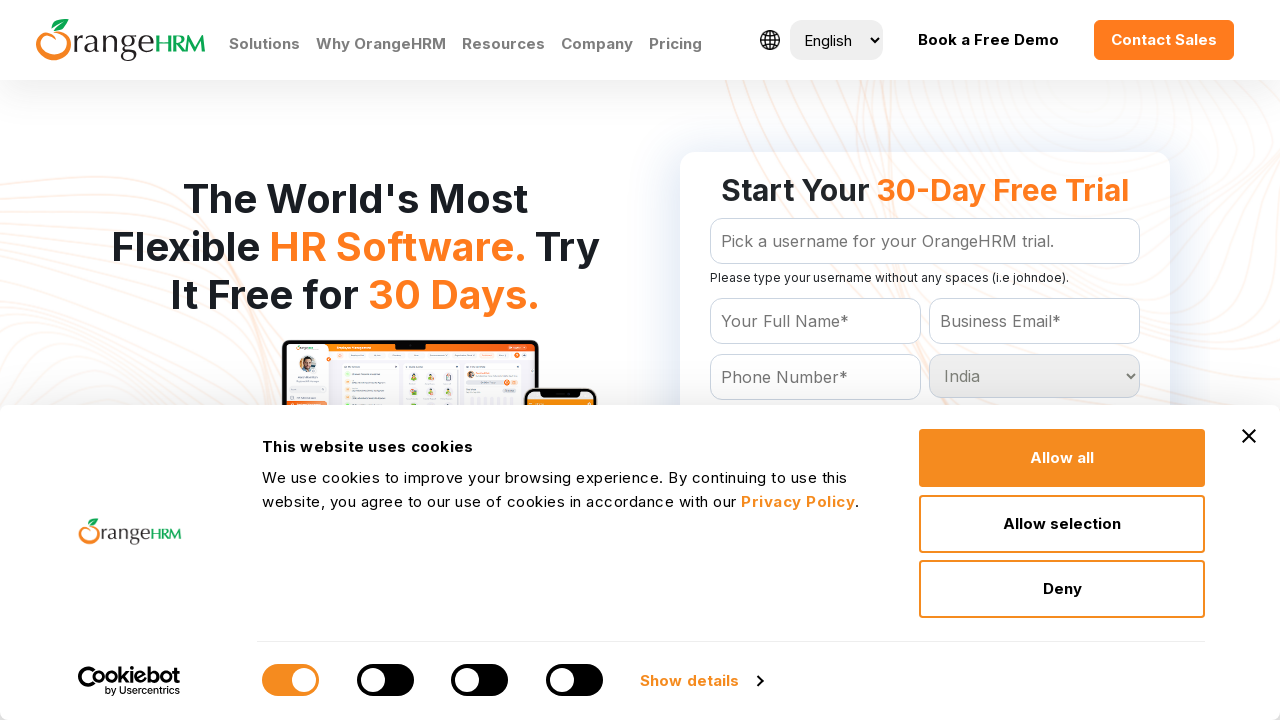

Printed country option: Andorra
	
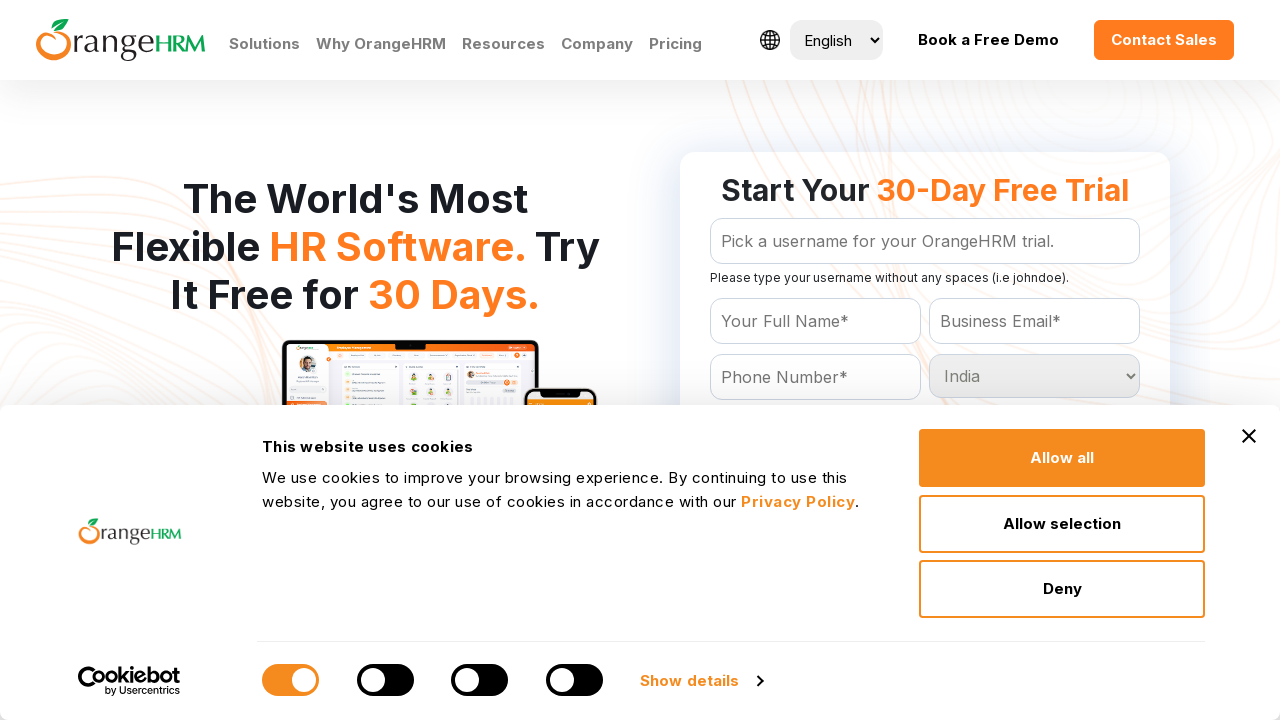

Printed country option: Angola
	
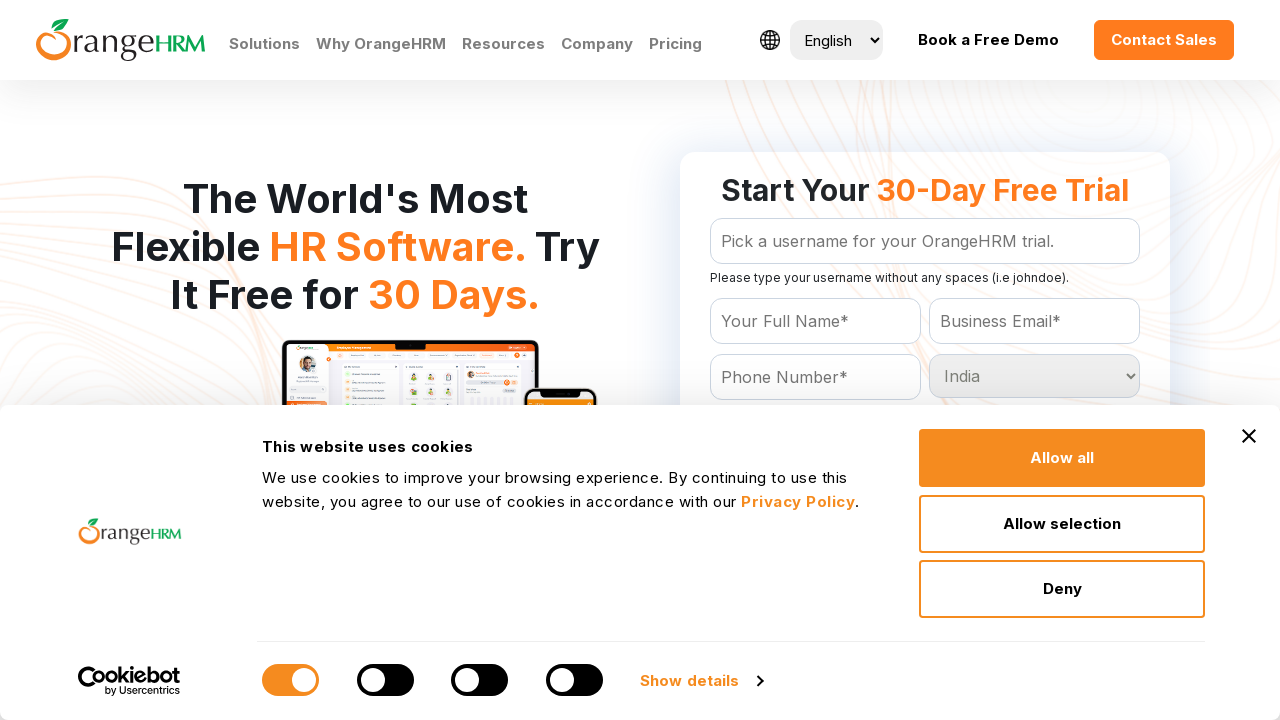

Printed country option: Anguilla
	
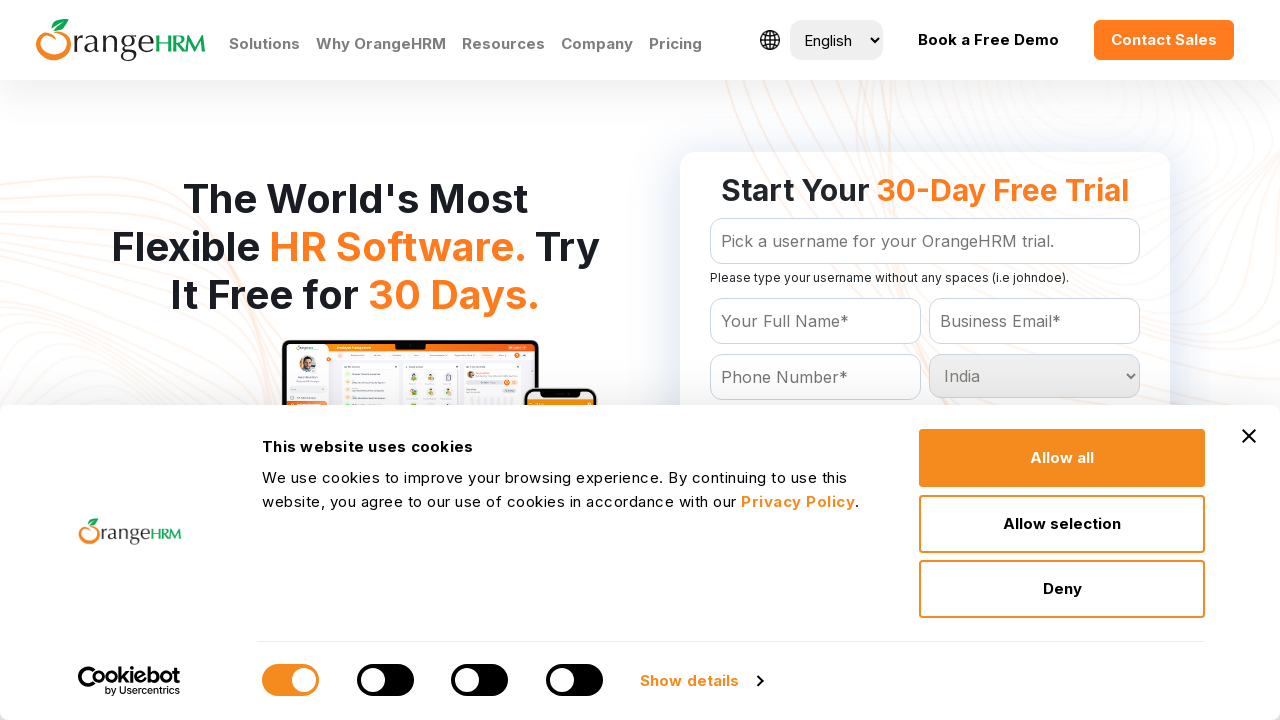

Printed country option: Antigua and Barbuda
	
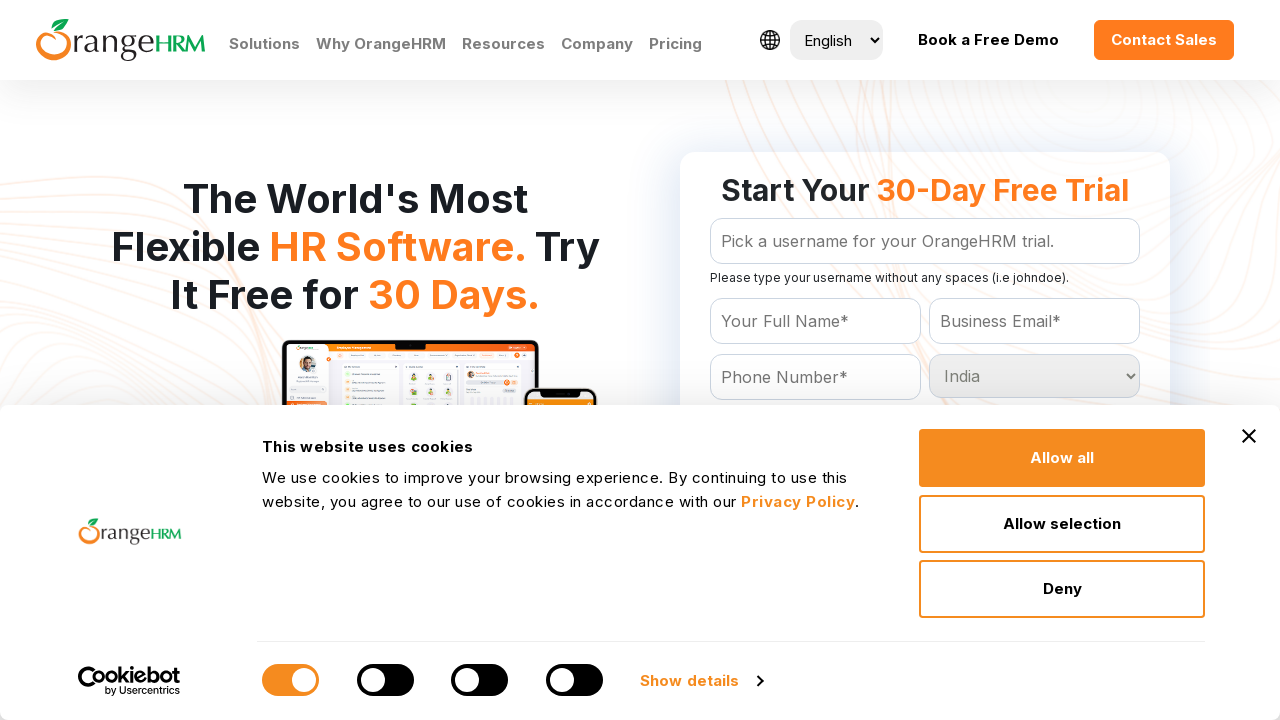

Printed country option: Argentina
	
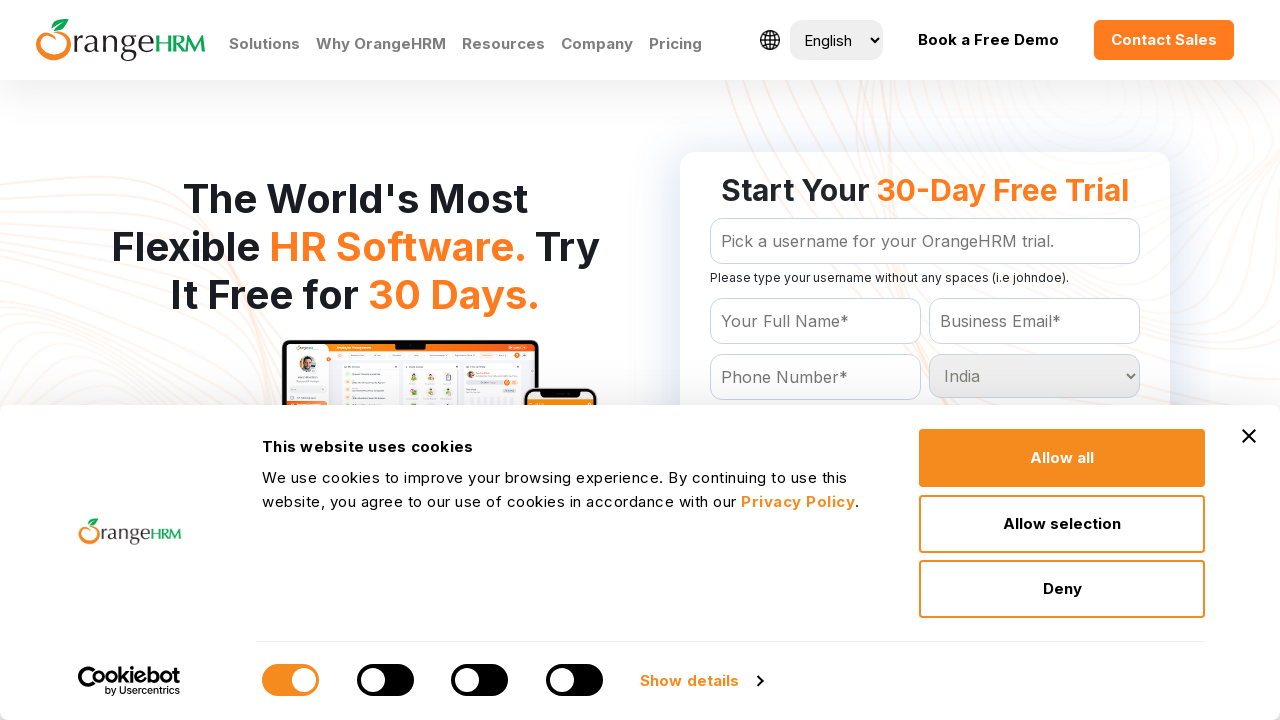

Printed country option: Armenia
	
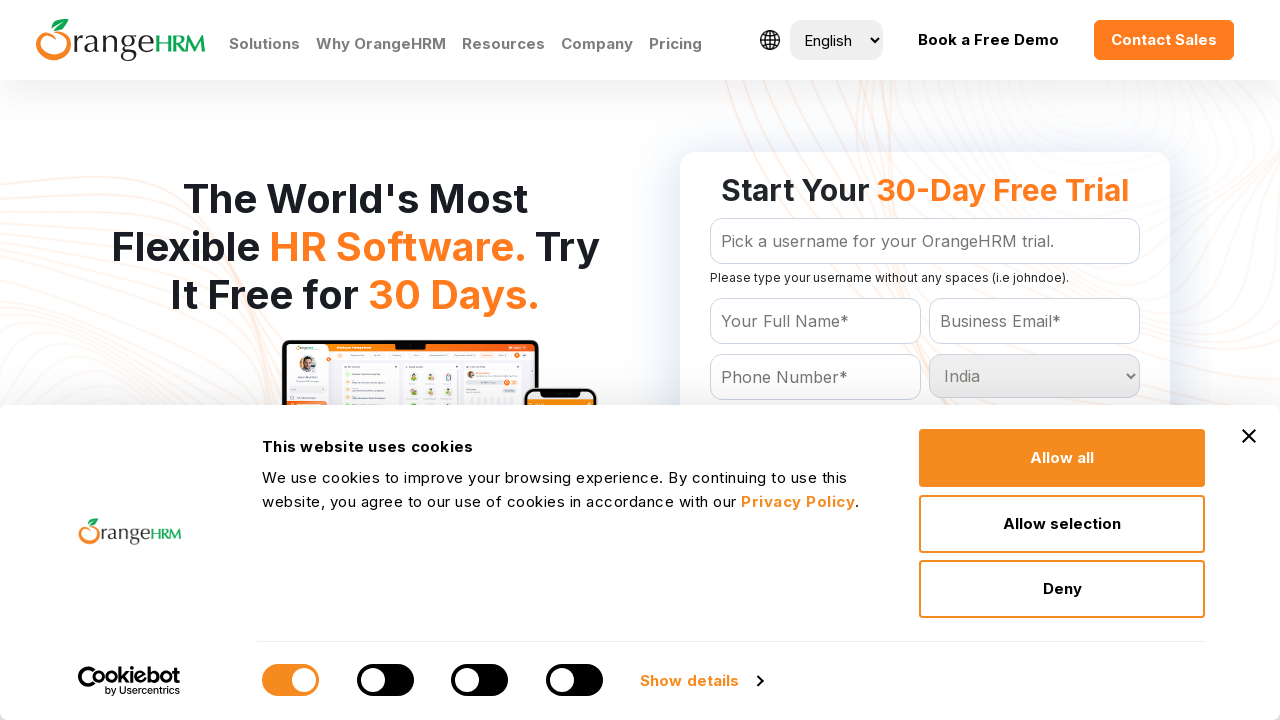

Printed country option: Aruba
	
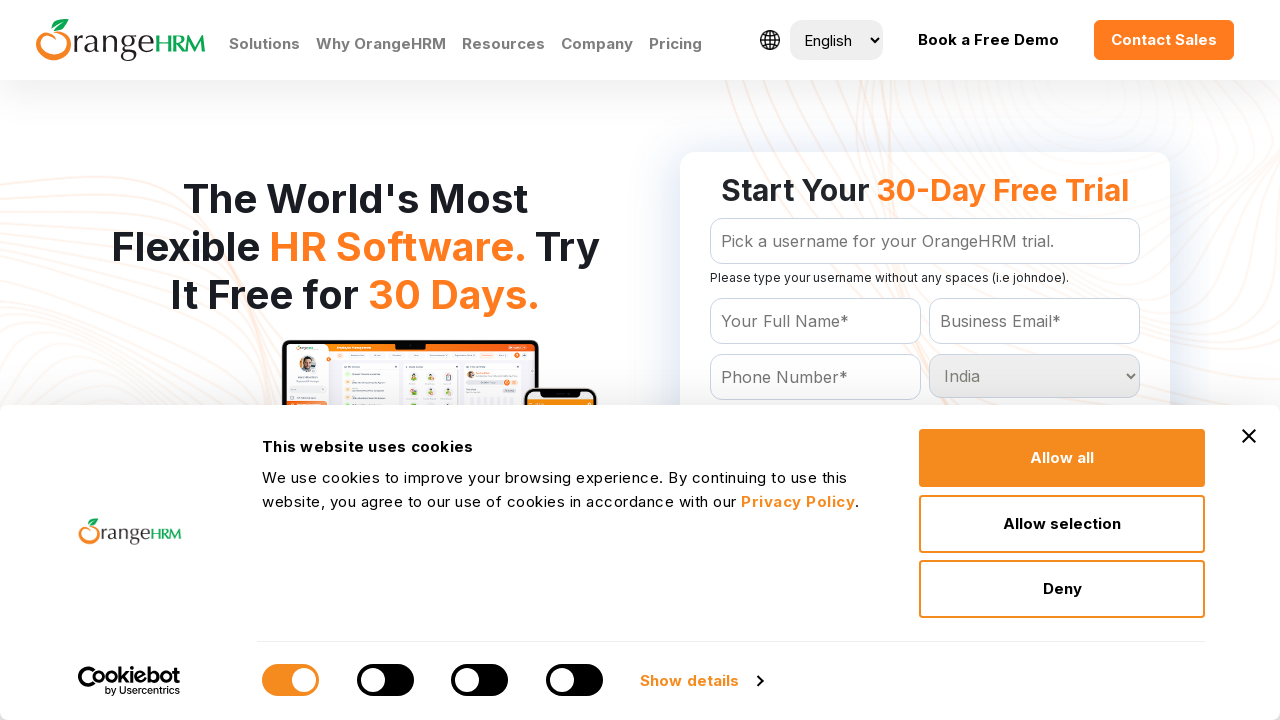

Printed country option: Australia
	
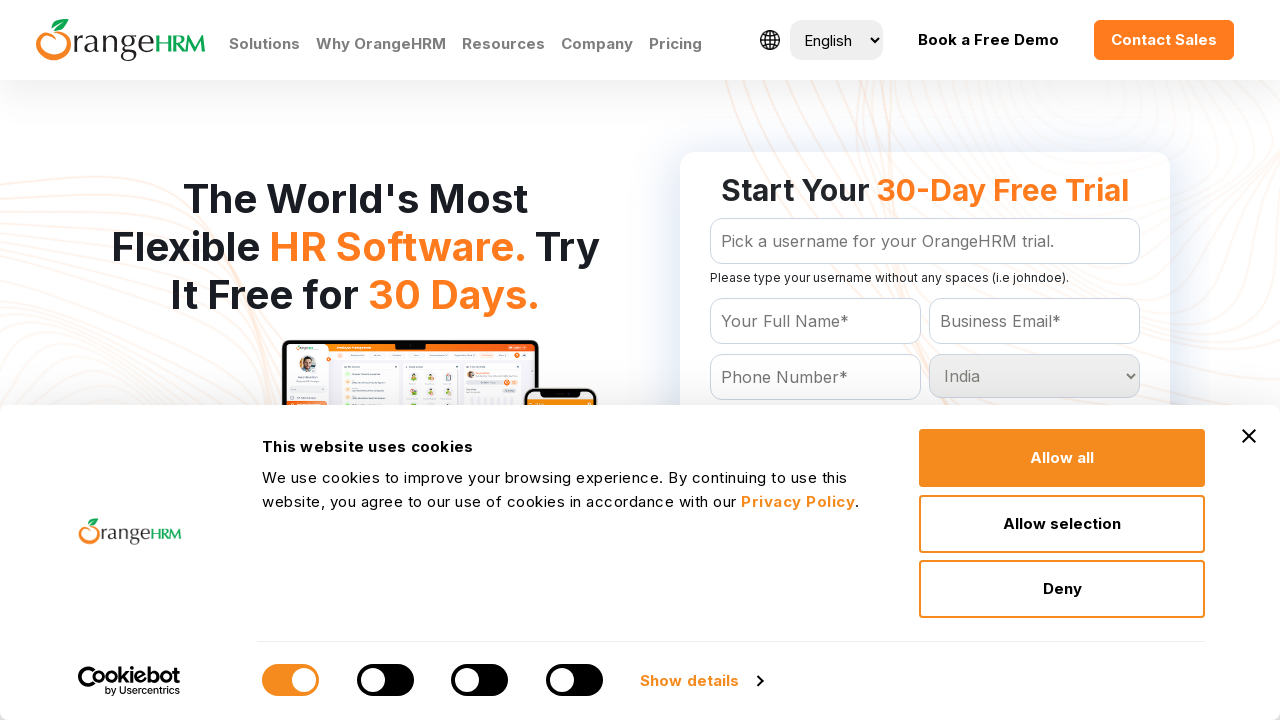

Printed country option: Austria
	
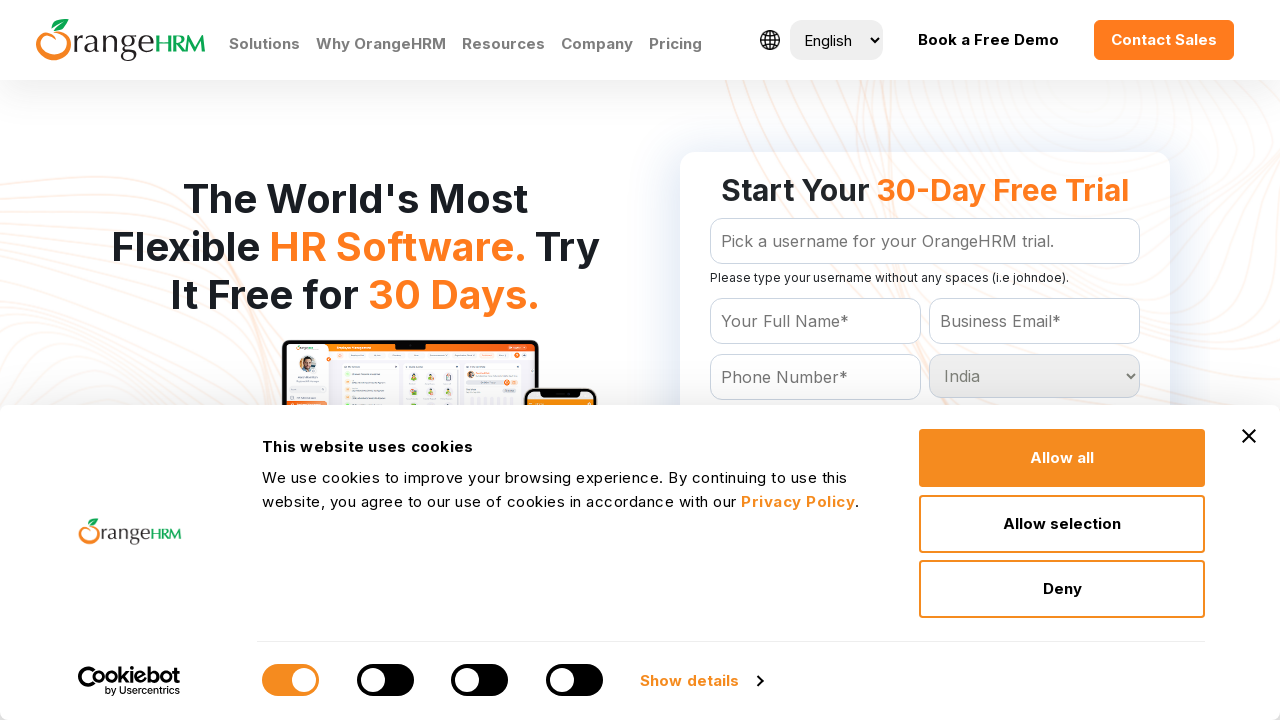

Printed country option: Azerbaijan
	
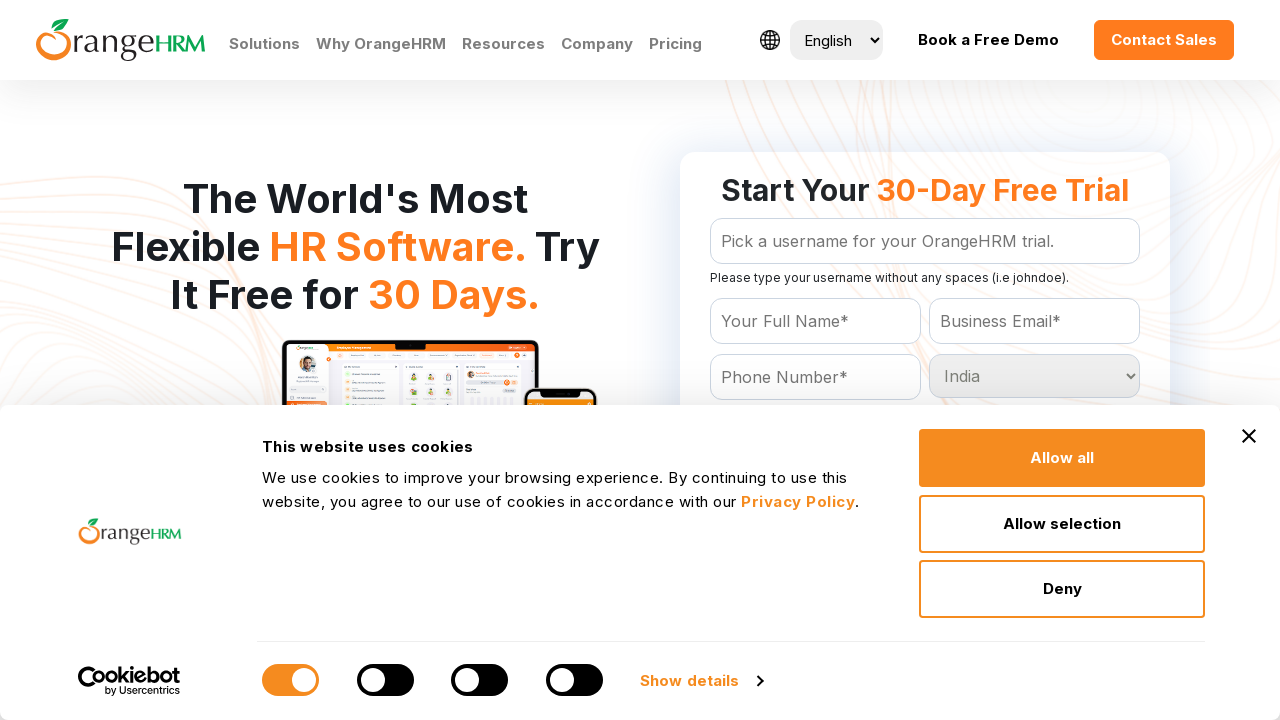

Printed country option: Bahamas
	
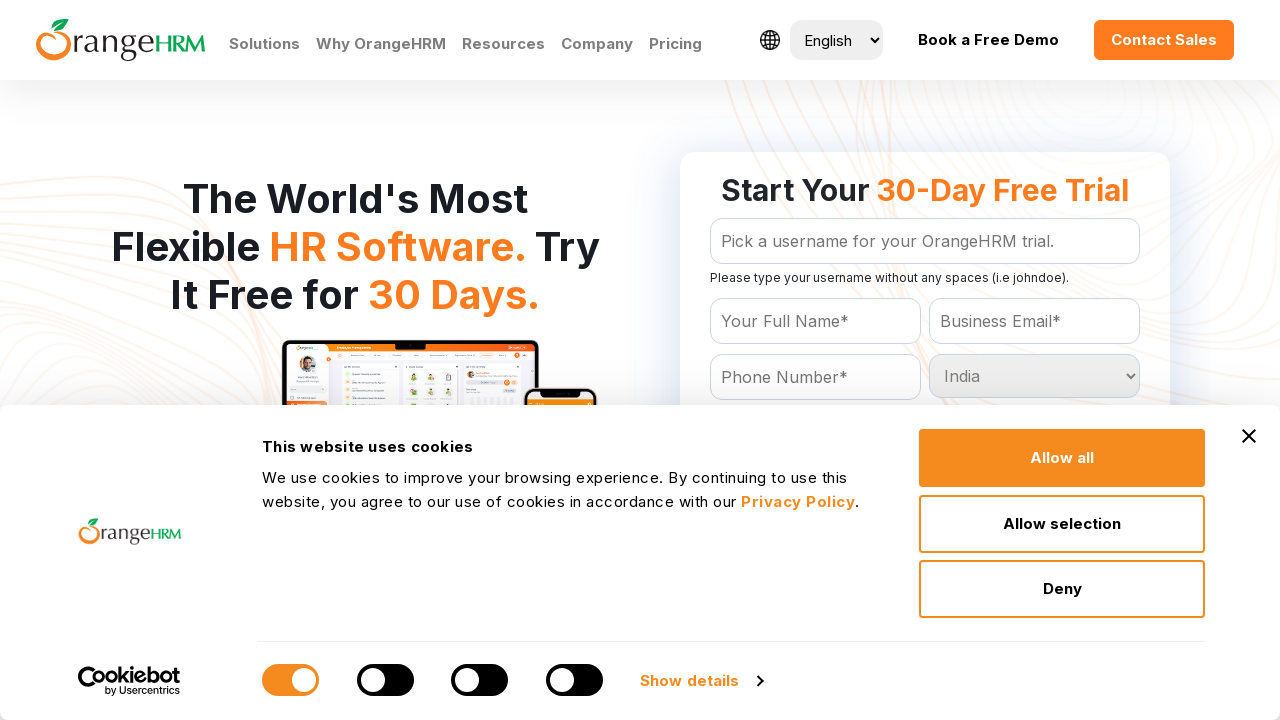

Printed country option: Bahrain
	
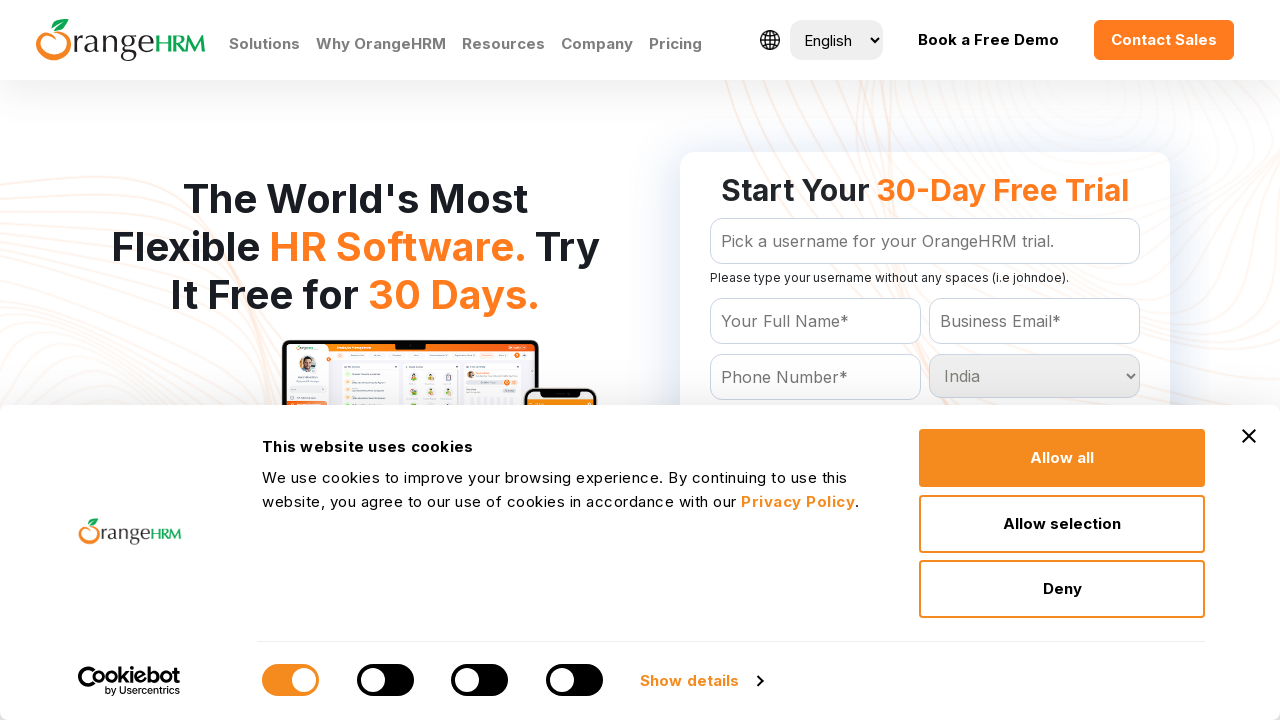

Printed country option: Bangladesh
	
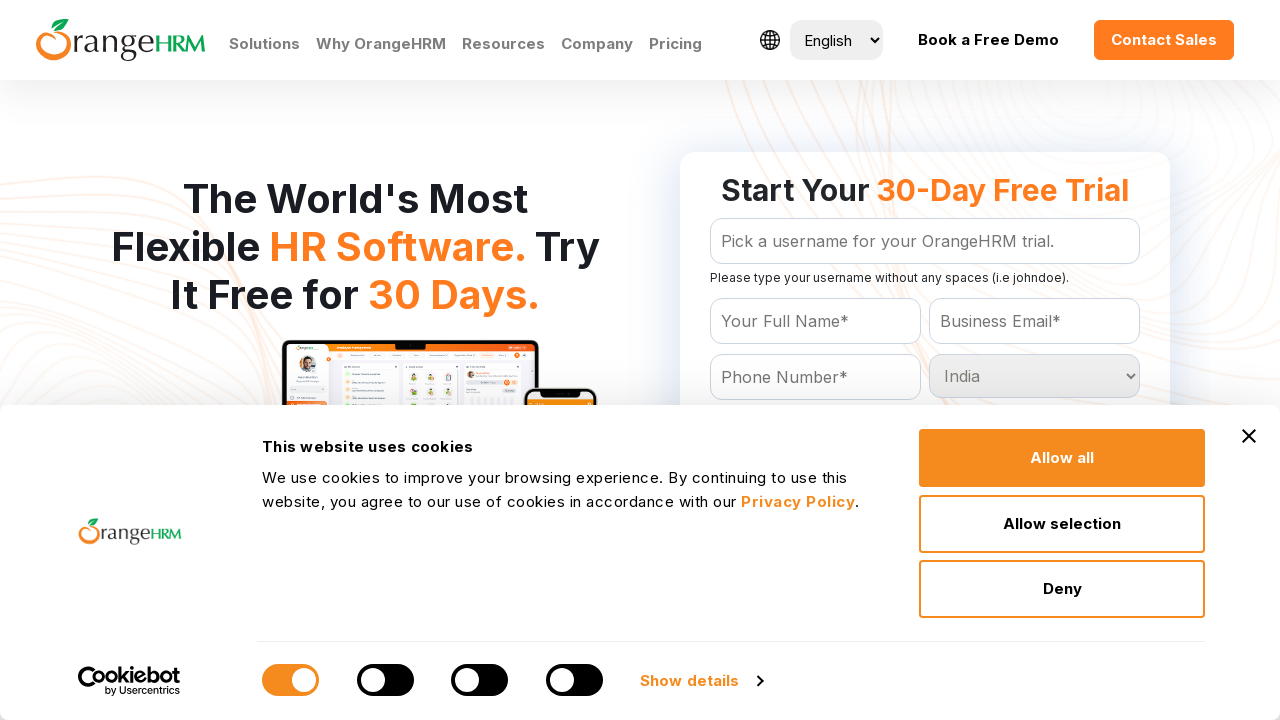

Printed country option: Barbados
	
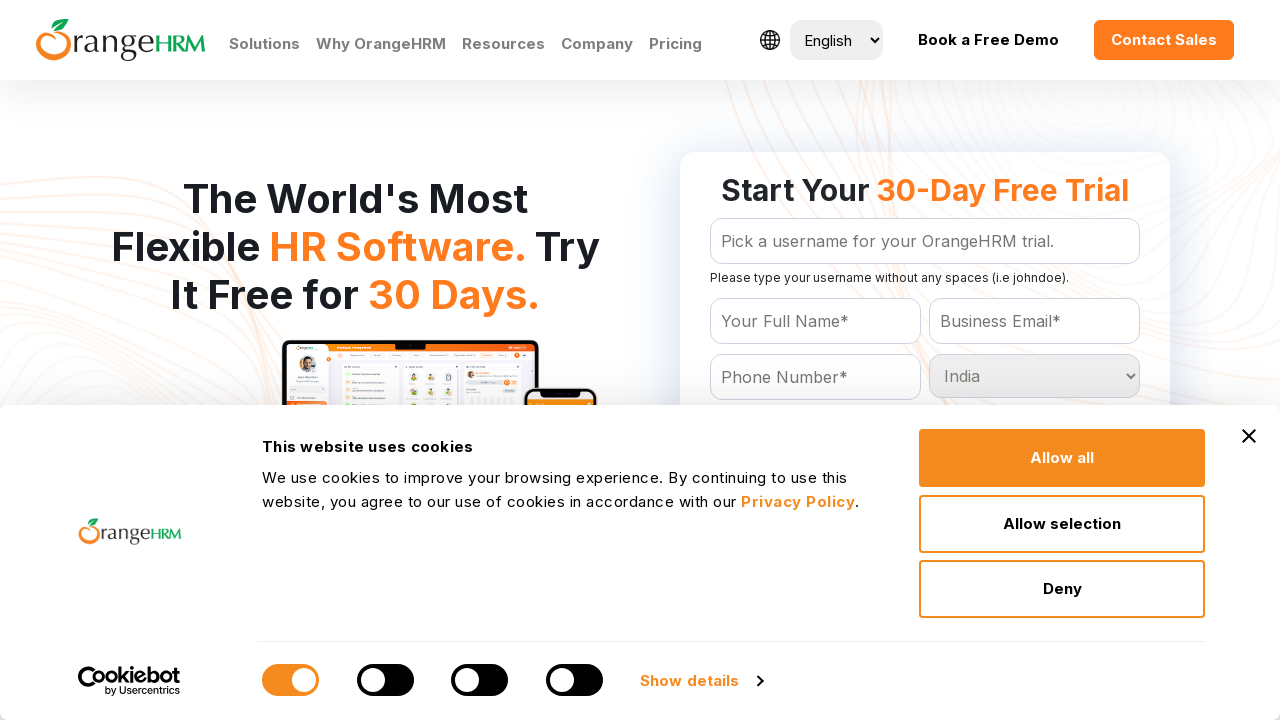

Printed country option: Belarus
	
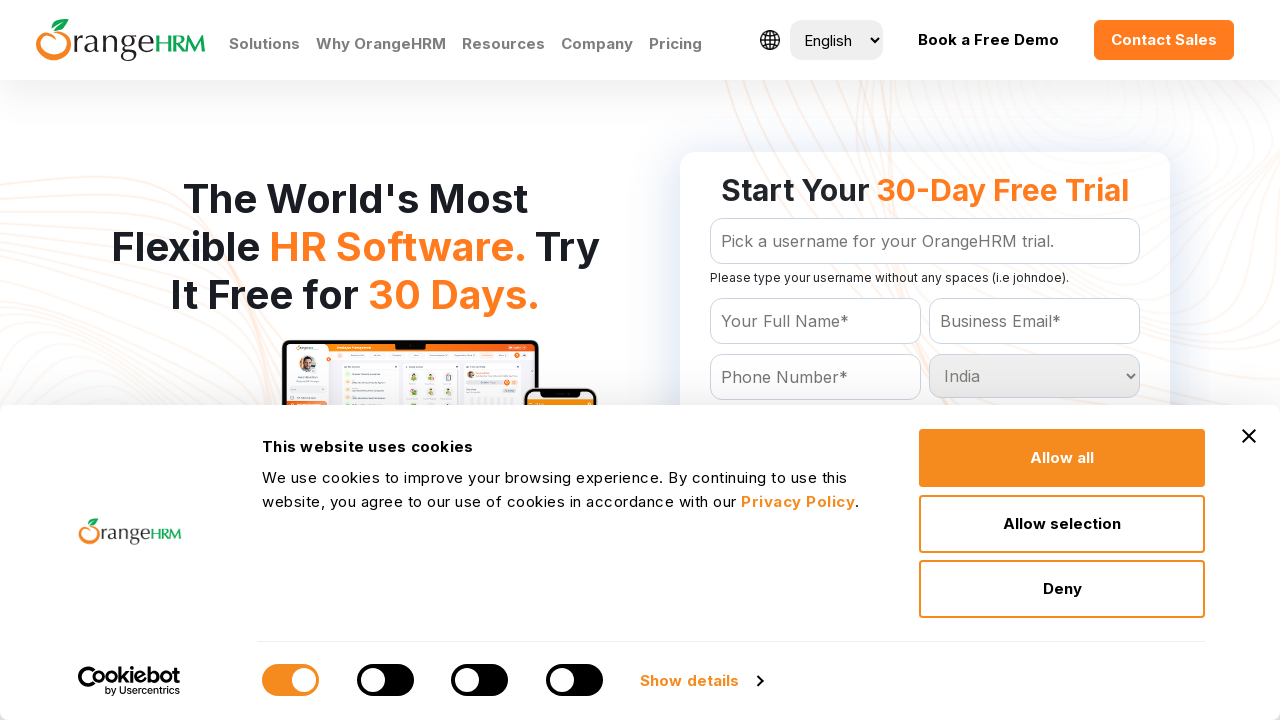

Printed country option: Belgium
	
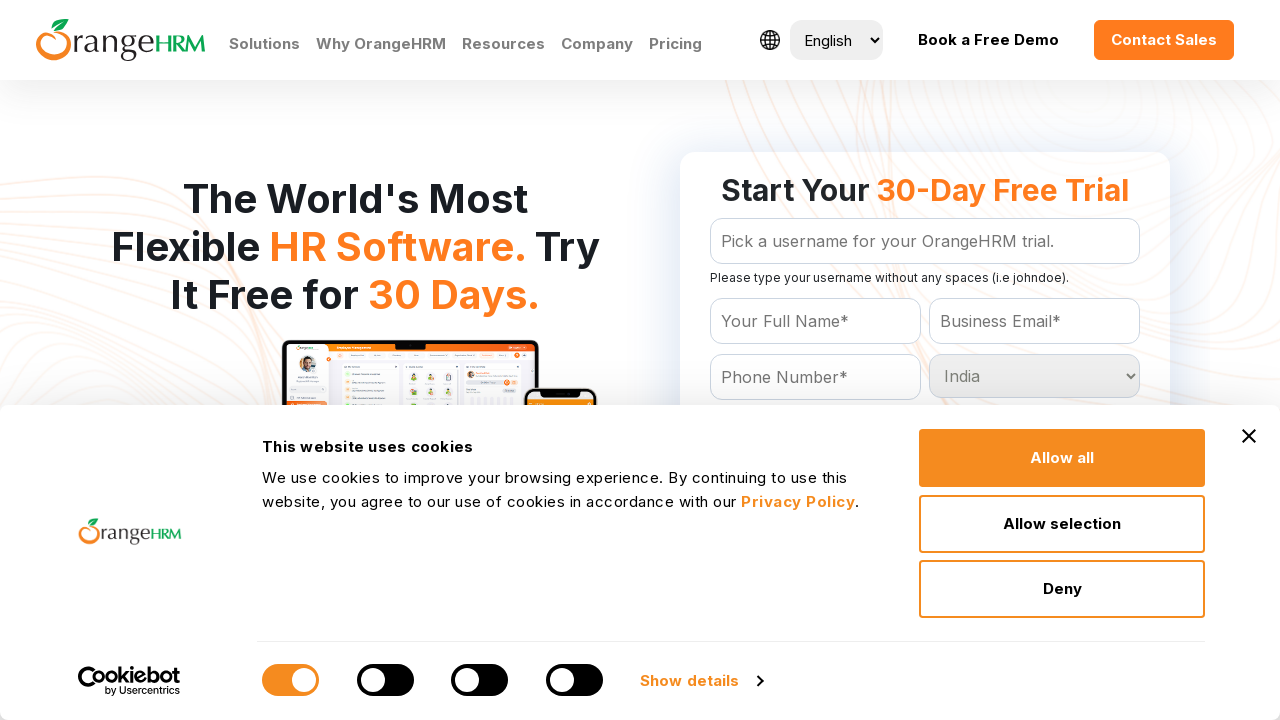

Printed country option: Belize
	
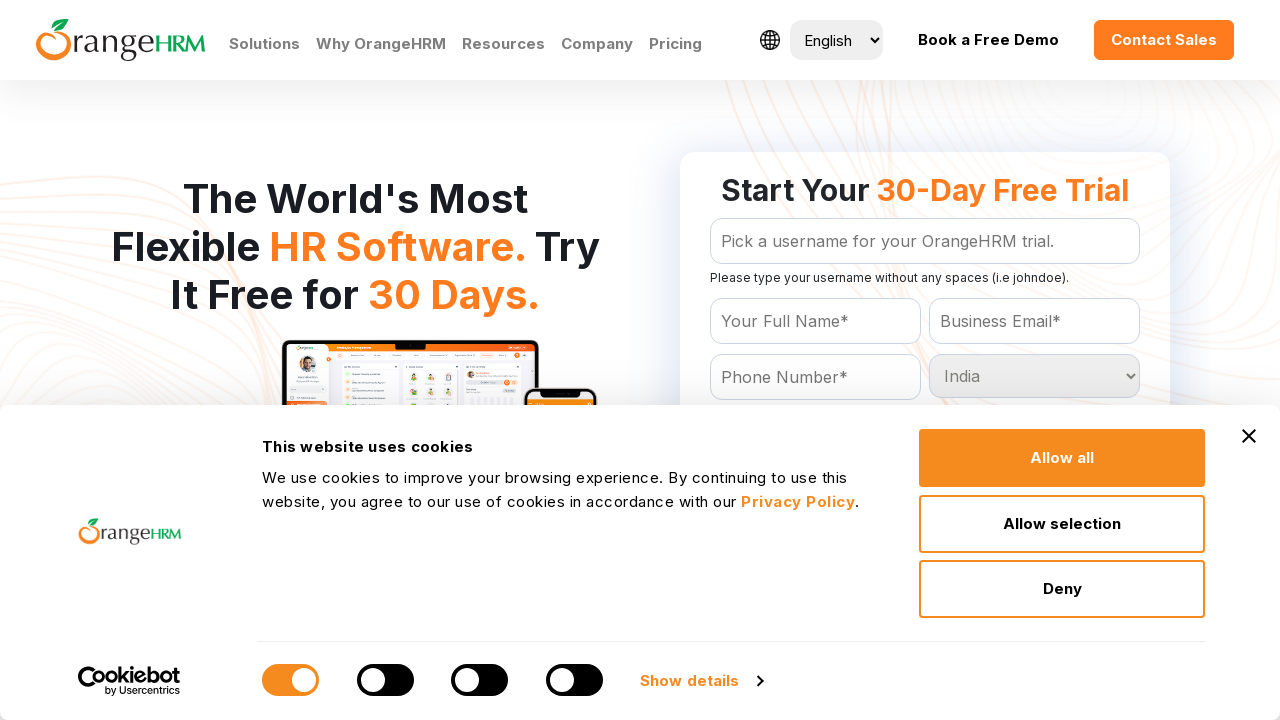

Printed country option: Benin
	
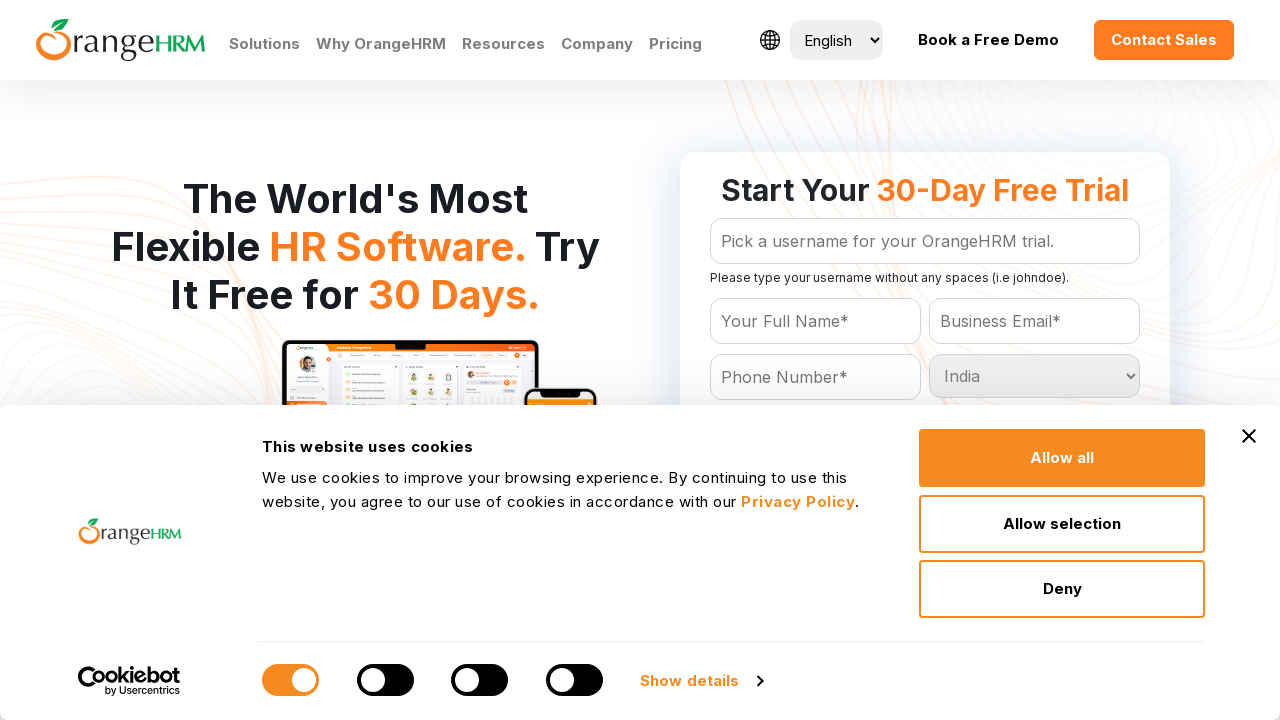

Printed country option: Bermuda
	
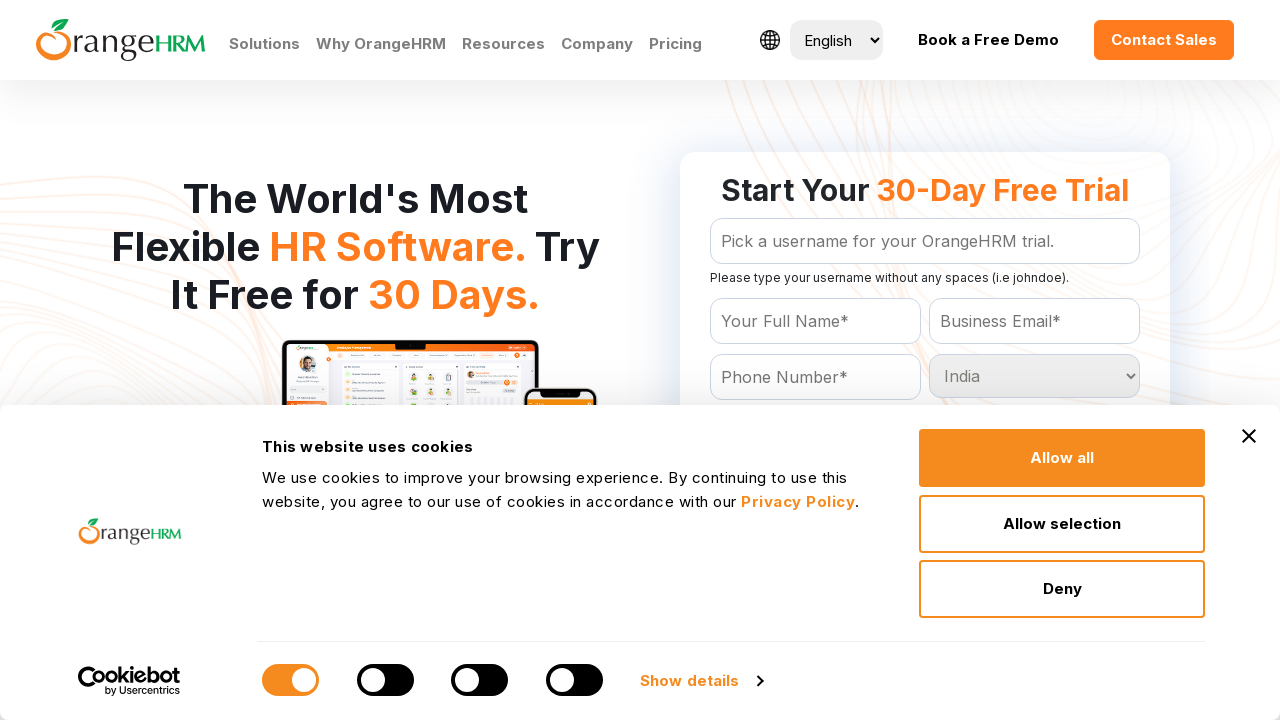

Printed country option: Bhutan
	
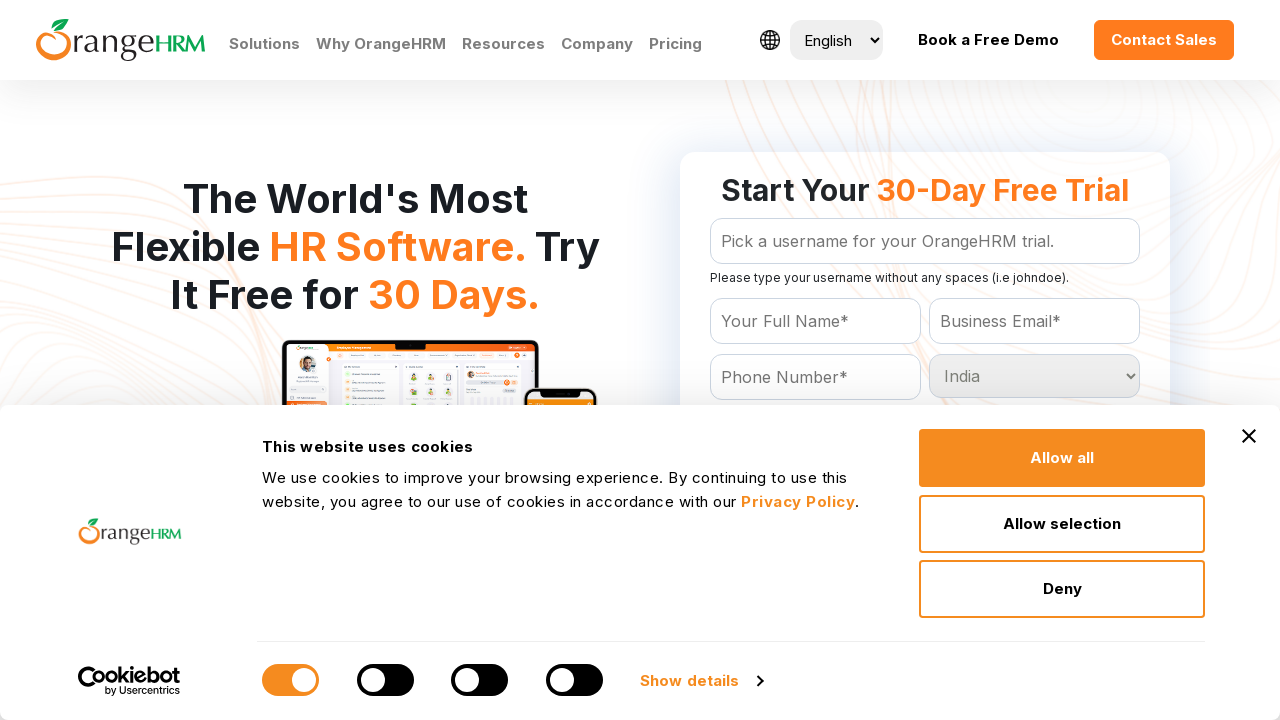

Printed country option: Bolivia
	
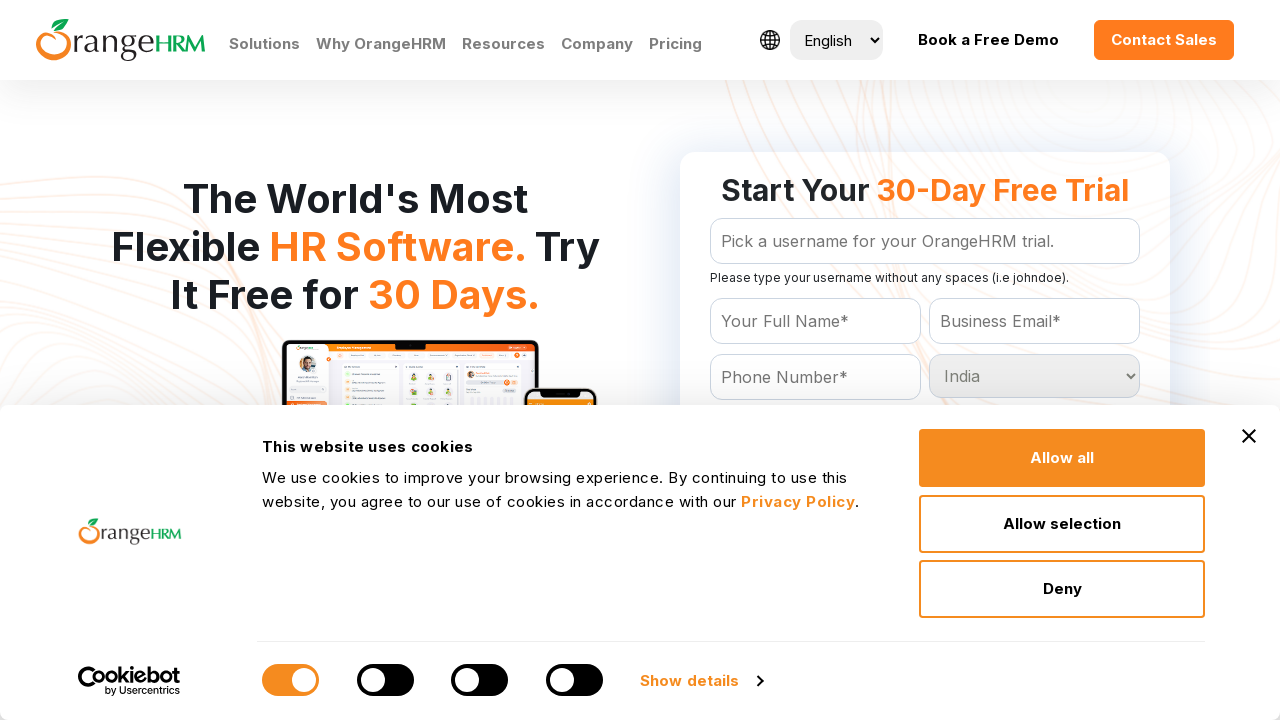

Printed country option: Bosnia and Herzegowina
	
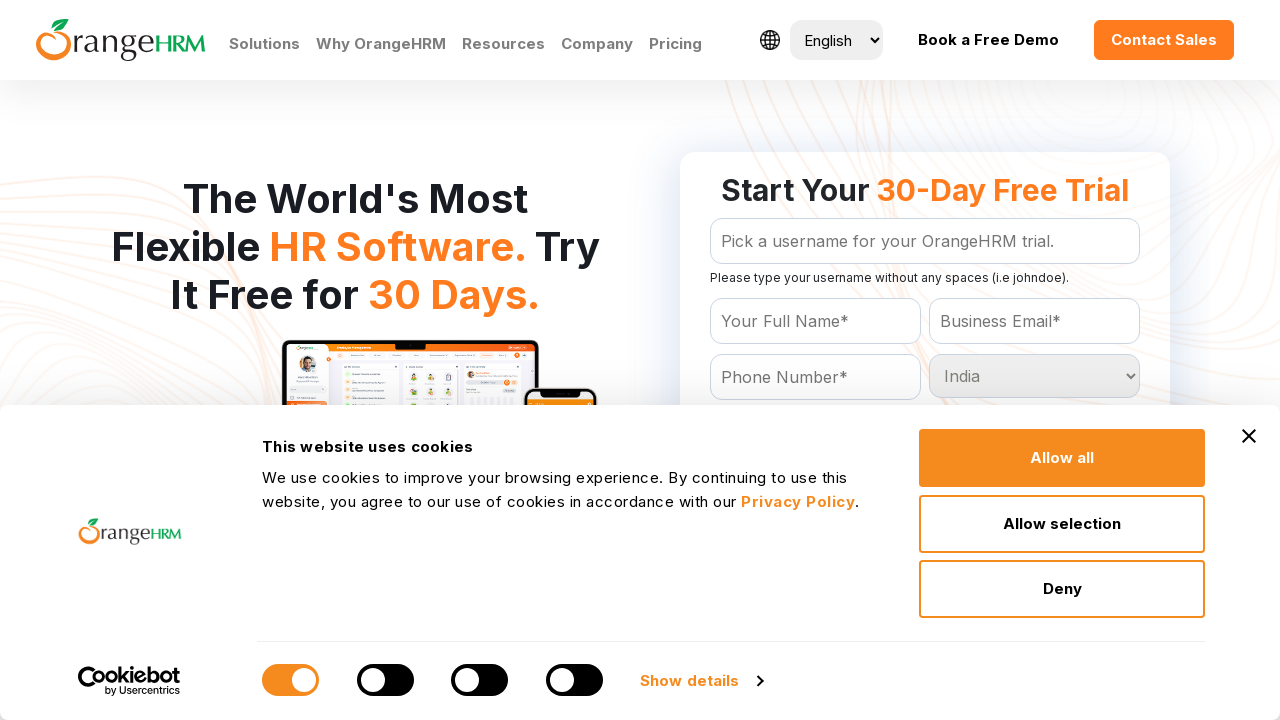

Printed country option: Botswana
	
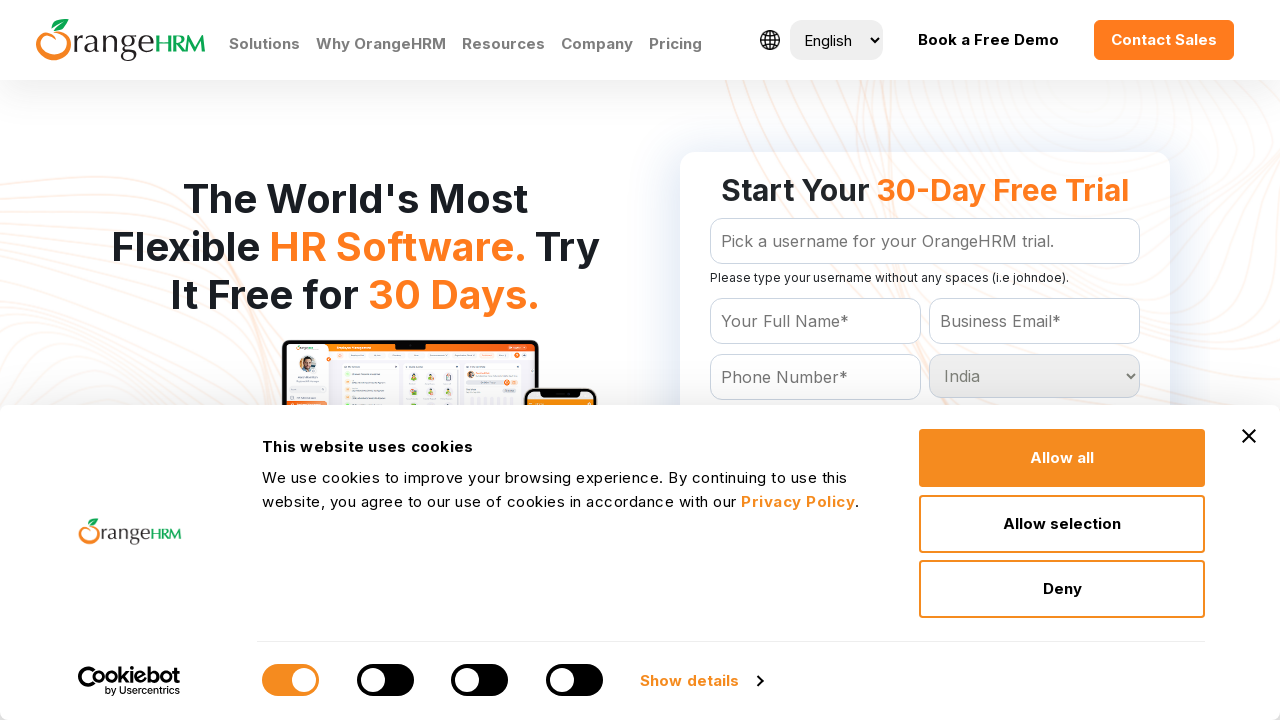

Printed country option: Bouvet Island
	
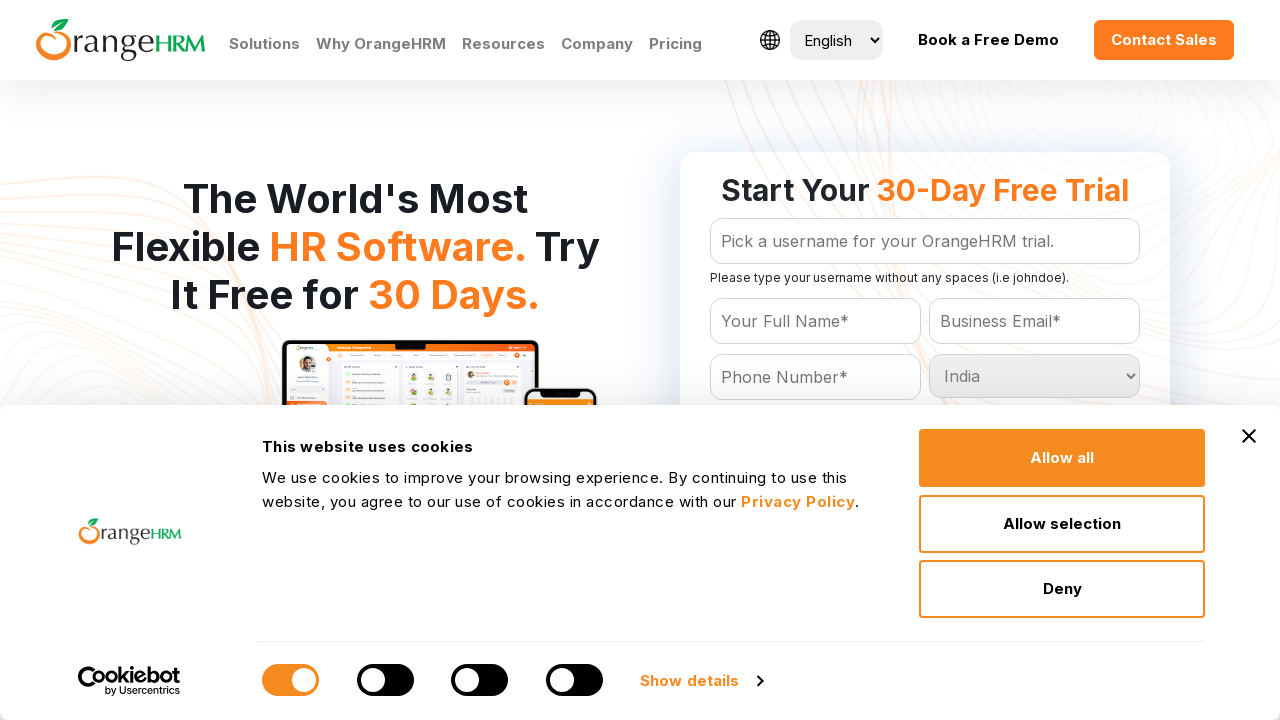

Printed country option: Brazil
	
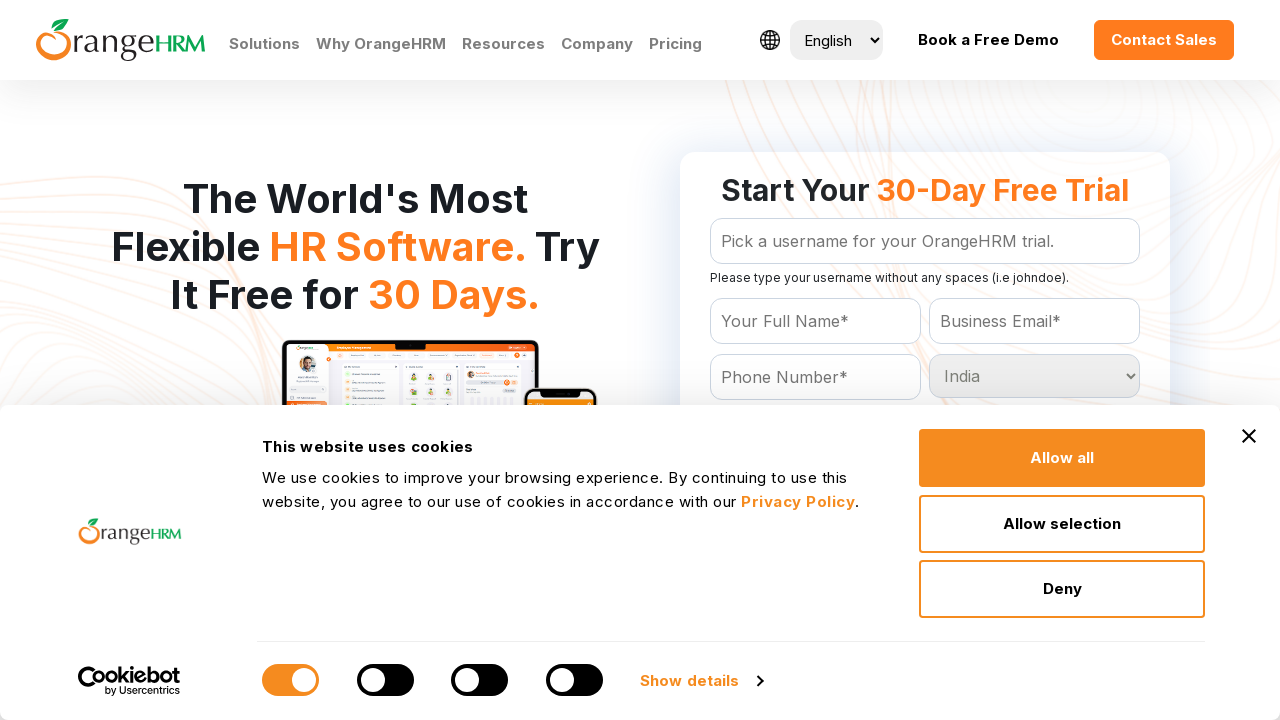

Printed country option: Brunei Darussalam
	
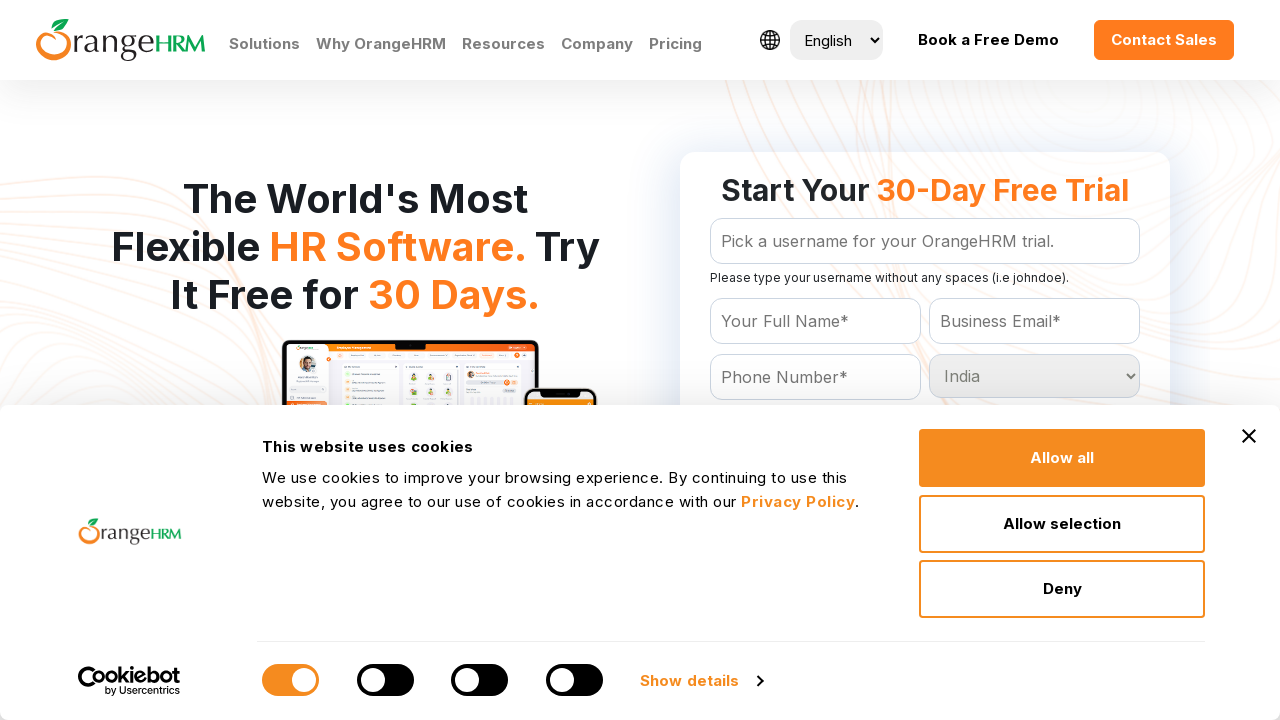

Printed country option: Bulgaria
	
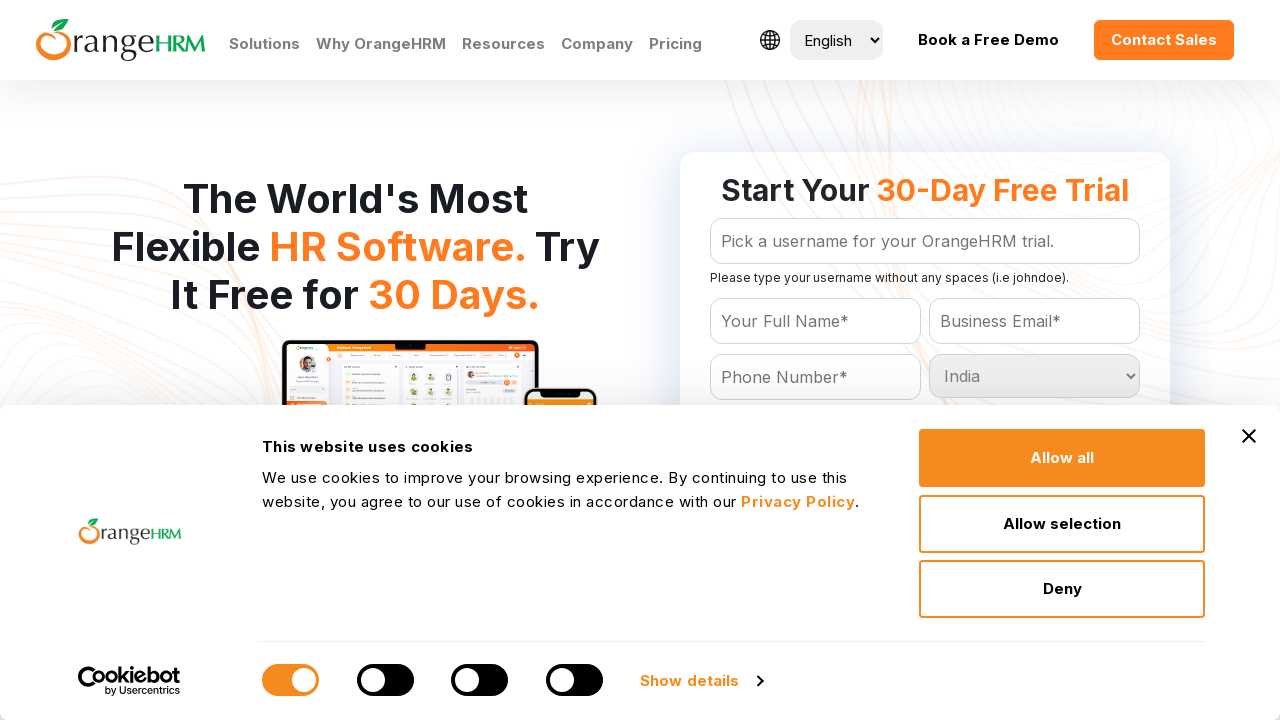

Printed country option: Burkina Faso
	
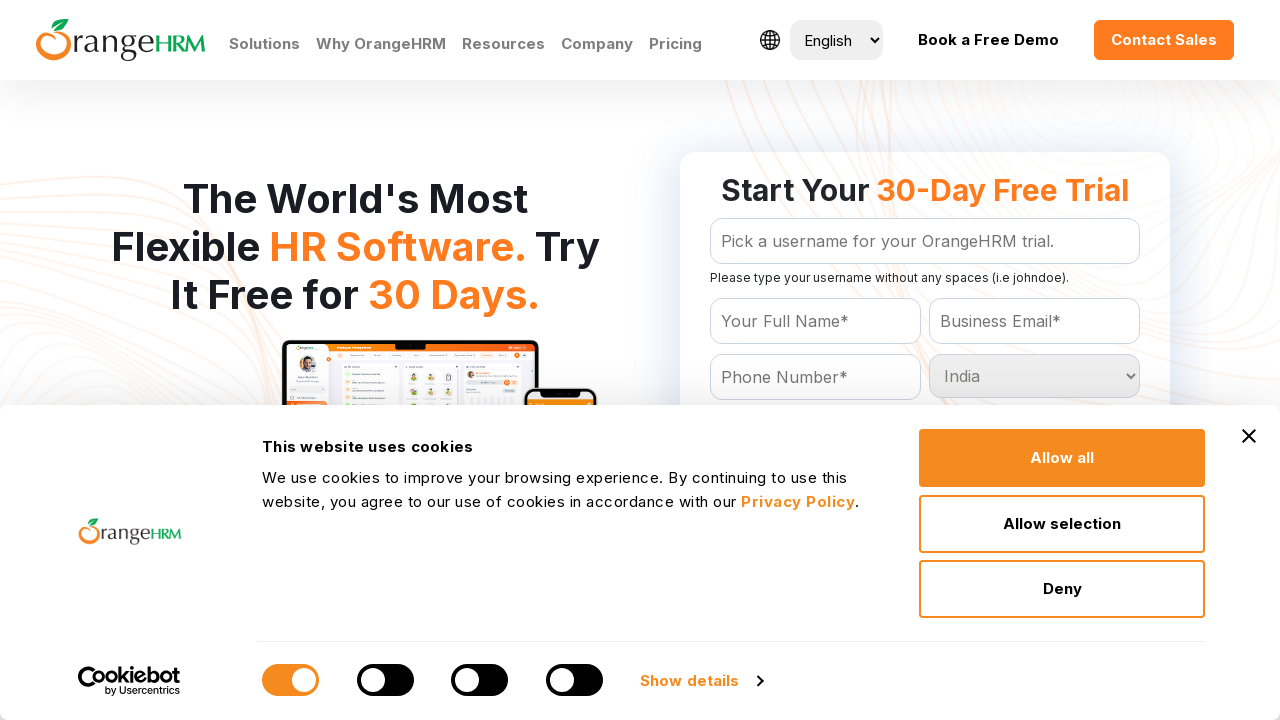

Printed country option: Burundi
	
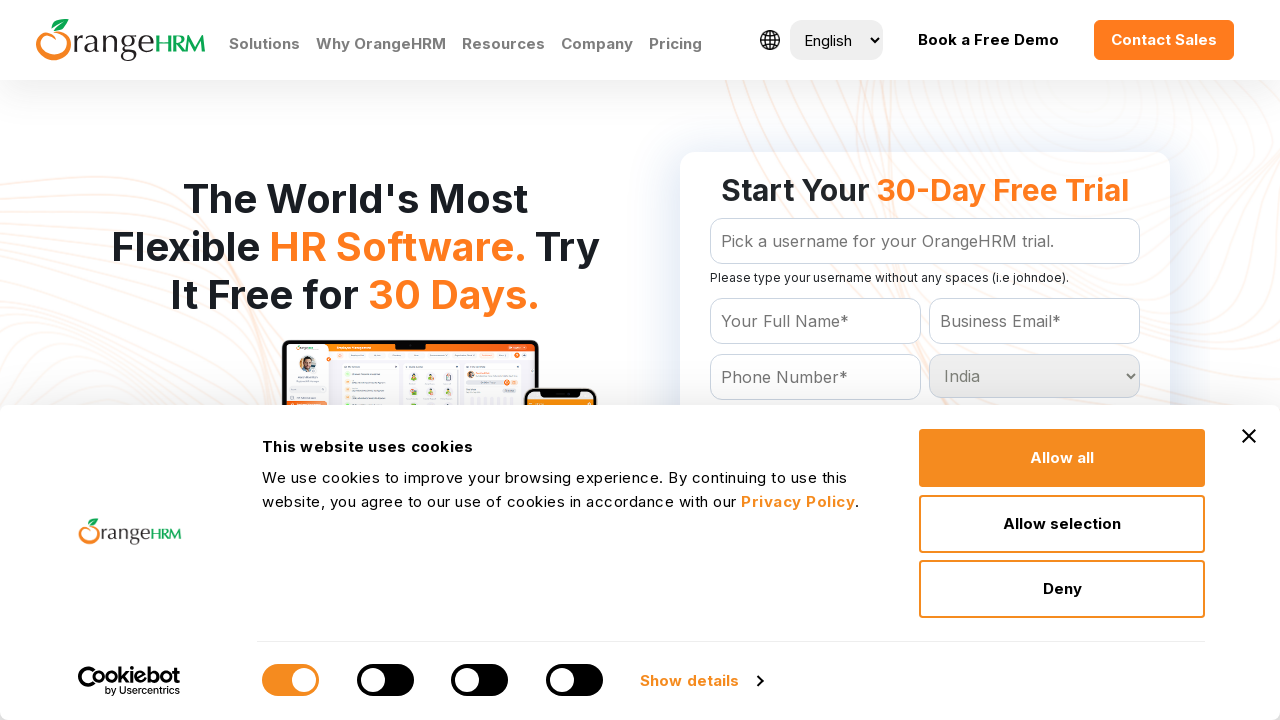

Printed country option: Cambodia
	
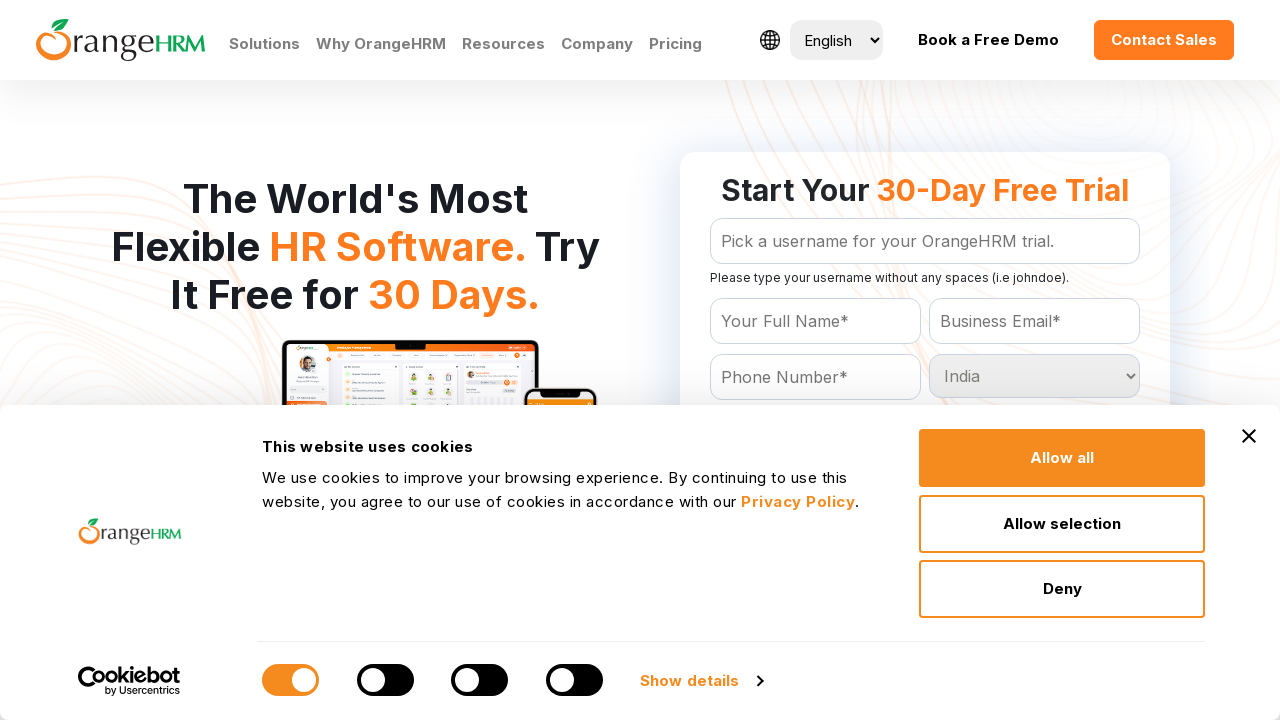

Printed country option: Cameroon
	
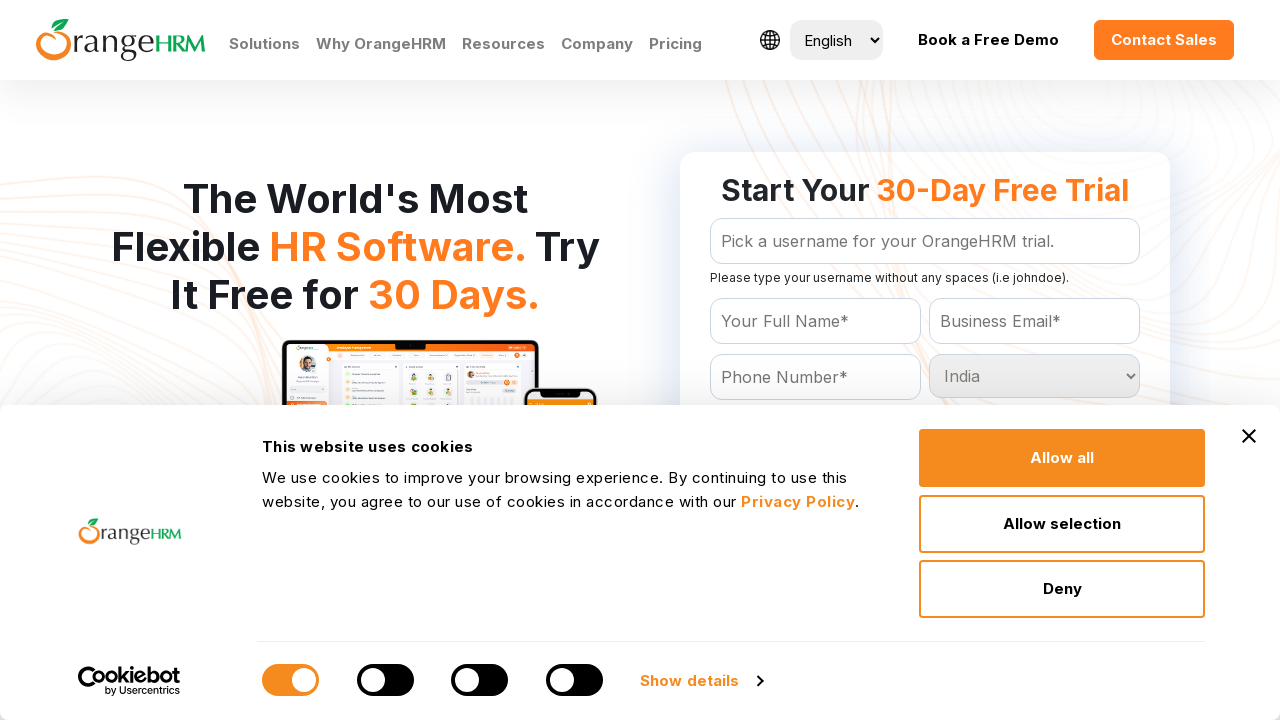

Printed country option: Canada
	
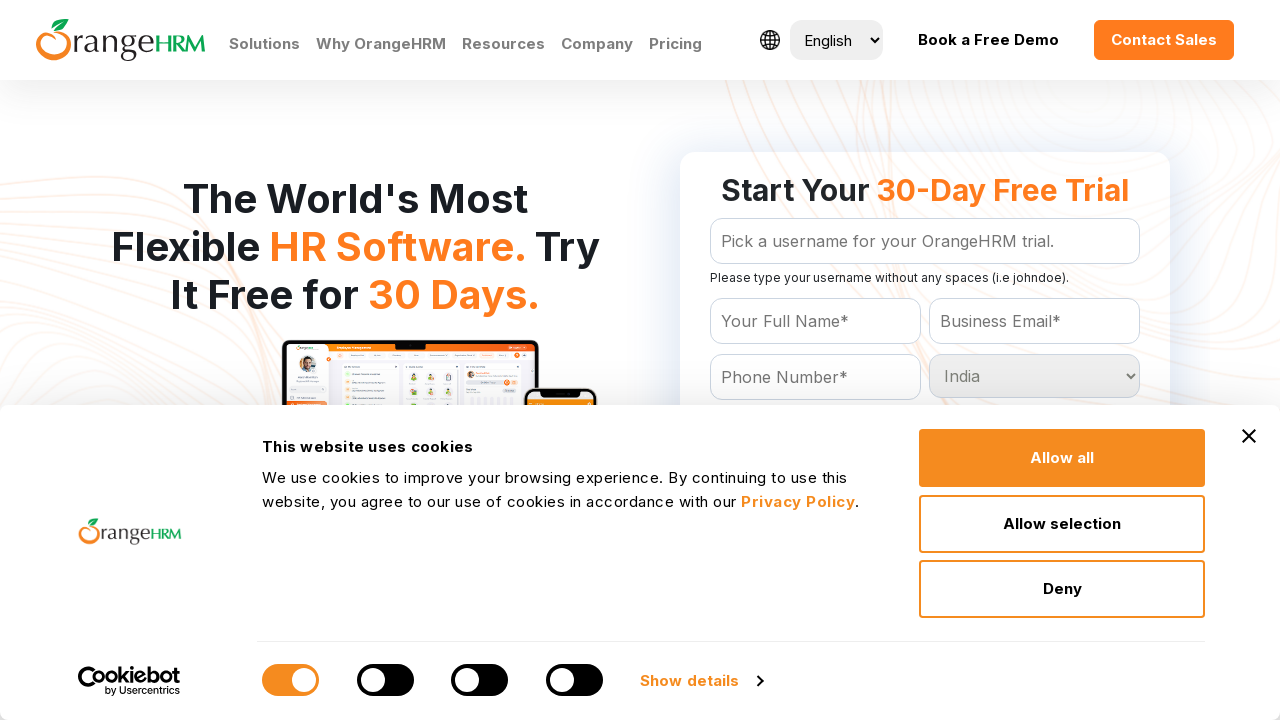

Printed country option: Cape Verde
	
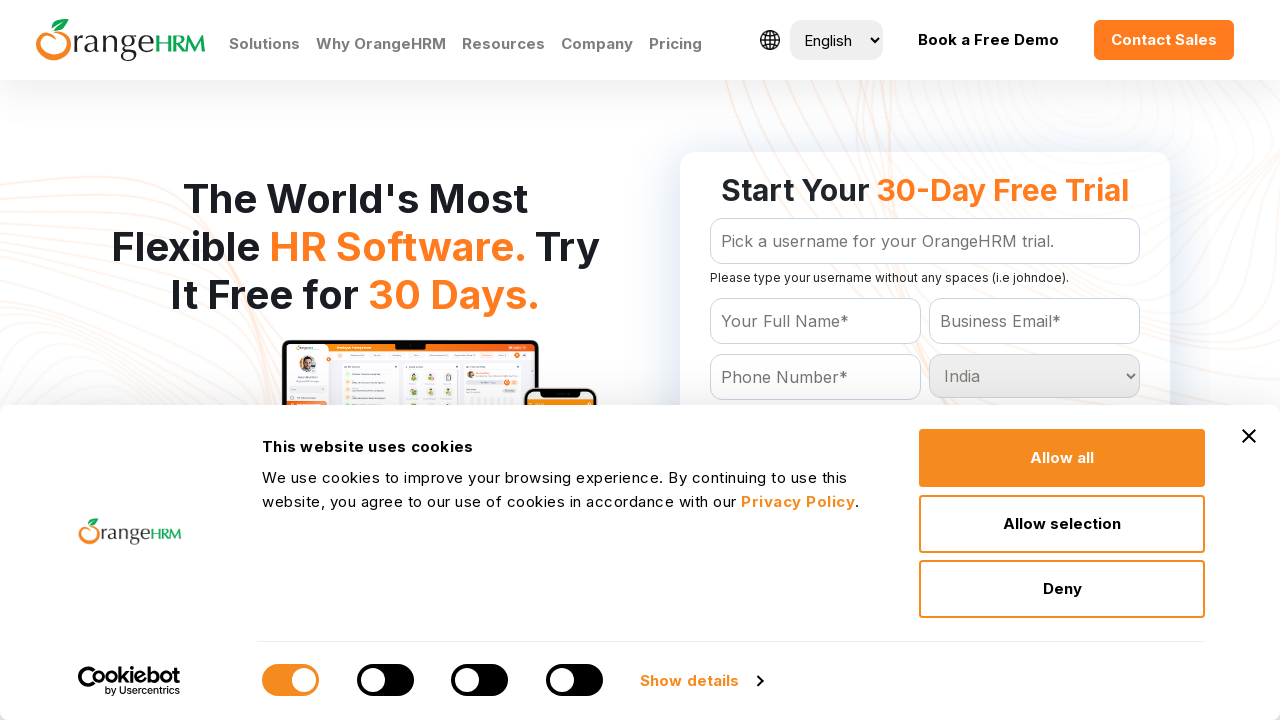

Printed country option: Cayman Islands
	
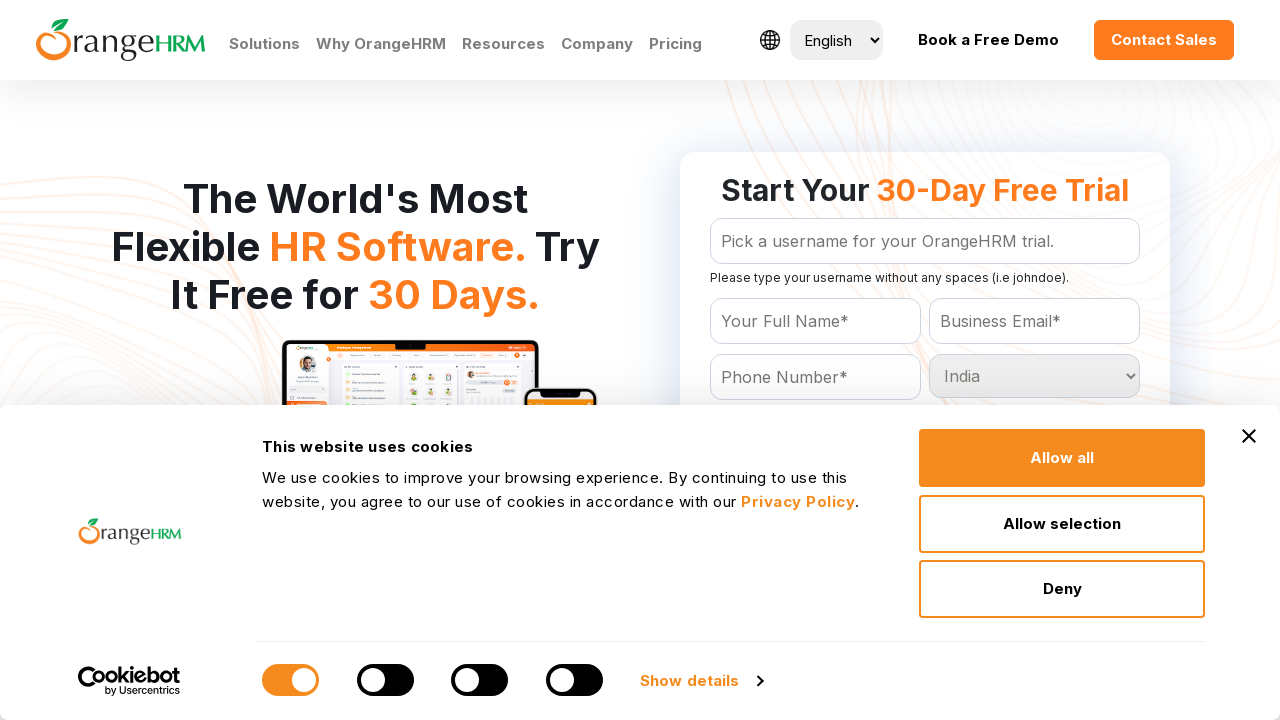

Printed country option: Central African Republic
	
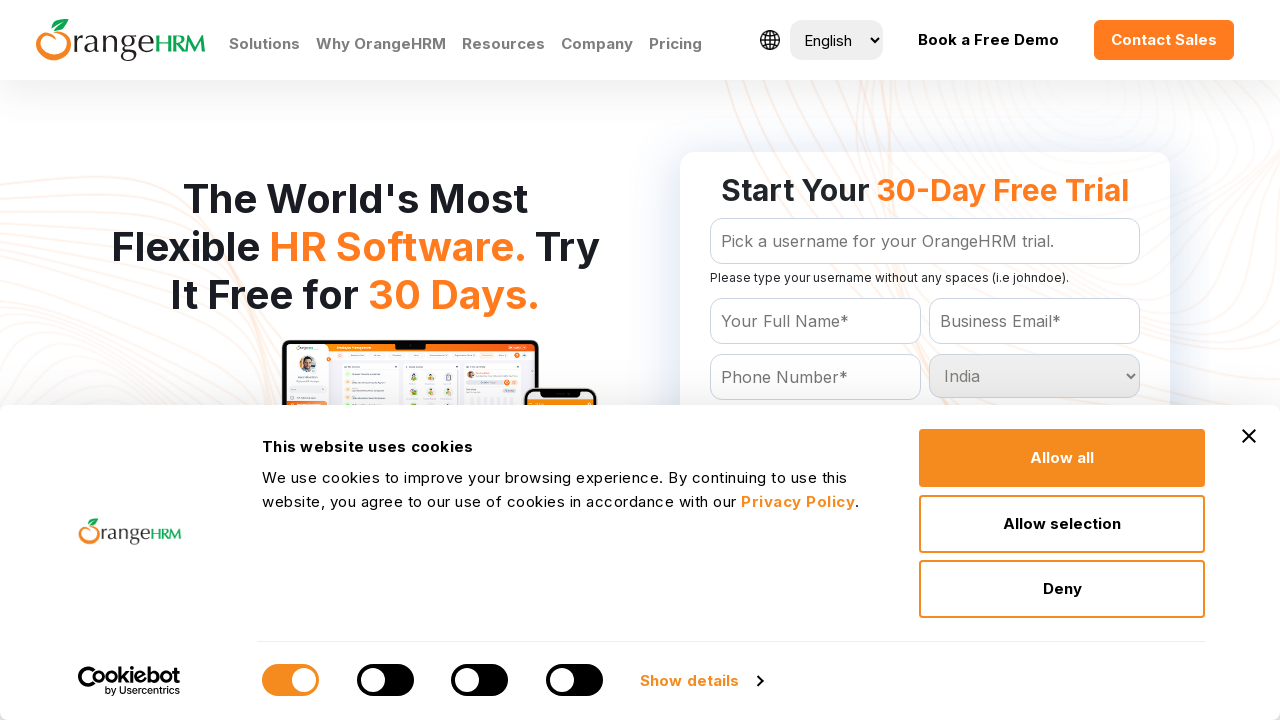

Printed country option: Chad
	
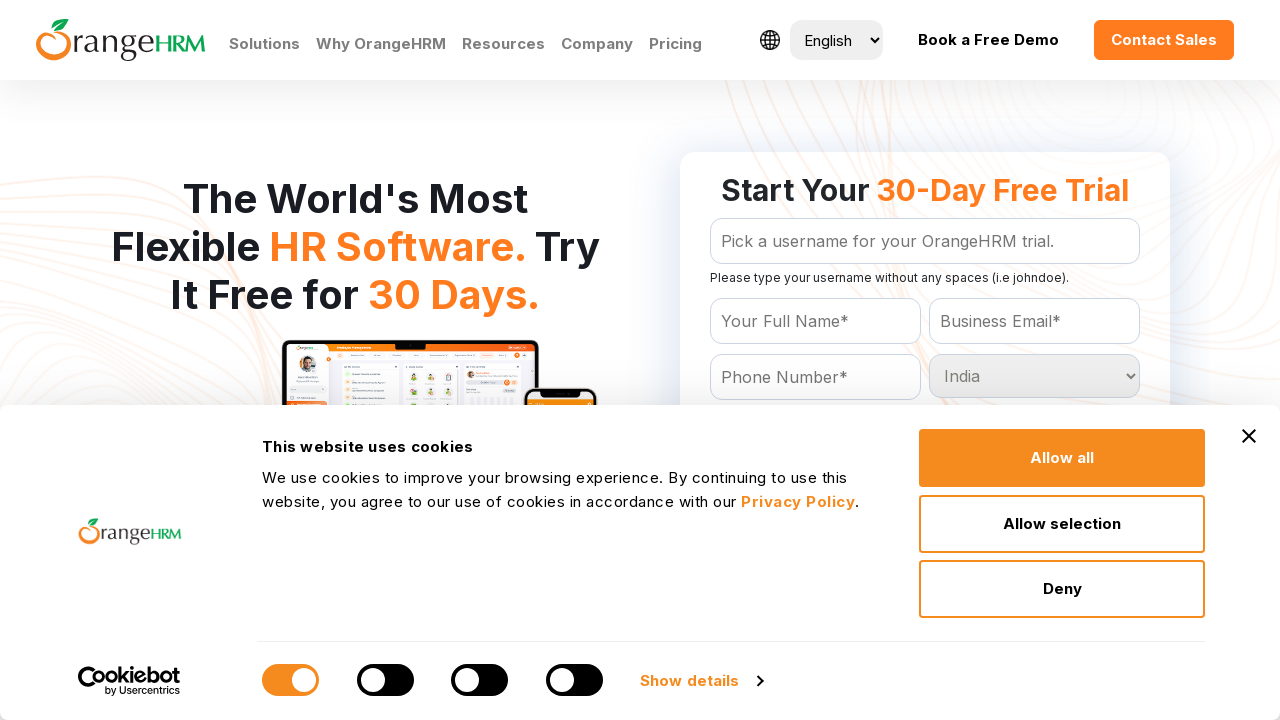

Printed country option: Chile
	
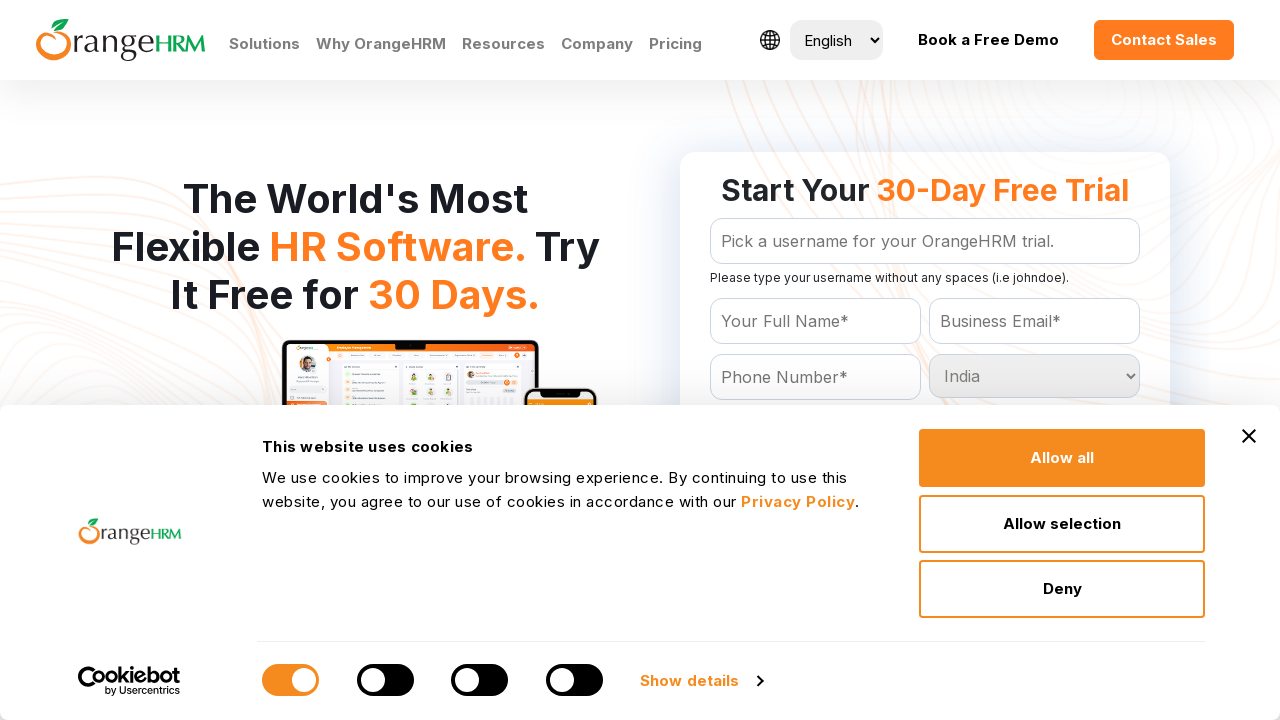

Printed country option: China
	
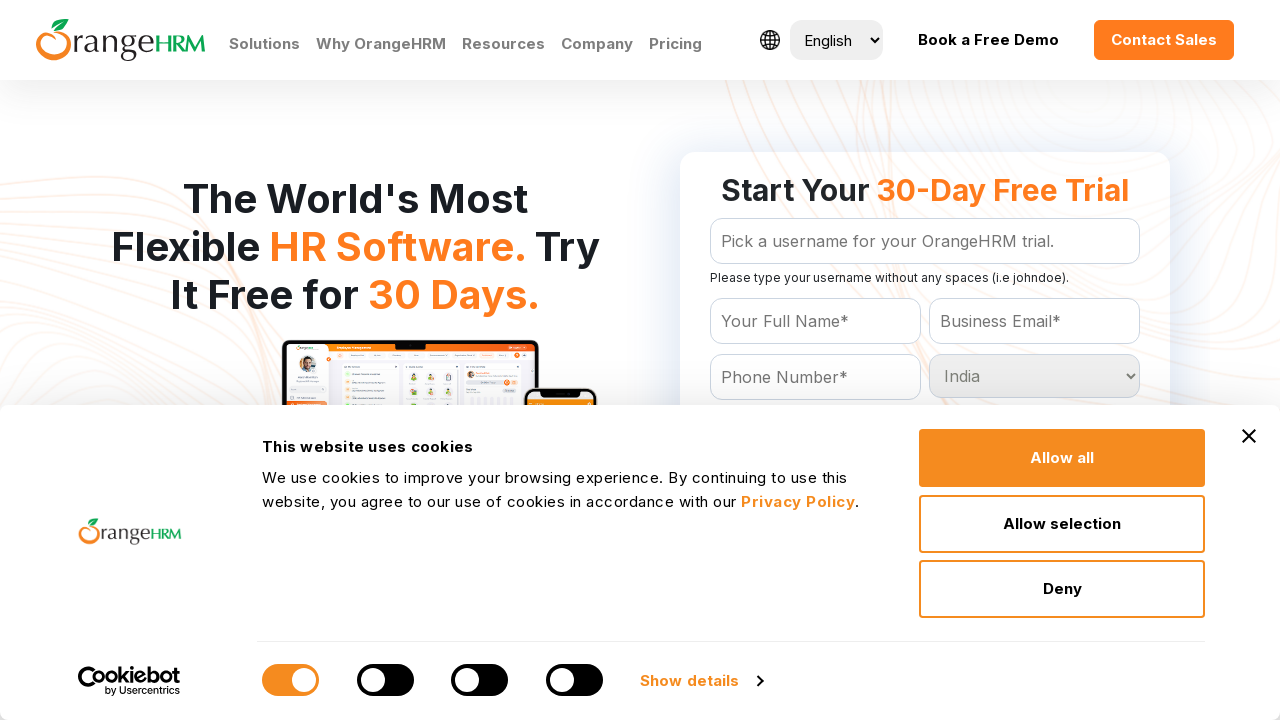

Printed country option: Christmas Island
	
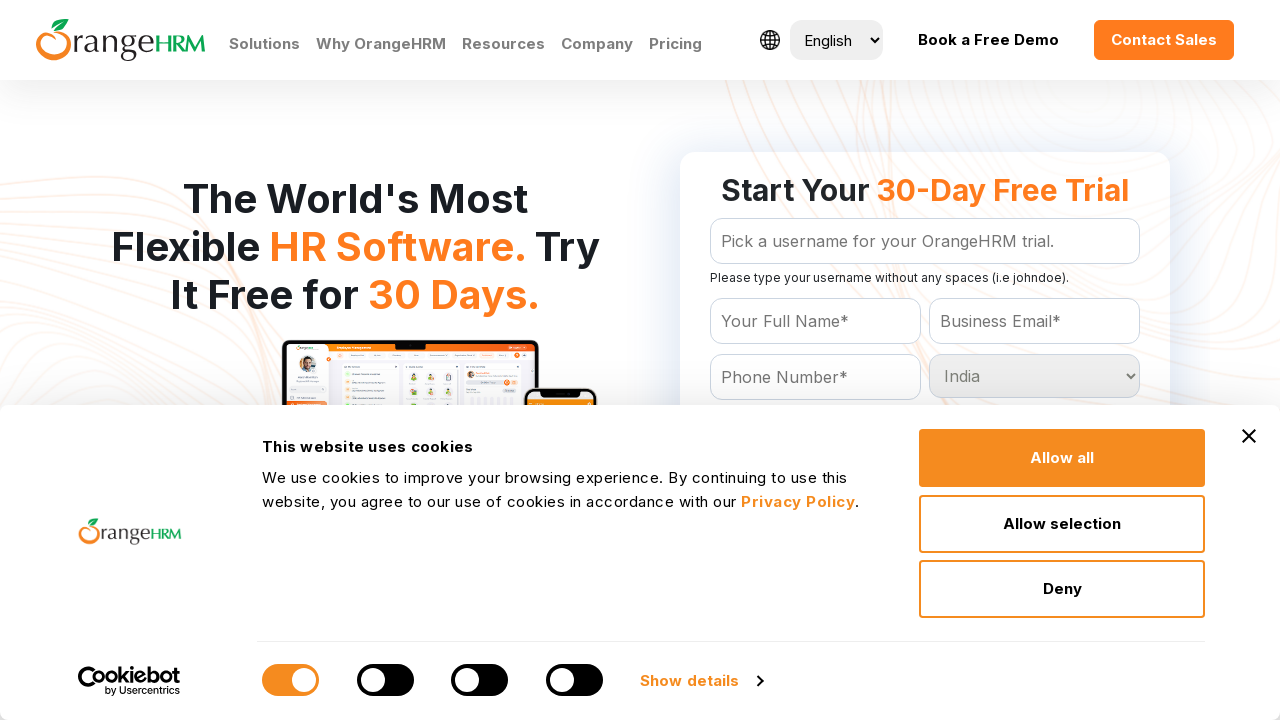

Printed country option: Cocos (Keeling) Islands
	
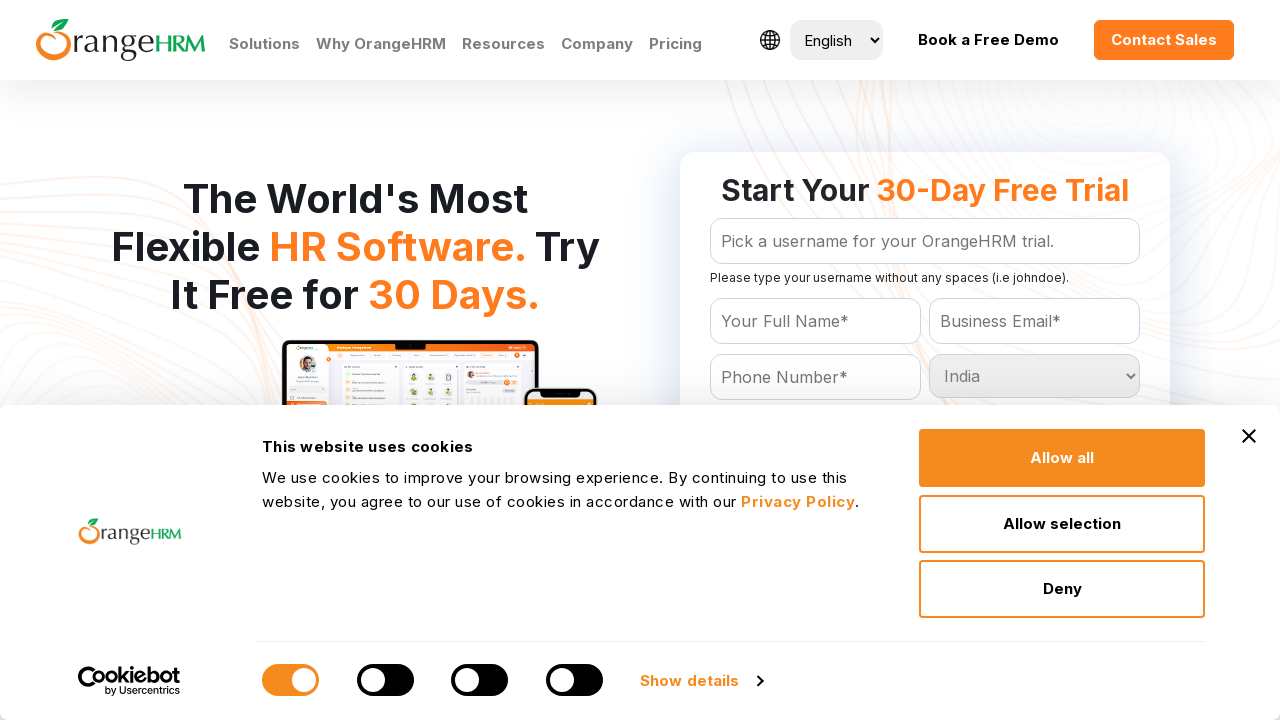

Printed country option: Colombia
	
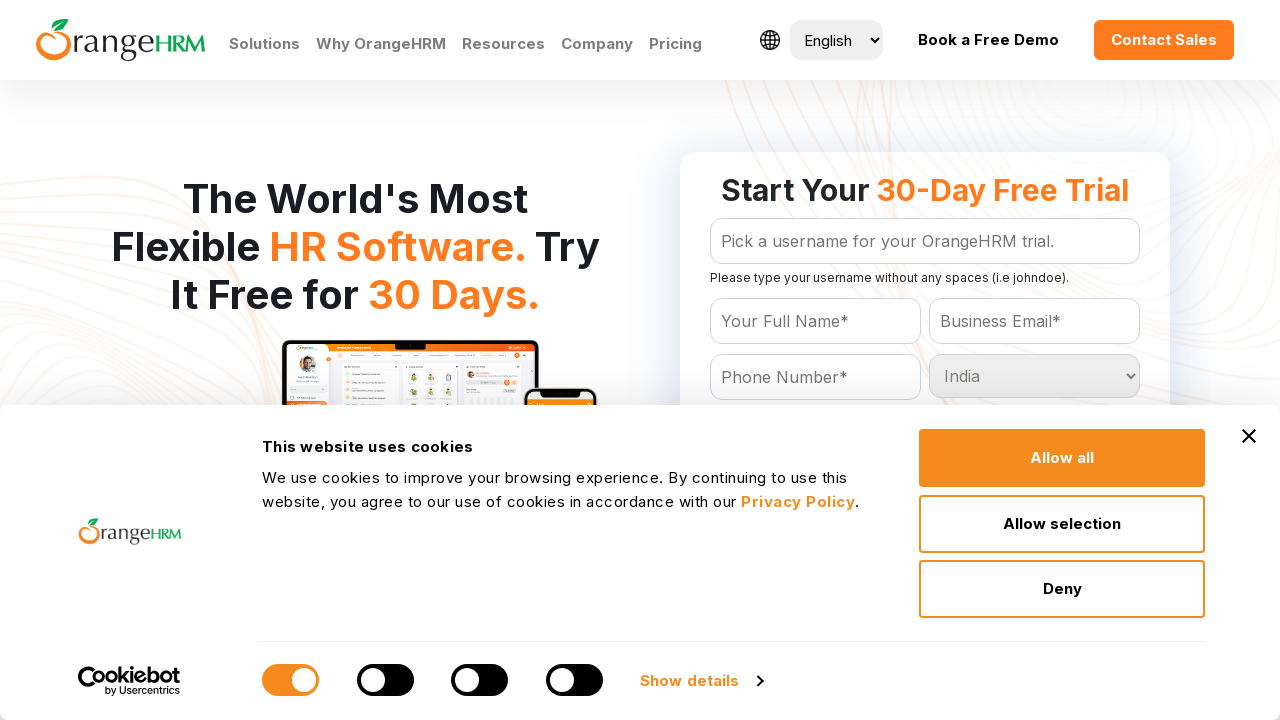

Printed country option: Comoros
	
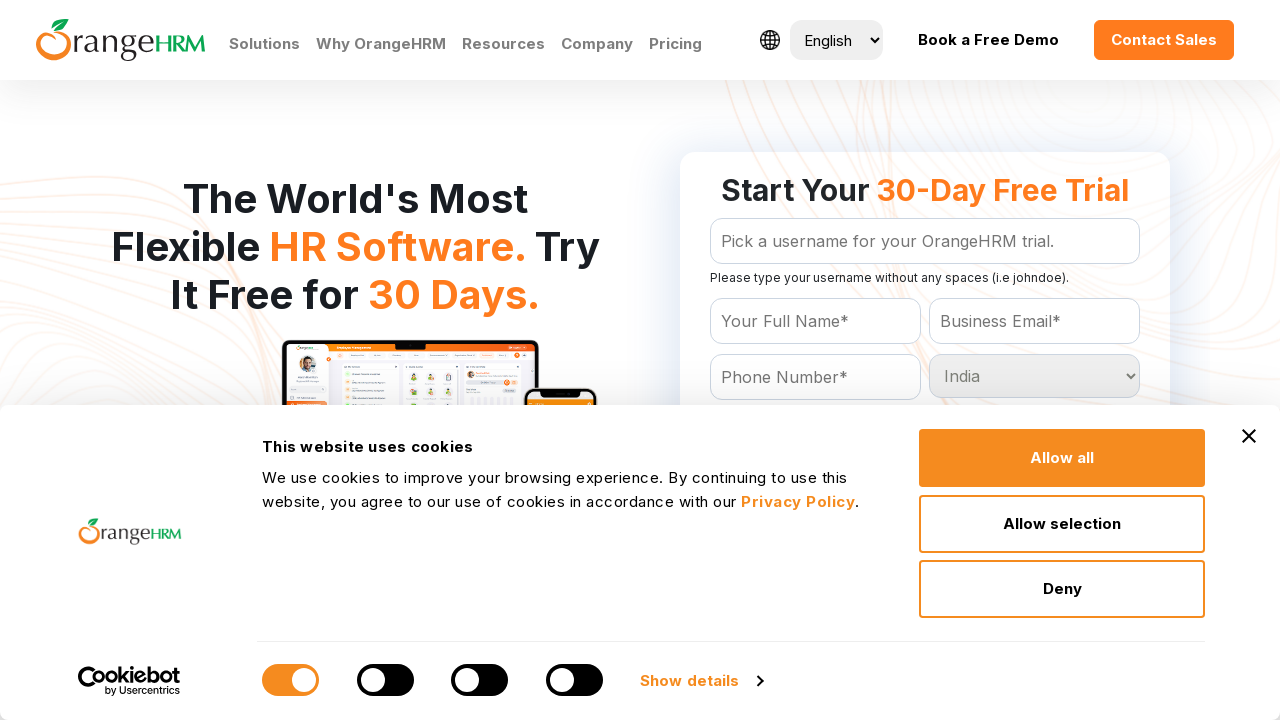

Printed country option: Congo
	
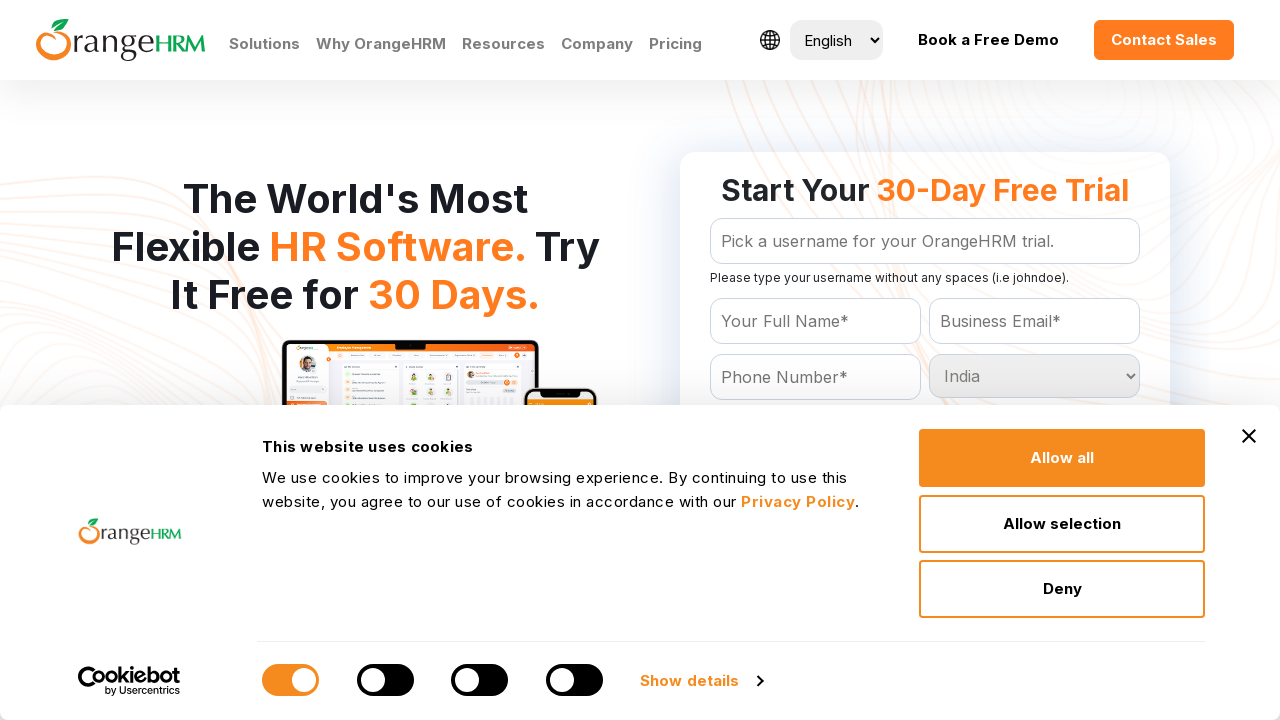

Printed country option: Cook Islands
	
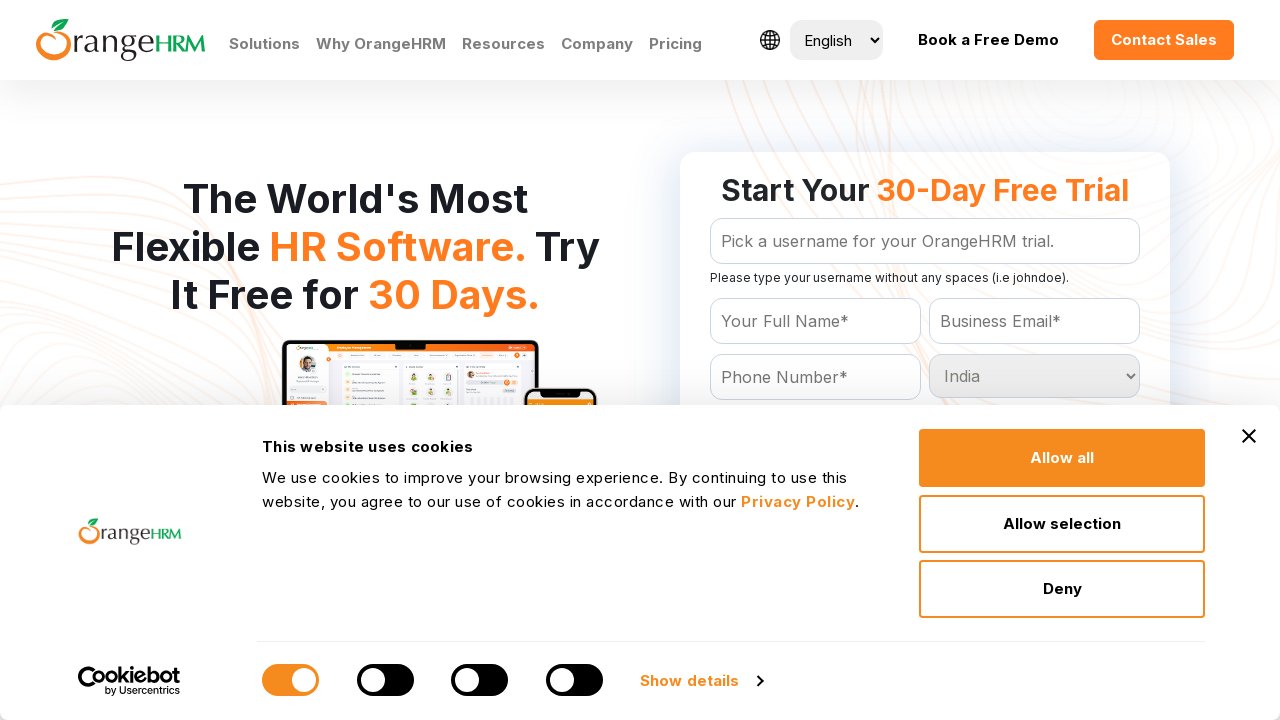

Printed country option: Costa Rica
	
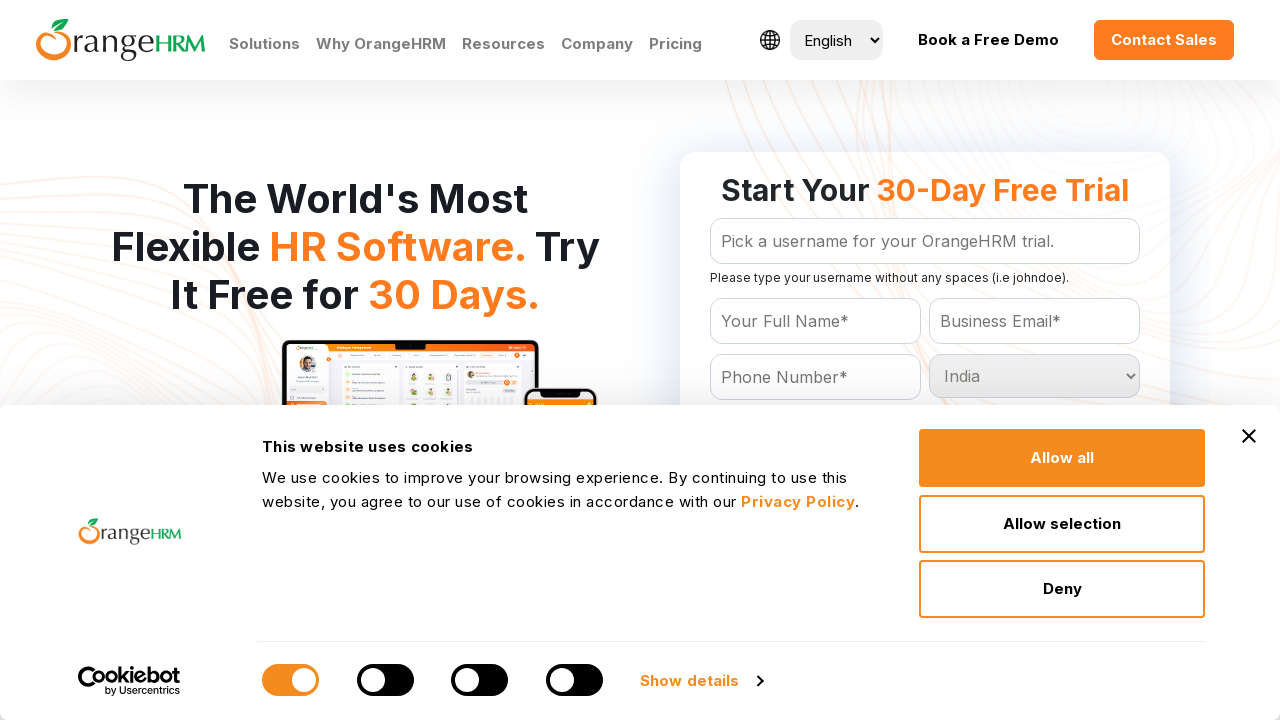

Printed country option: Cote D'Ivoire
	
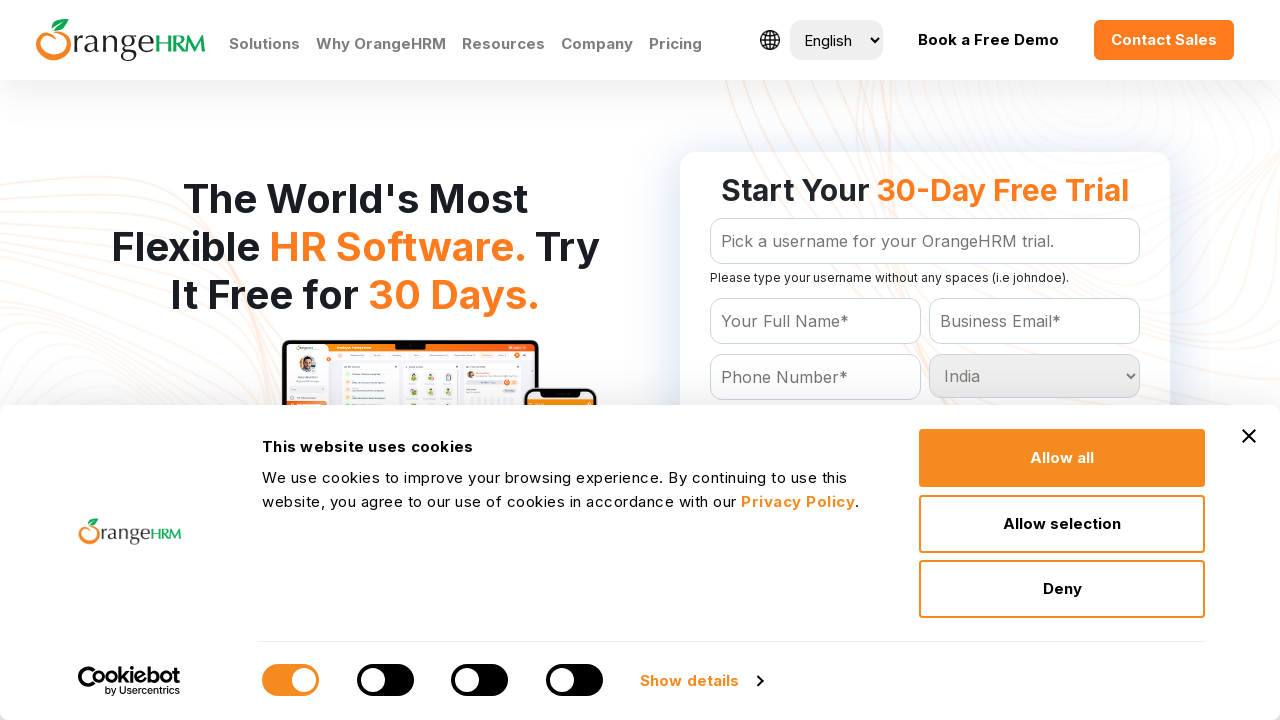

Printed country option: Croatia
	
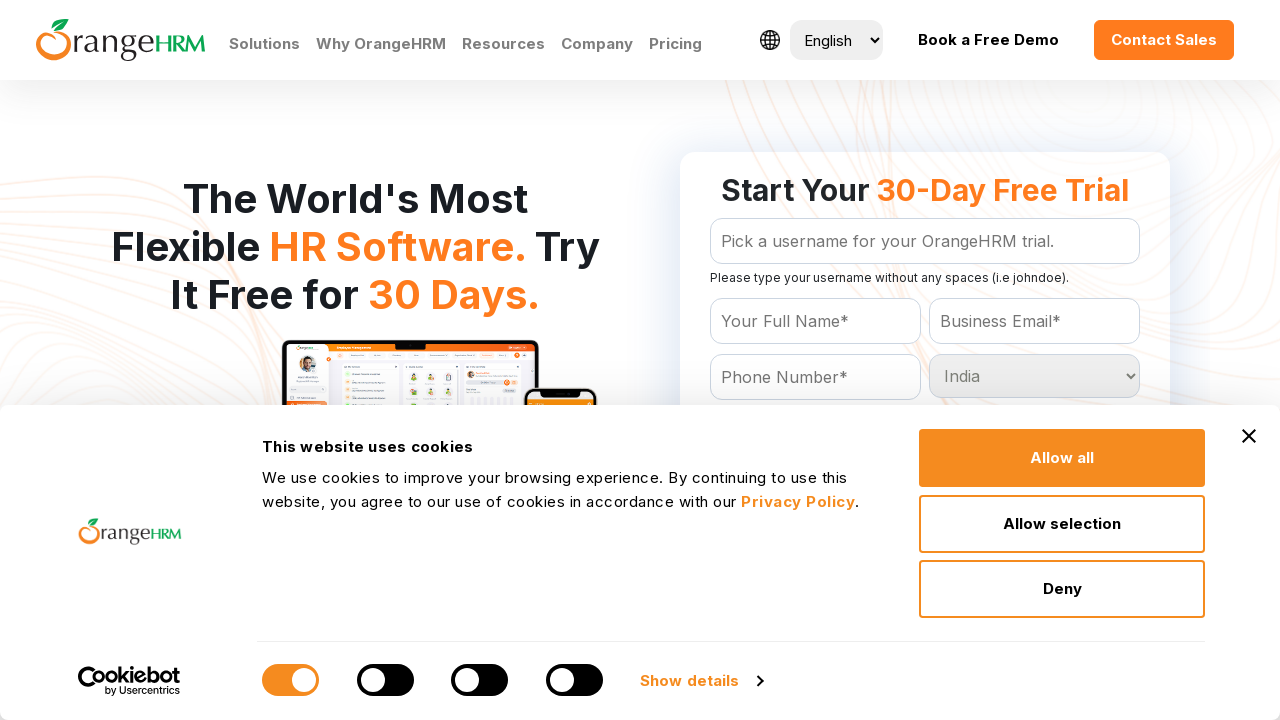

Printed country option: Cuba
	
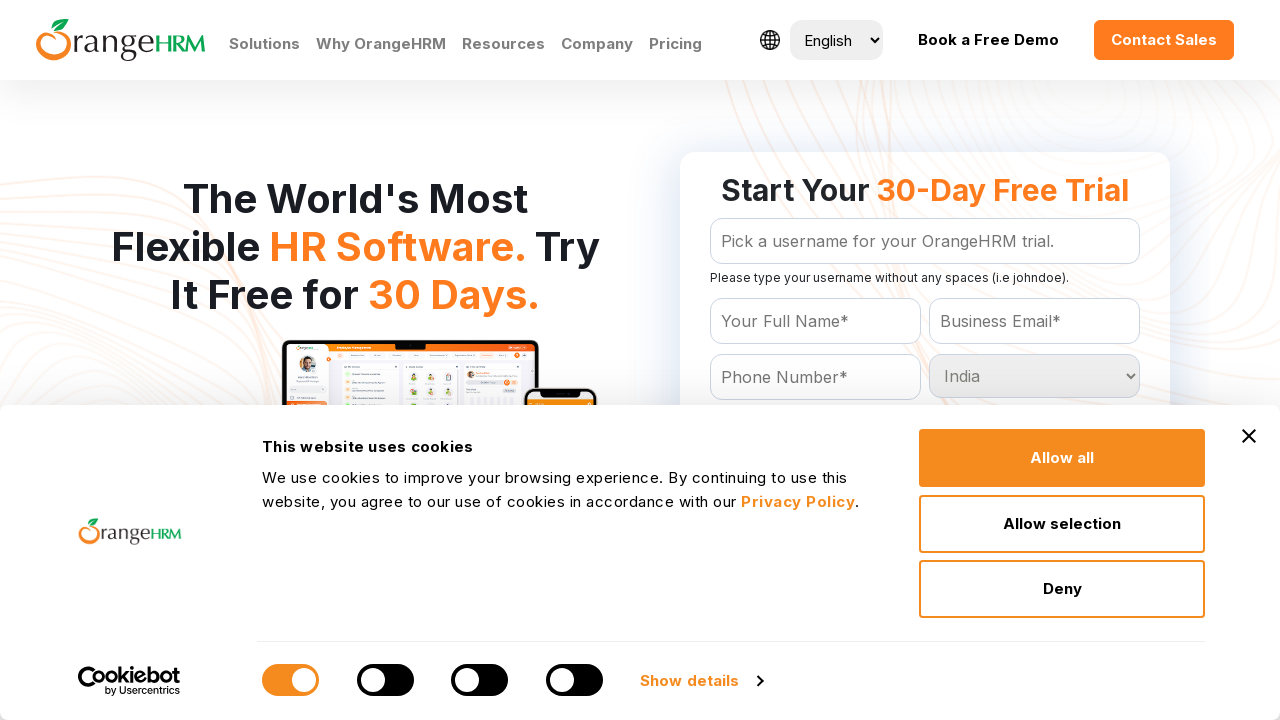

Printed country option: Cyprus
	
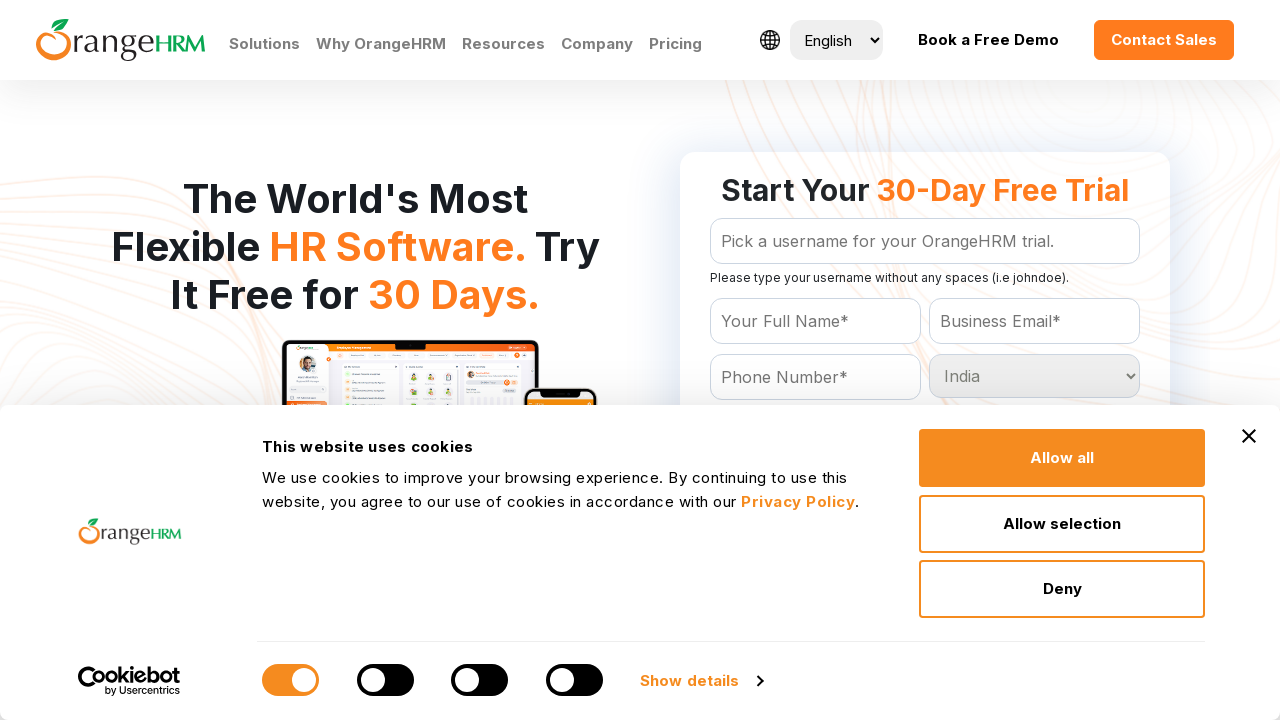

Printed country option: Czech Republic
	
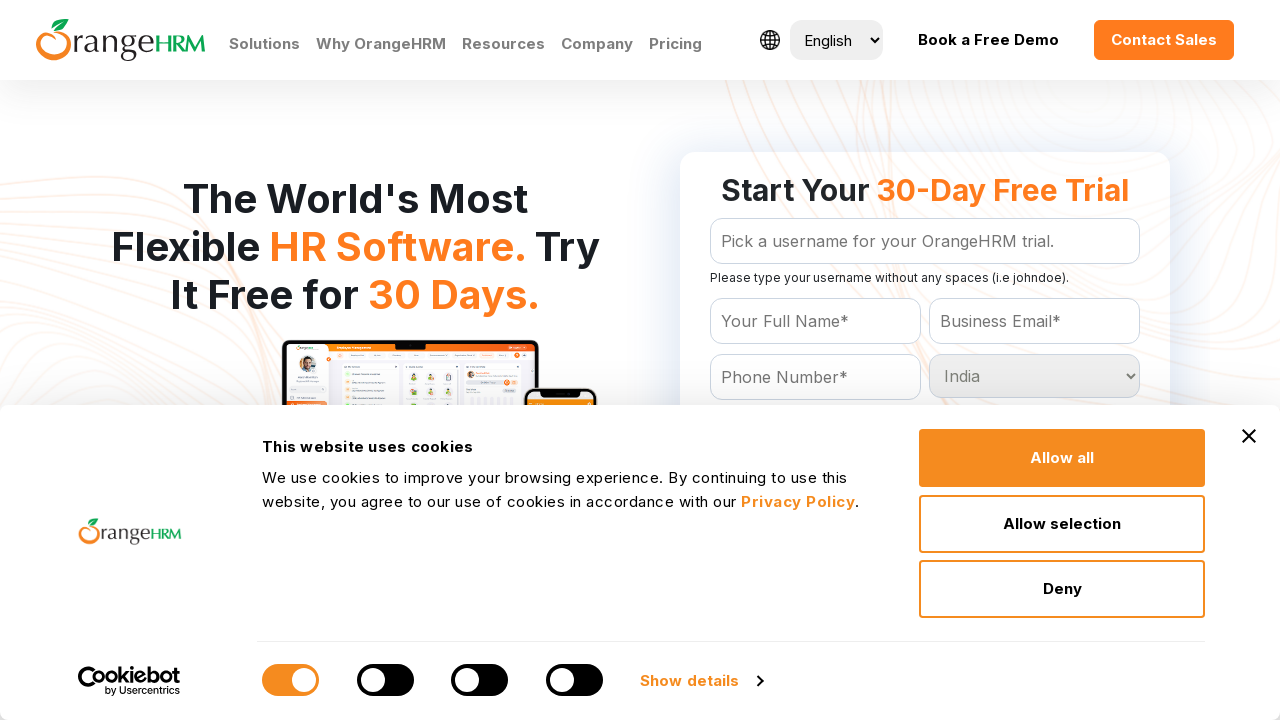

Printed country option: Denmark
	
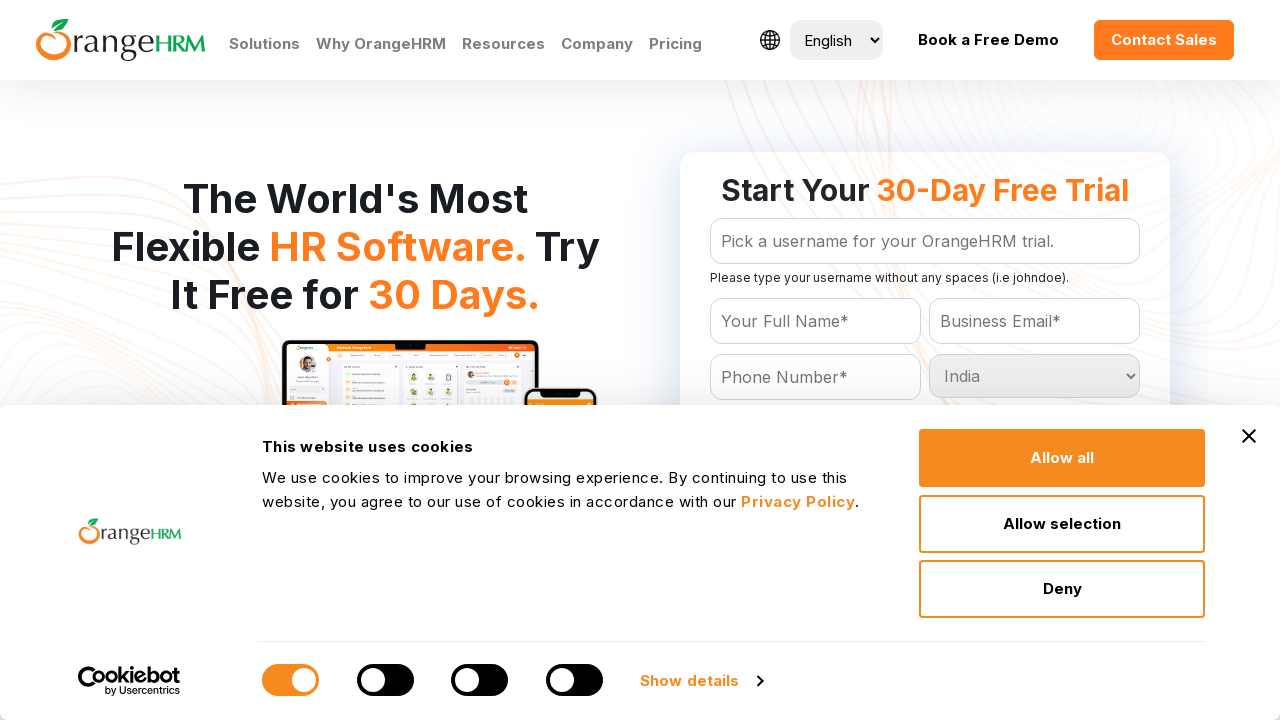

Printed country option: Djibouti
	
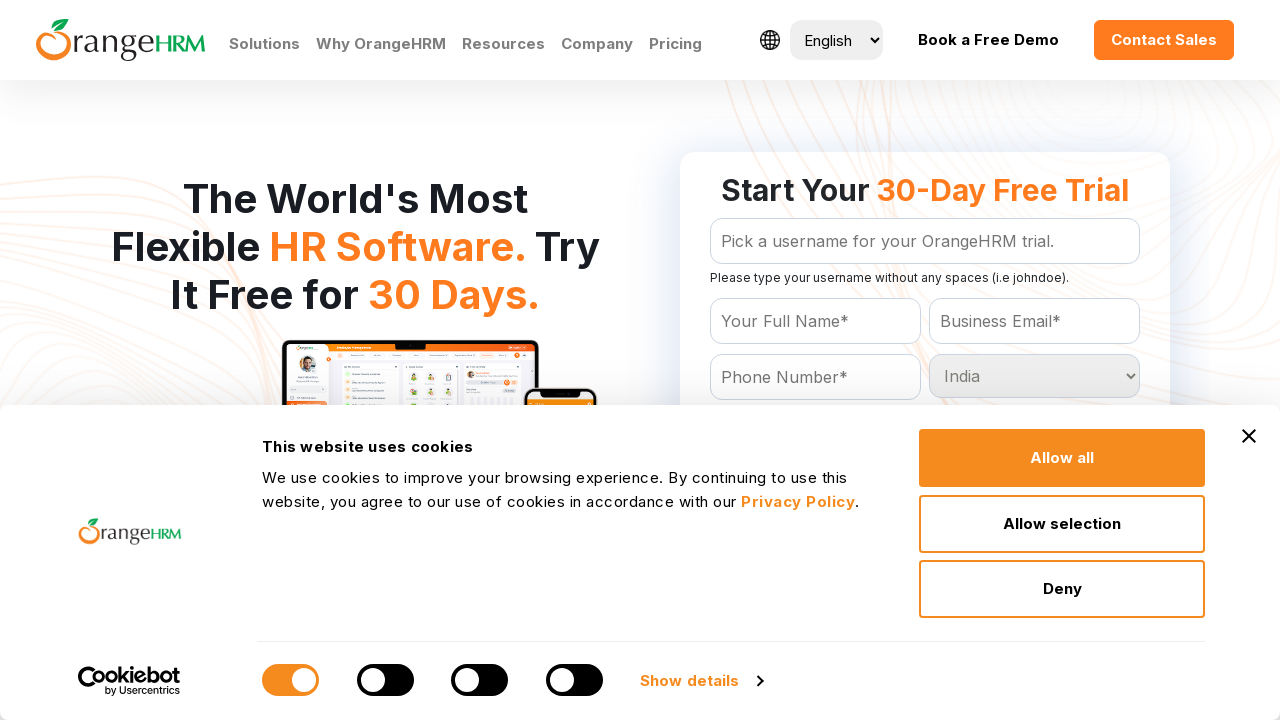

Printed country option: Dominica
	
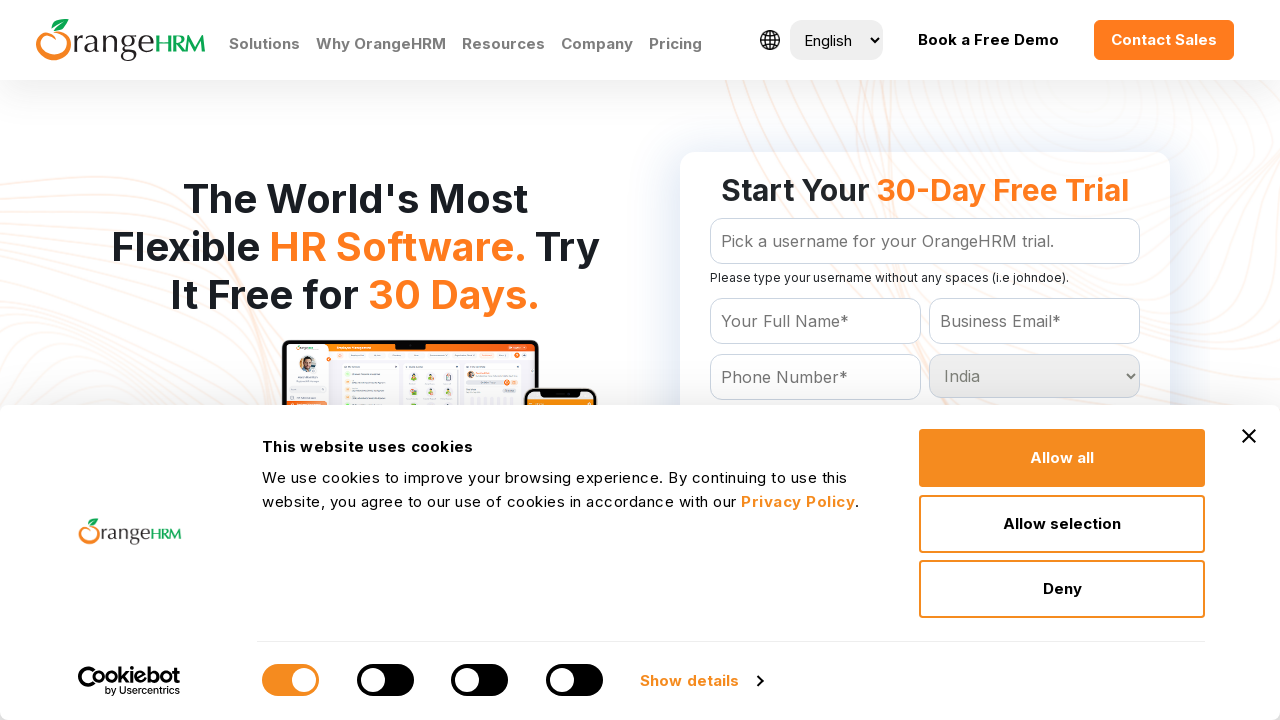

Printed country option: Dominican Republic
	
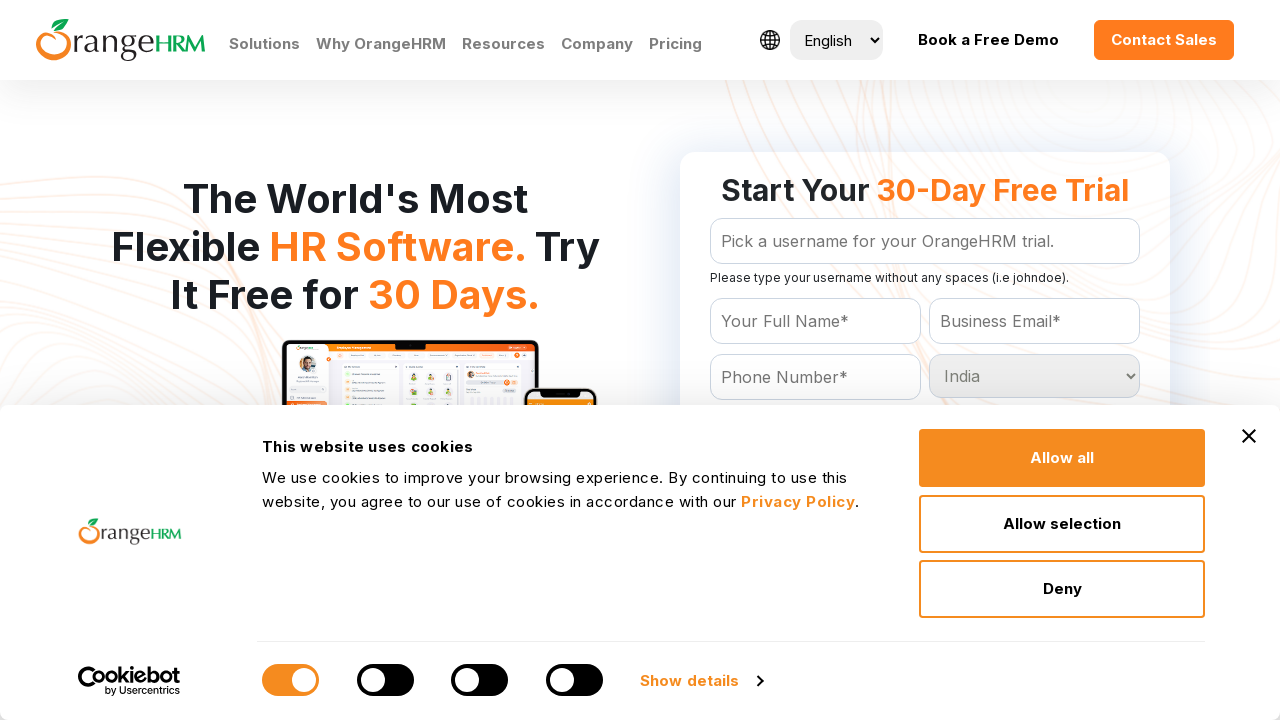

Printed country option: East Timor
	
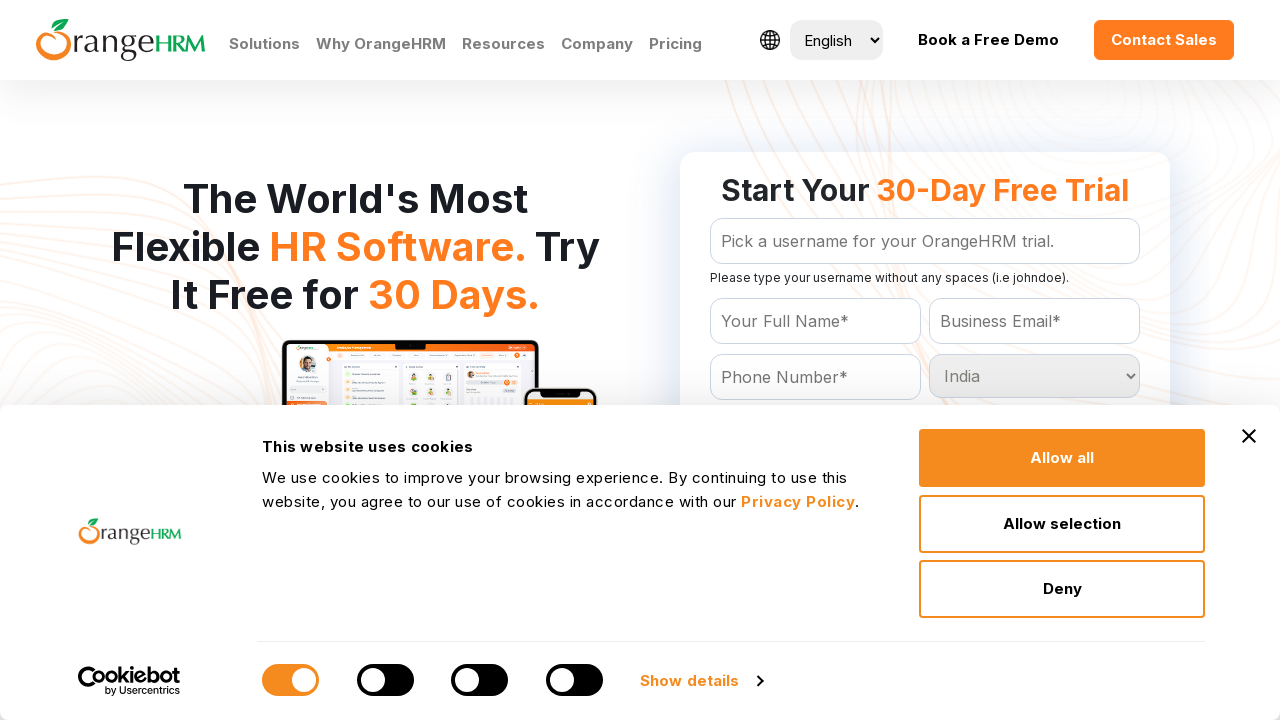

Printed country option: Ecuador
	
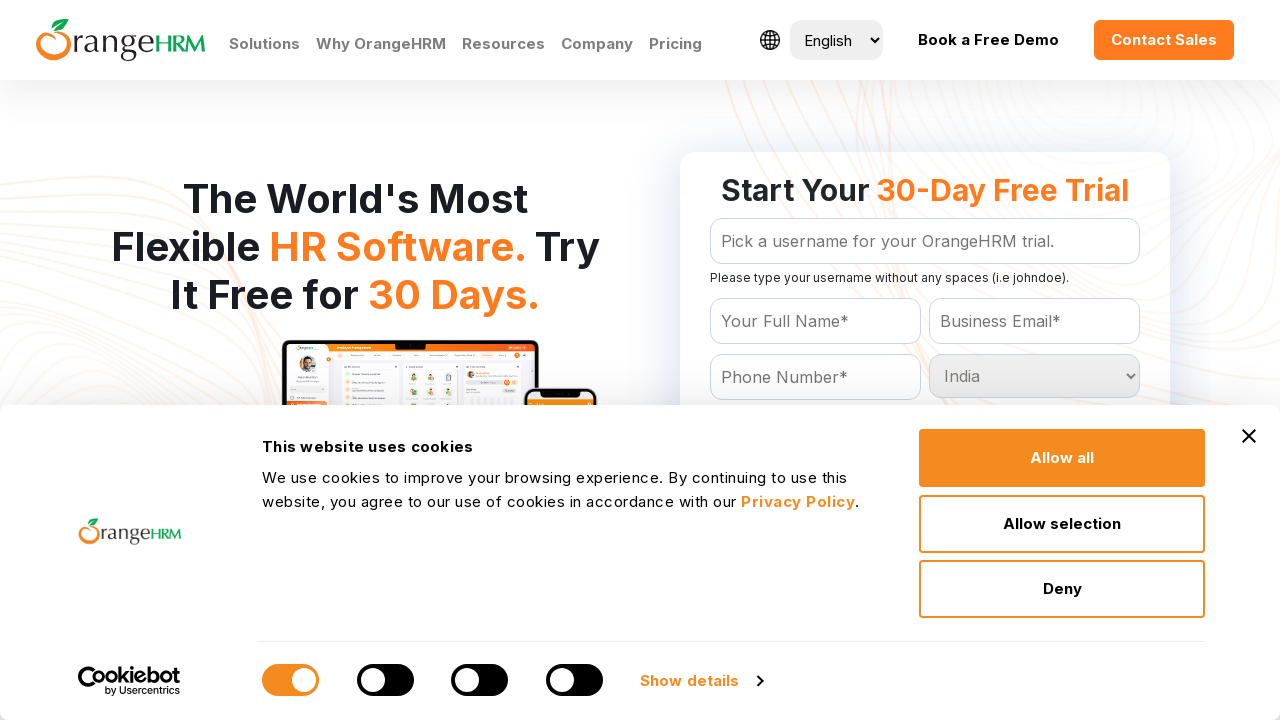

Printed country option: Egypt
	
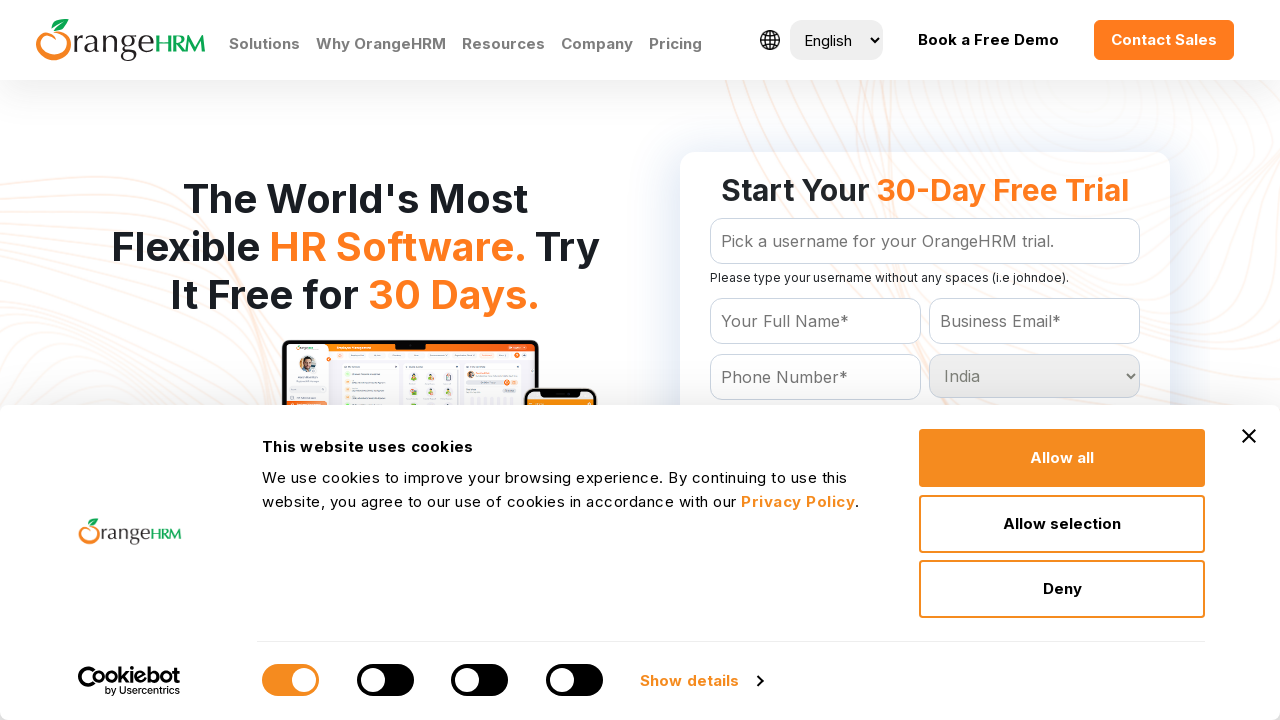

Printed country option: El Salvador
	
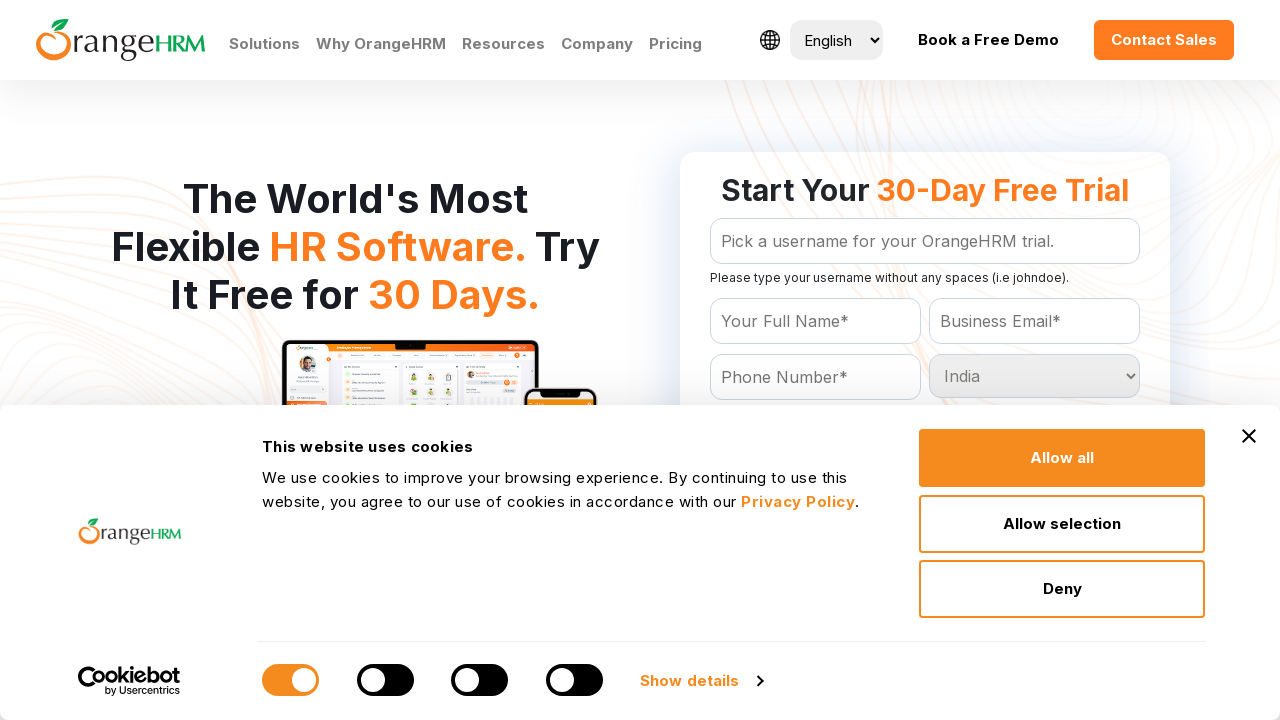

Printed country option: Equatorial Guinea
	
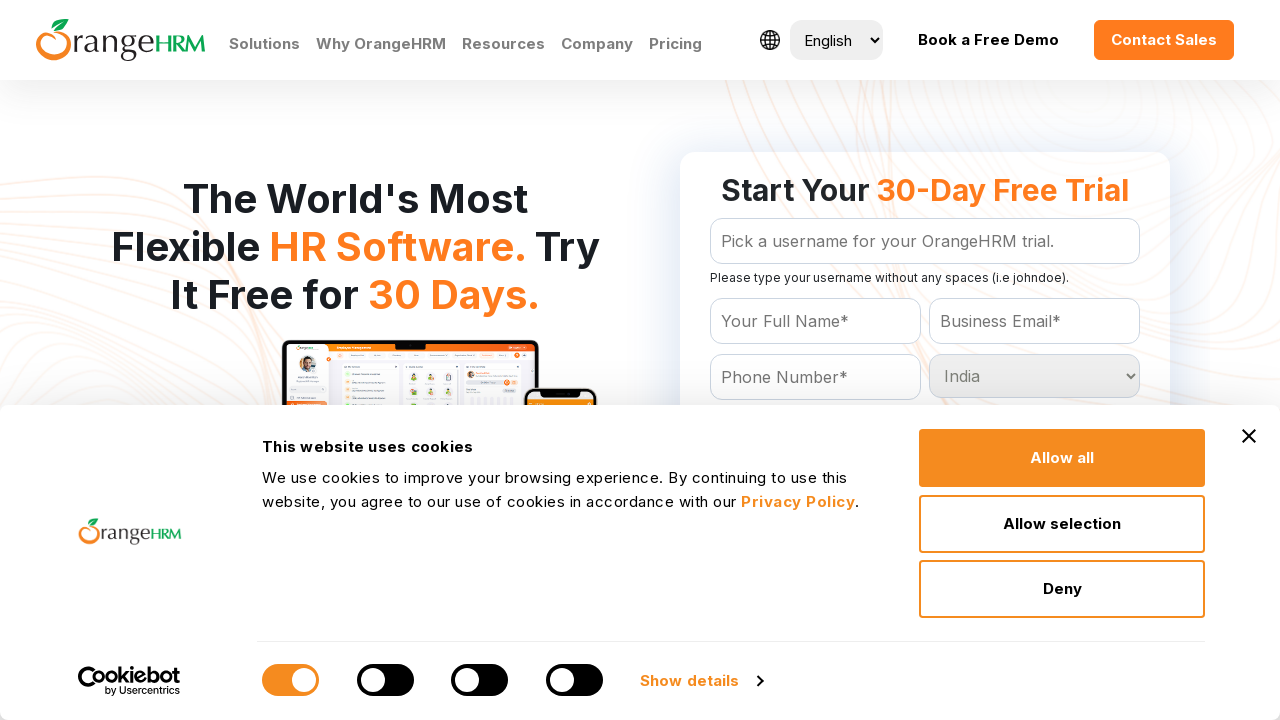

Printed country option: Eritrea
	
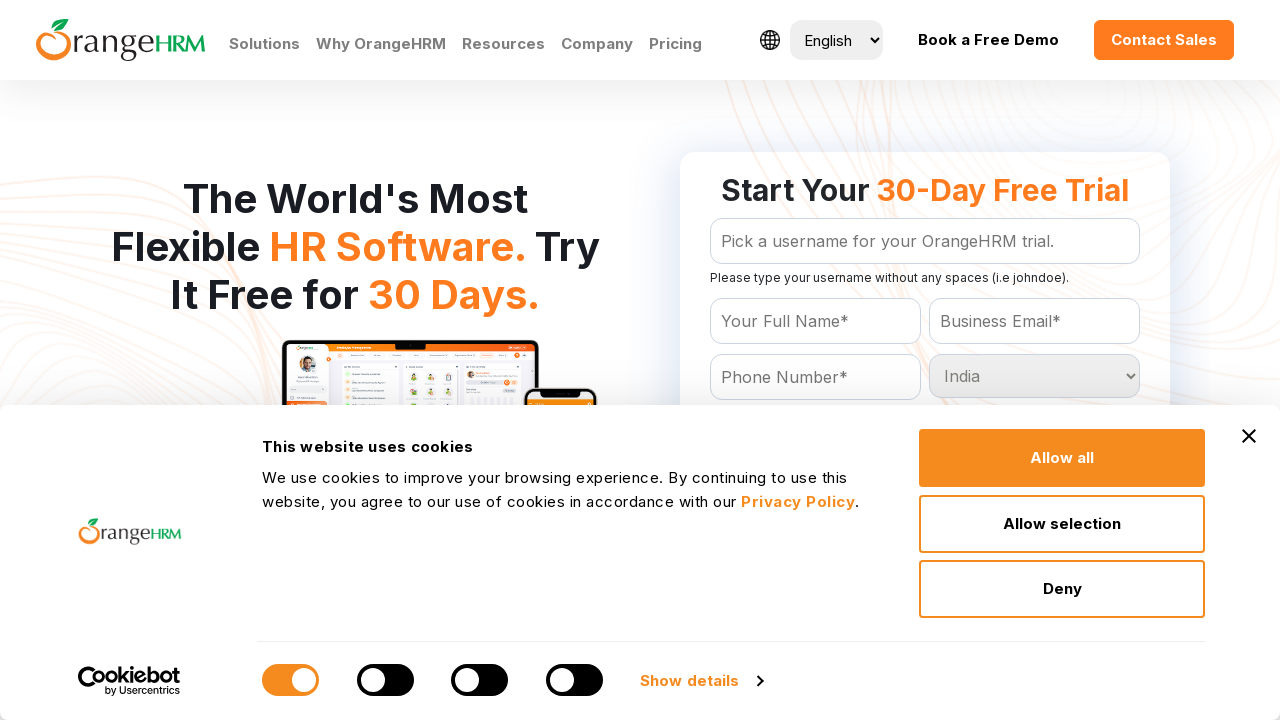

Printed country option: Estonia
	
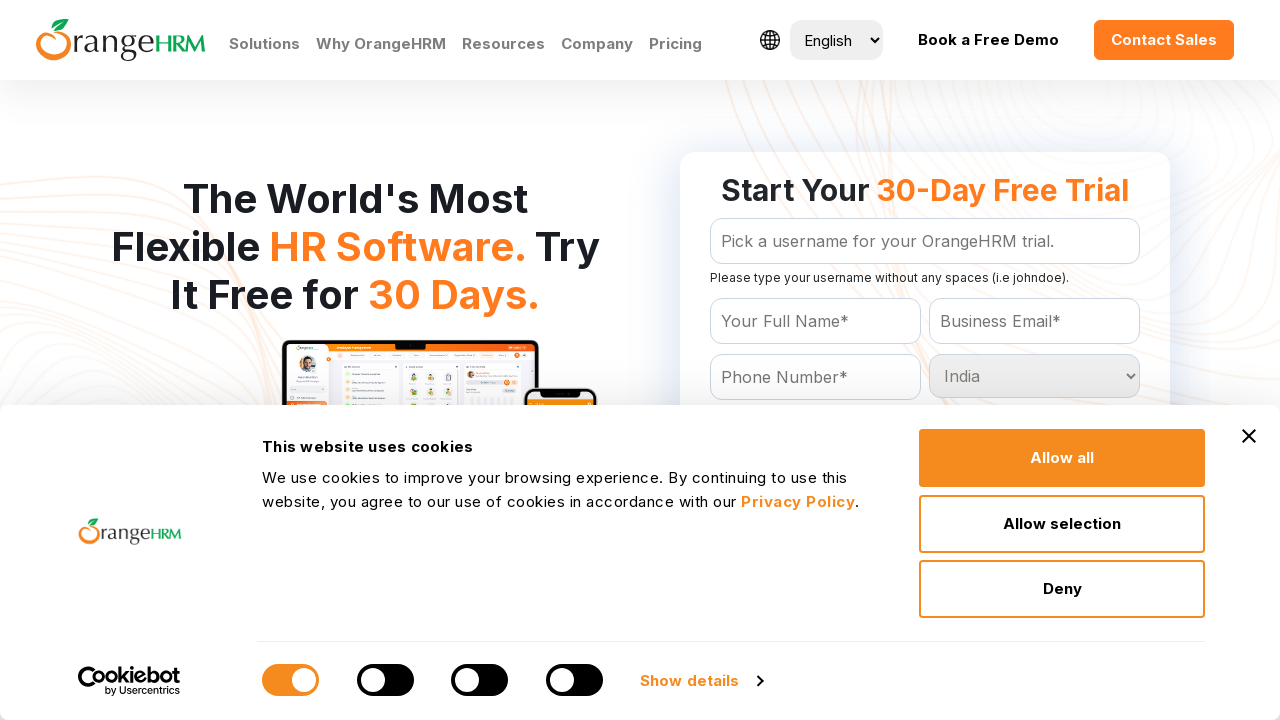

Printed country option: Ethiopia
	
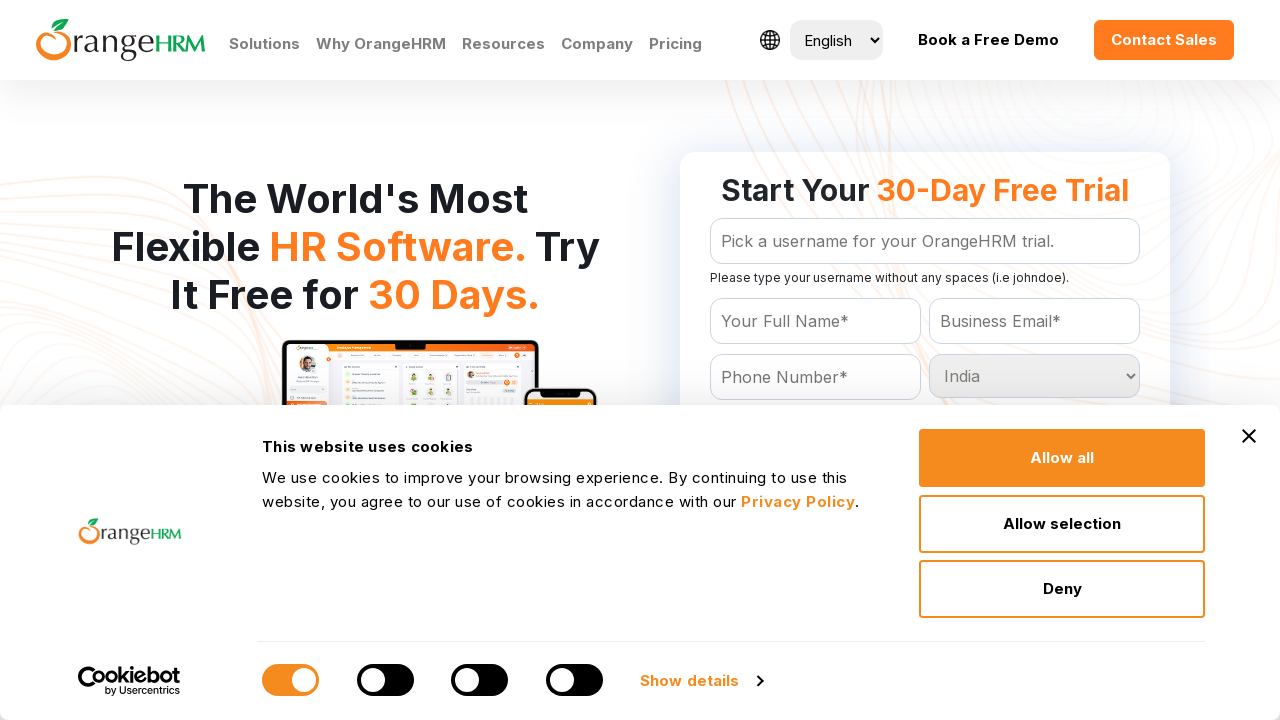

Printed country option: Falkland Islands (Malvinas)
	
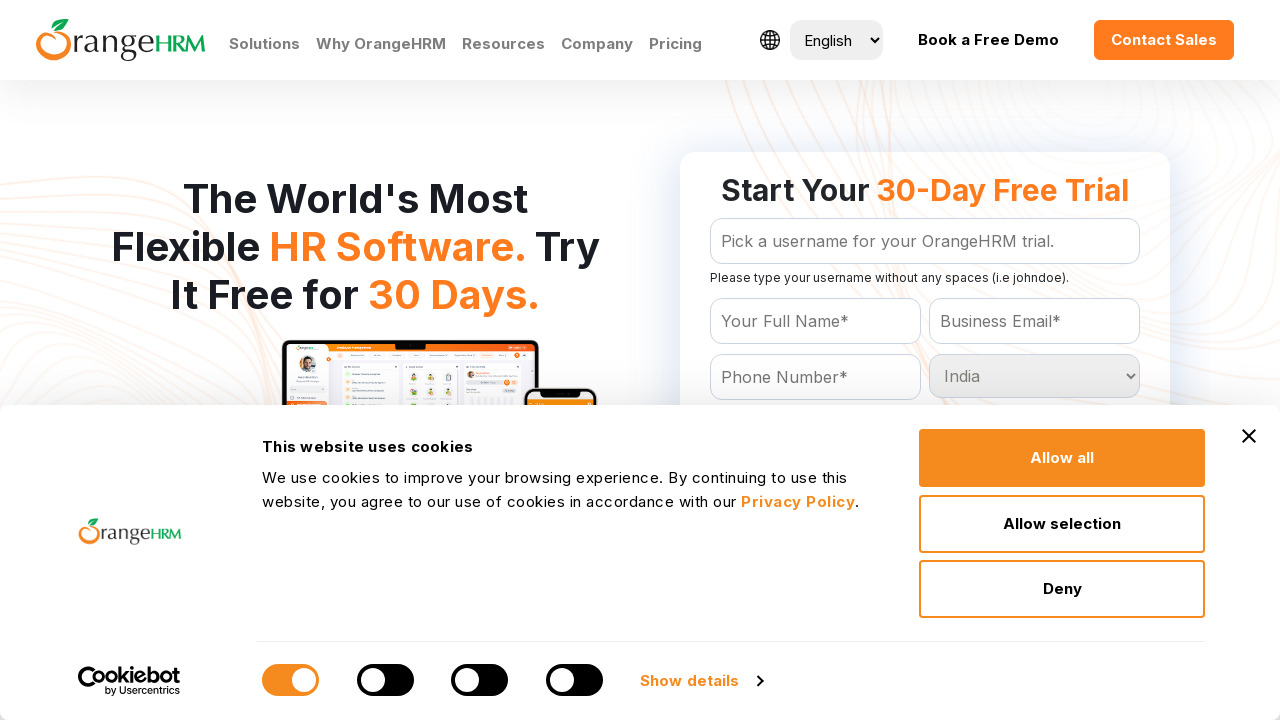

Printed country option: Faroe Islands
	
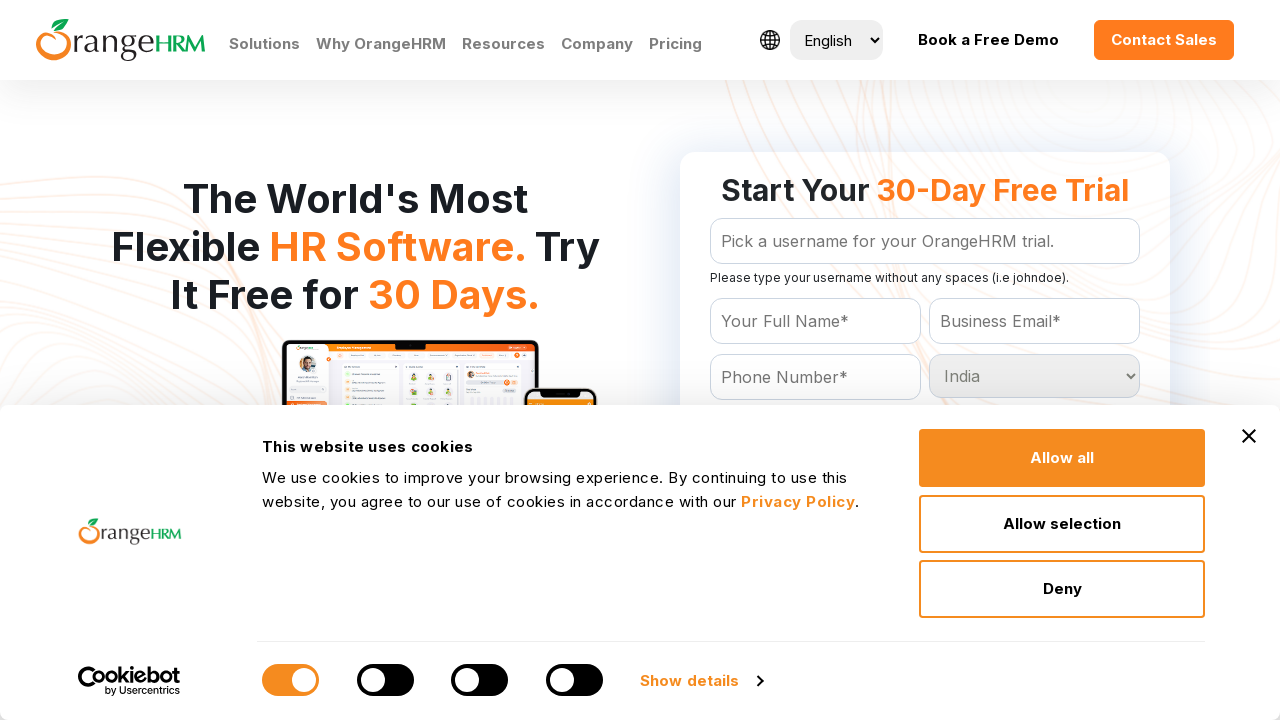

Printed country option: Fiji
	
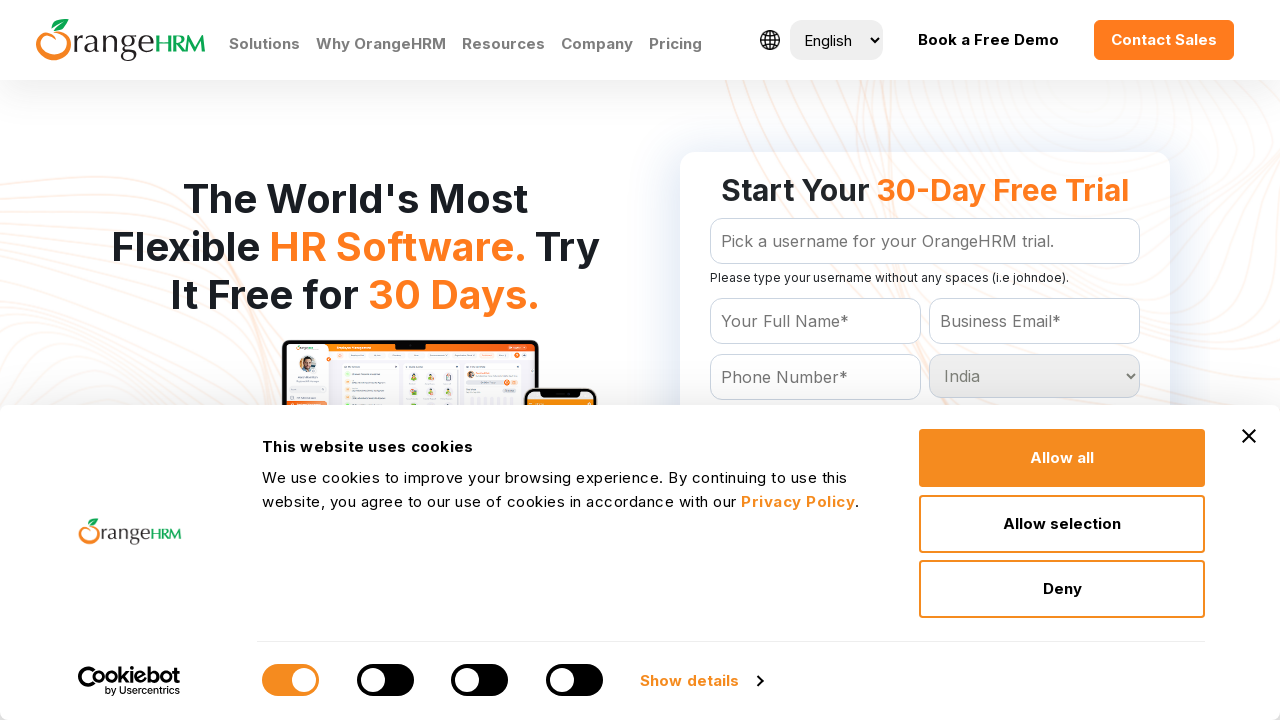

Printed country option: Finland
	
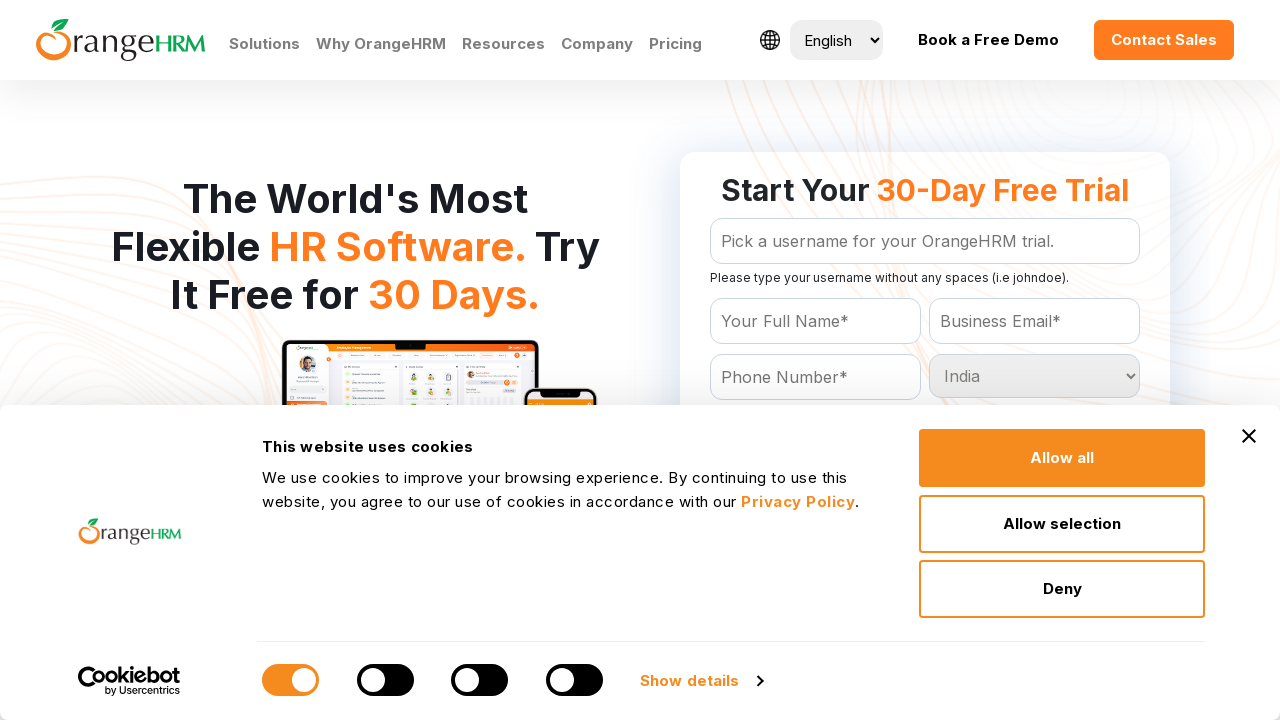

Printed country option: France
	
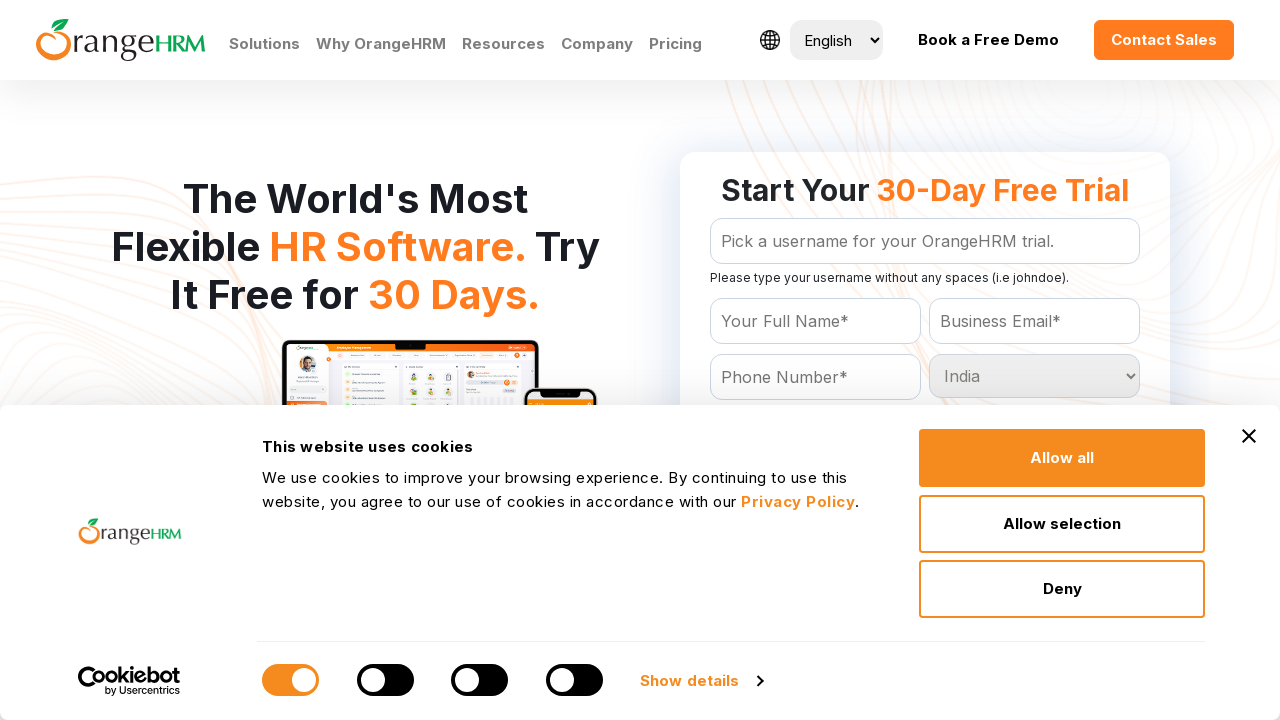

Printed country option: French Guiana
	
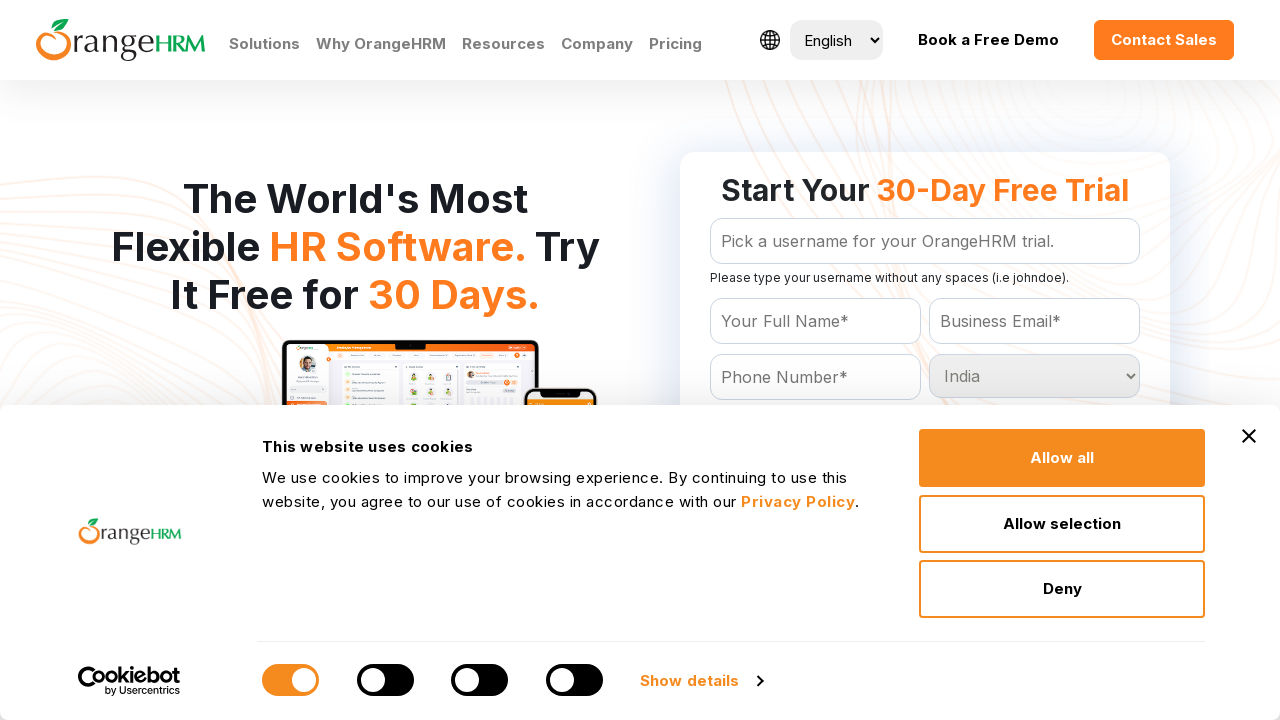

Printed country option: French Polynesia
	
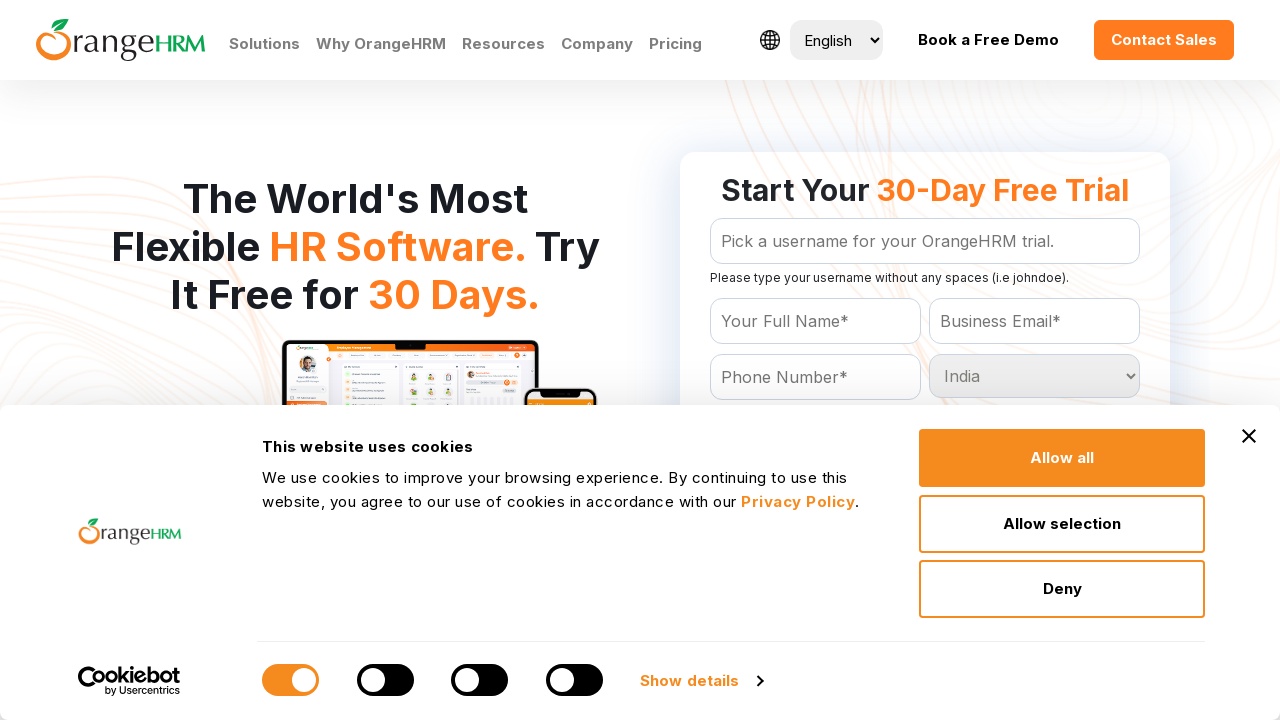

Printed country option: French Southern Territories
	
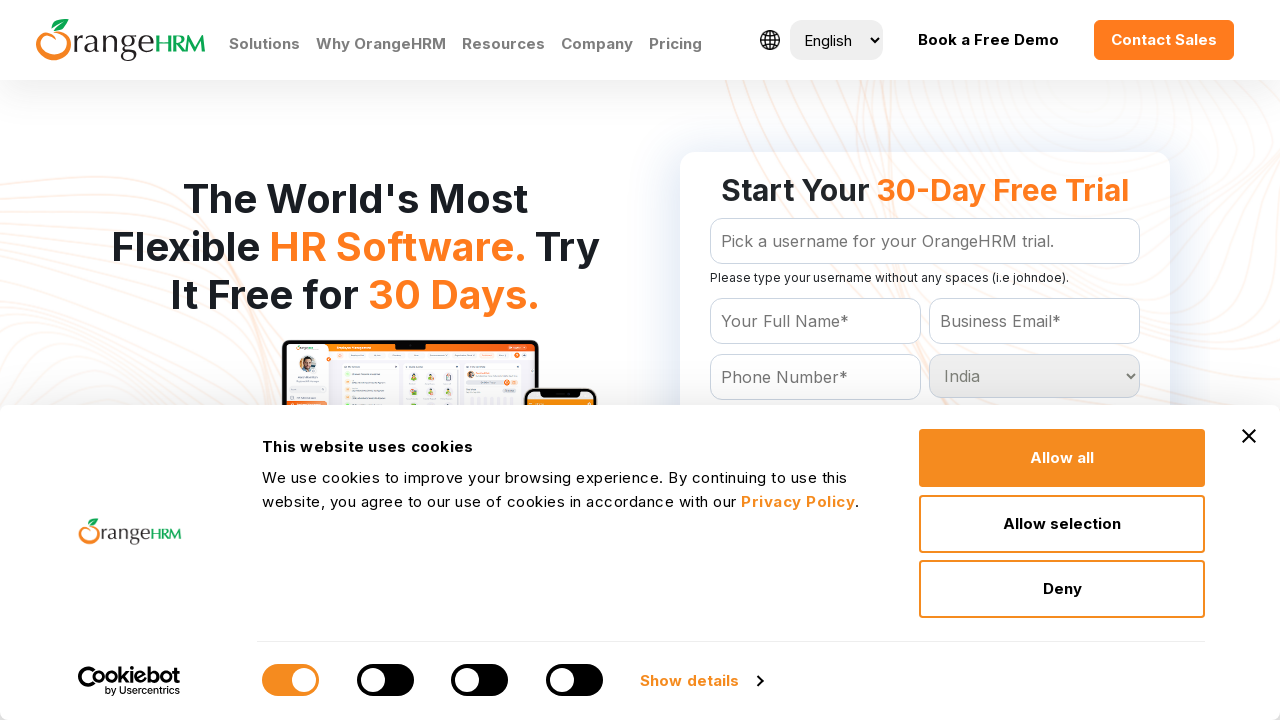

Printed country option: Gabon
	
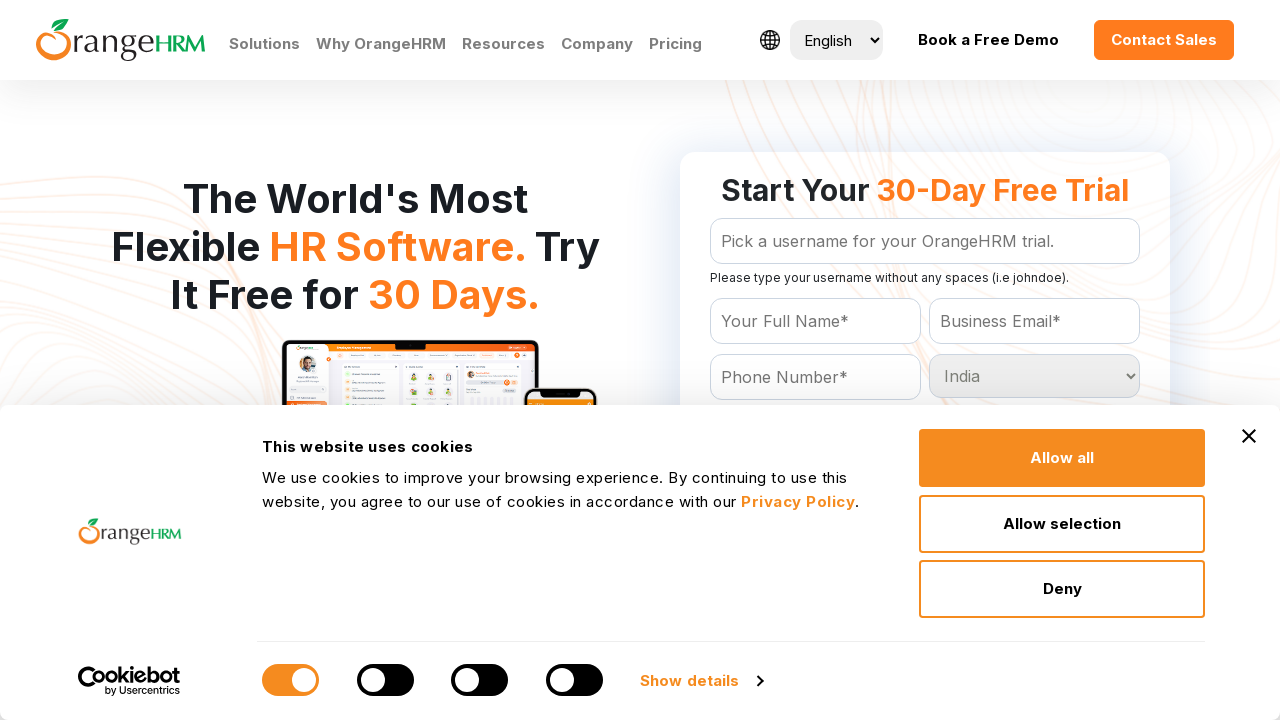

Printed country option: Gambia
	
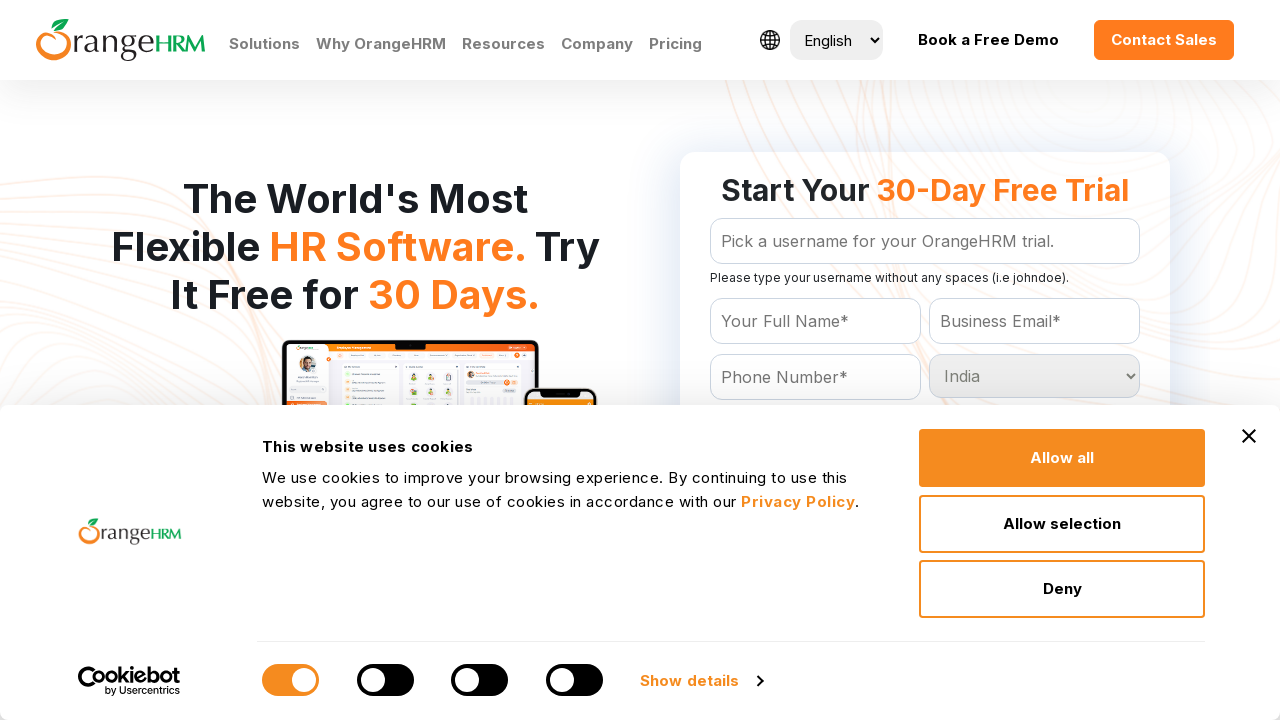

Printed country option: Georgia
	
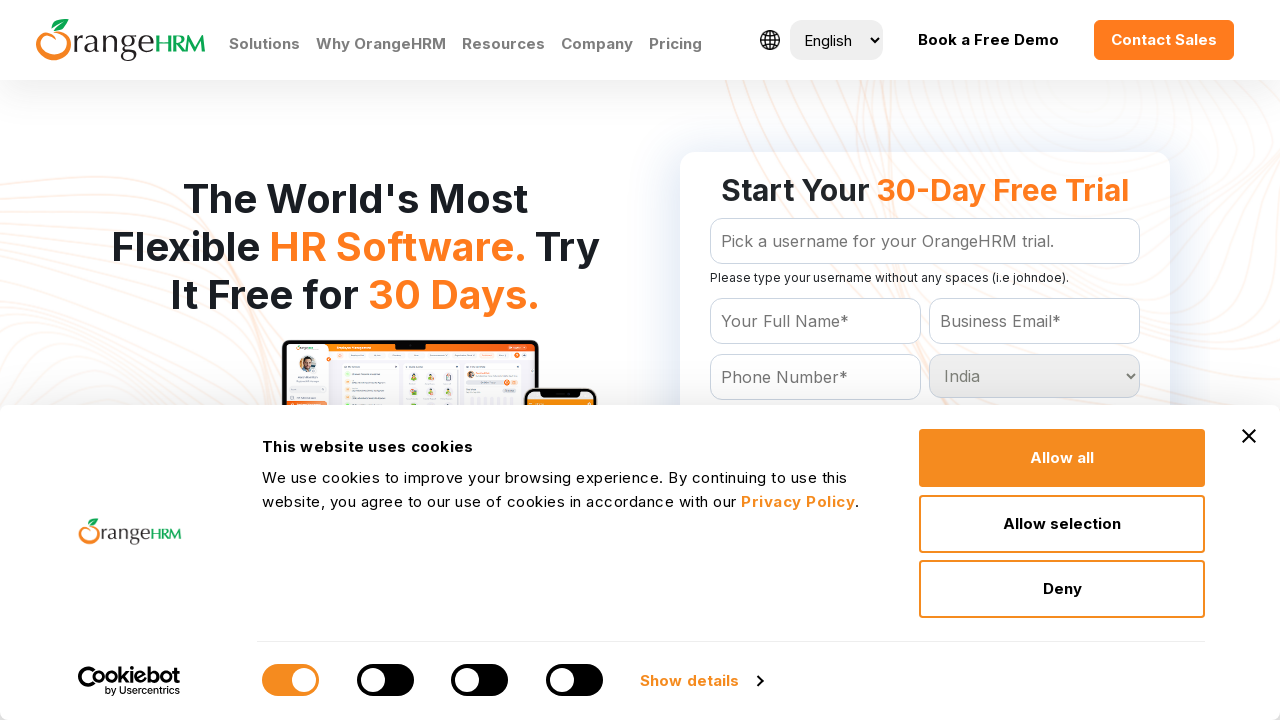

Printed country option: Germany
	
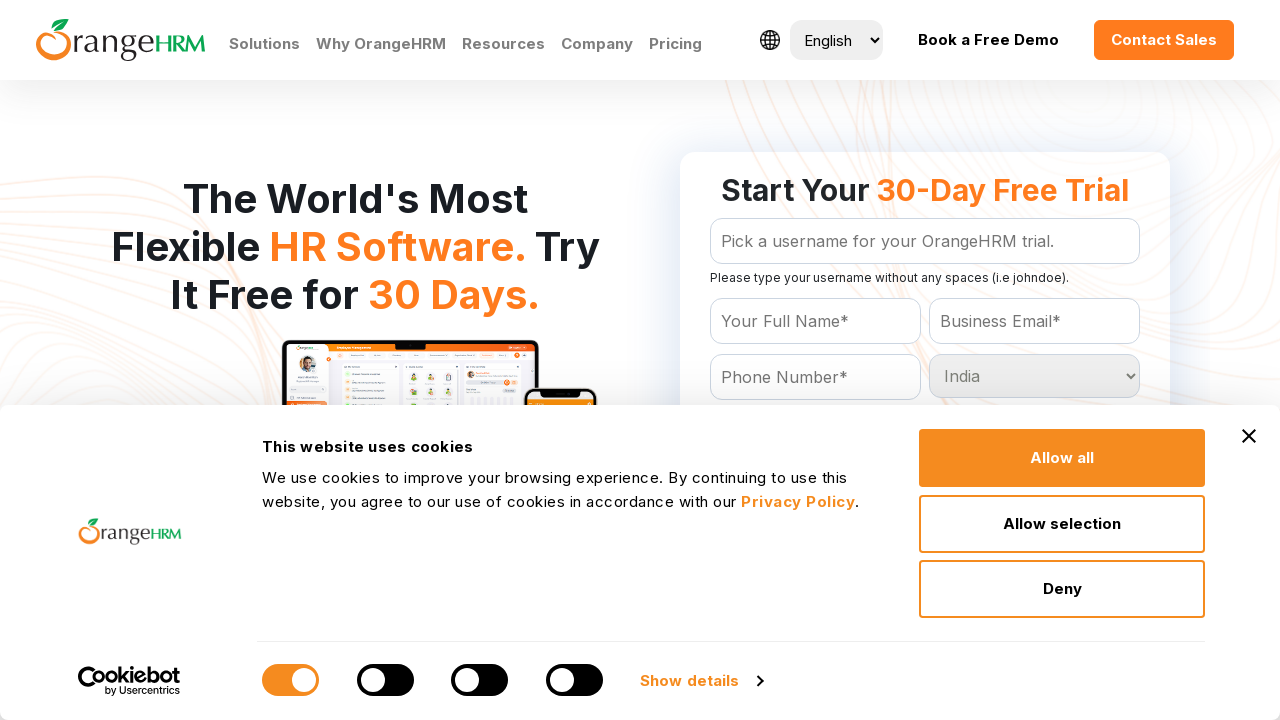

Printed country option: Ghana
	
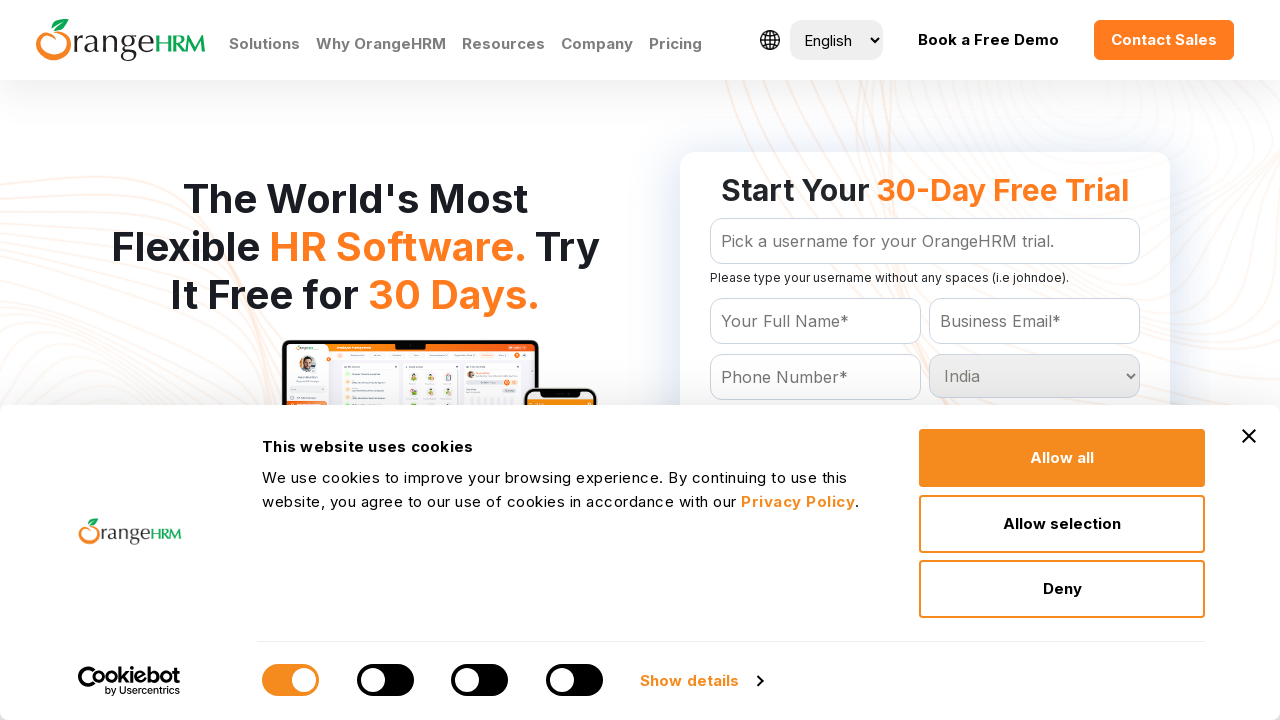

Printed country option: Gibraltar
	
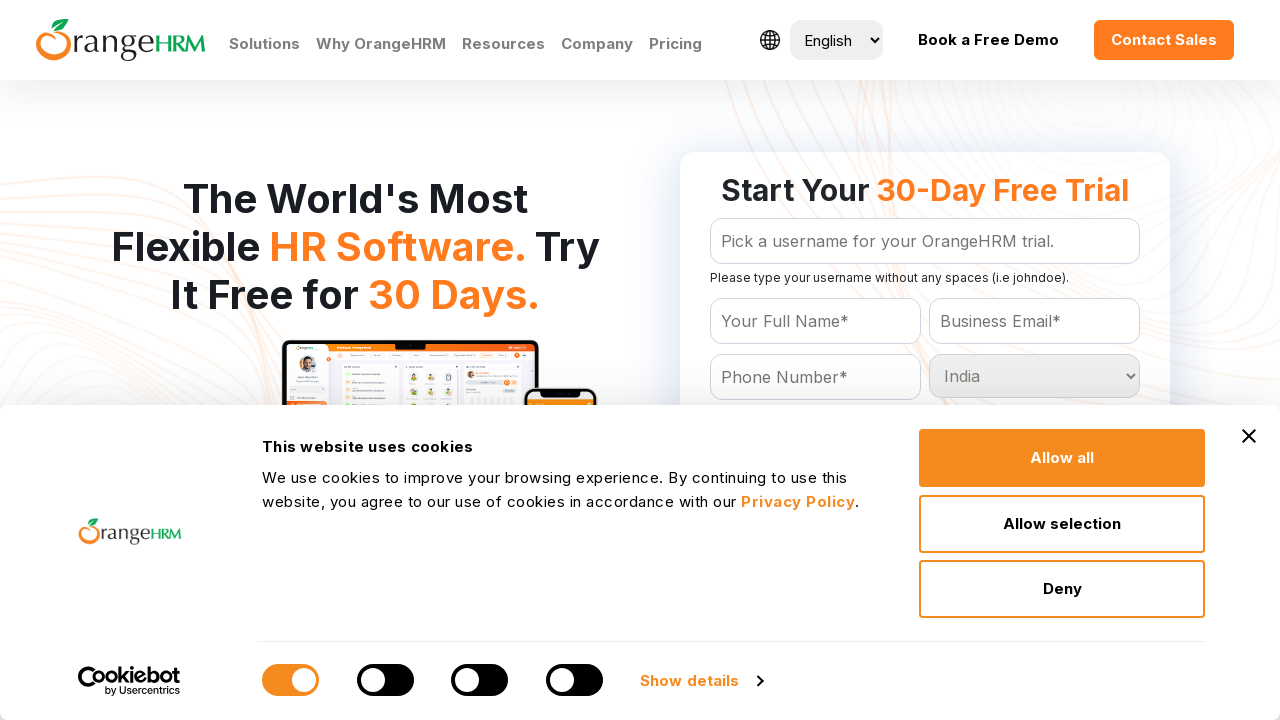

Printed country option: Greece
	
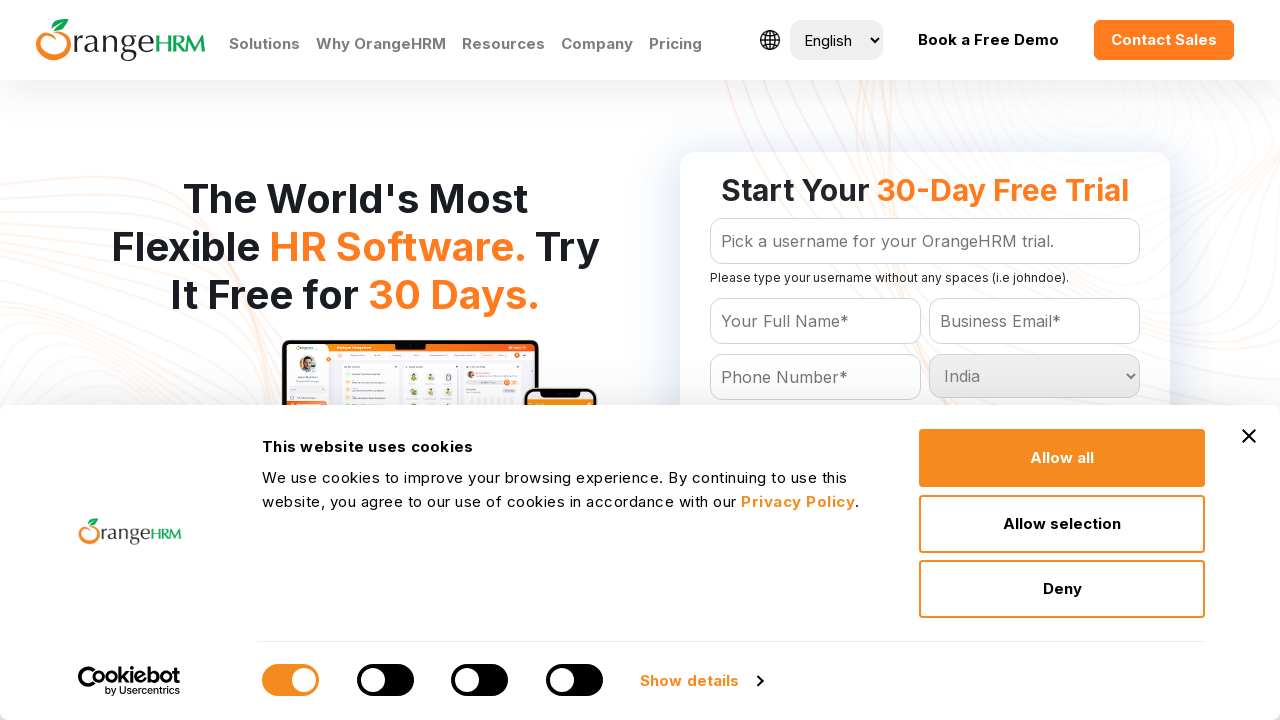

Printed country option: Greenland
	
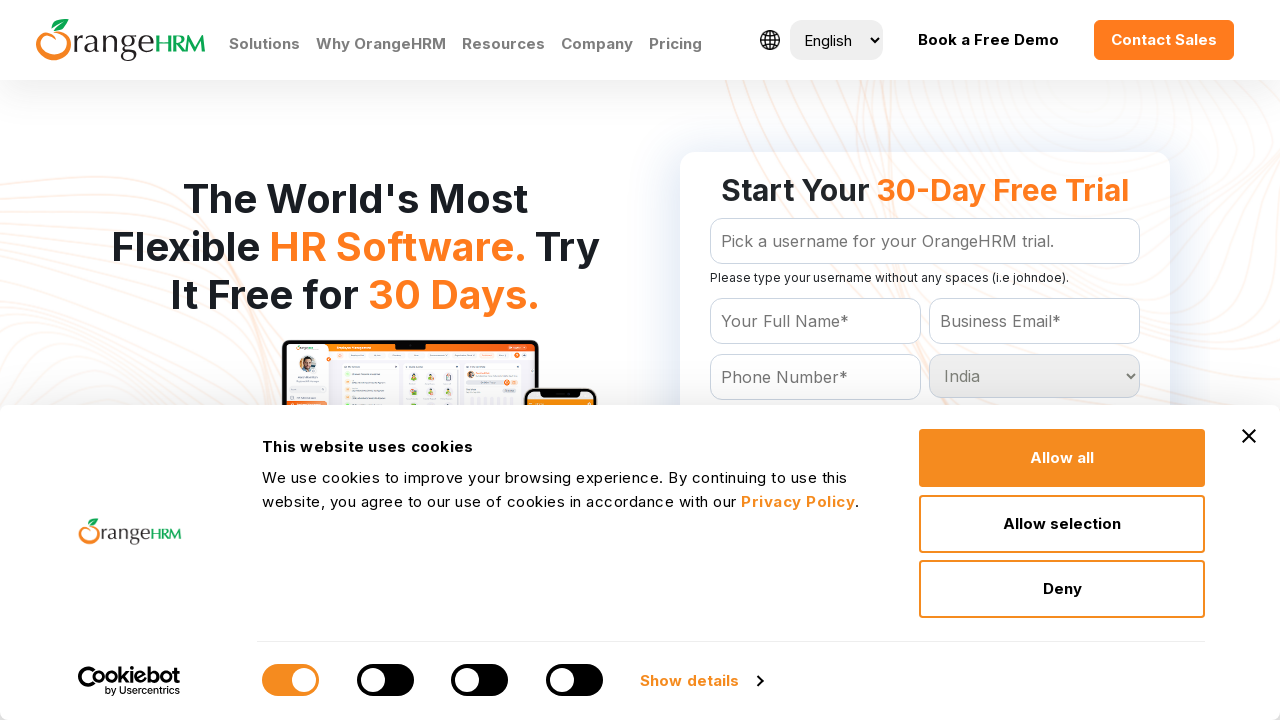

Printed country option: Grenada
	
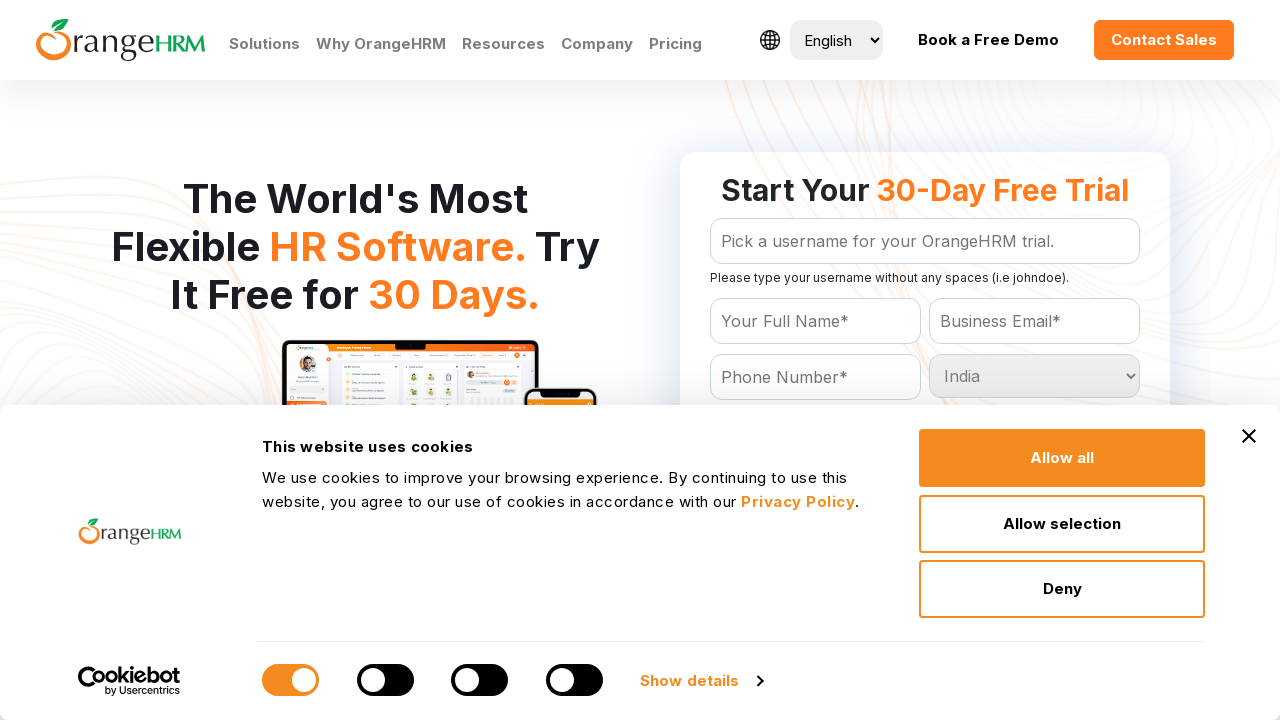

Printed country option: Guadeloupe
	
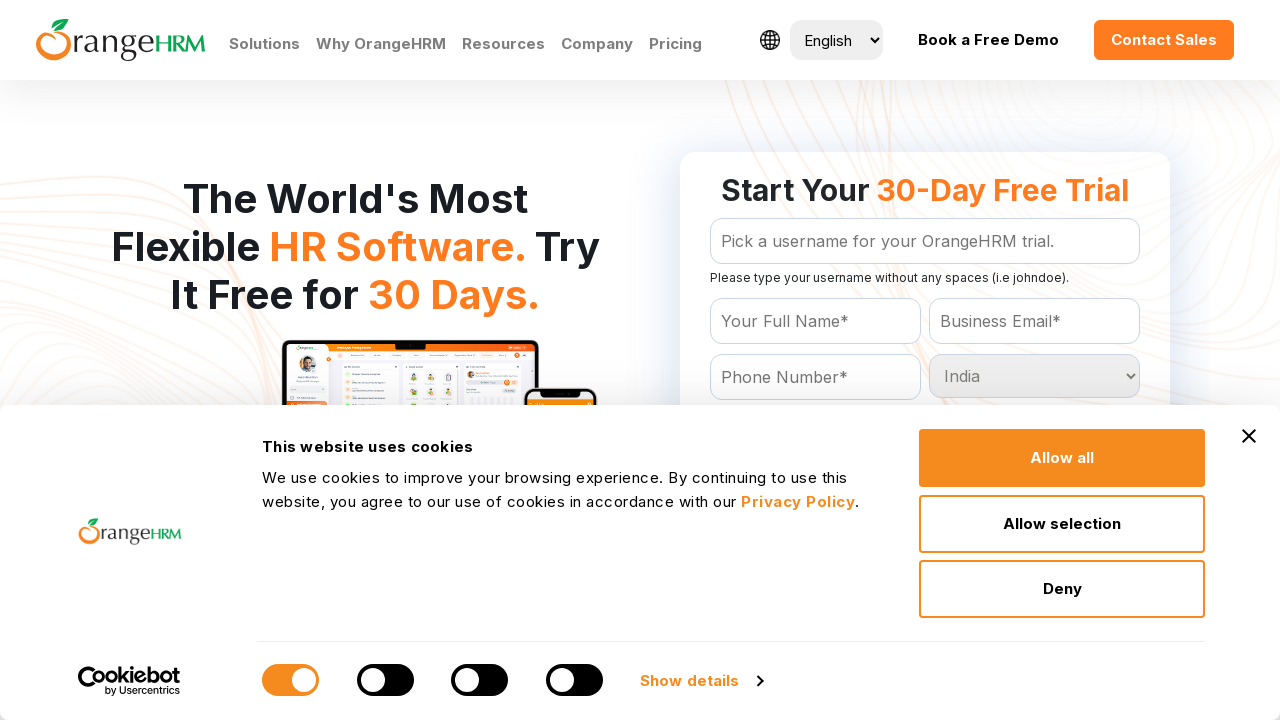

Printed country option: Guam
	
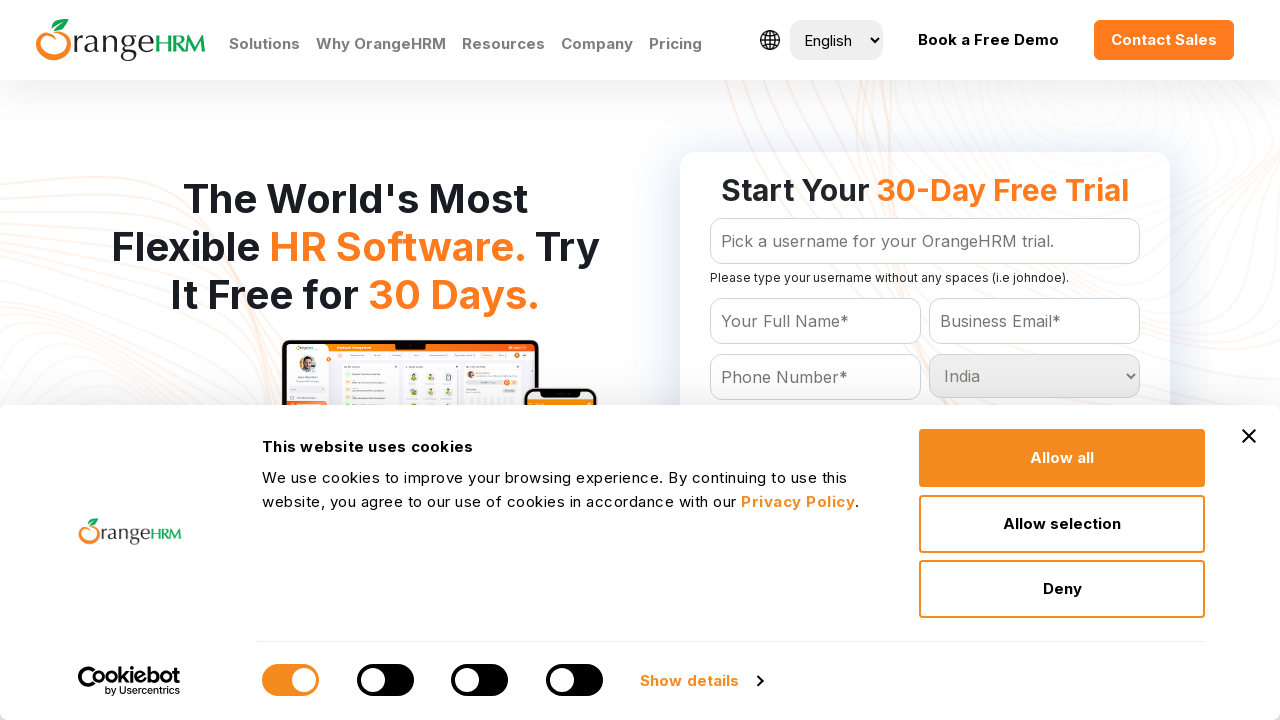

Printed country option: Guatemala
	
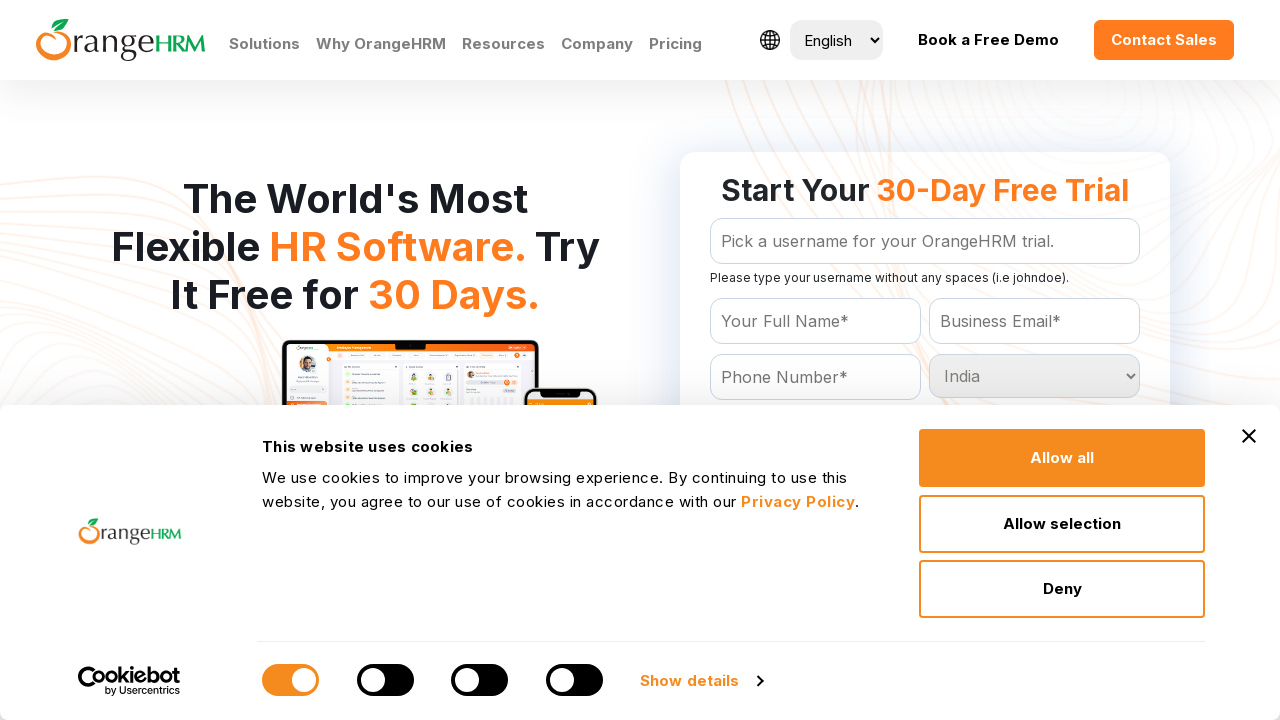

Printed country option: Guinea
	
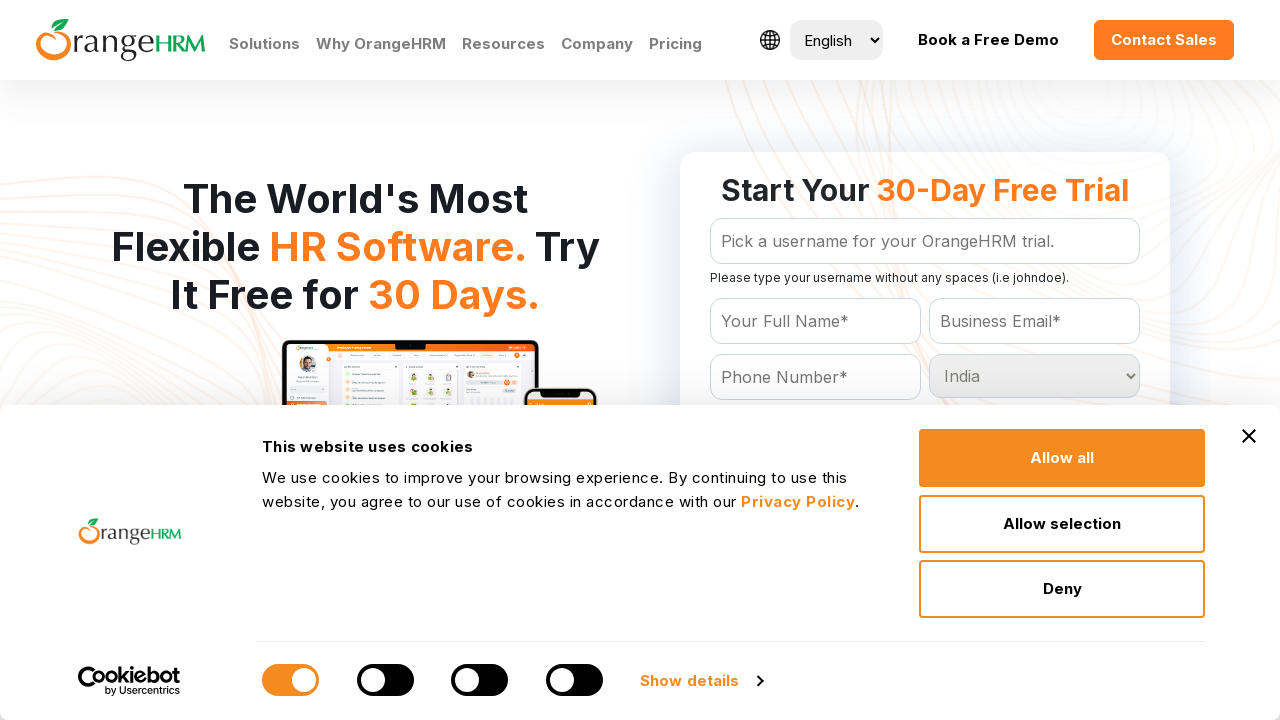

Printed country option: Guinea-bissau
	
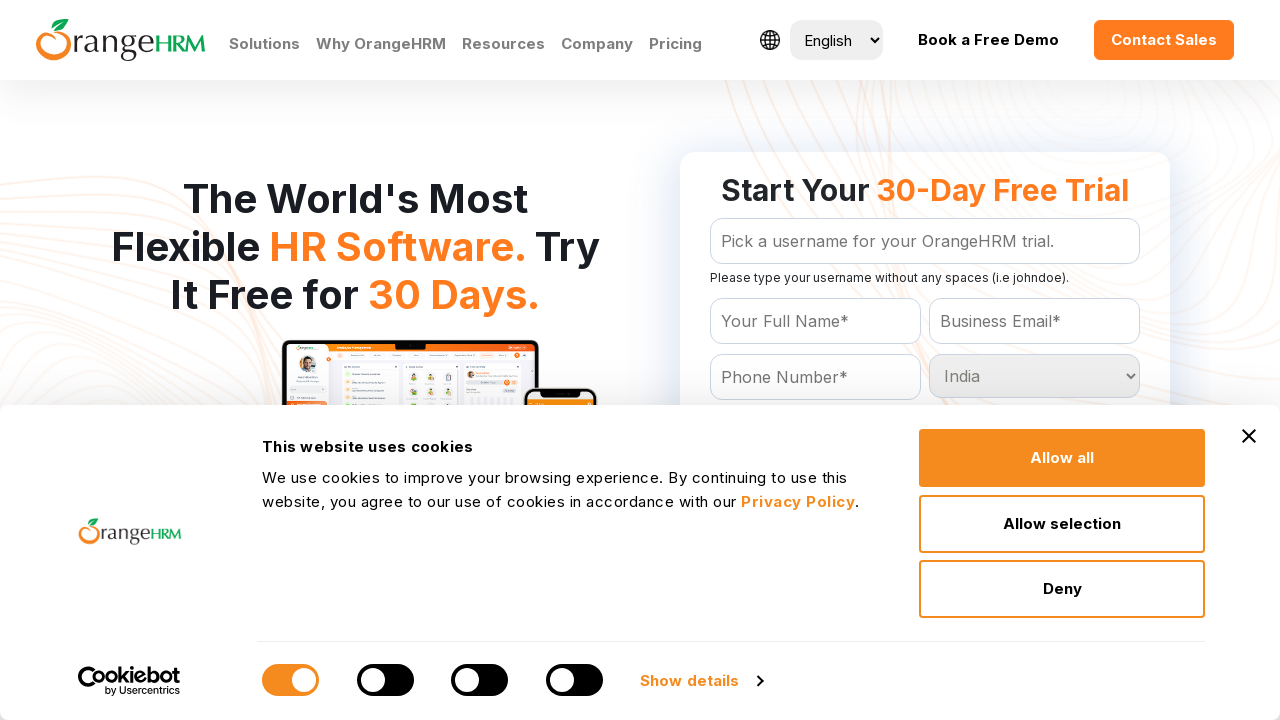

Printed country option: Guyana
	
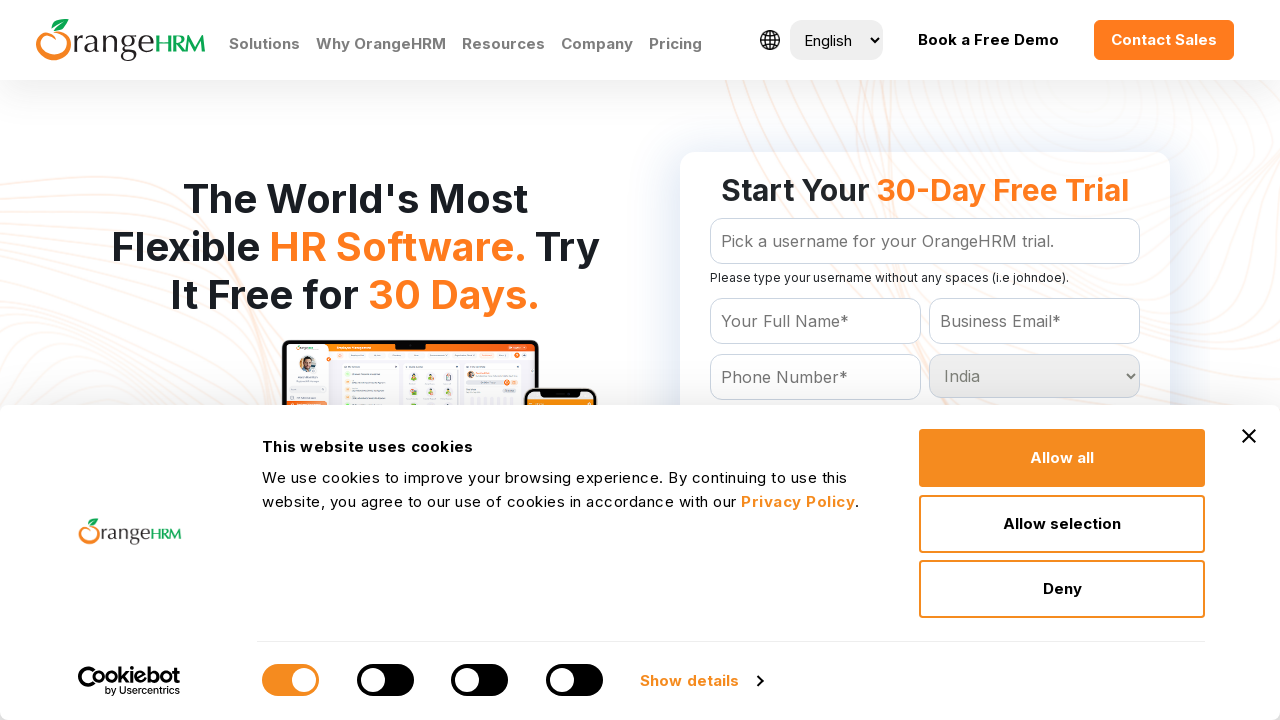

Printed country option: Haiti
	
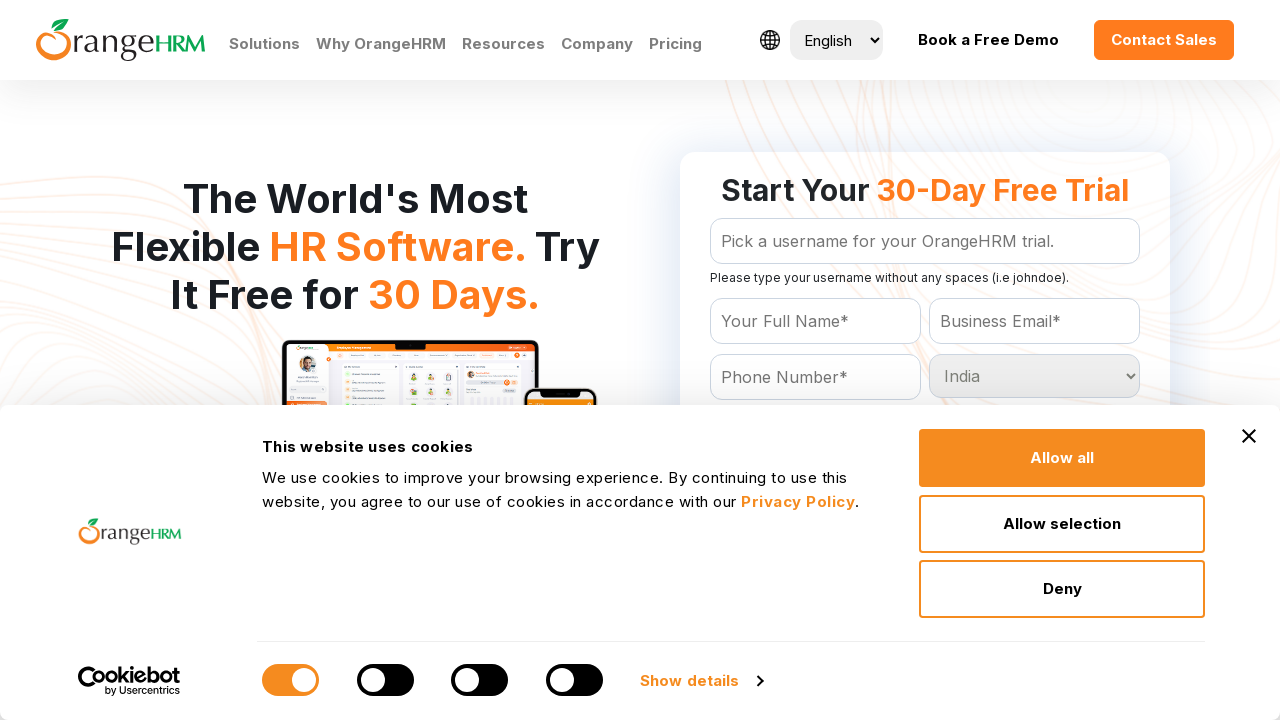

Printed country option: Heard and Mc Donald Islands
	
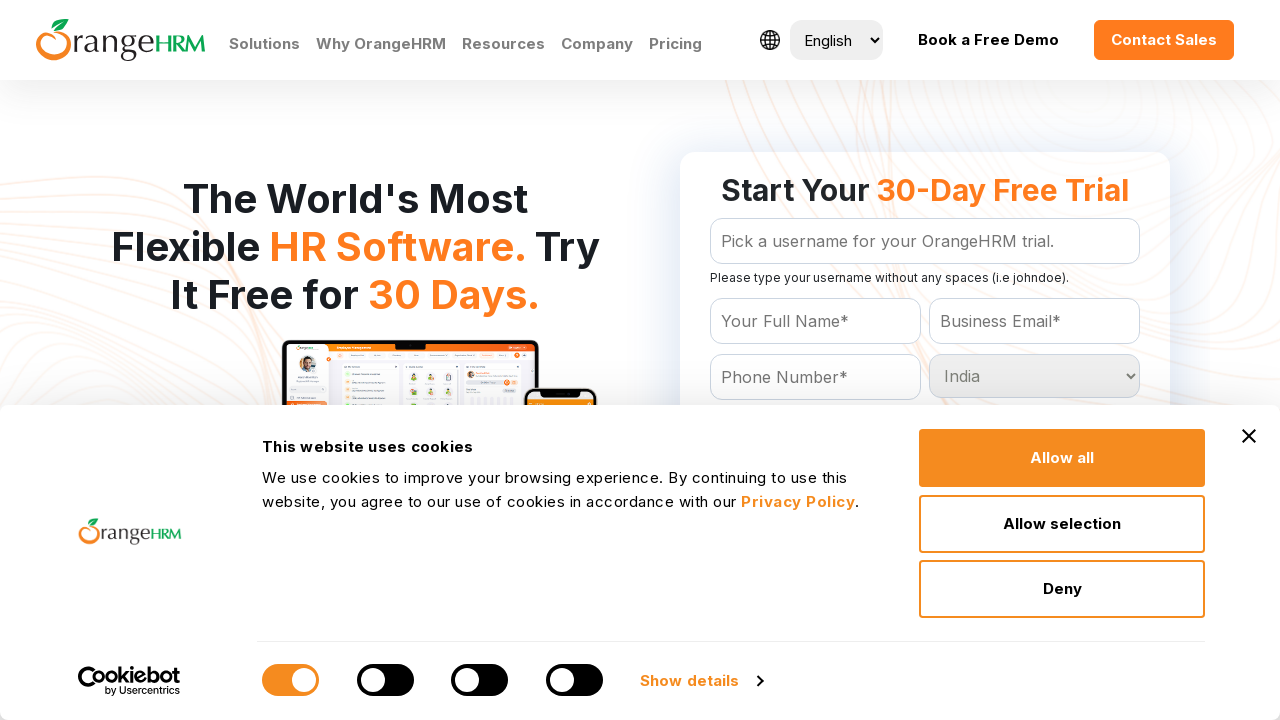

Printed country option: Honduras
	
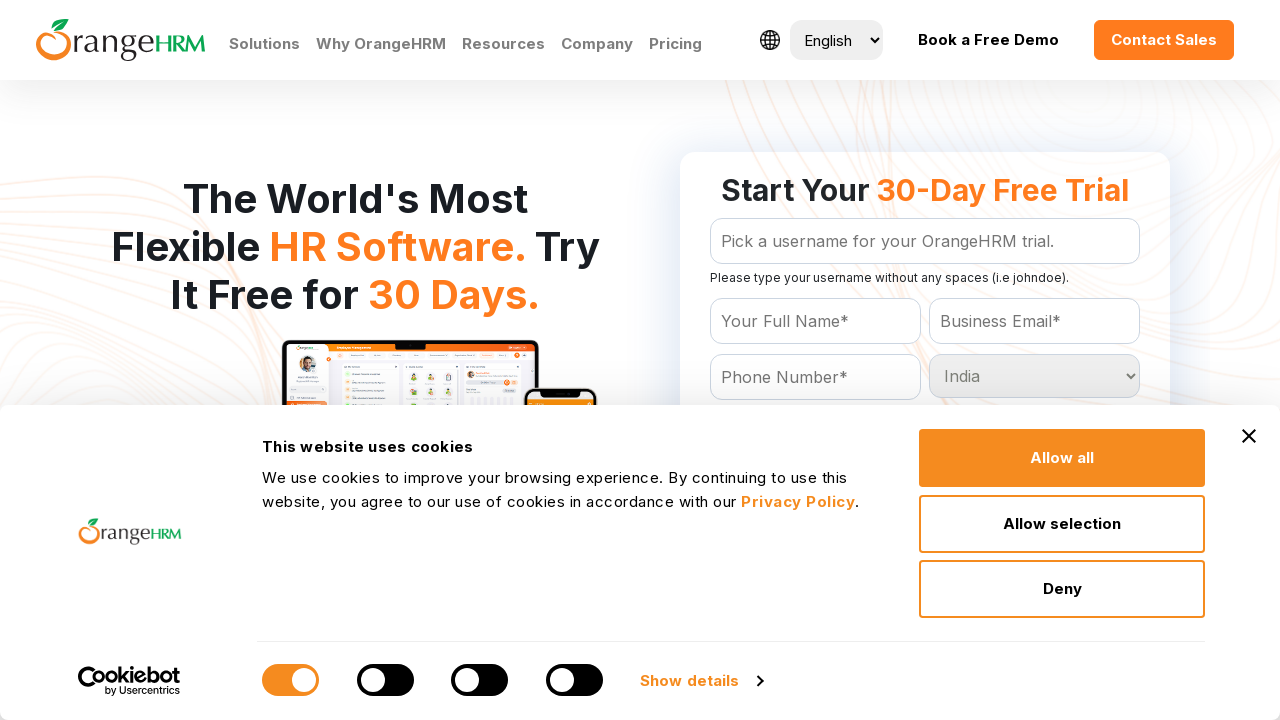

Printed country option: Hong Kong
	
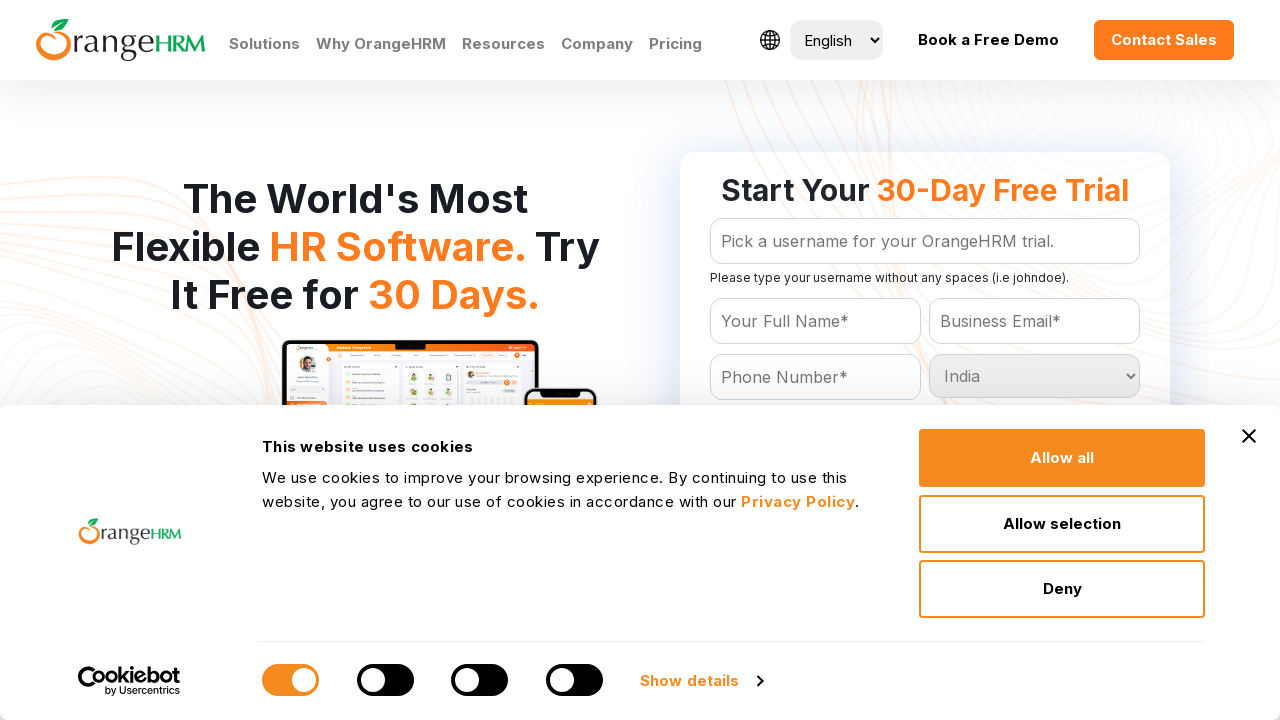

Printed country option: Hungary
	
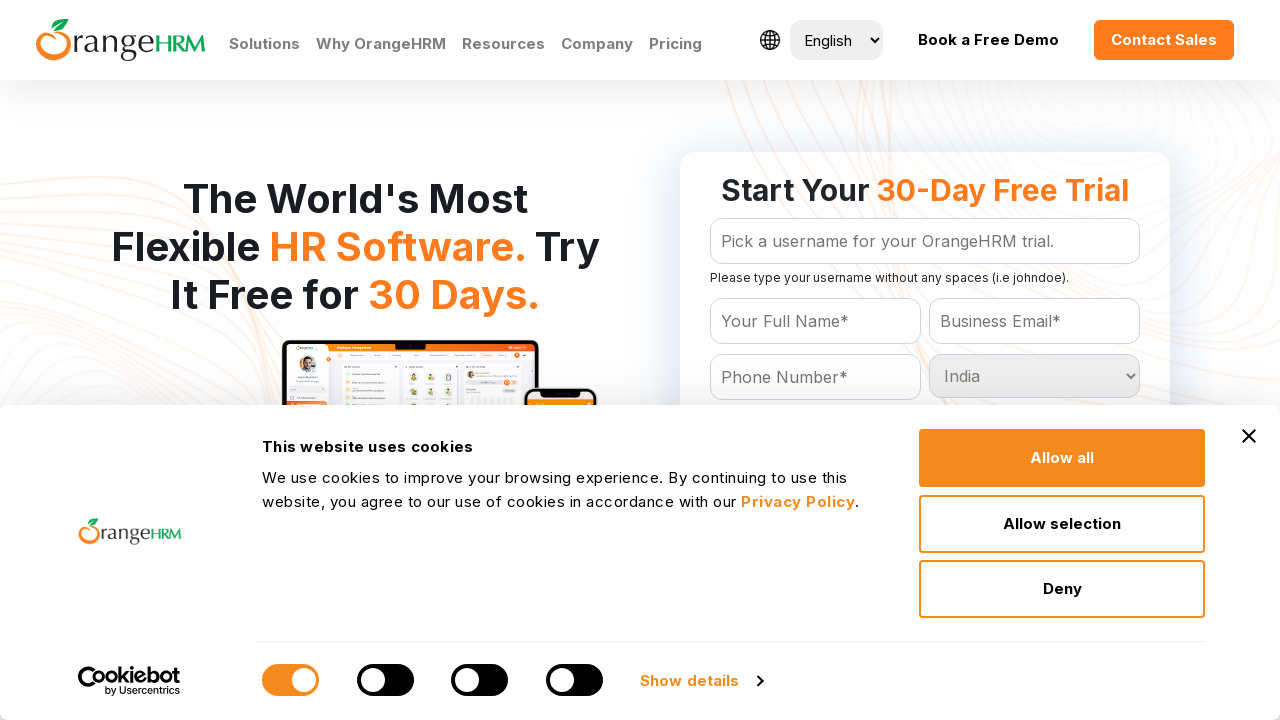

Printed country option: Iceland
	
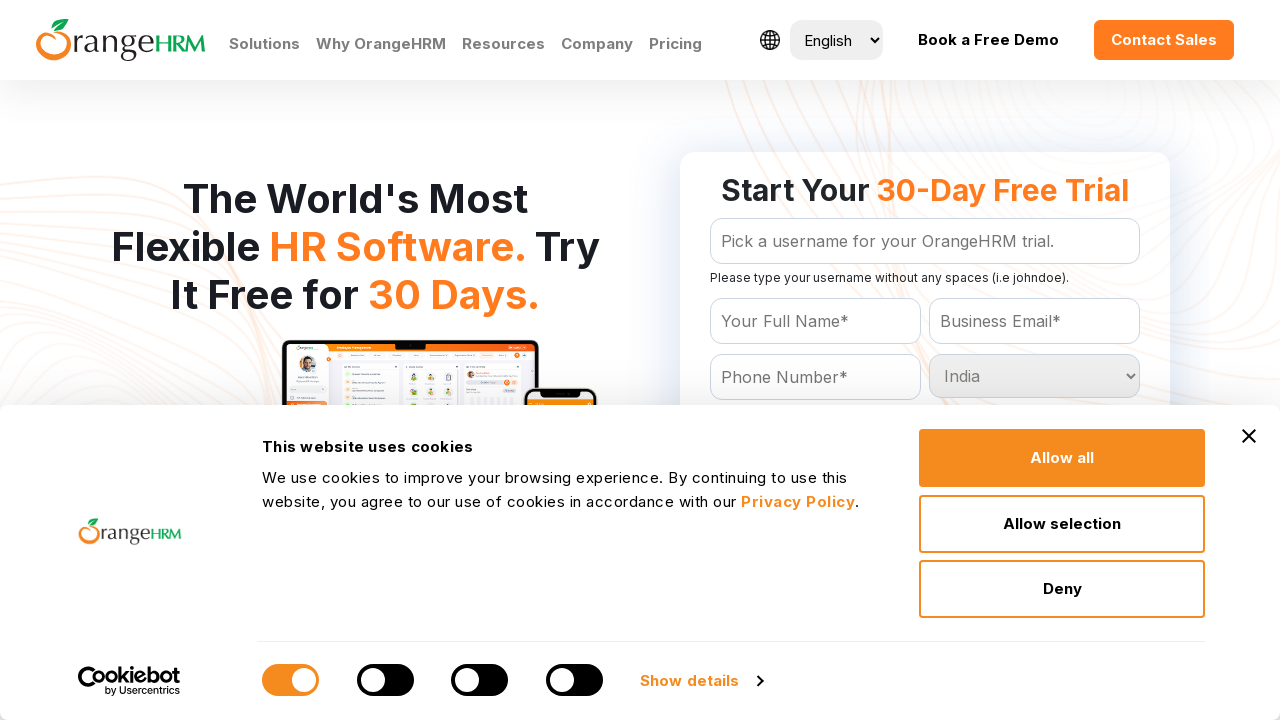

Printed country option: India
	
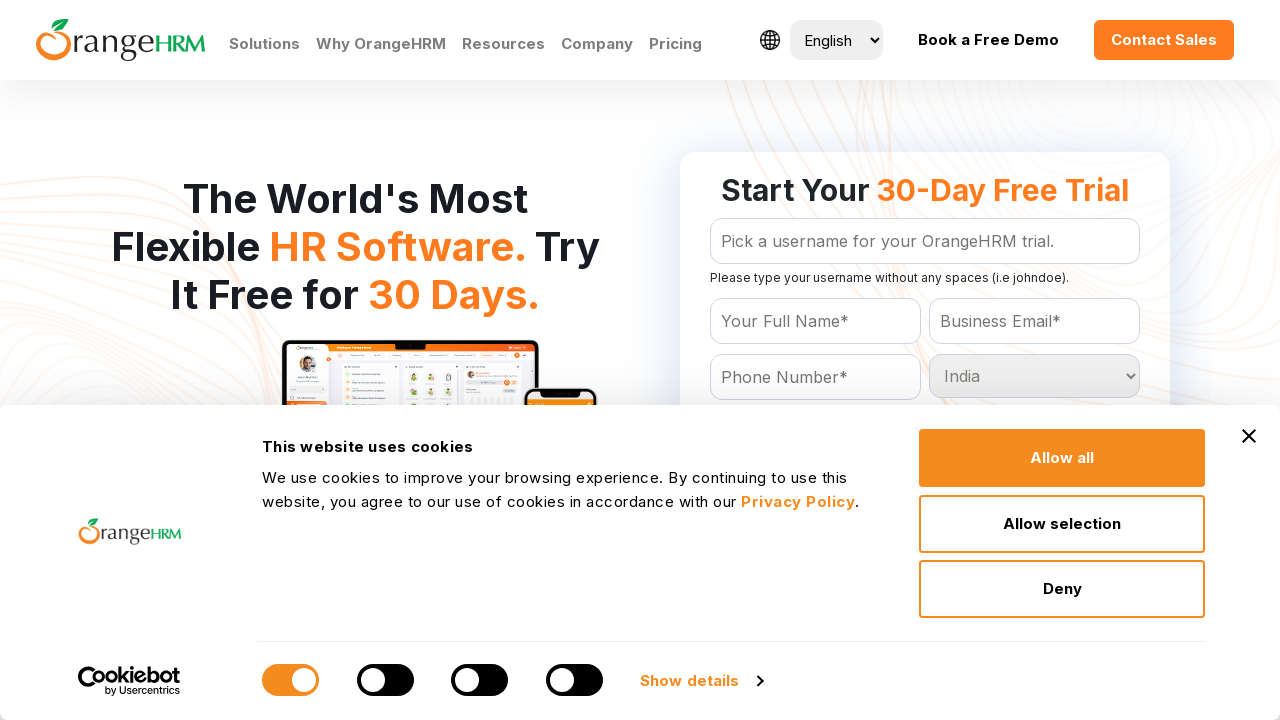

Printed country option: Indonesia
	
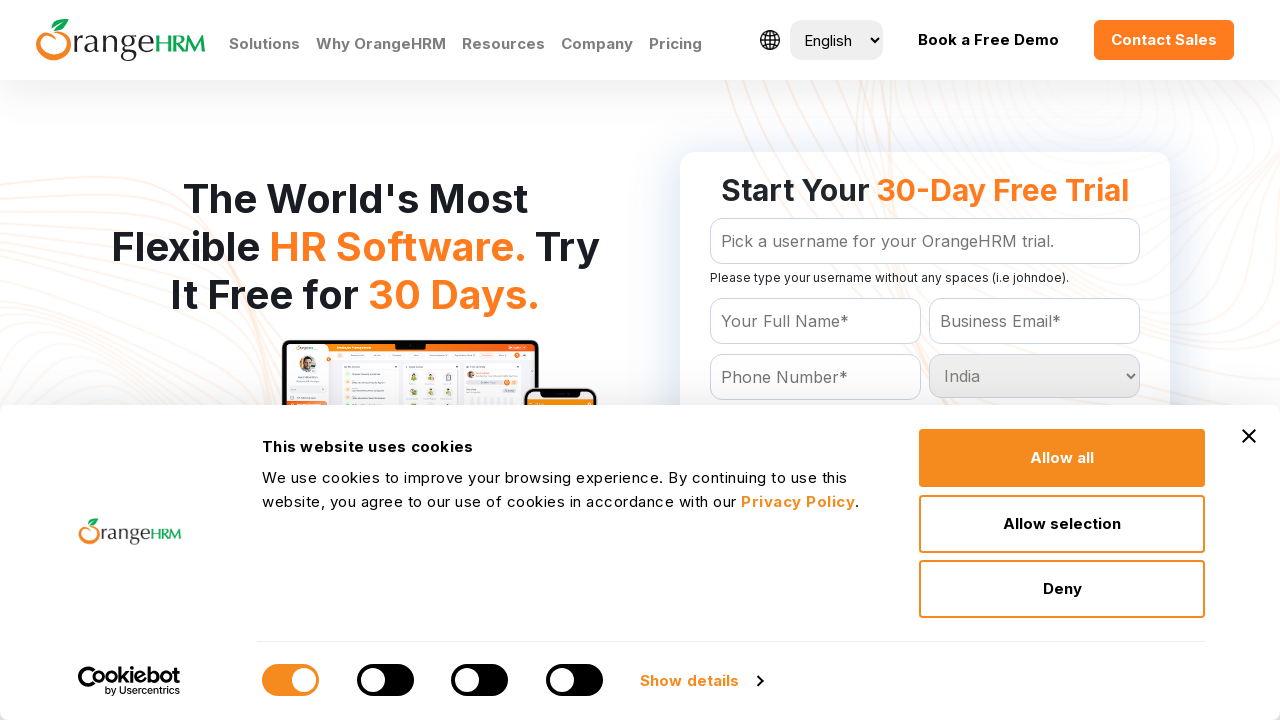

Printed country option: Iran
	
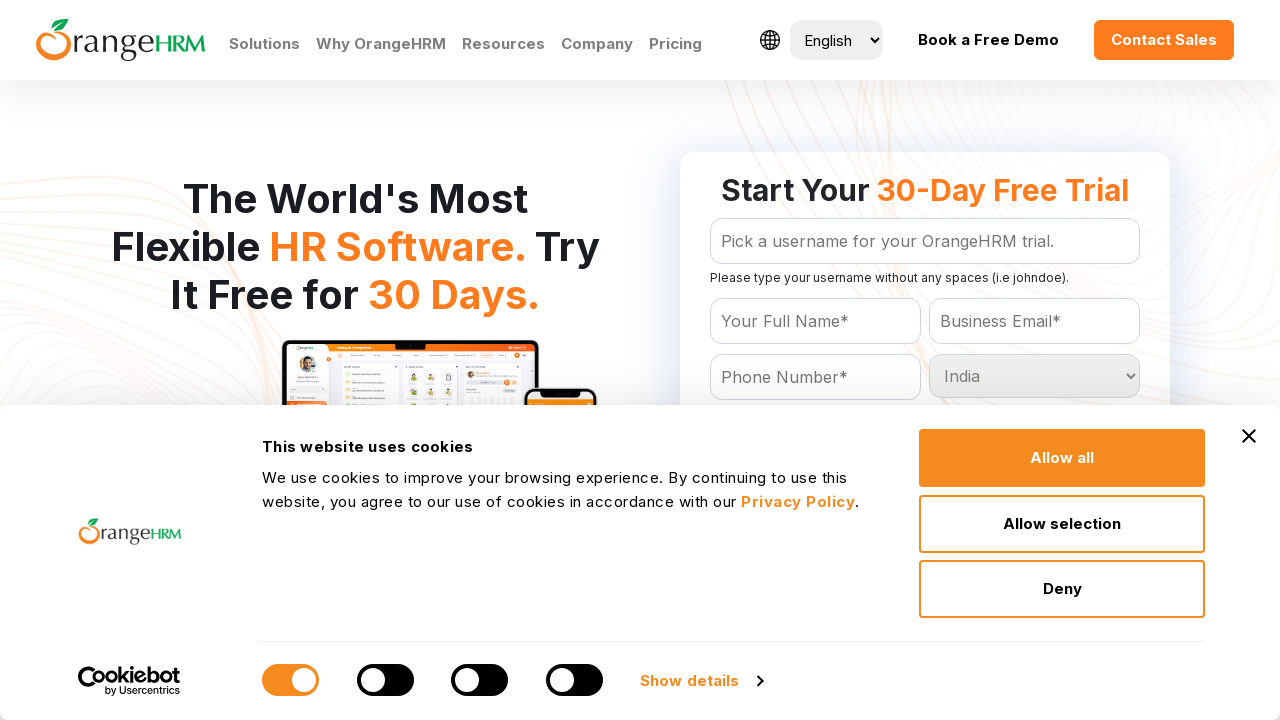

Printed country option: Iraq
	
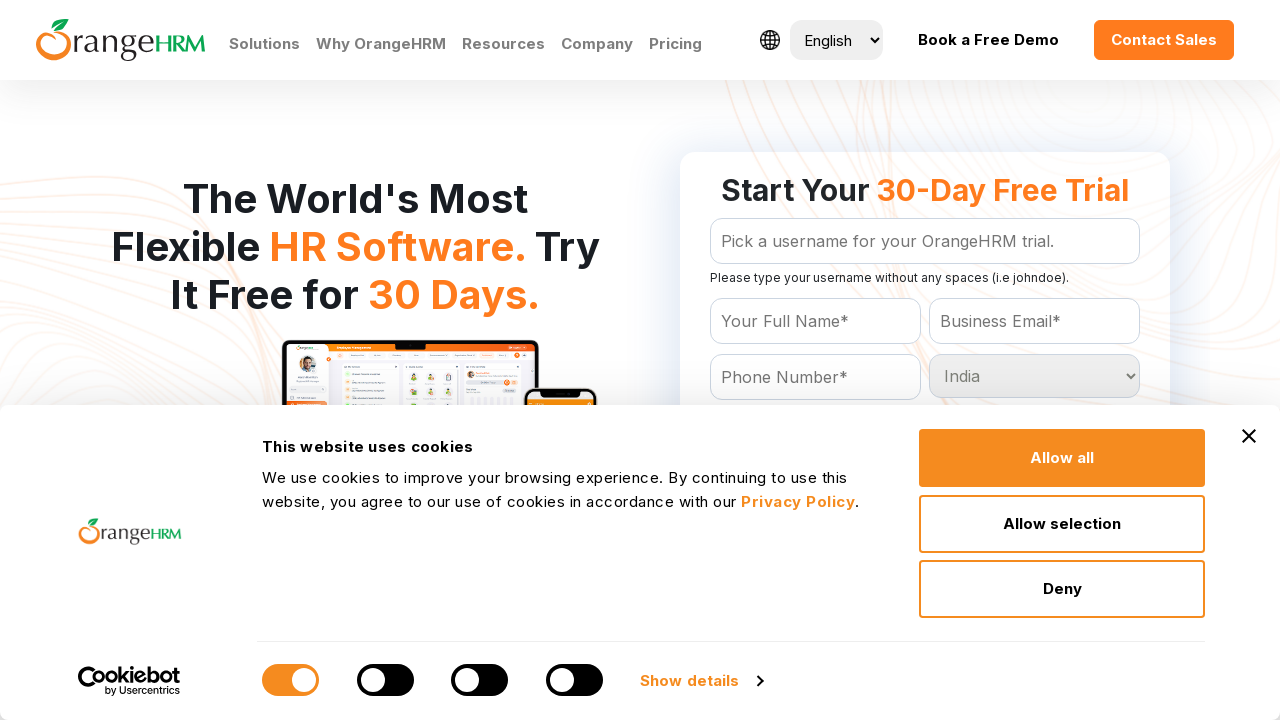

Printed country option: Ireland
	
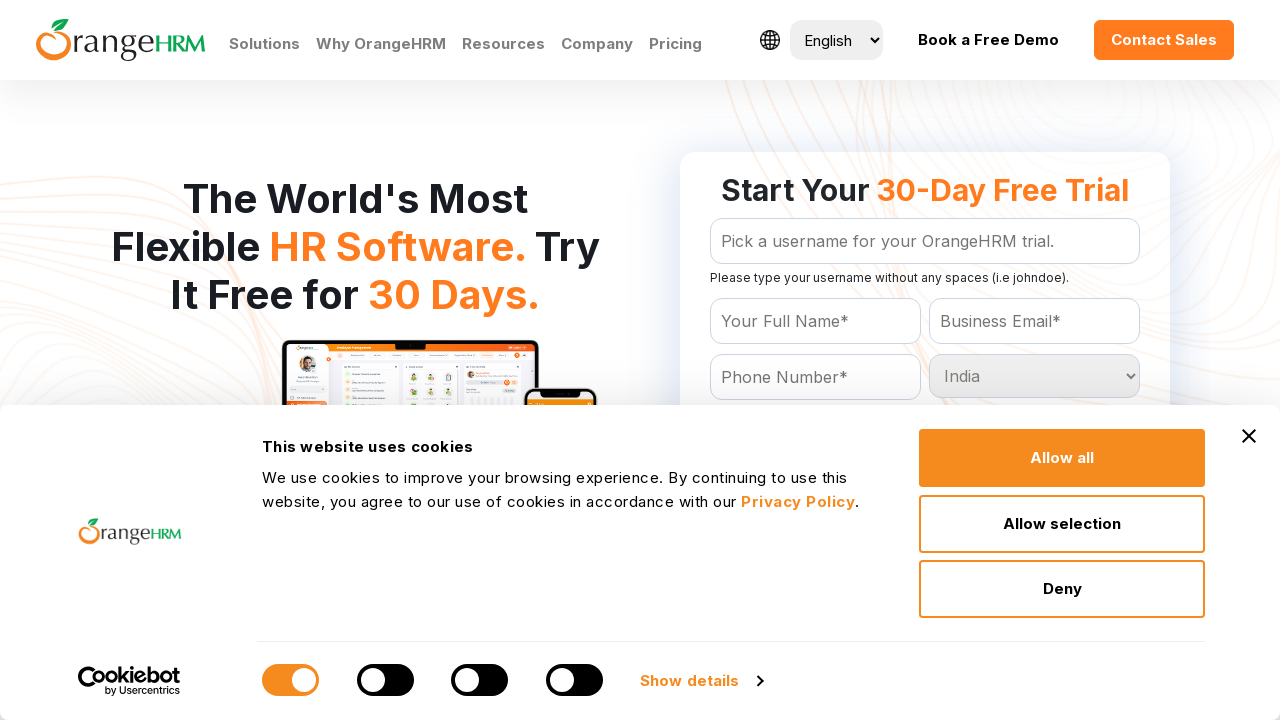

Printed country option: Israel
	
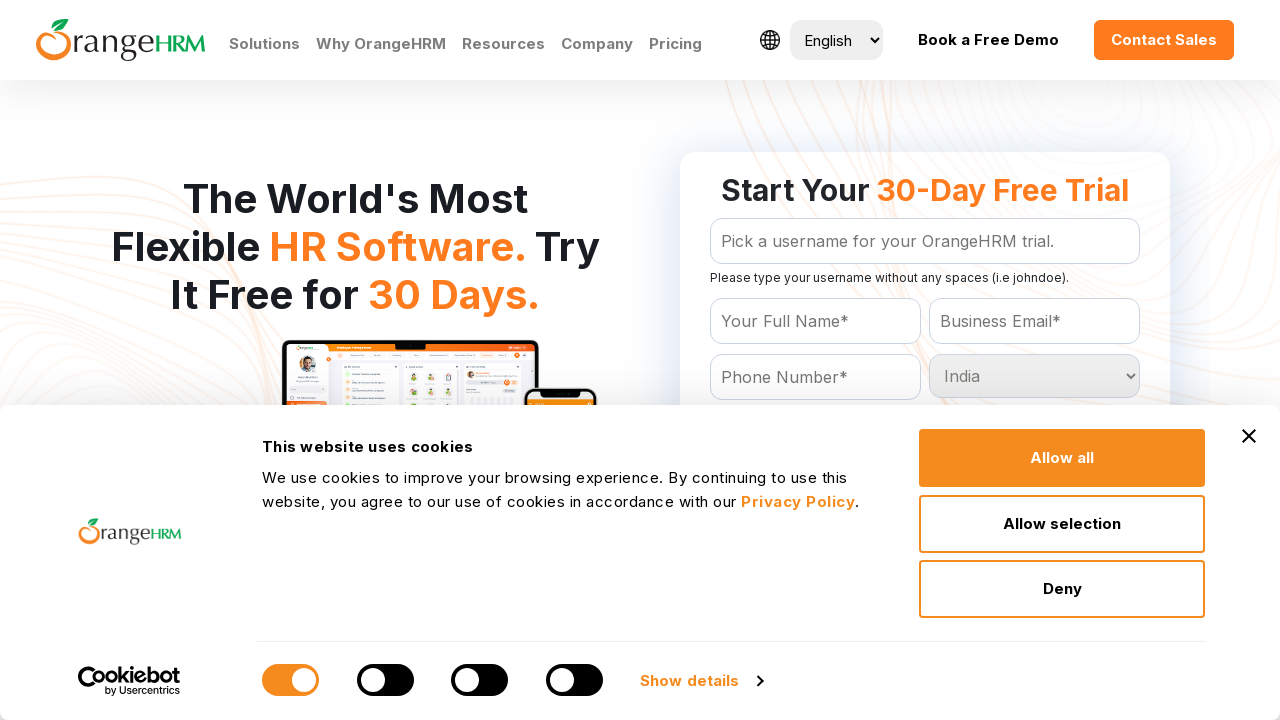

Printed country option: Italy
	
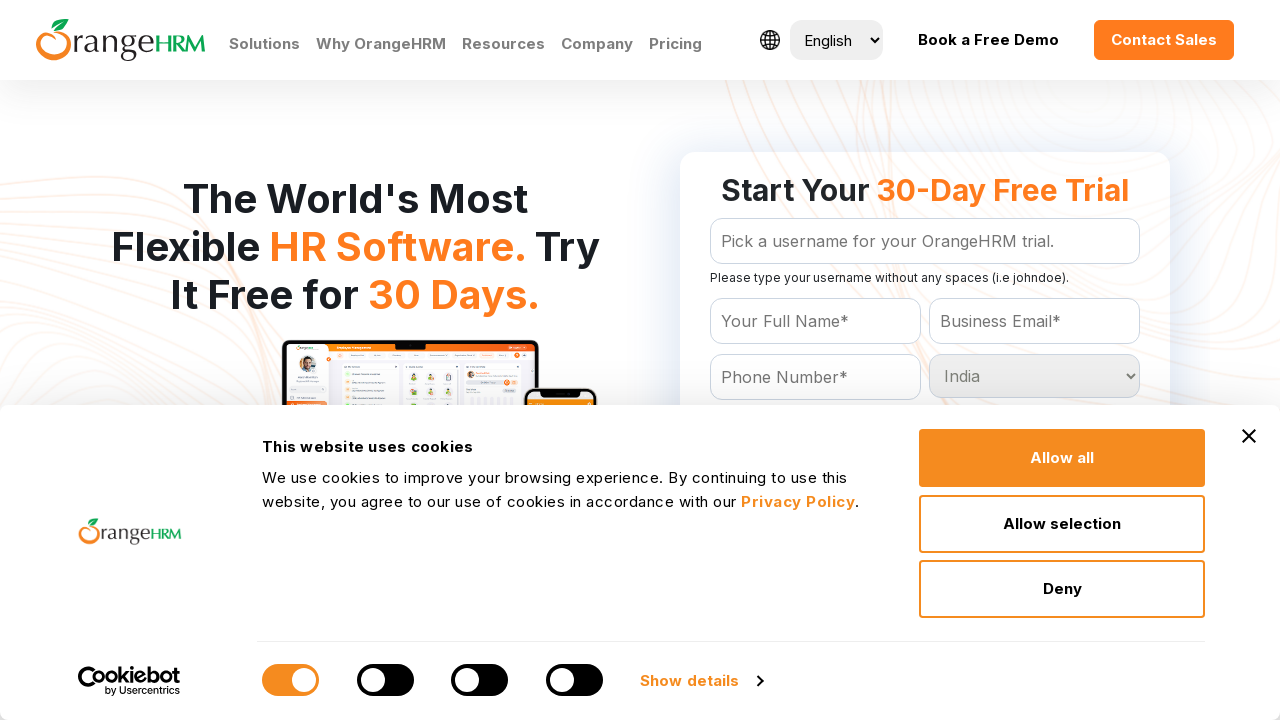

Printed country option: Jamaica
	
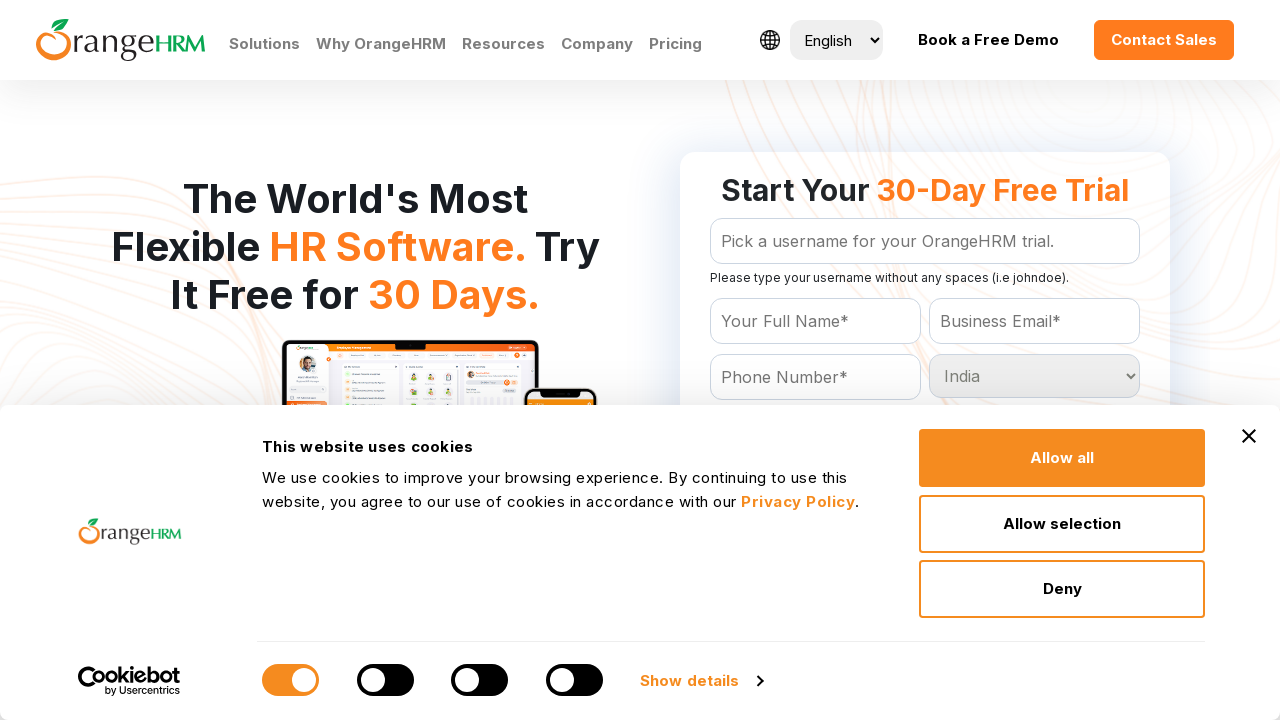

Printed country option: Japan
	
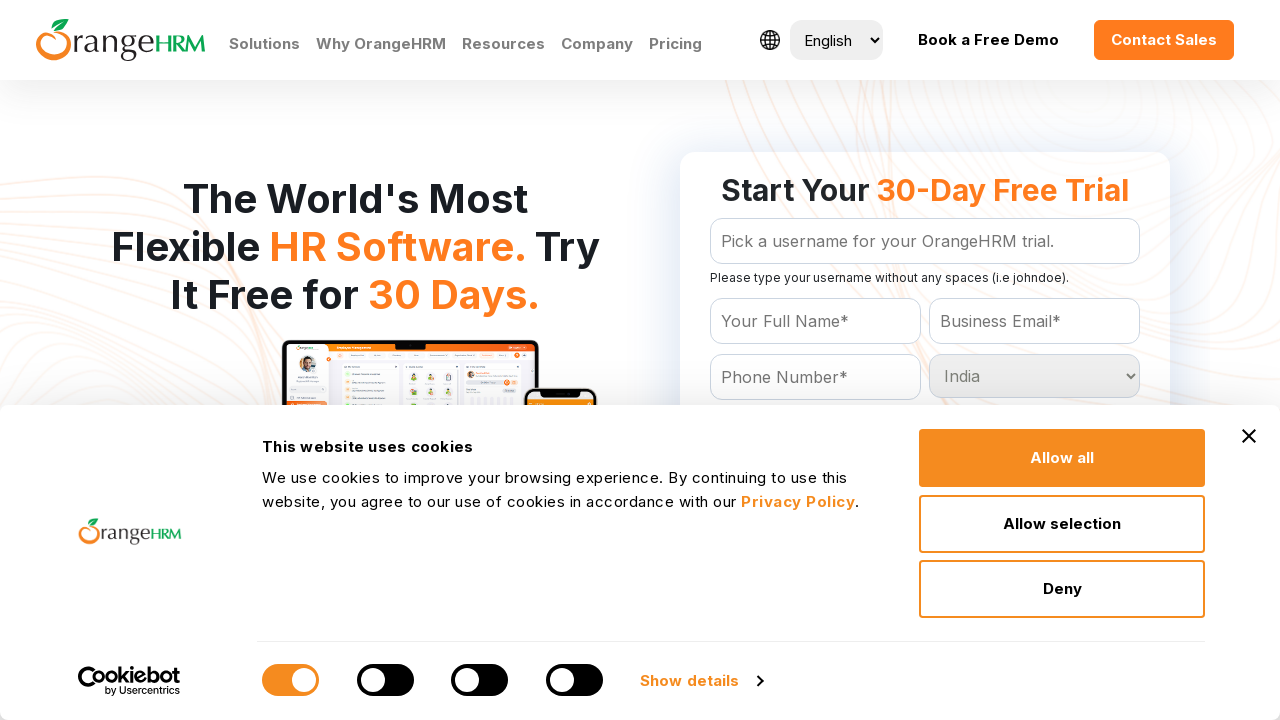

Printed country option: Jordan
	
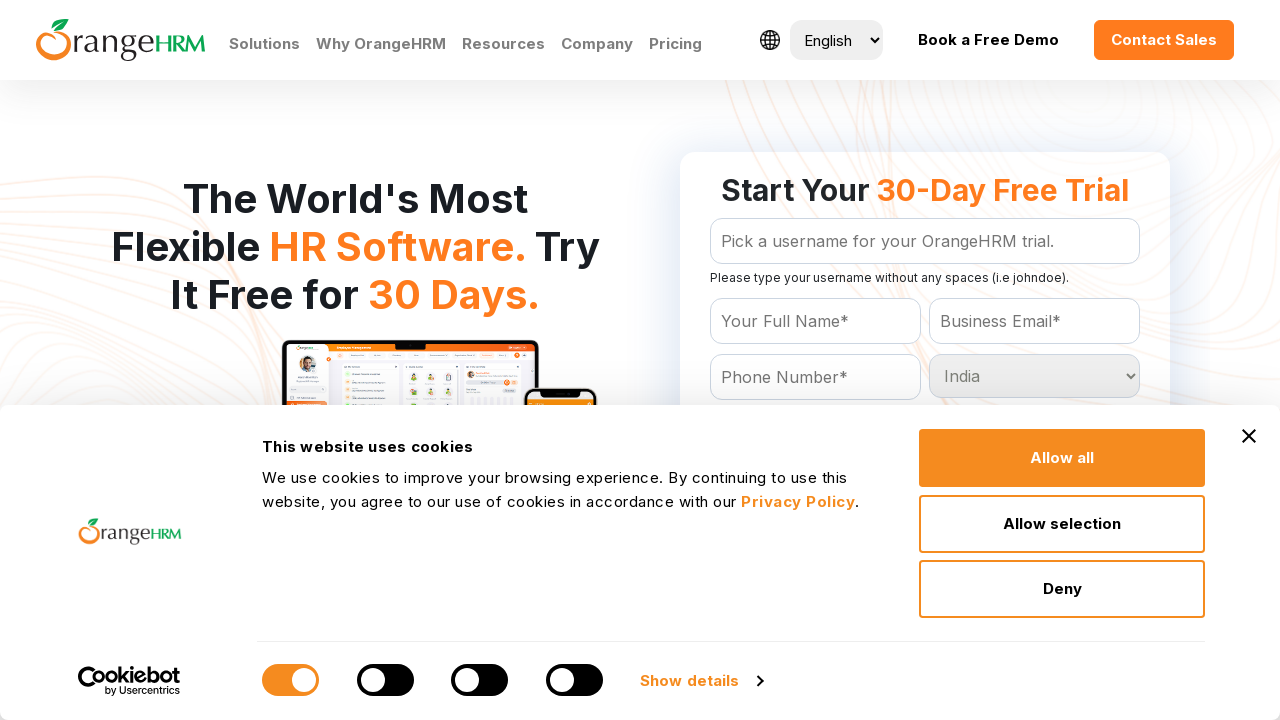

Printed country option: Kazakhstan
	
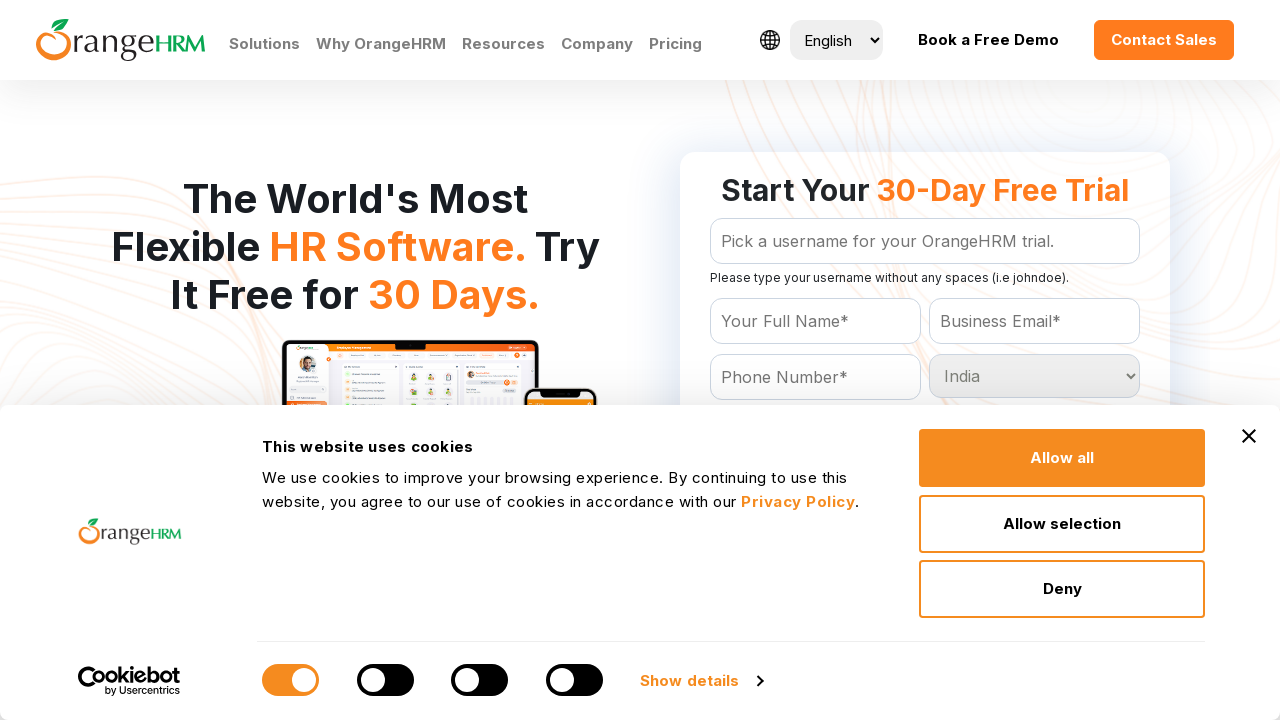

Printed country option: Kenya
	
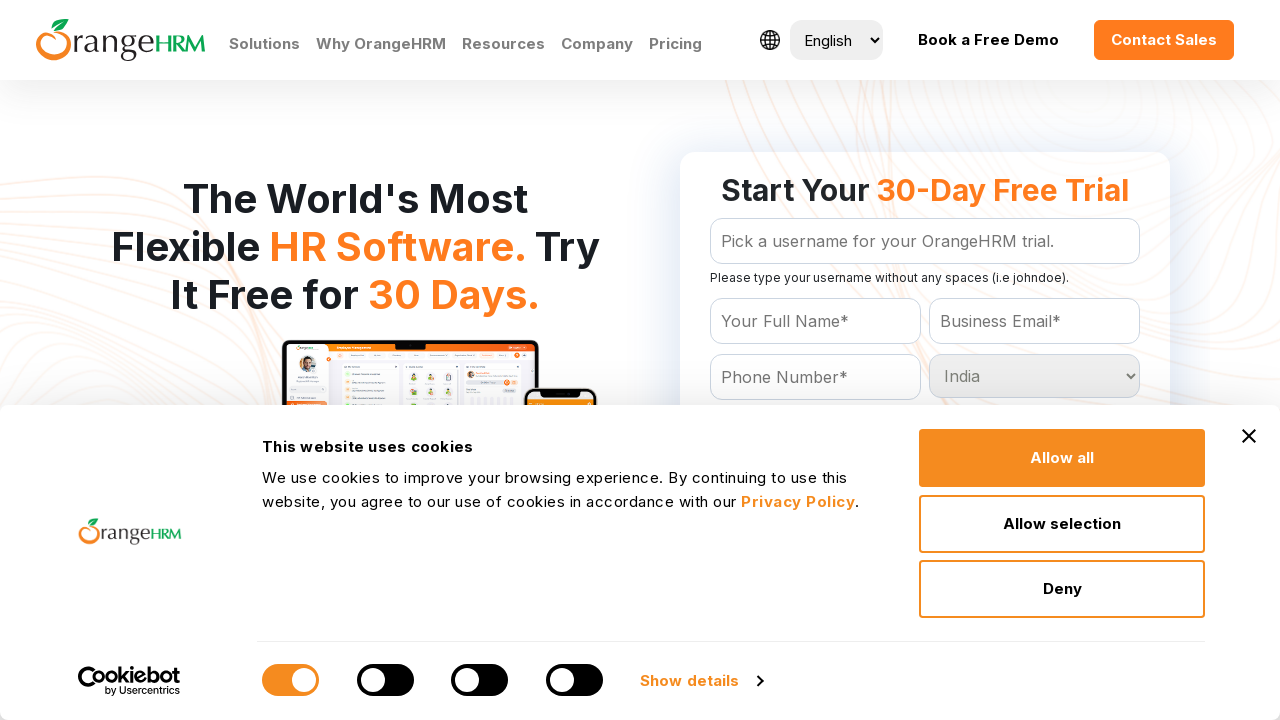

Printed country option: Kiribati
	
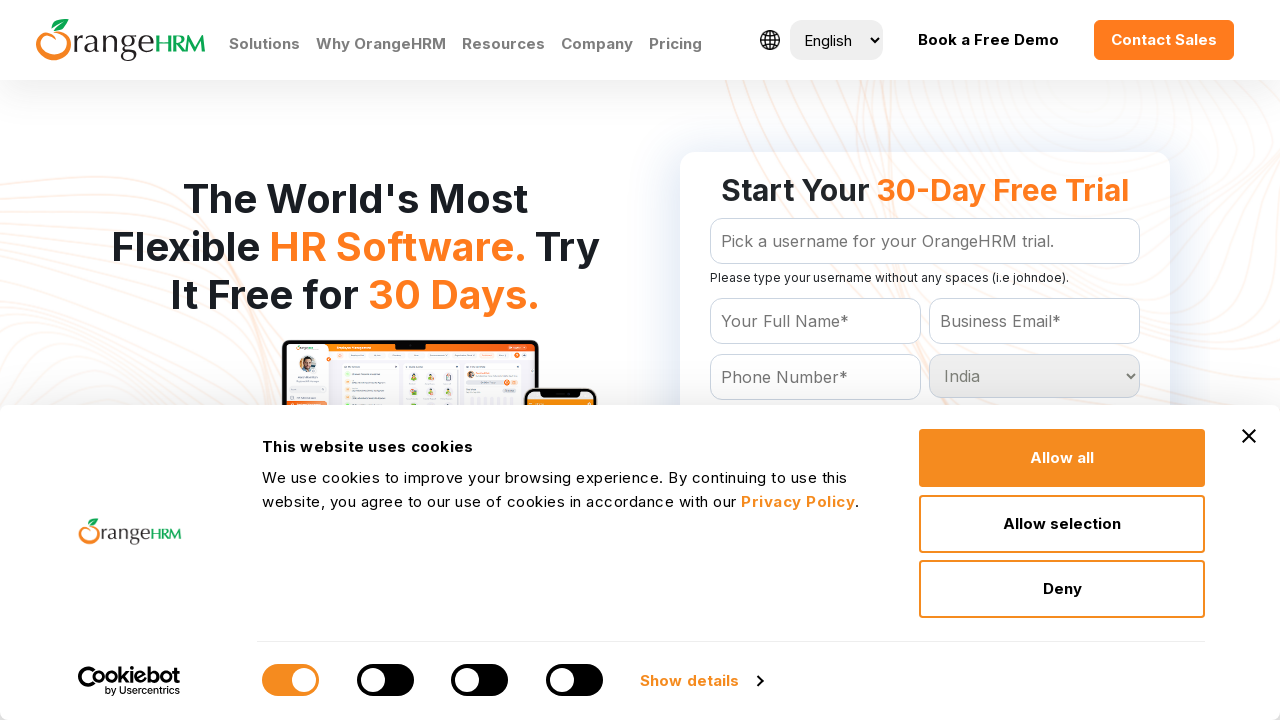

Printed country option: North Korea
	
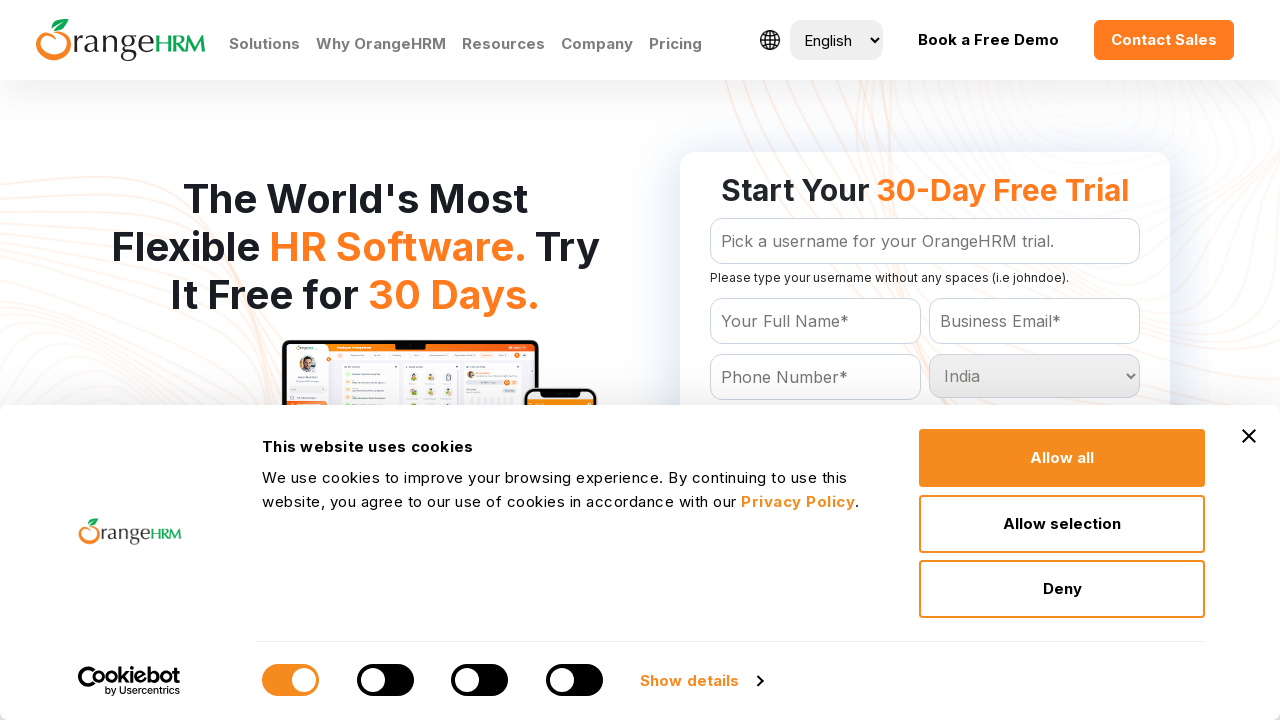

Printed country option: South Korea
	
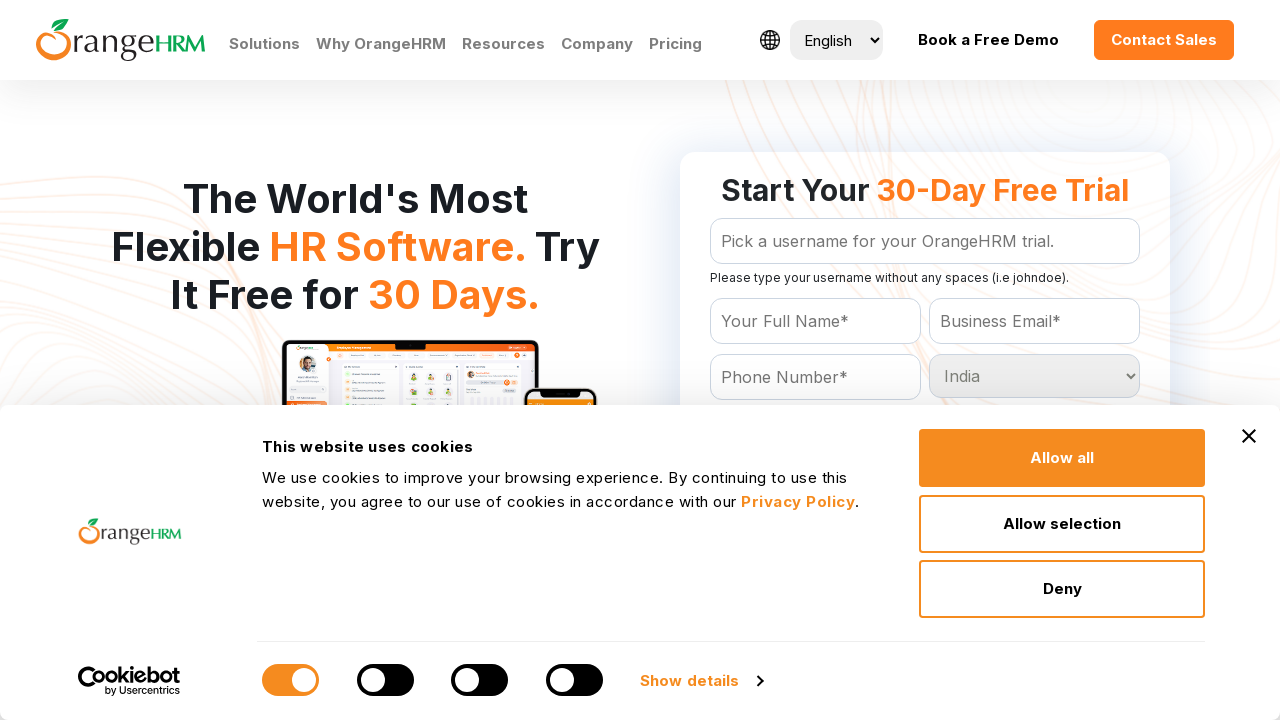

Printed country option: Kuwait
	
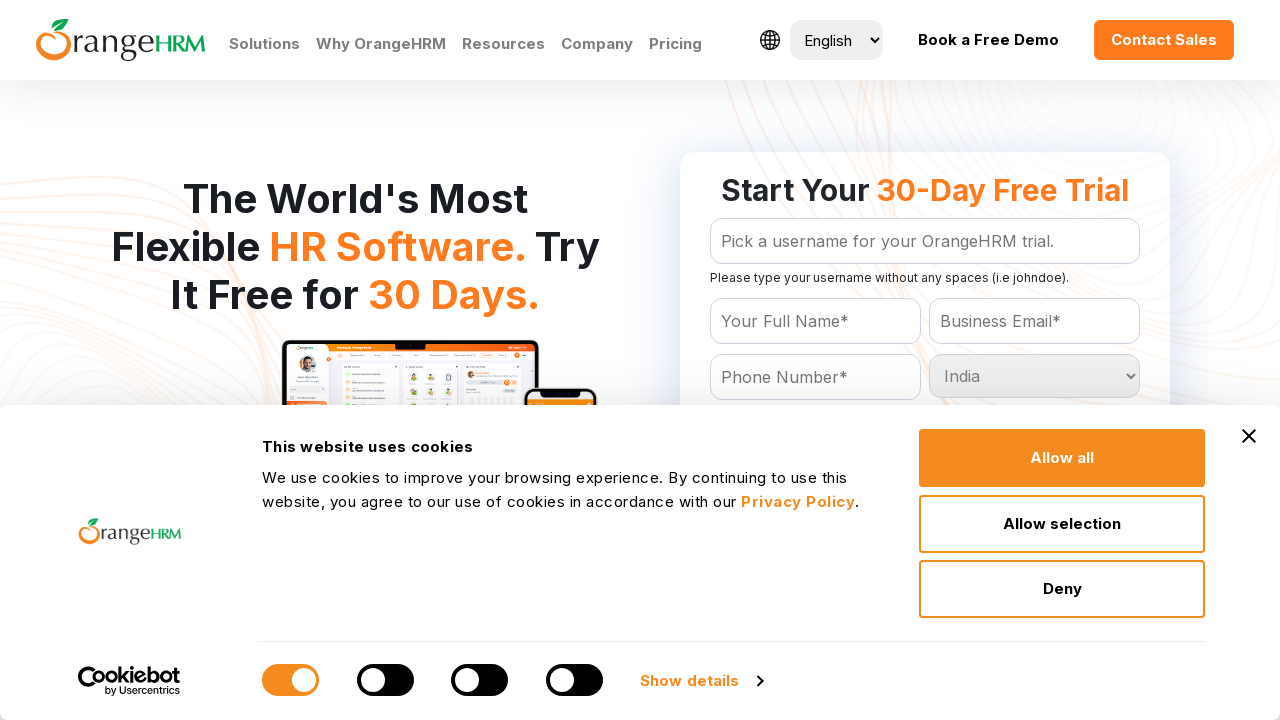

Printed country option: Kyrgyzstan
	
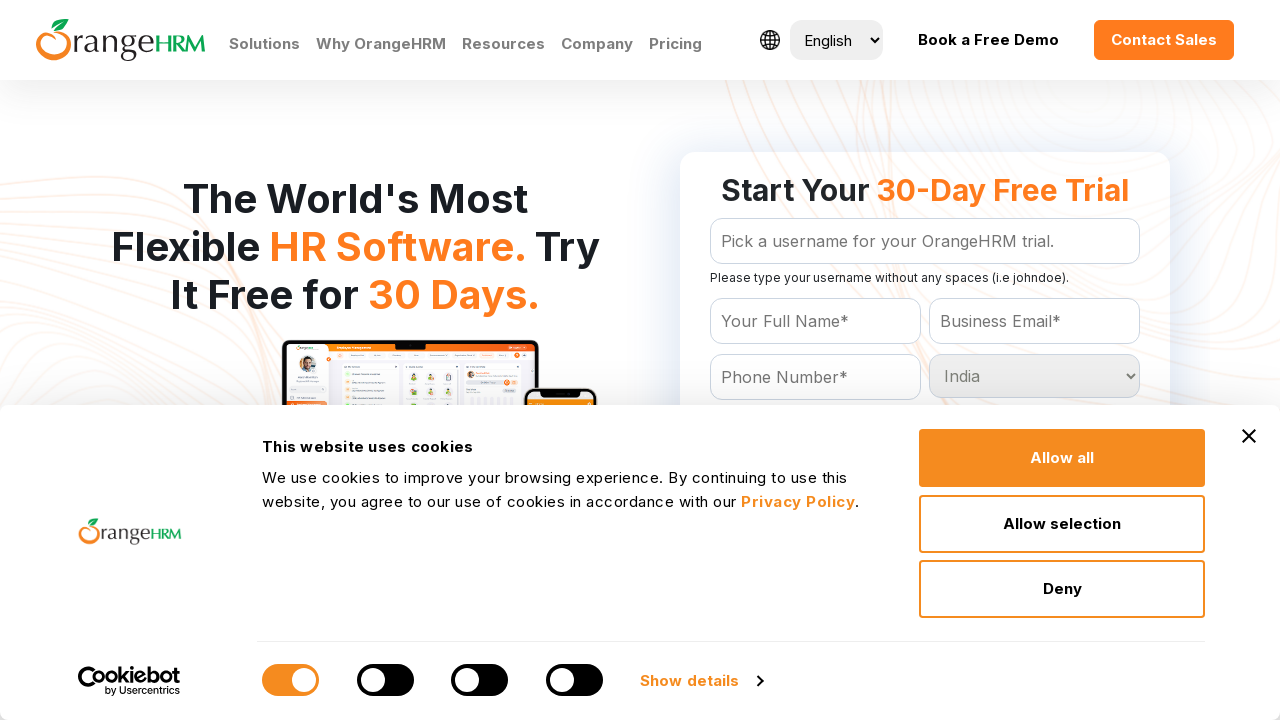

Printed country option: Laos
	
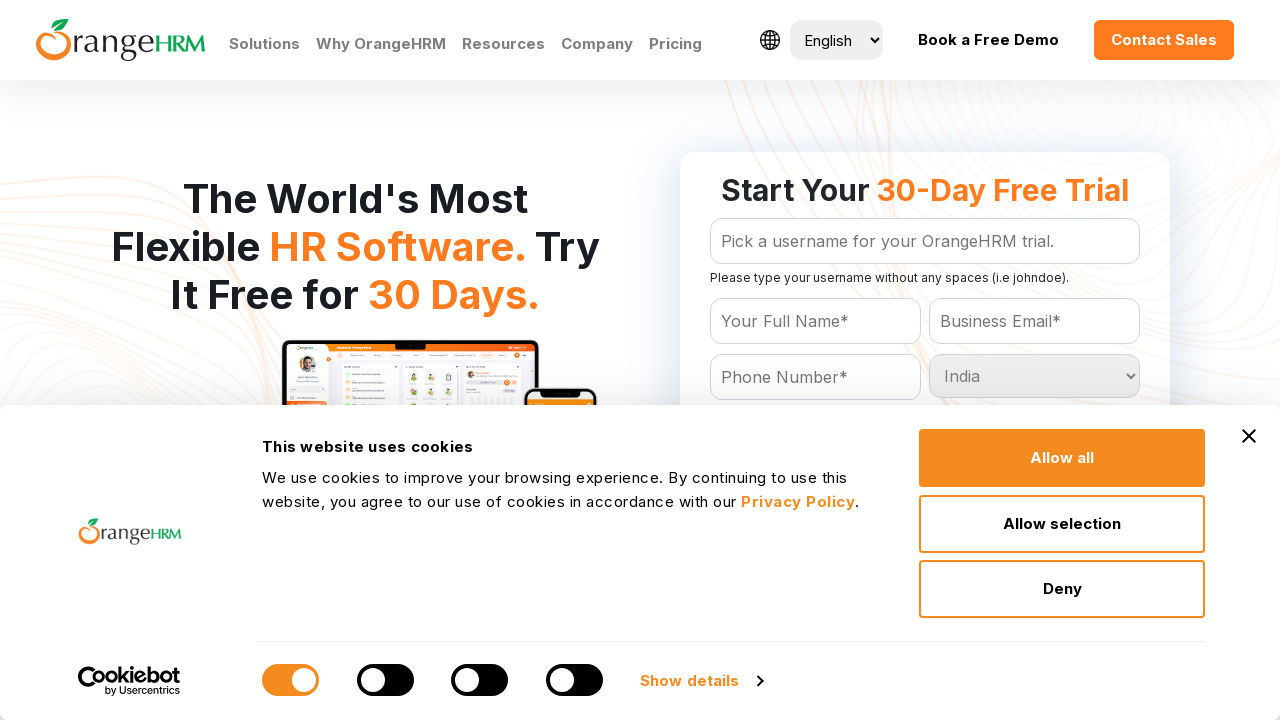

Printed country option: Latvia
	
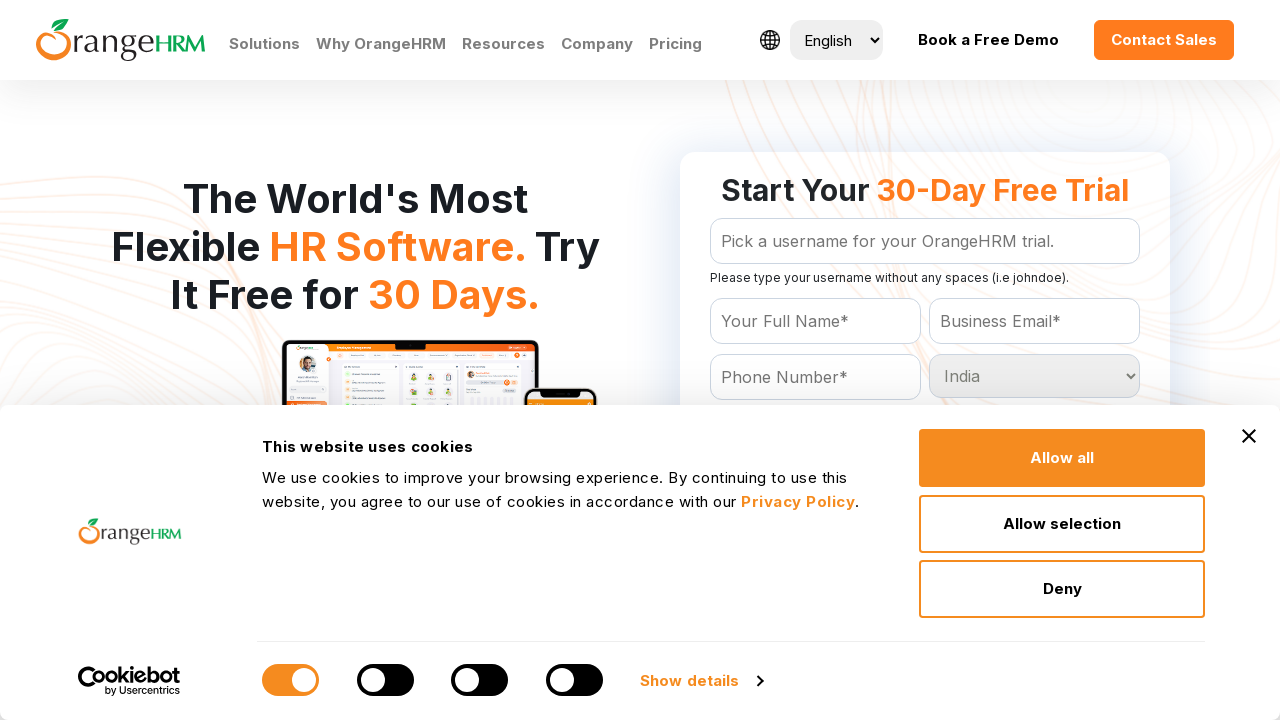

Printed country option: Lebanon
	
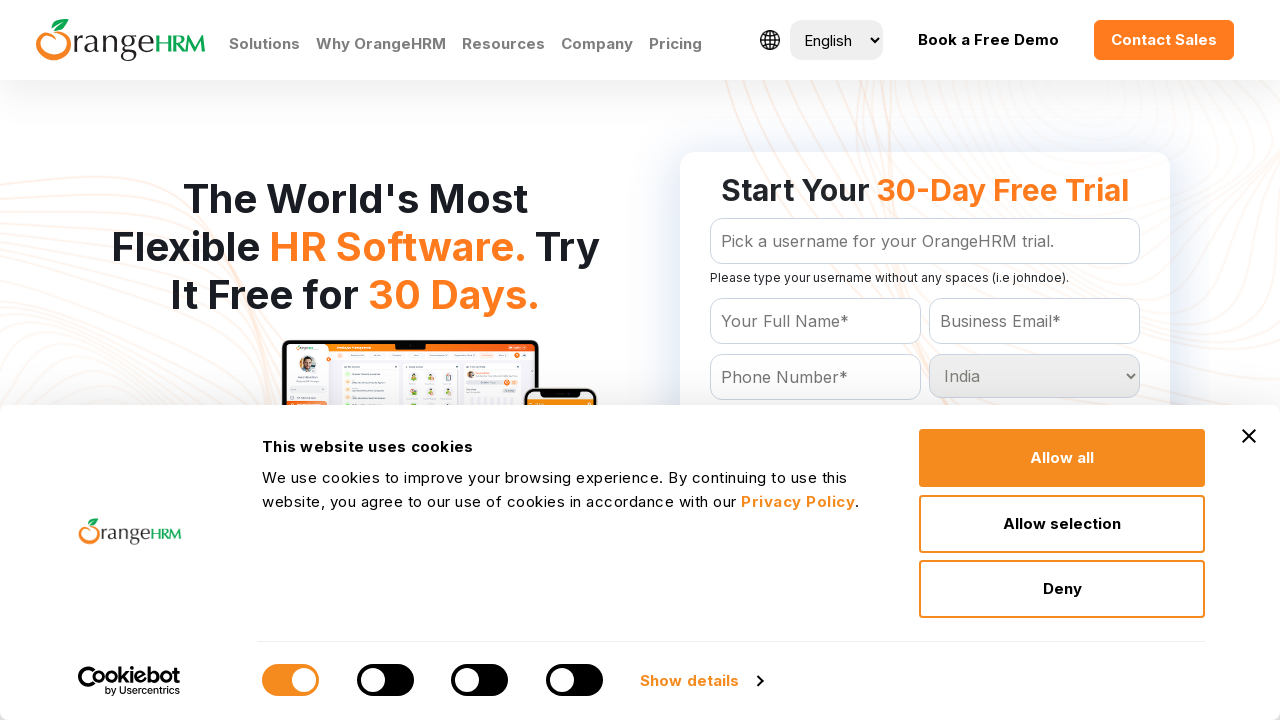

Printed country option: Lesotho
	
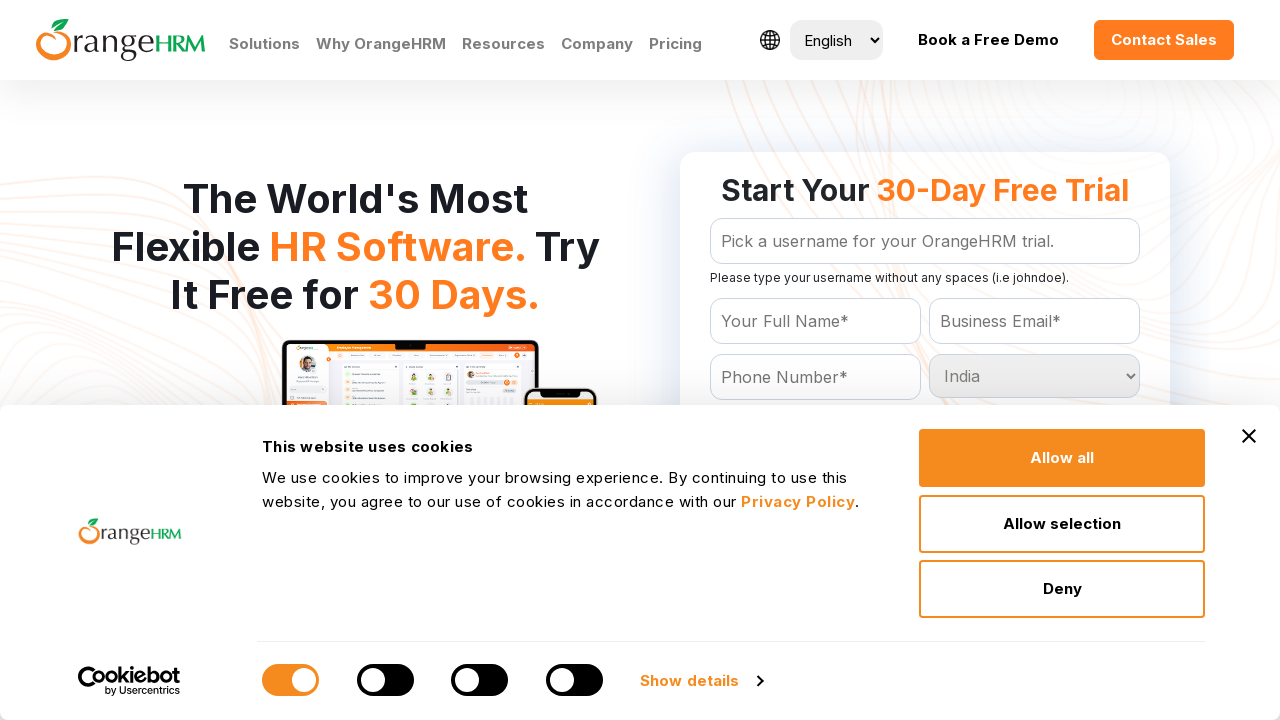

Printed country option: Liberia
	
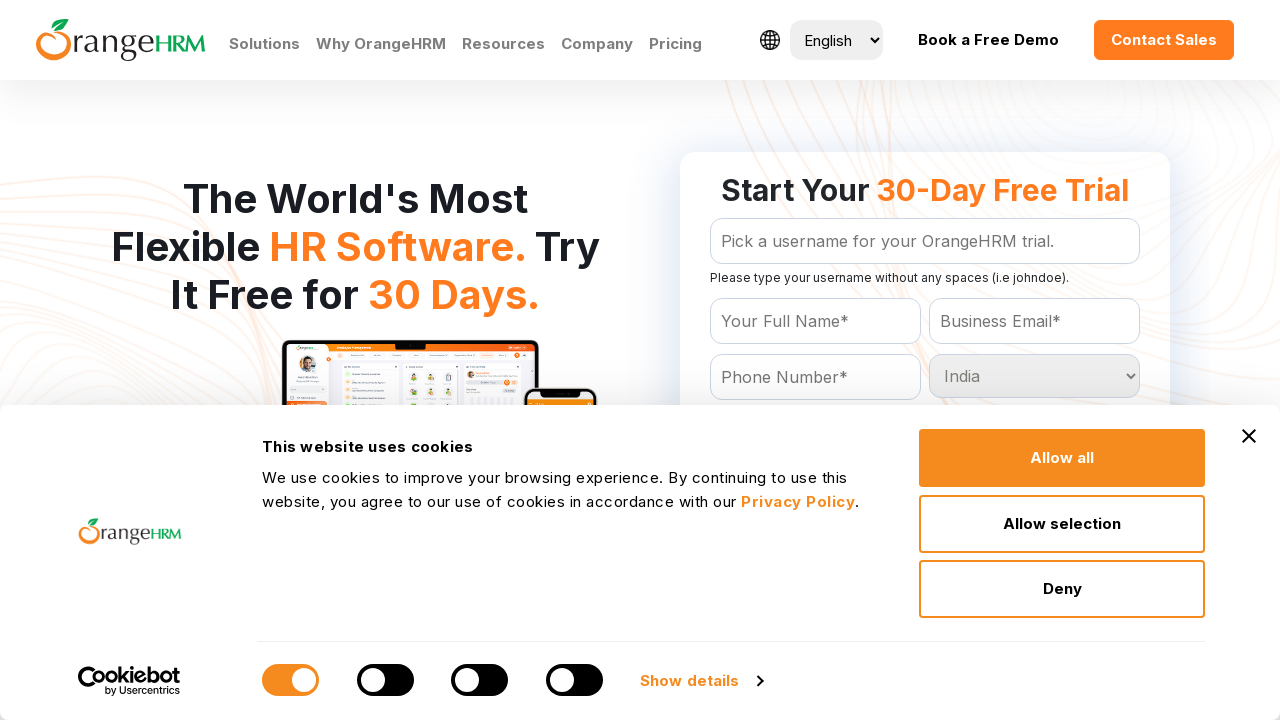

Printed country option: Libya
	
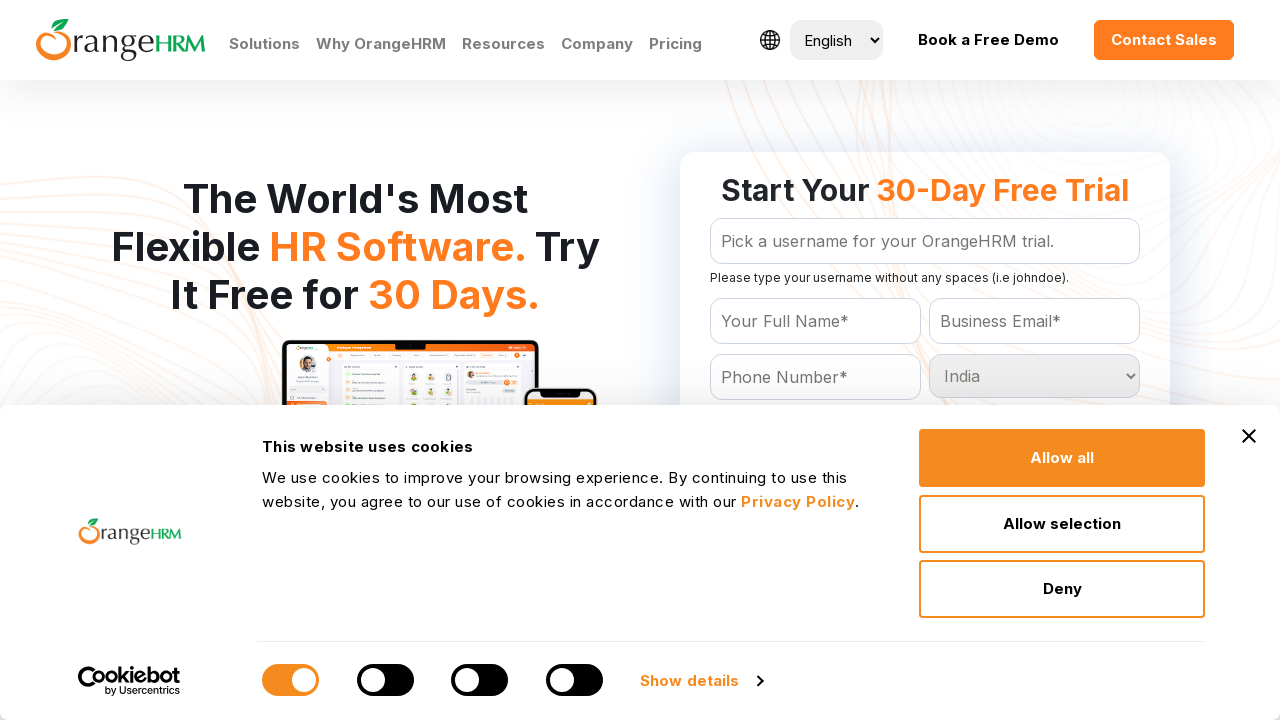

Printed country option: Liechtenstein
	
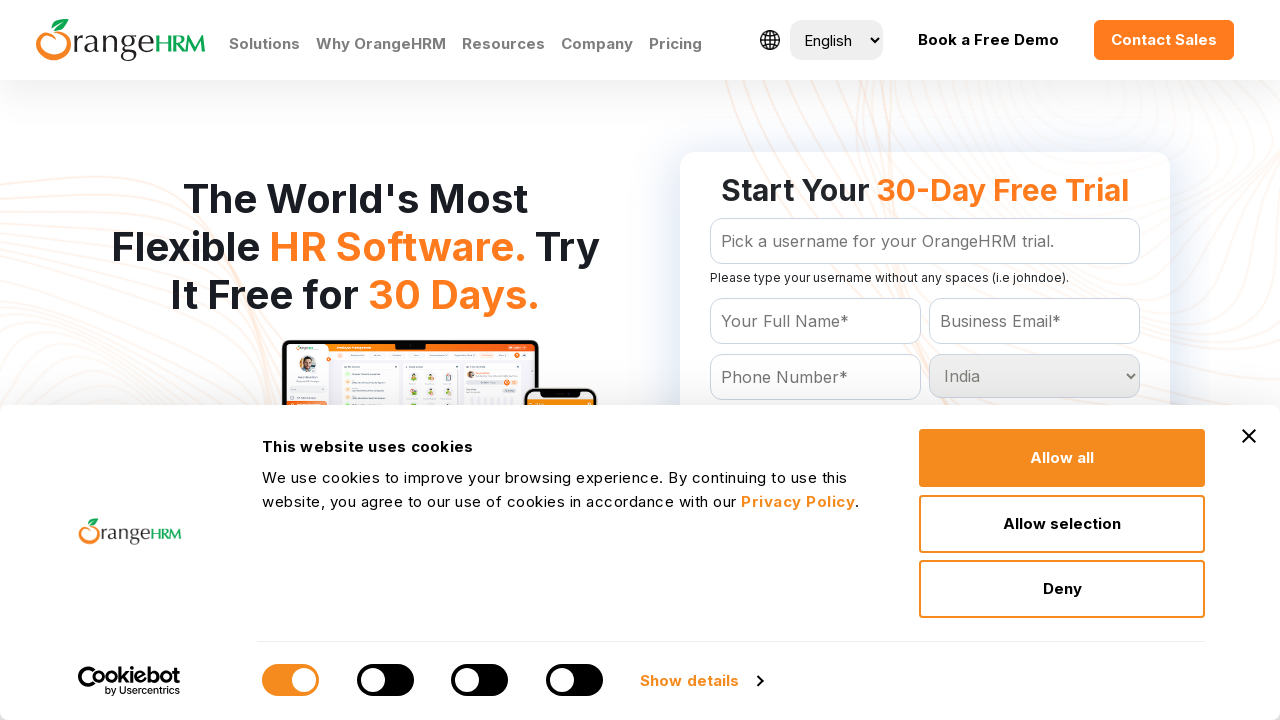

Printed country option: Lithuania
	
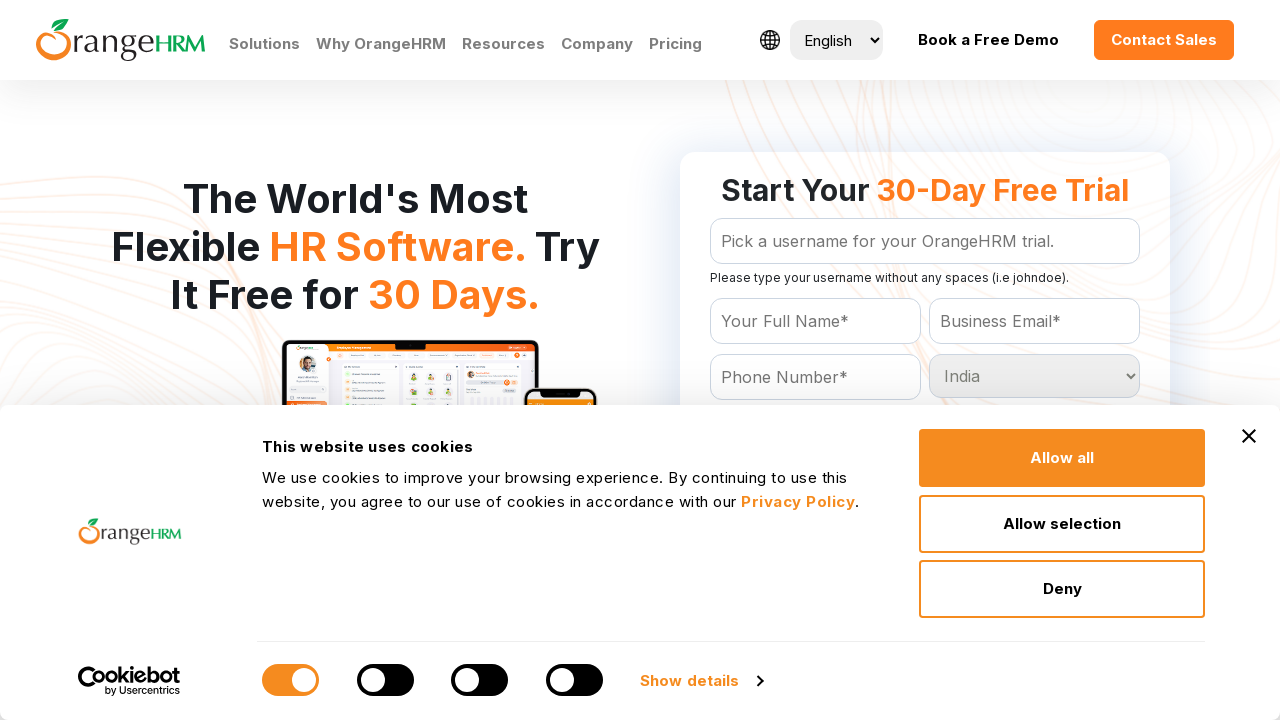

Printed country option: Luxembourg
	
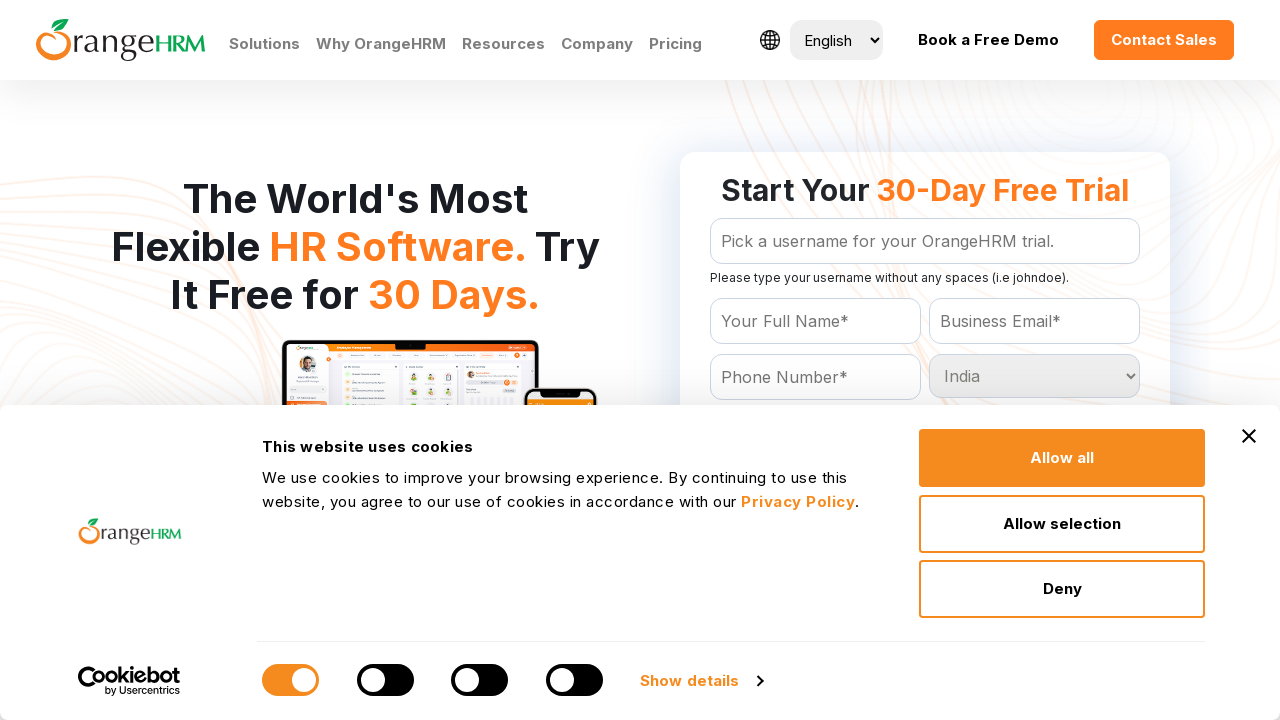

Printed country option: Macau
	
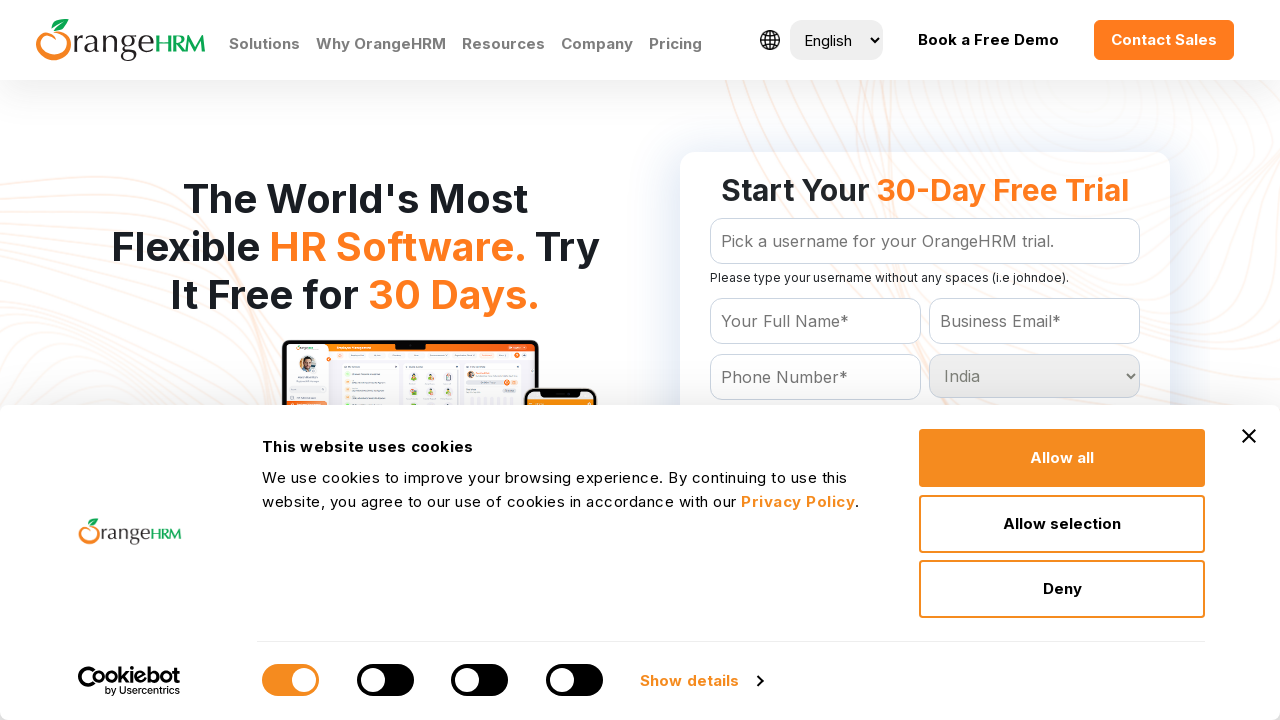

Printed country option: Macedonia
	
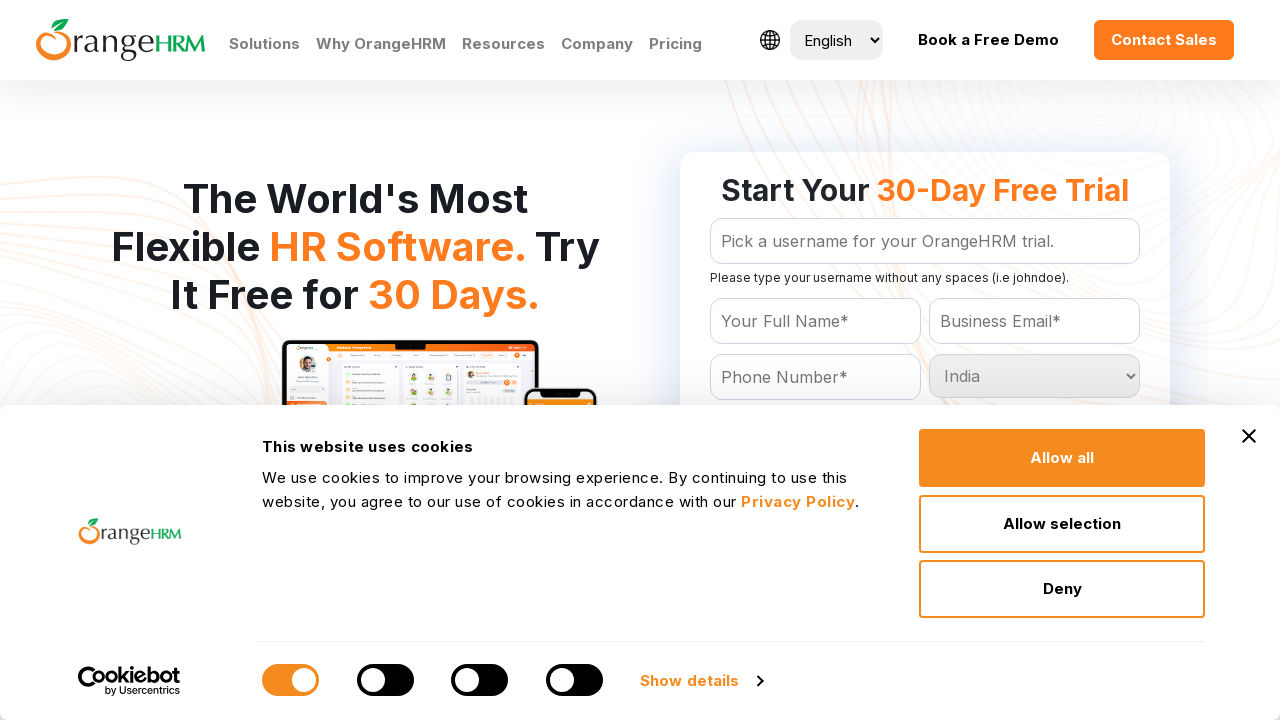

Printed country option: Madagascar
	
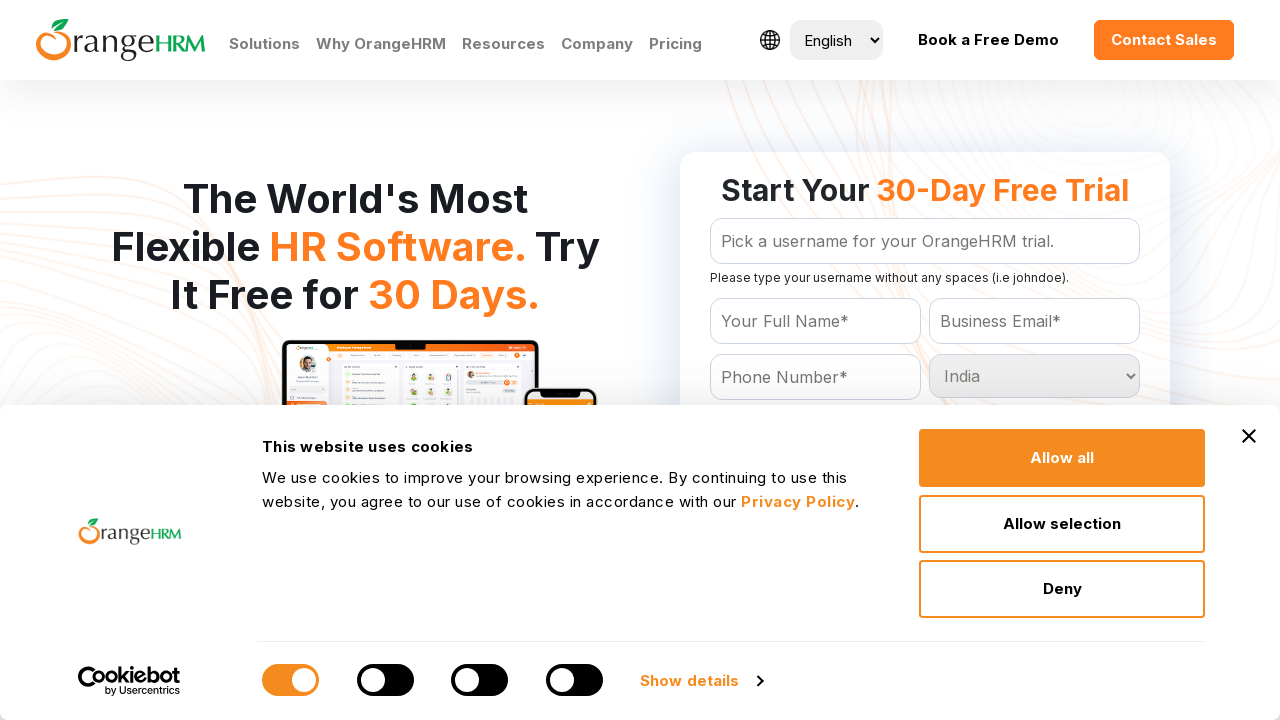

Printed country option: Malawi
	
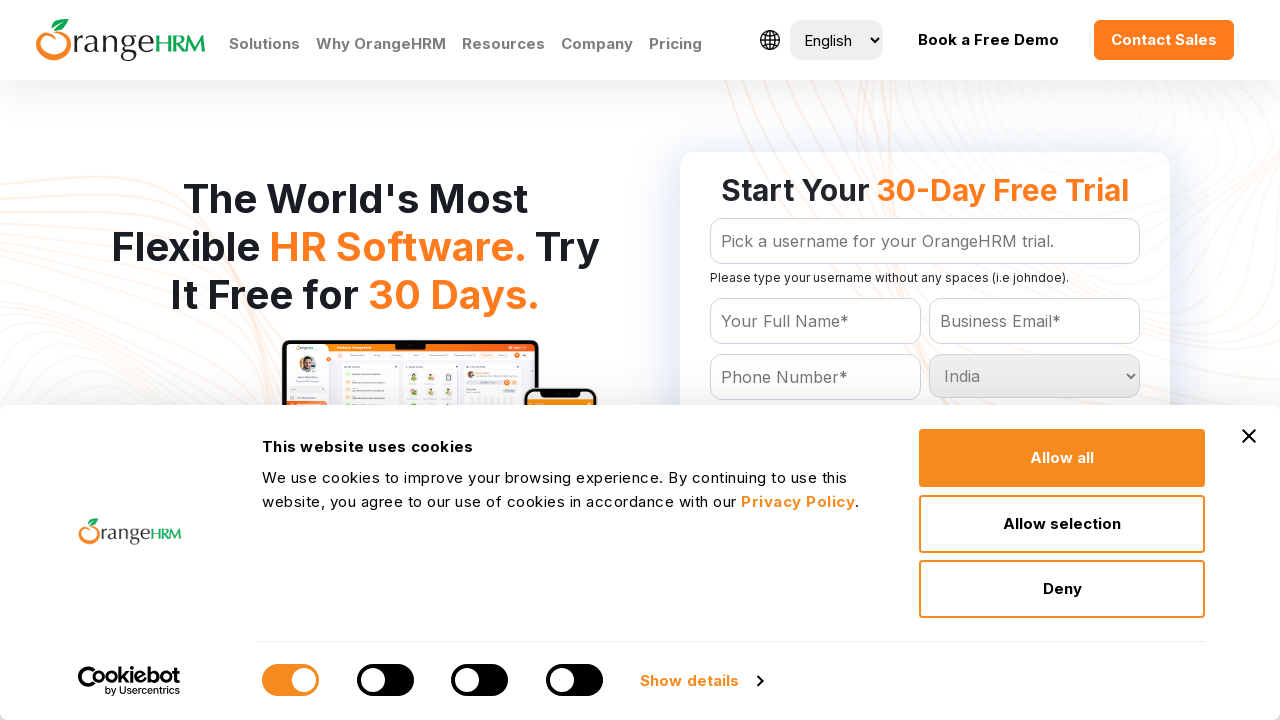

Printed country option: Malaysia
	
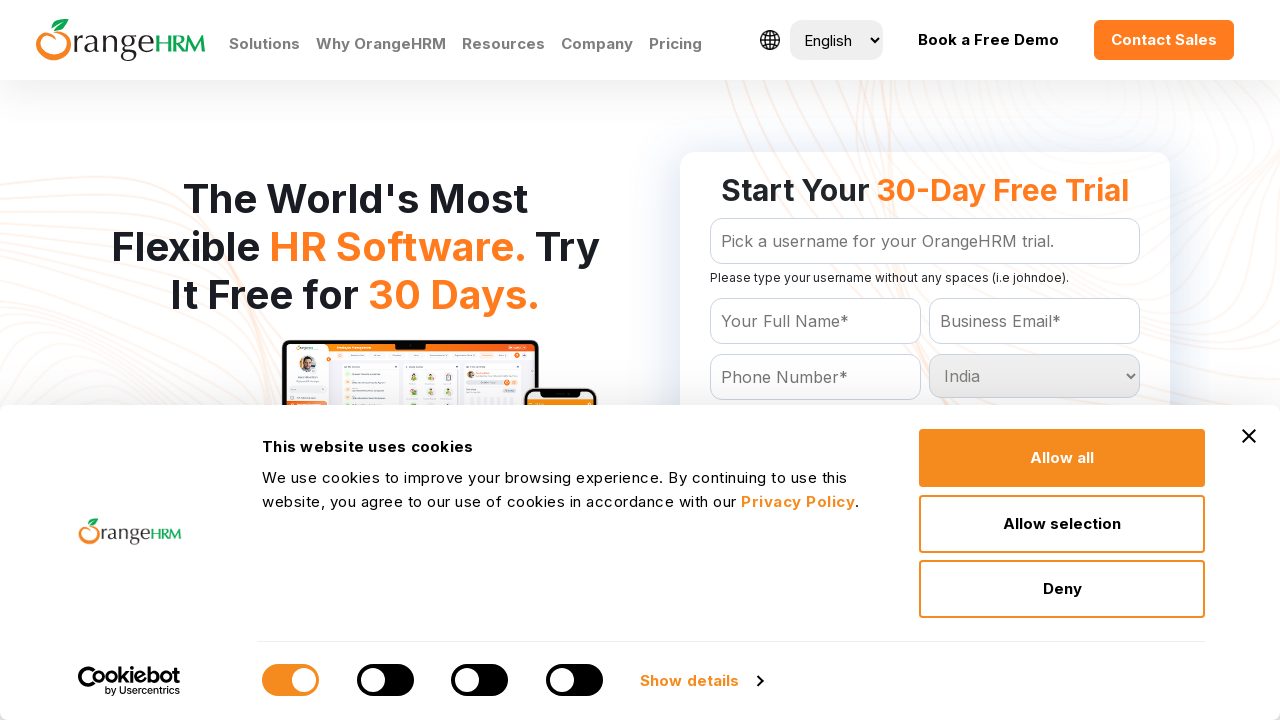

Printed country option: Maldives
	
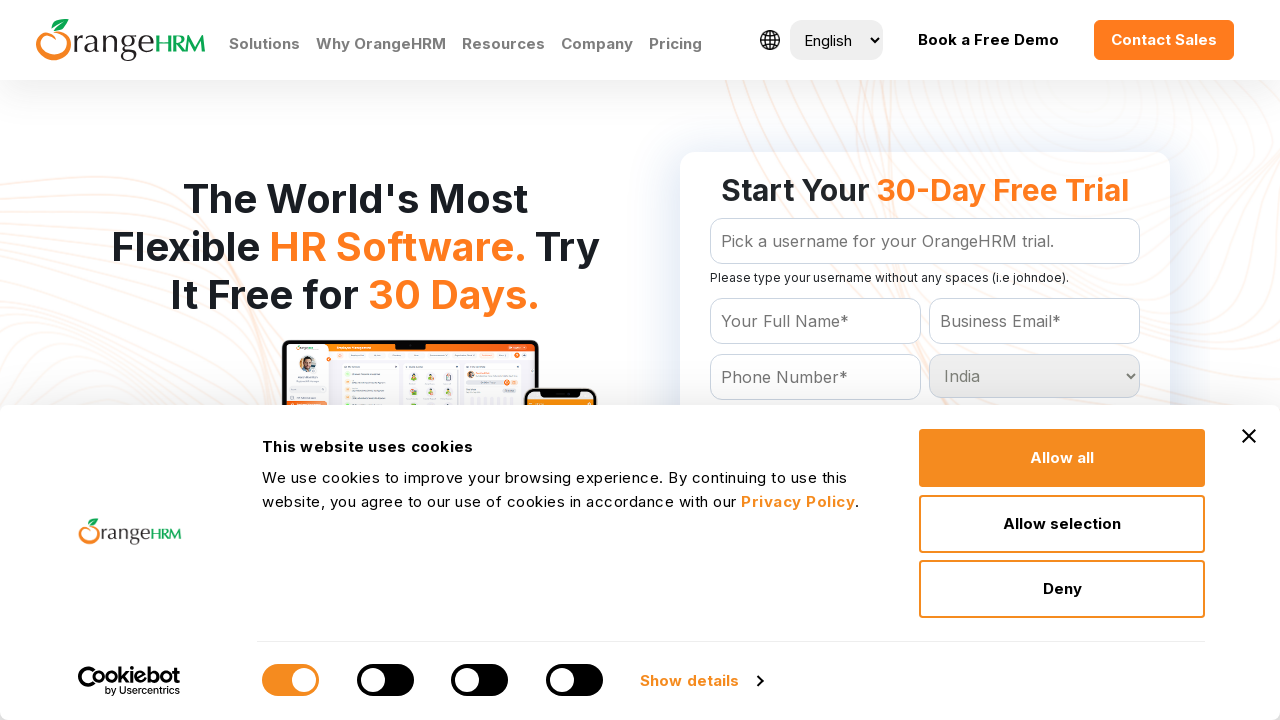

Printed country option: Mali
	
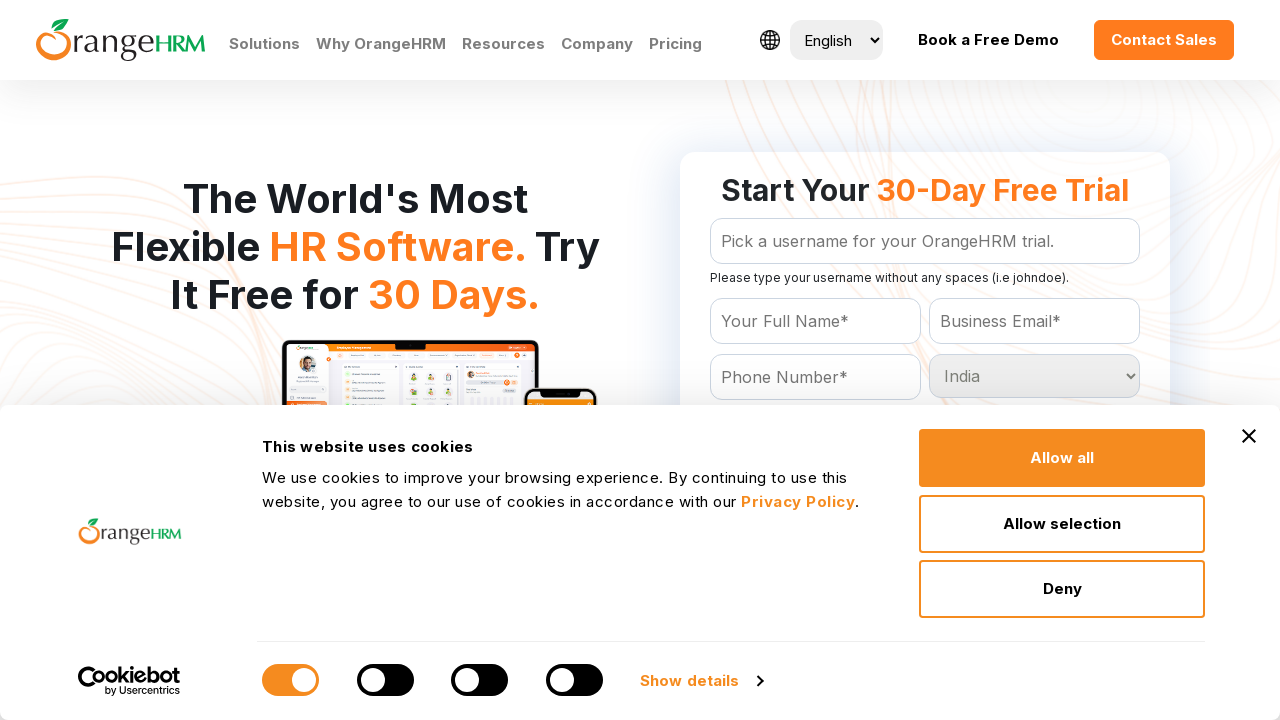

Printed country option: Malta
	
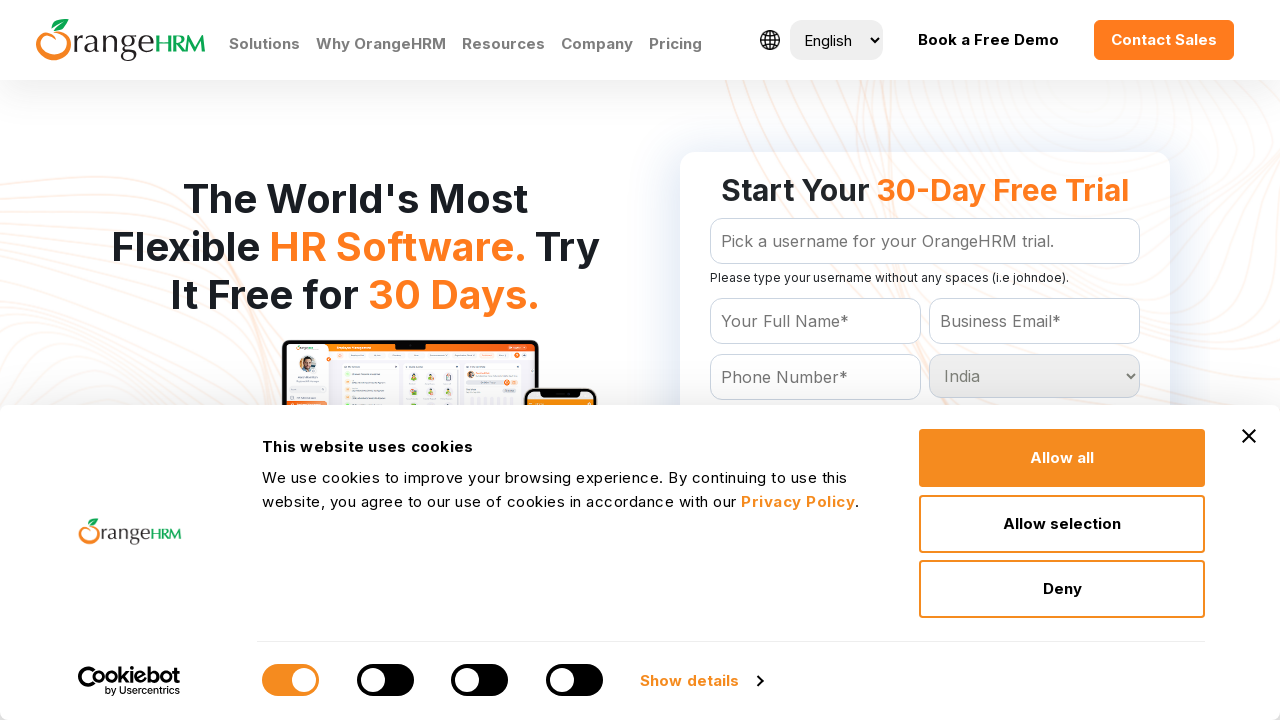

Printed country option: Marshall Islands
	
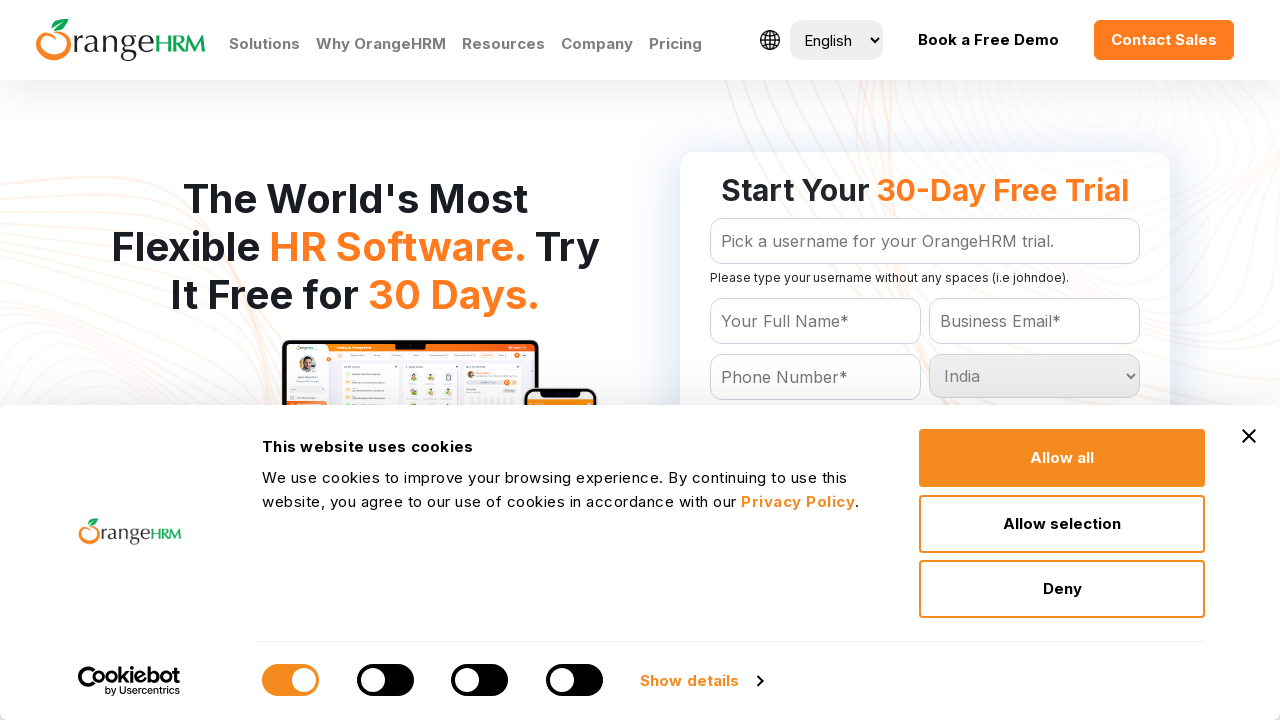

Printed country option: Martinique
	
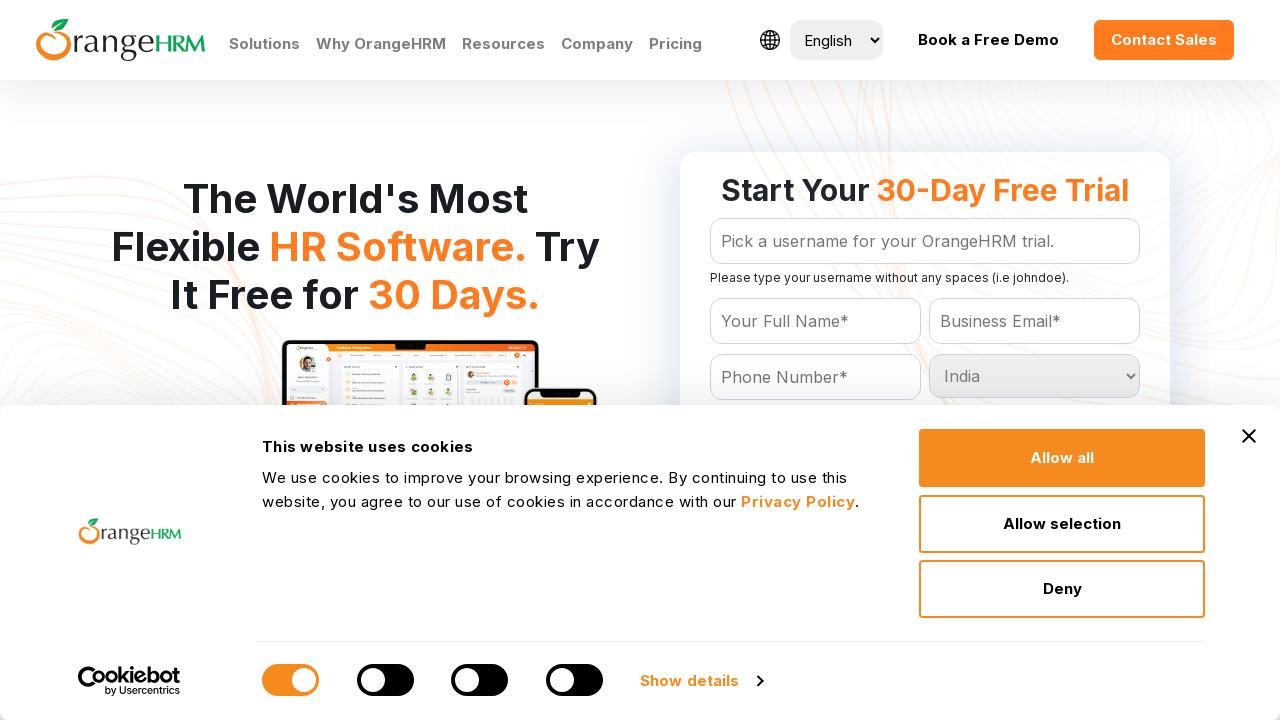

Printed country option: Mauritania
	
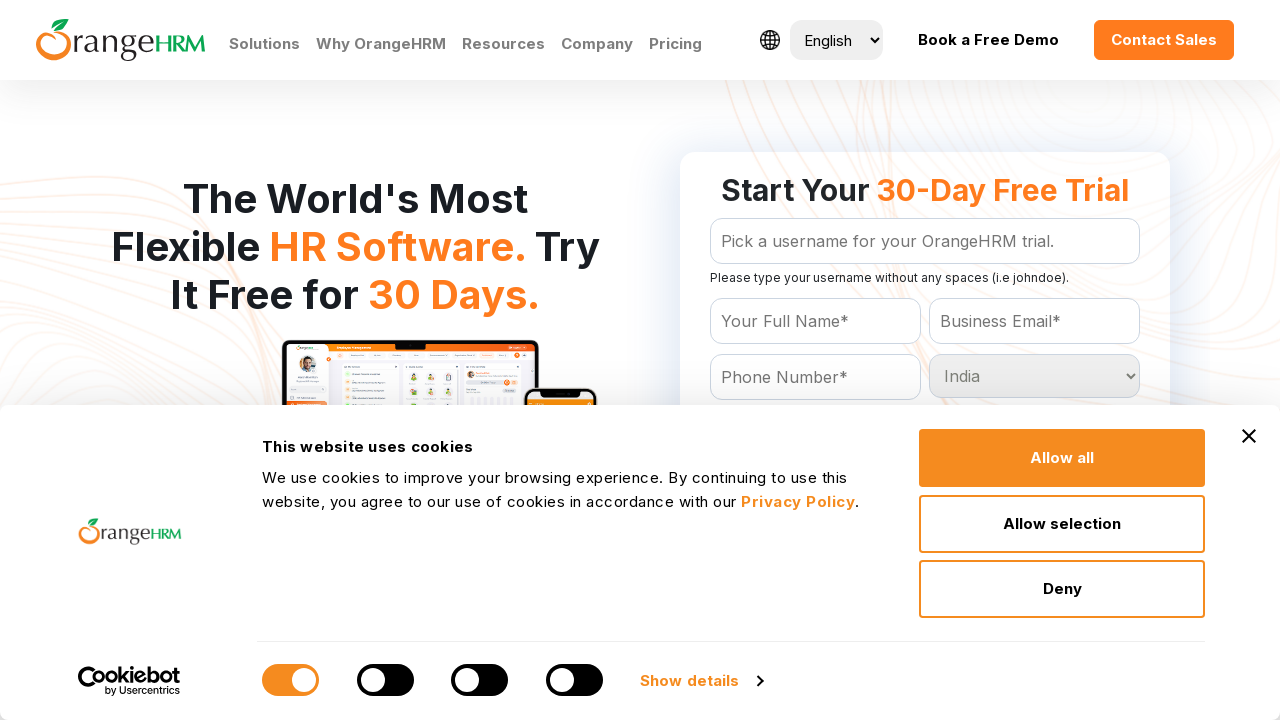

Printed country option: Mauritius
	
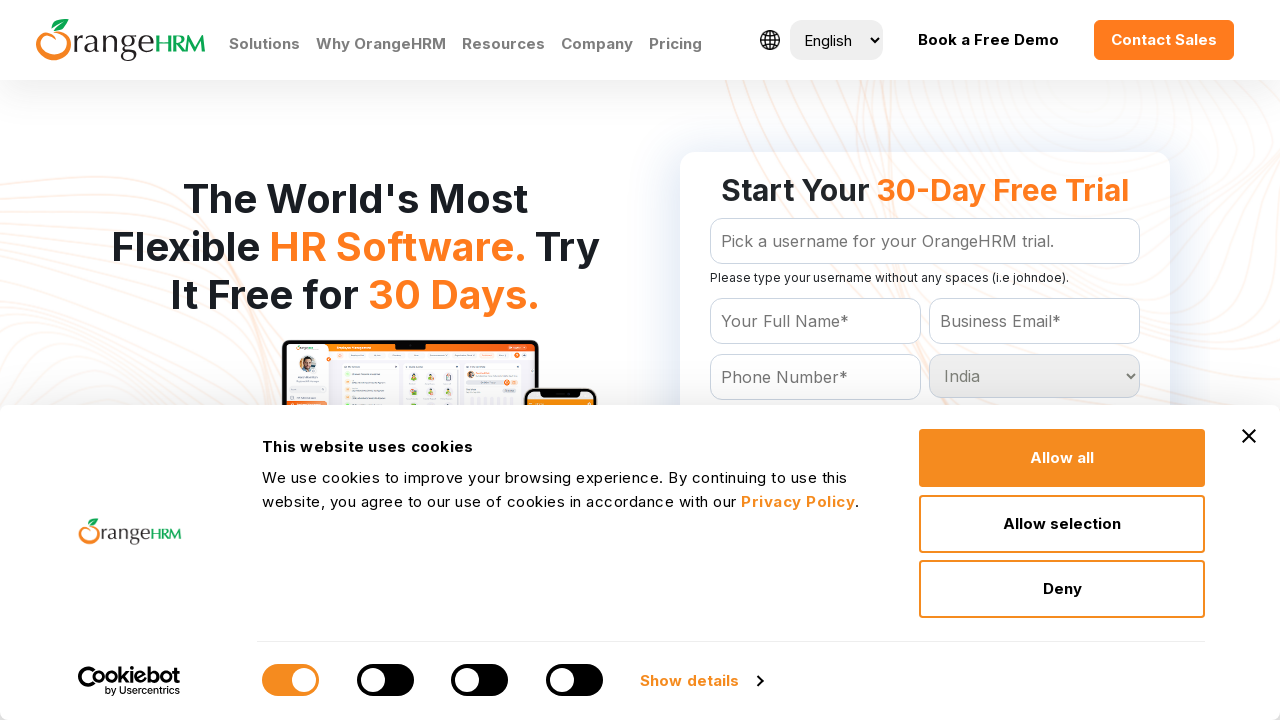

Printed country option: Mayotte
	
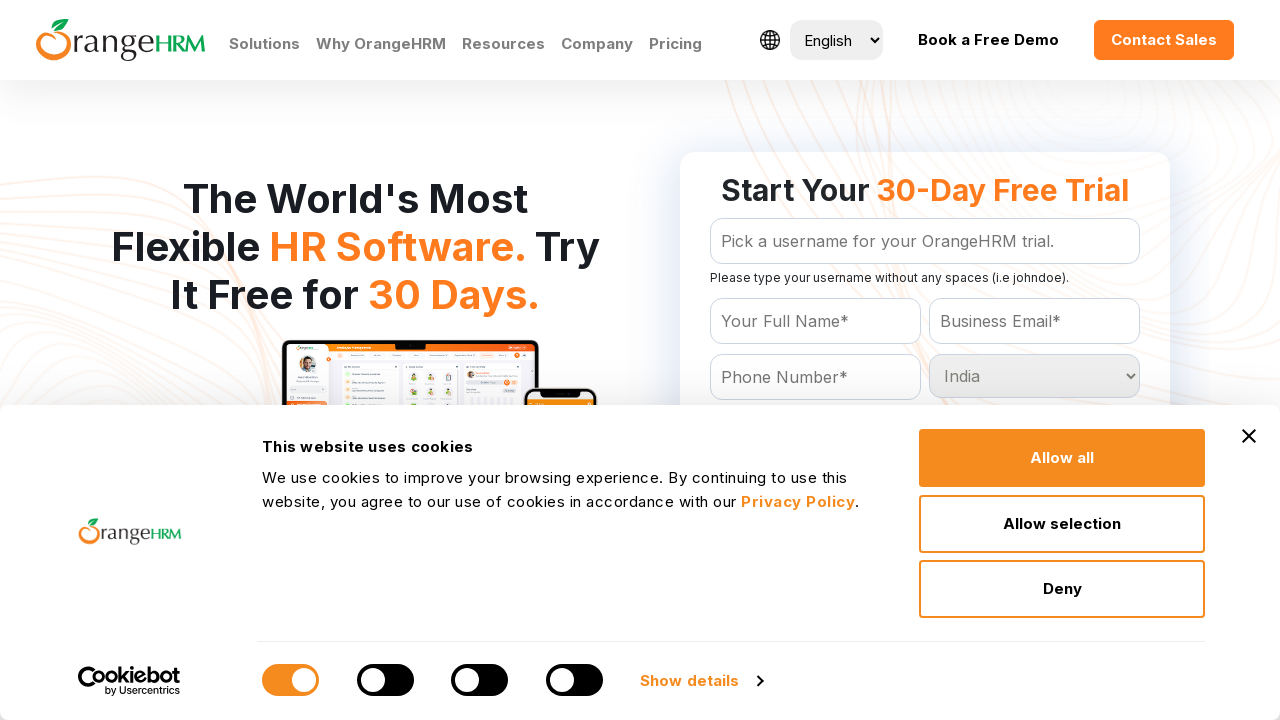

Printed country option: Mexico
	
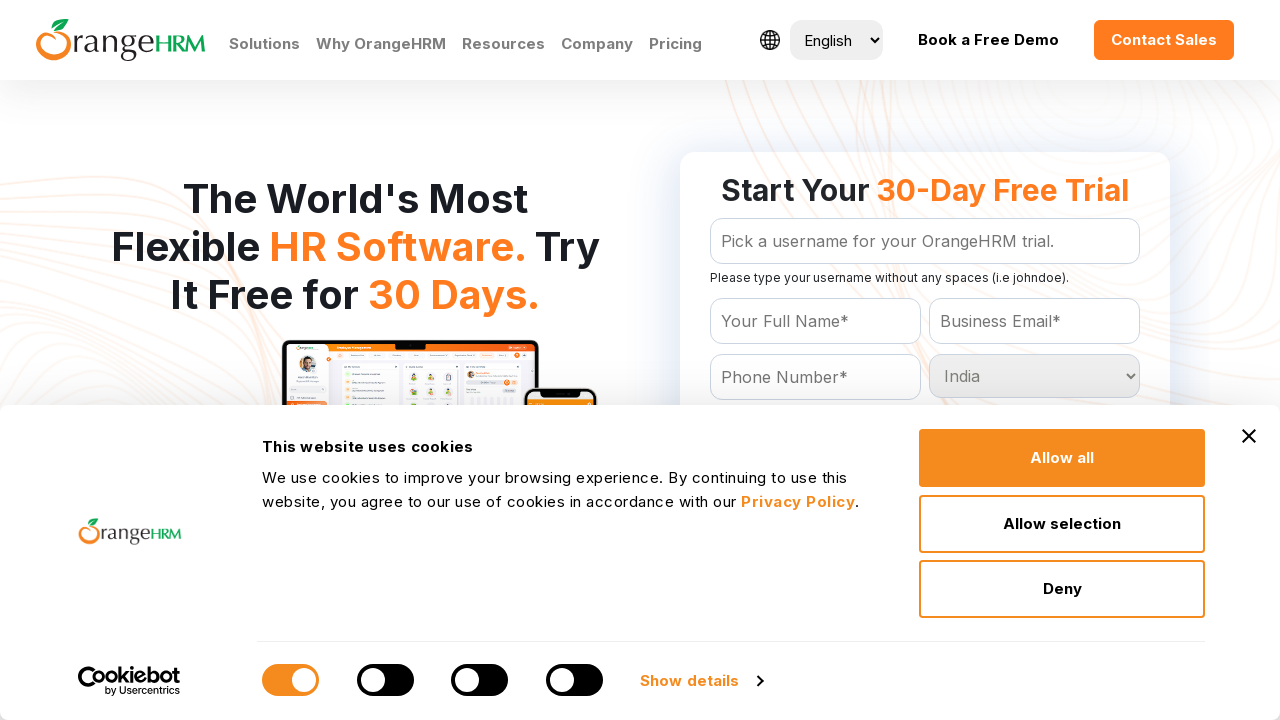

Printed country option: Moldova
	
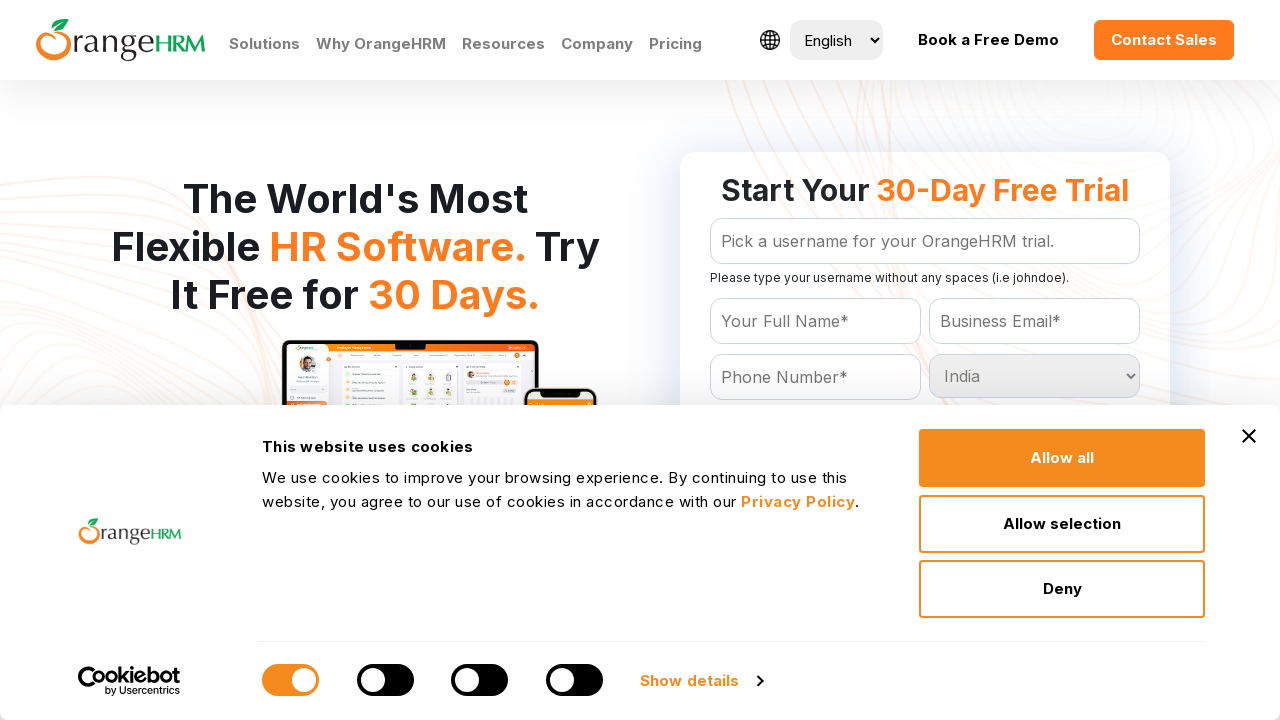

Printed country option: Monaco
	
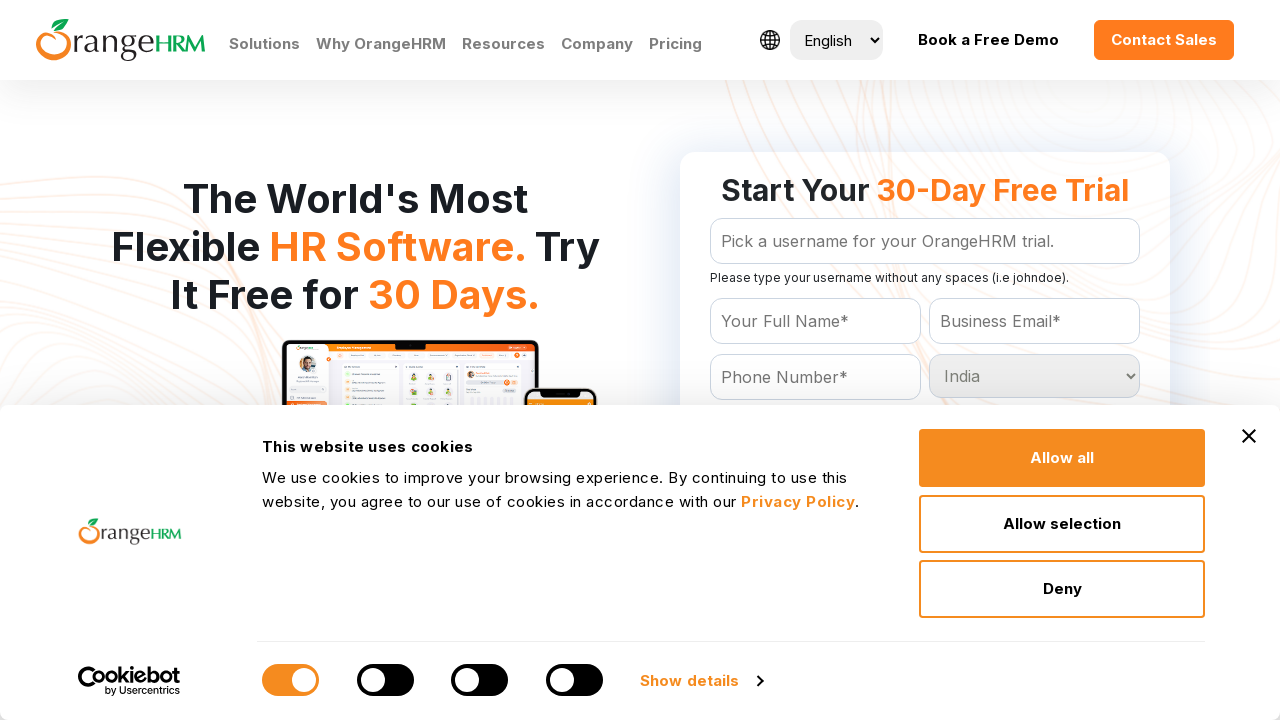

Printed country option: Montenegro
	
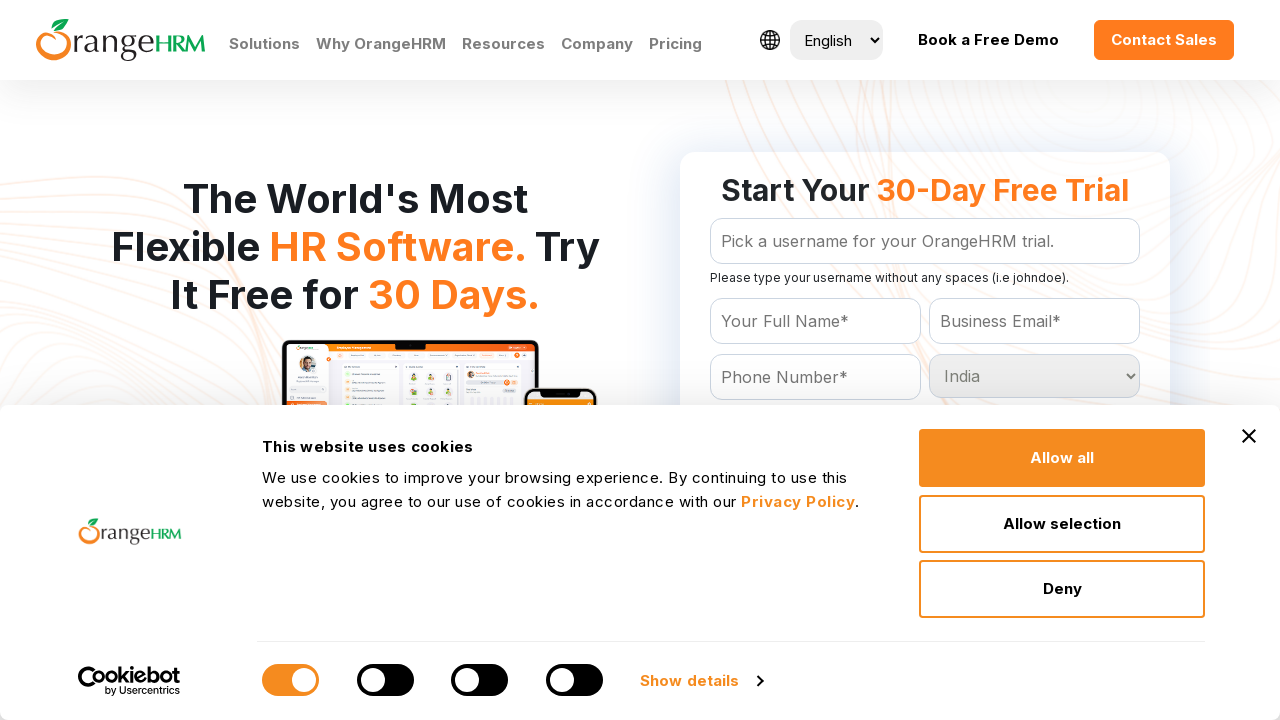

Printed country option: Mongolia
	
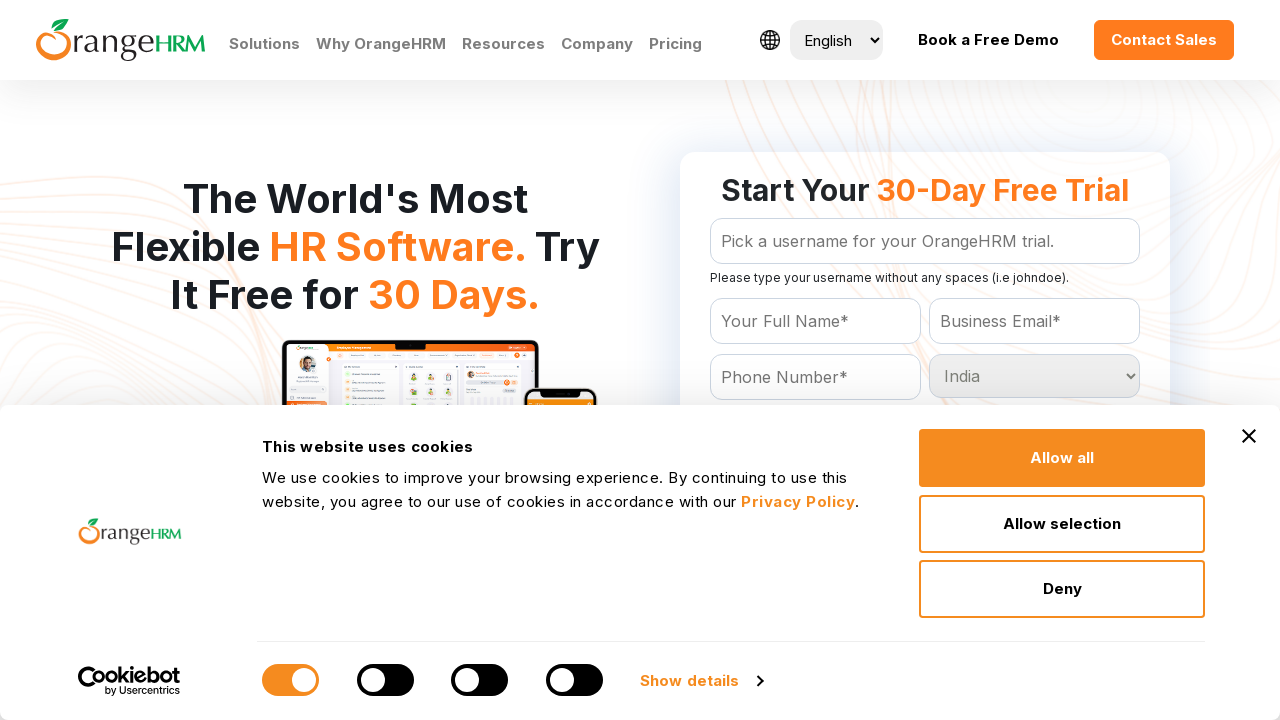

Printed country option: Morocco
	
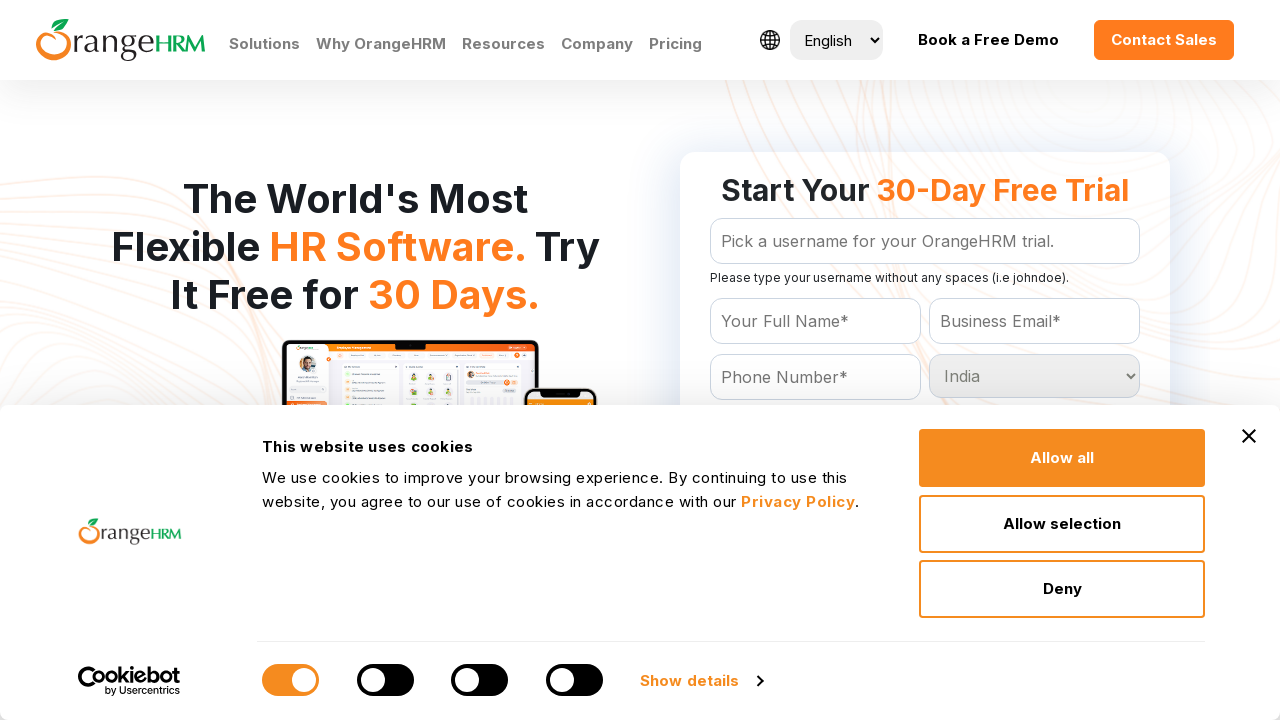

Printed country option: Mozambique
	
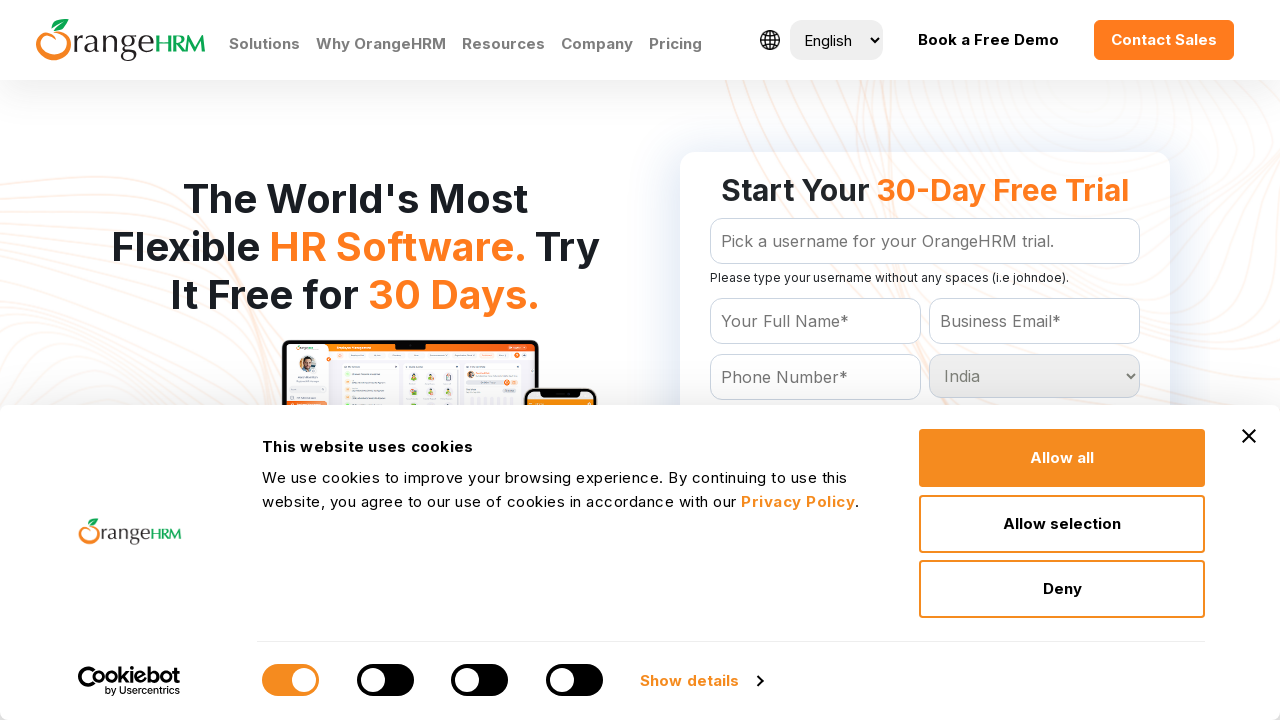

Printed country option: Myanmar
	
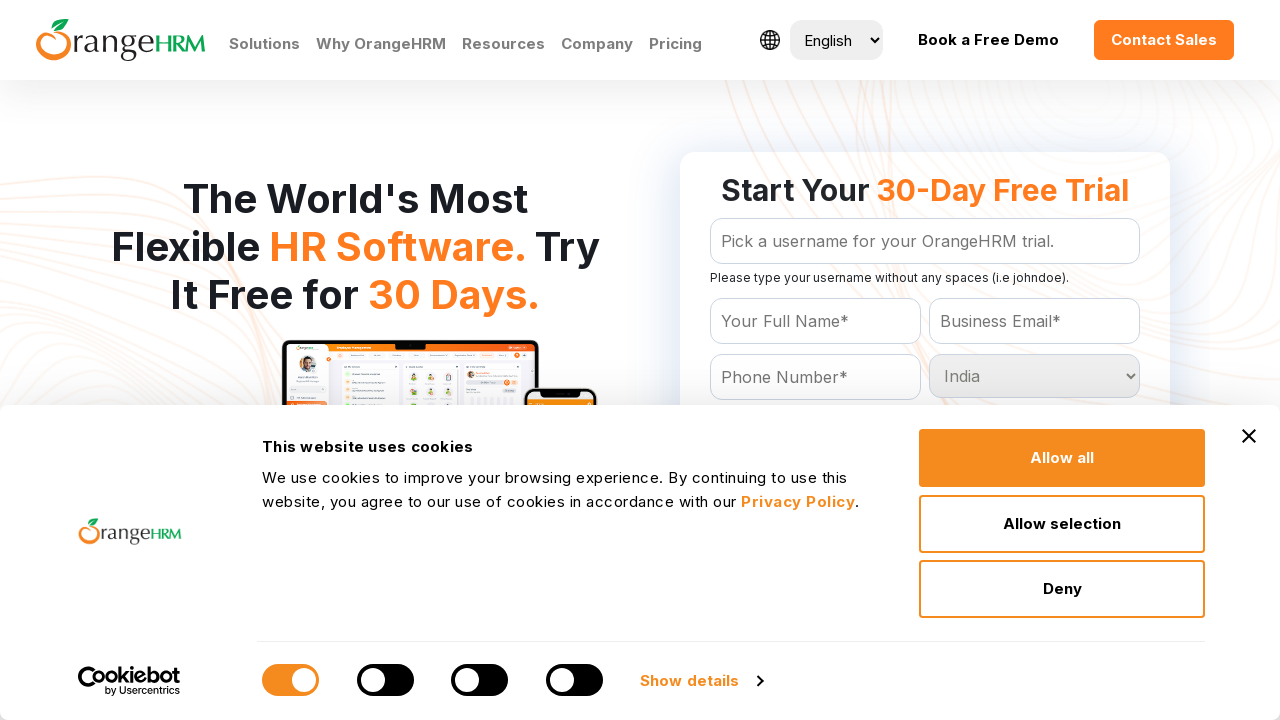

Printed country option: Namibia
	
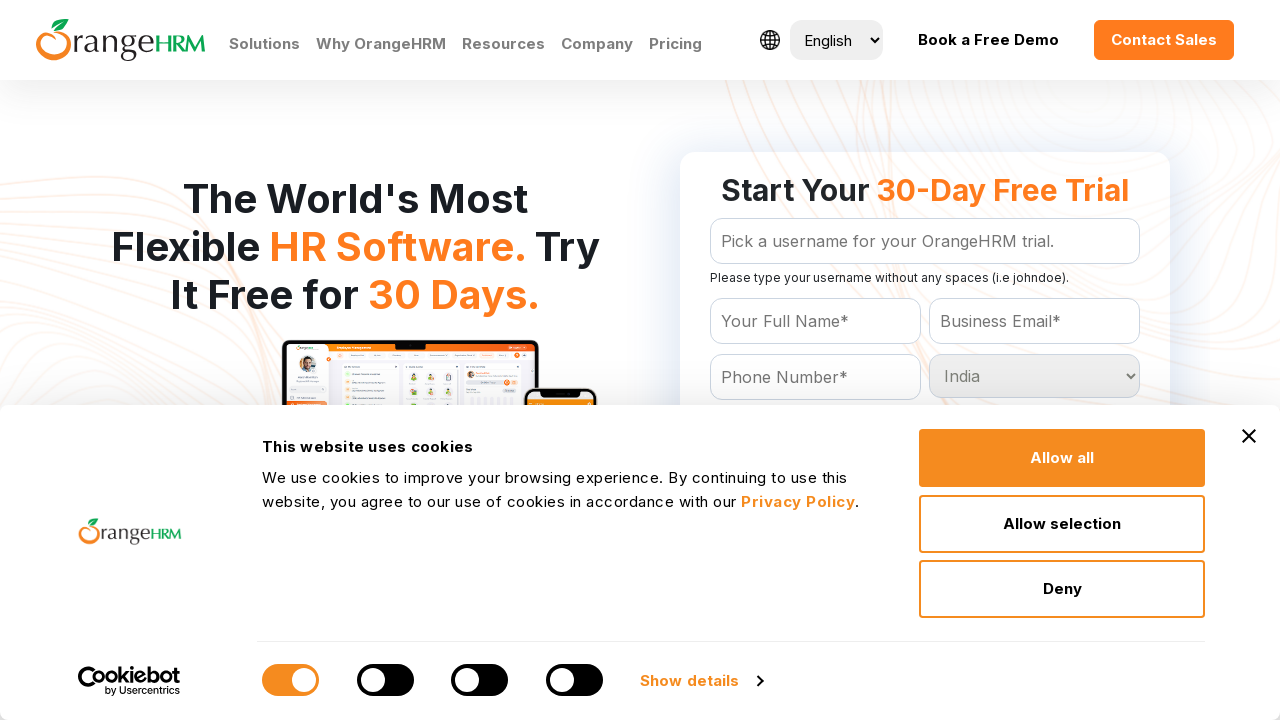

Printed country option: Nauru
	
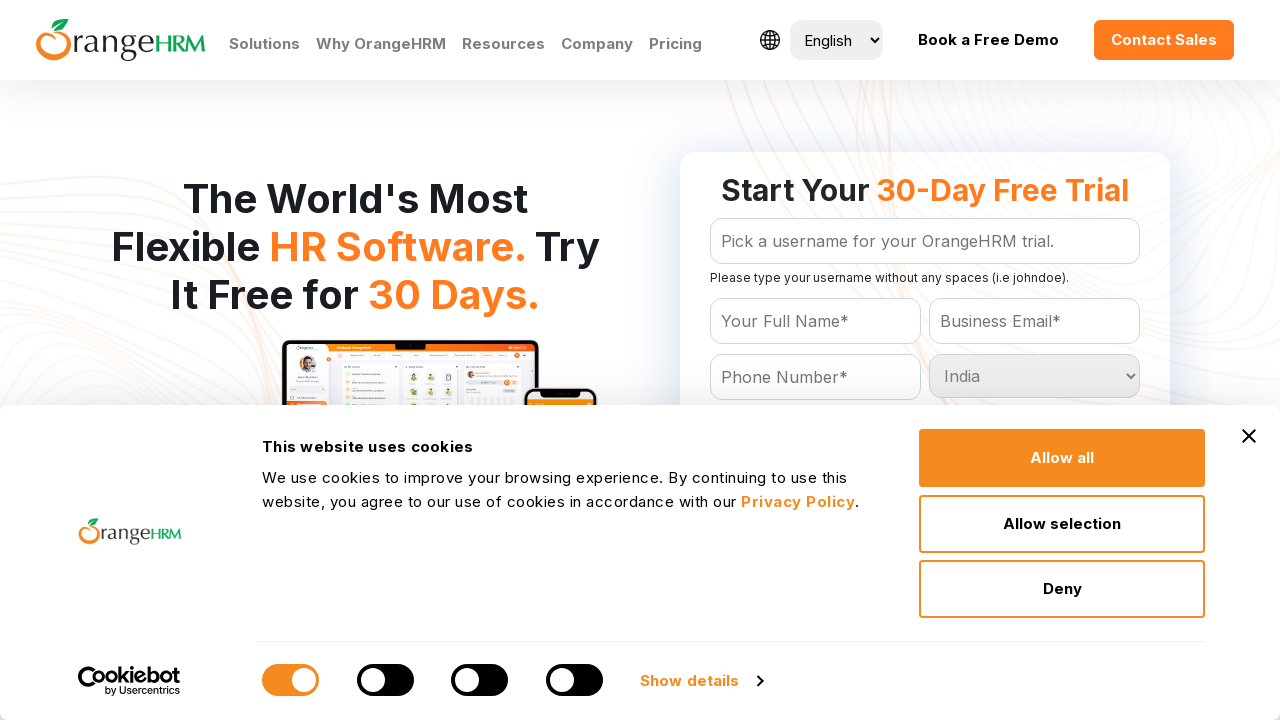

Printed country option: Nepal
	
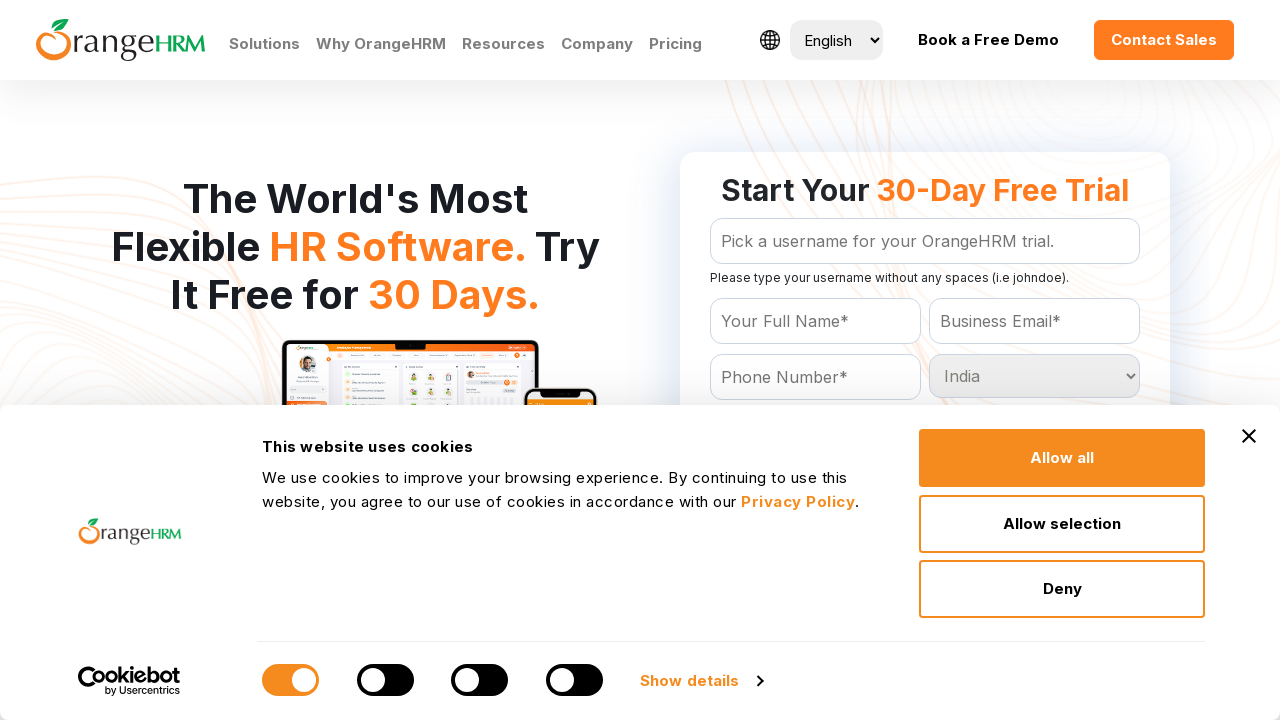

Printed country option: Netherlands
	
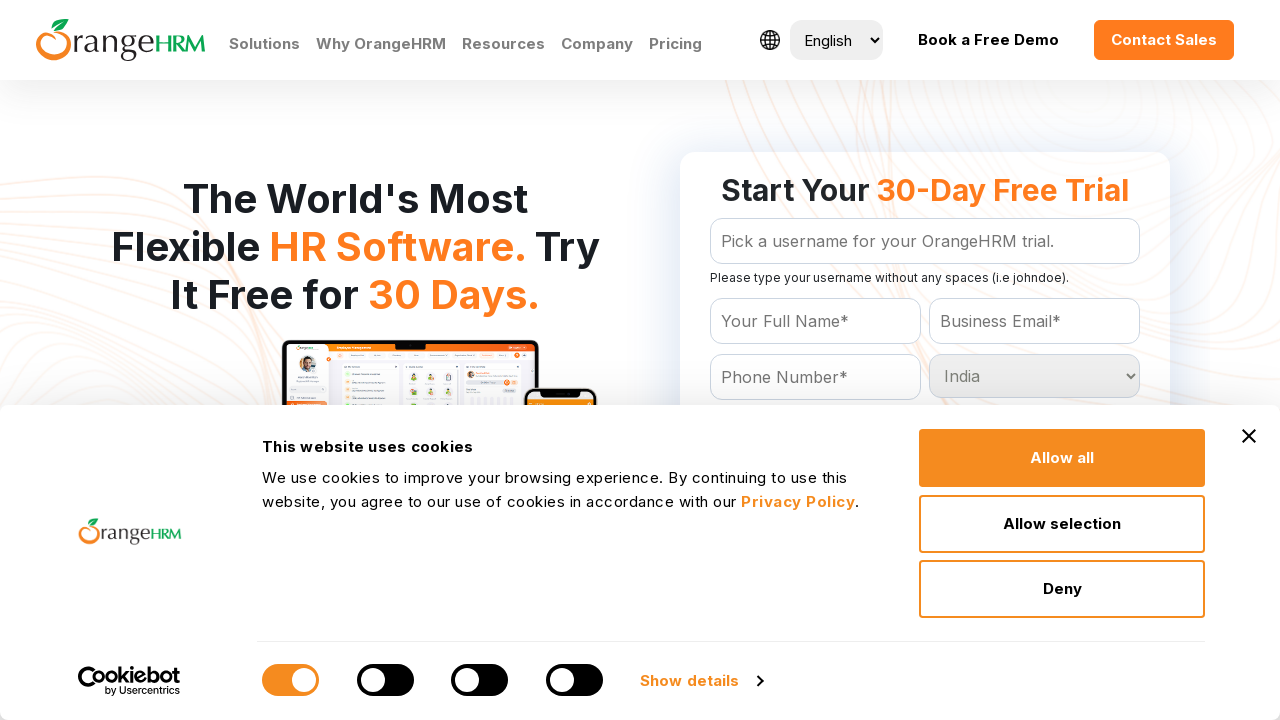

Printed country option: Netherlands Antilles
	
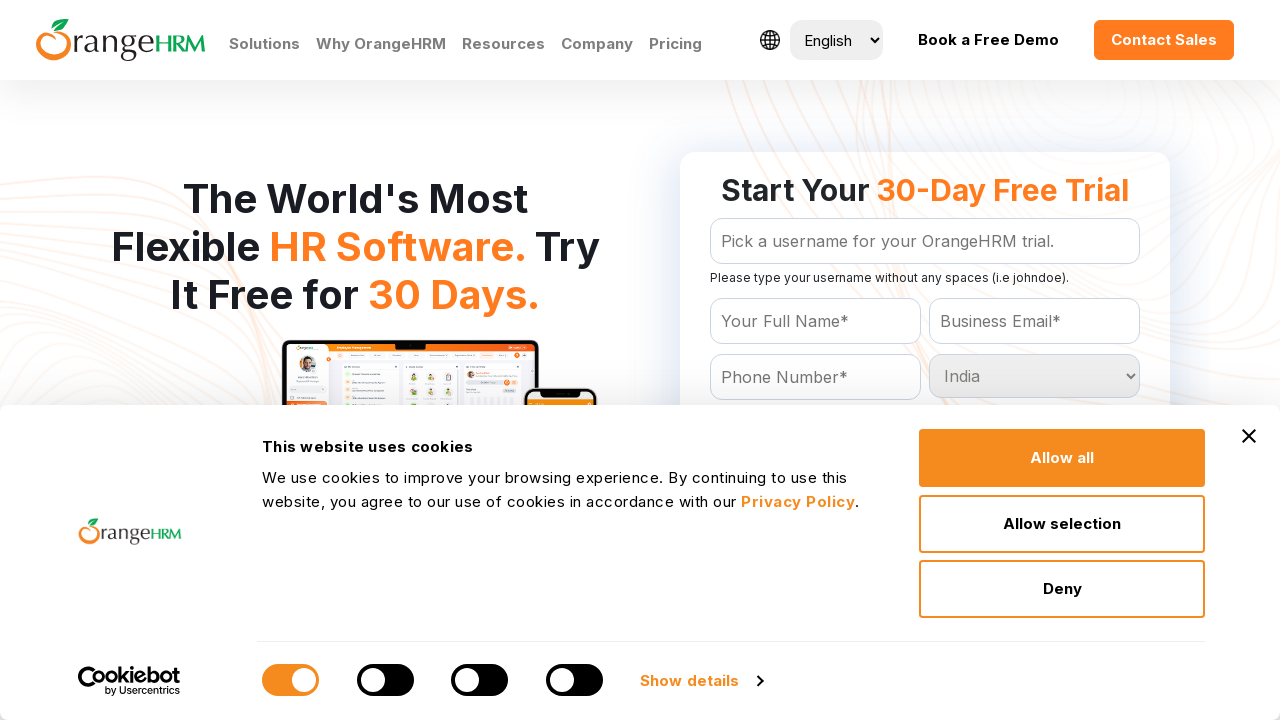

Printed country option: New Caledonia
	
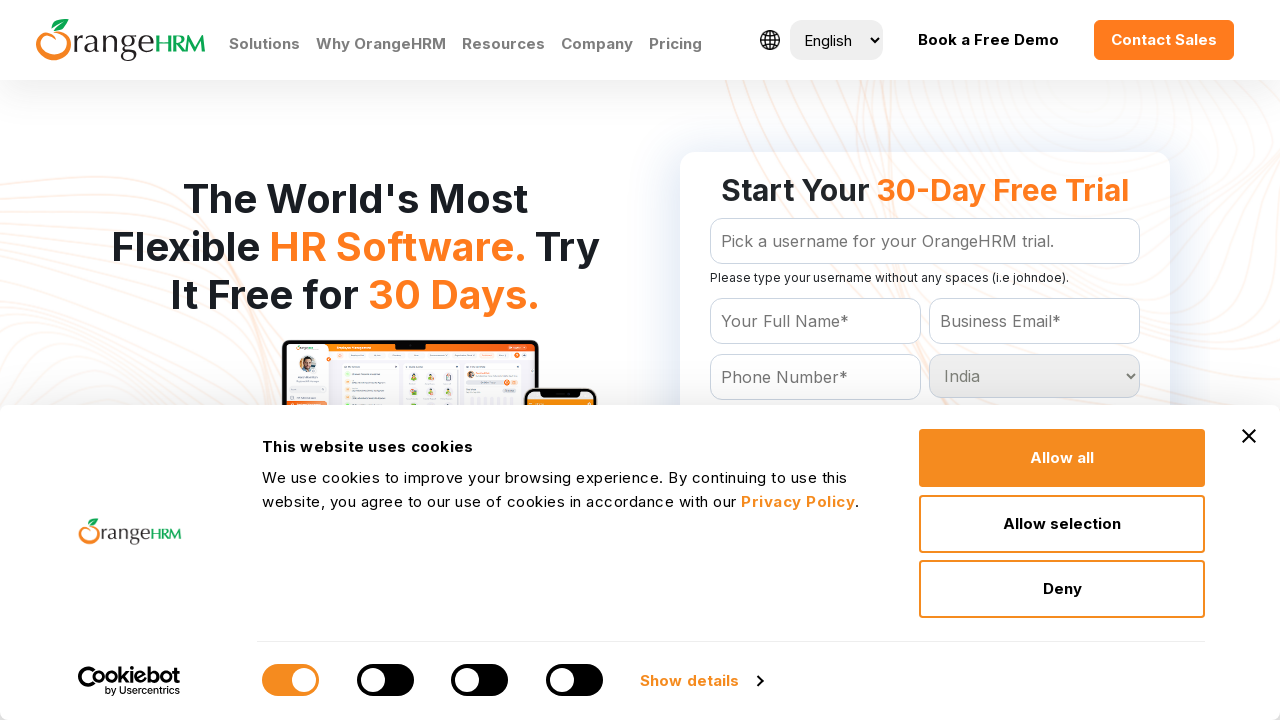

Printed country option: New Zealand
	
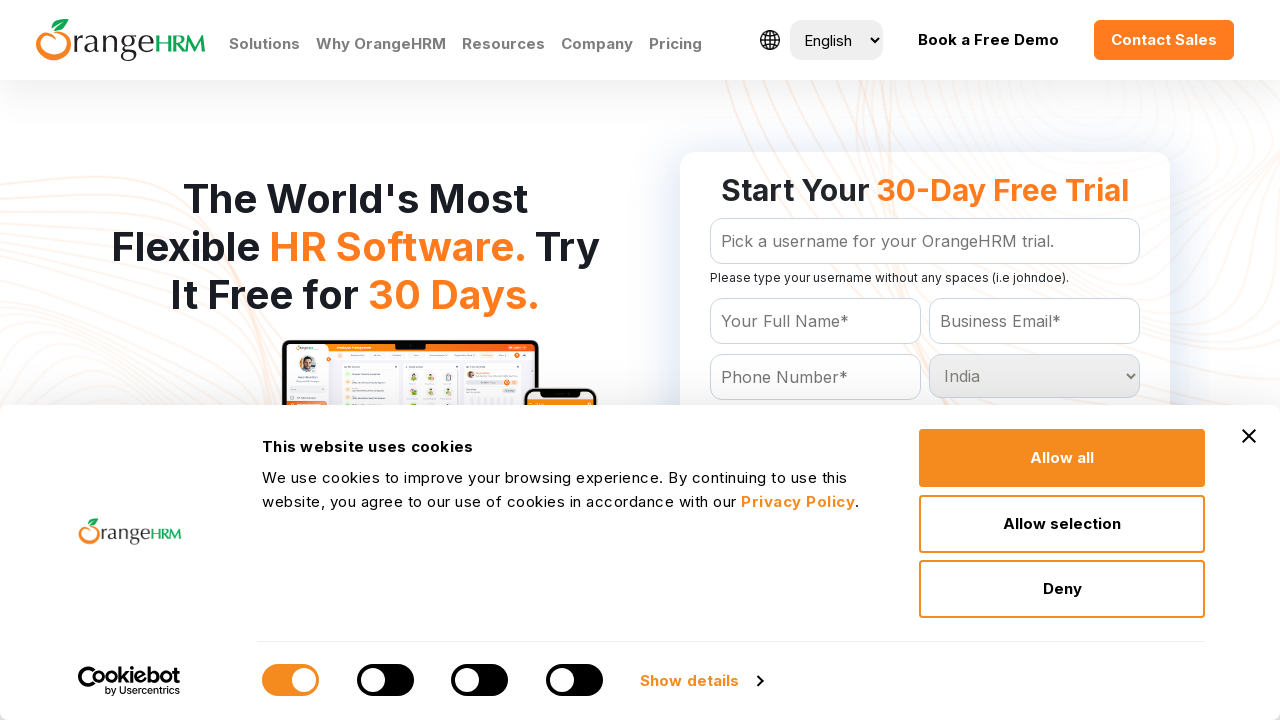

Printed country option: Nicaragua
	
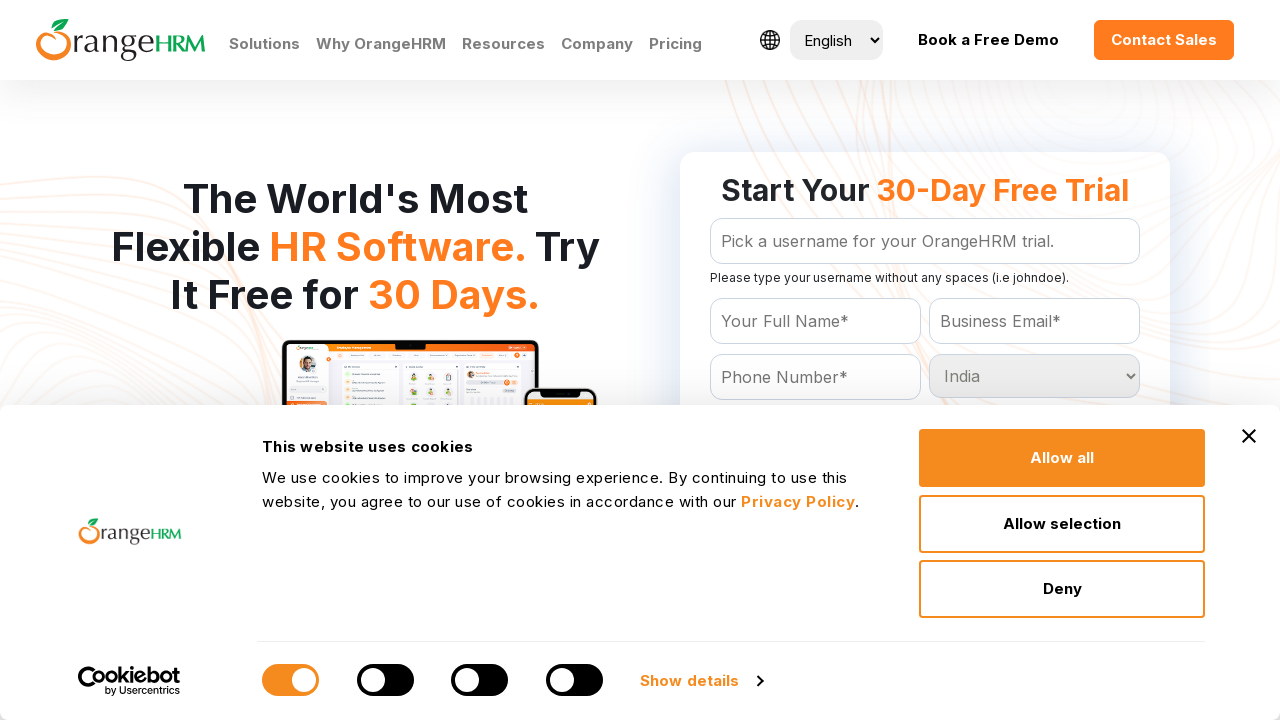

Printed country option: Niger
	
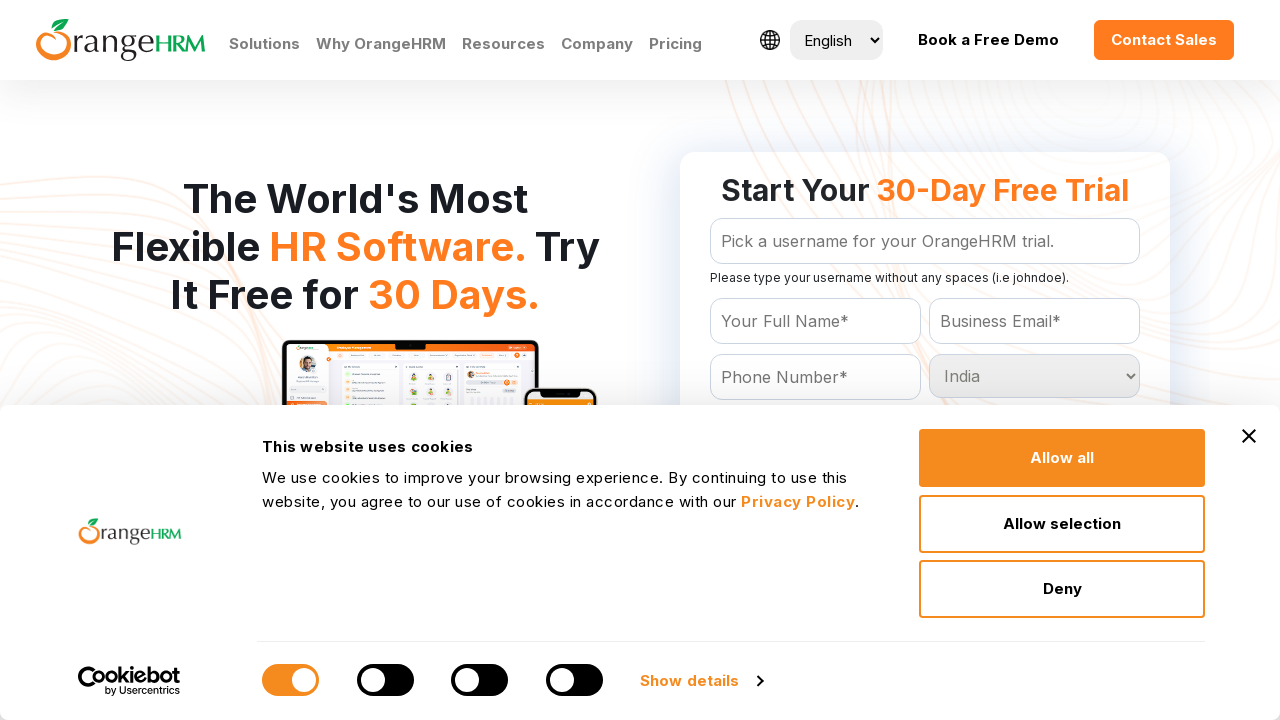

Printed country option: Nigeria
	
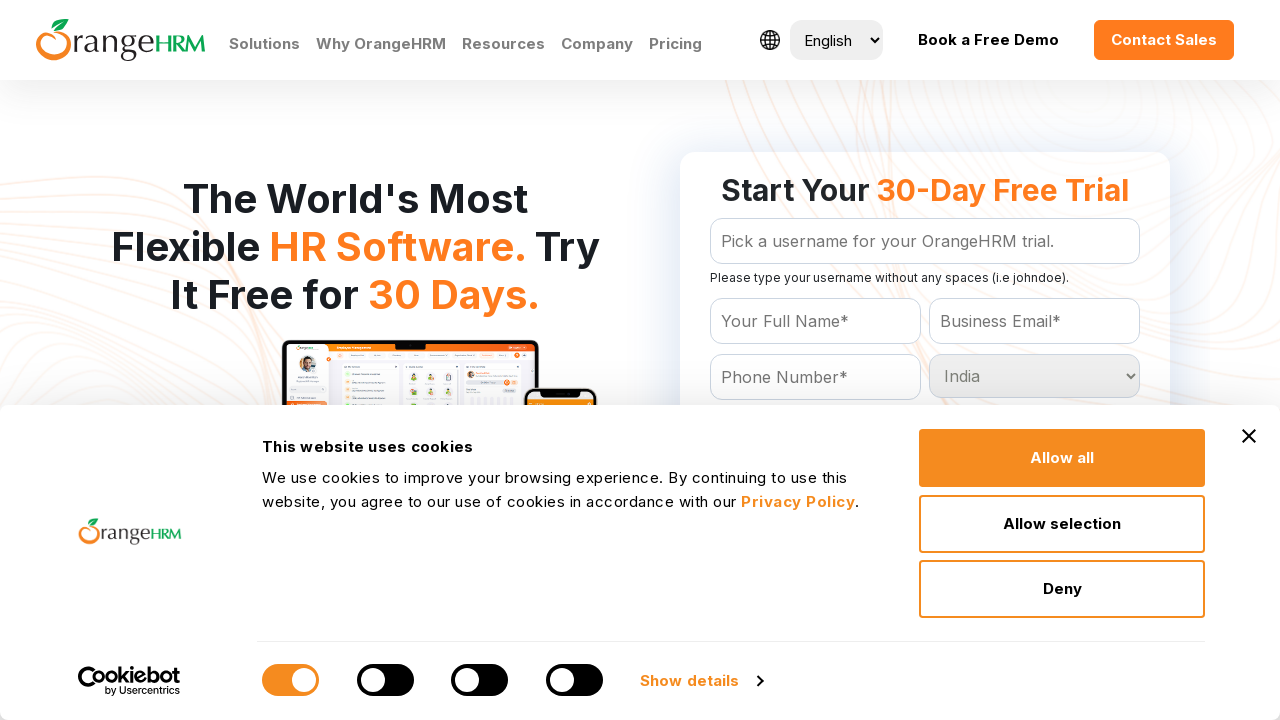

Printed country option: Niue
	
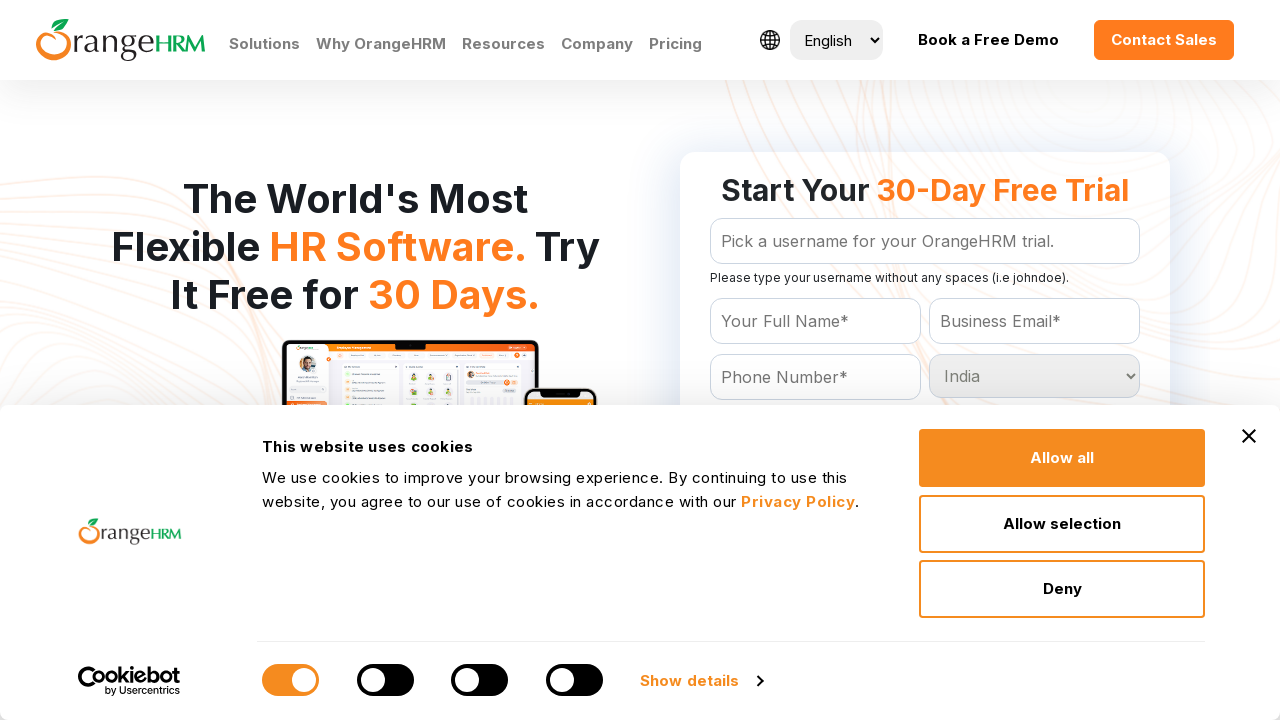

Printed country option: Norfolk Island
	
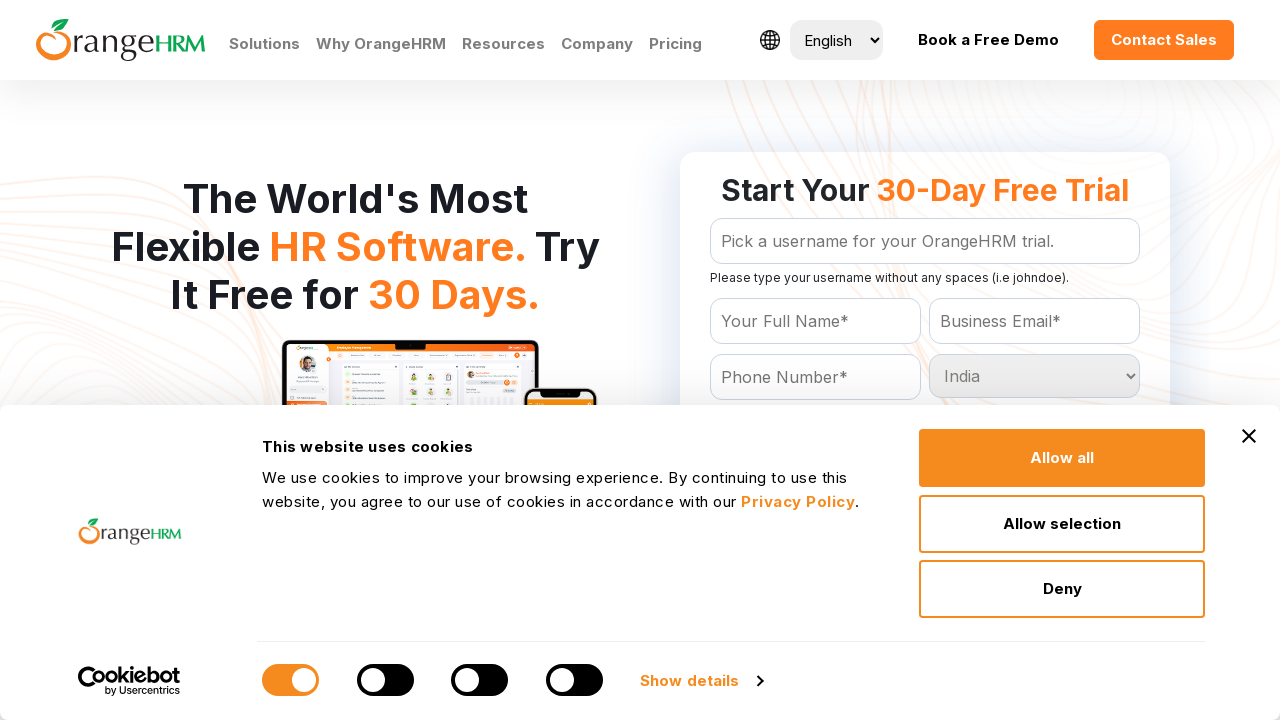

Printed country option: Northern Mariana Islands
	
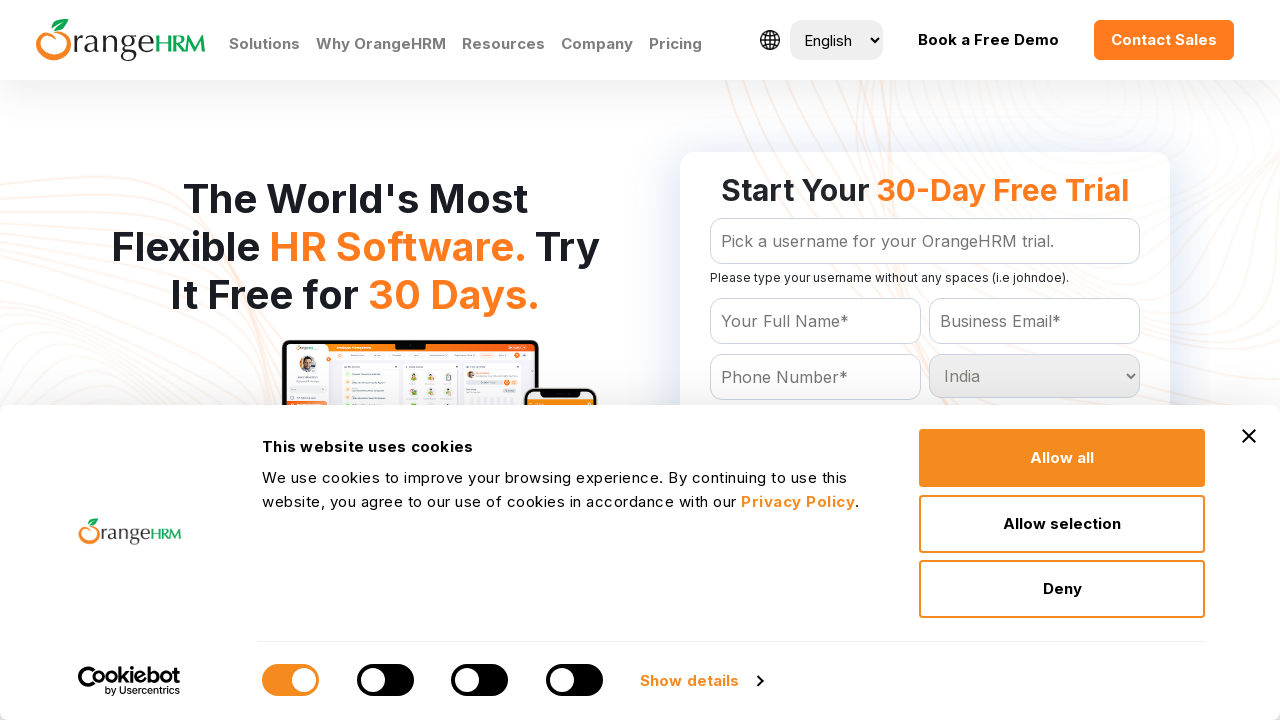

Printed country option: Norway
	
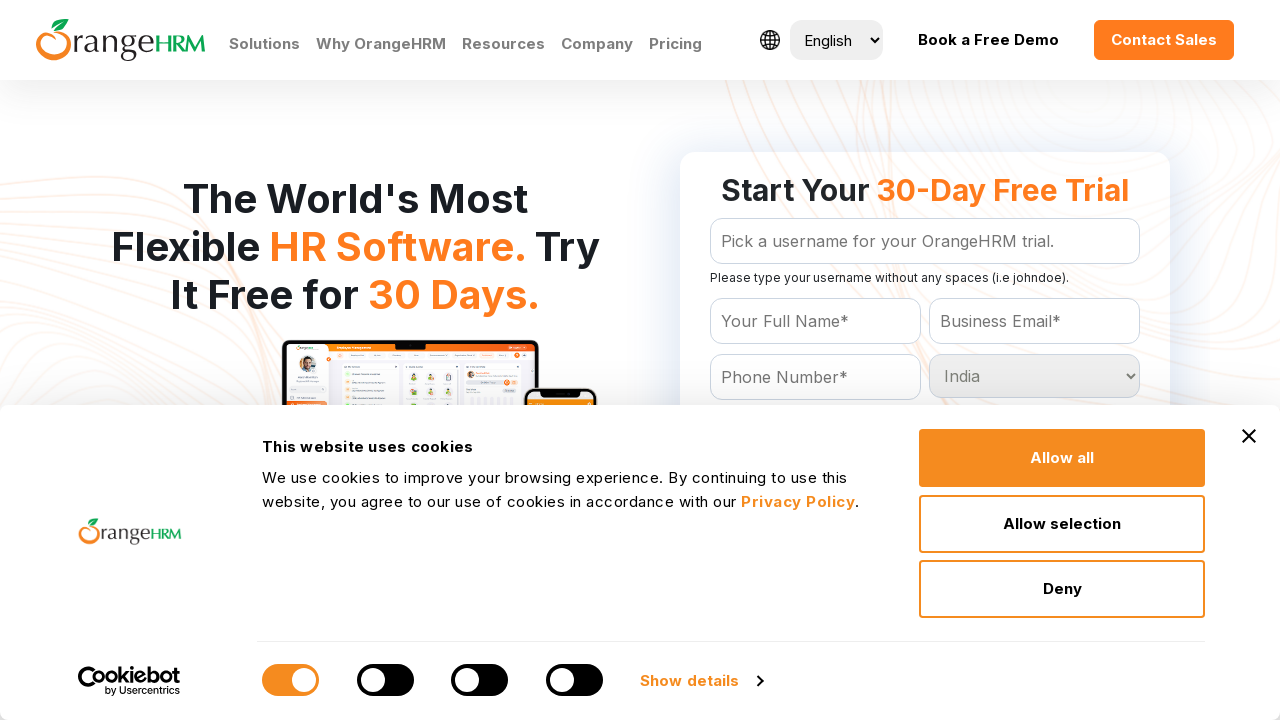

Printed country option: Oman
	
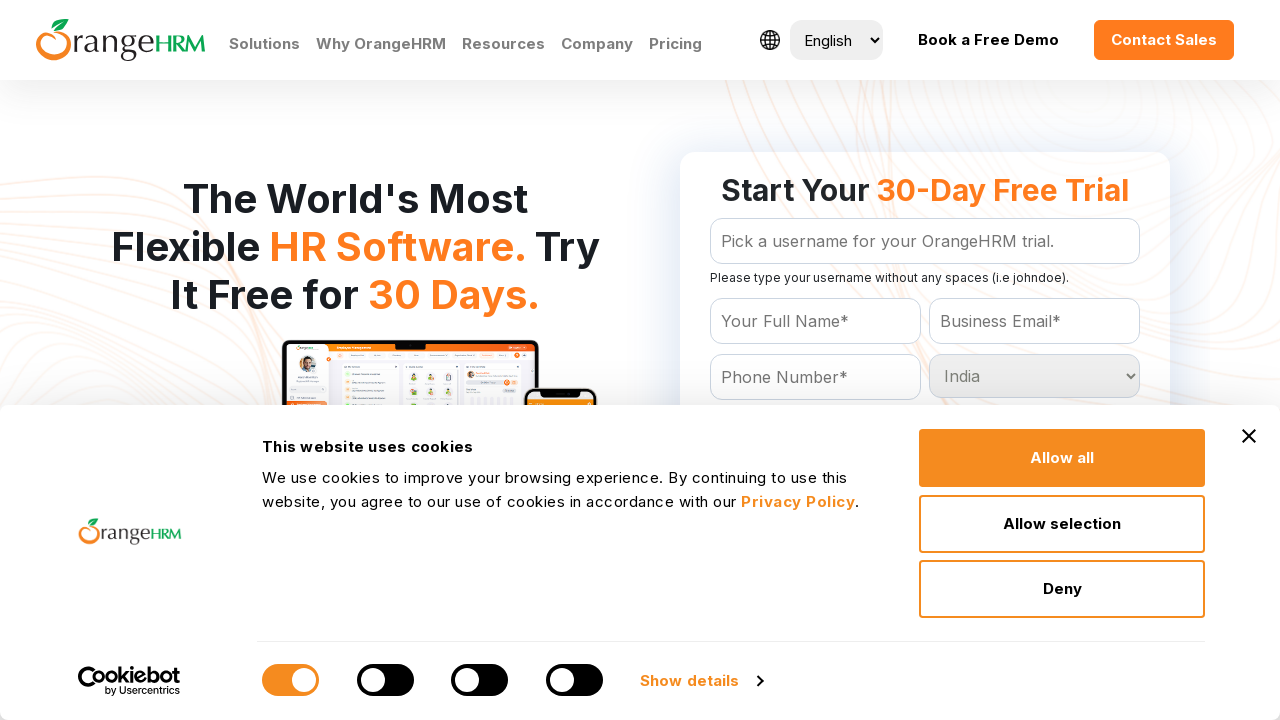

Printed country option: Pakistan
	
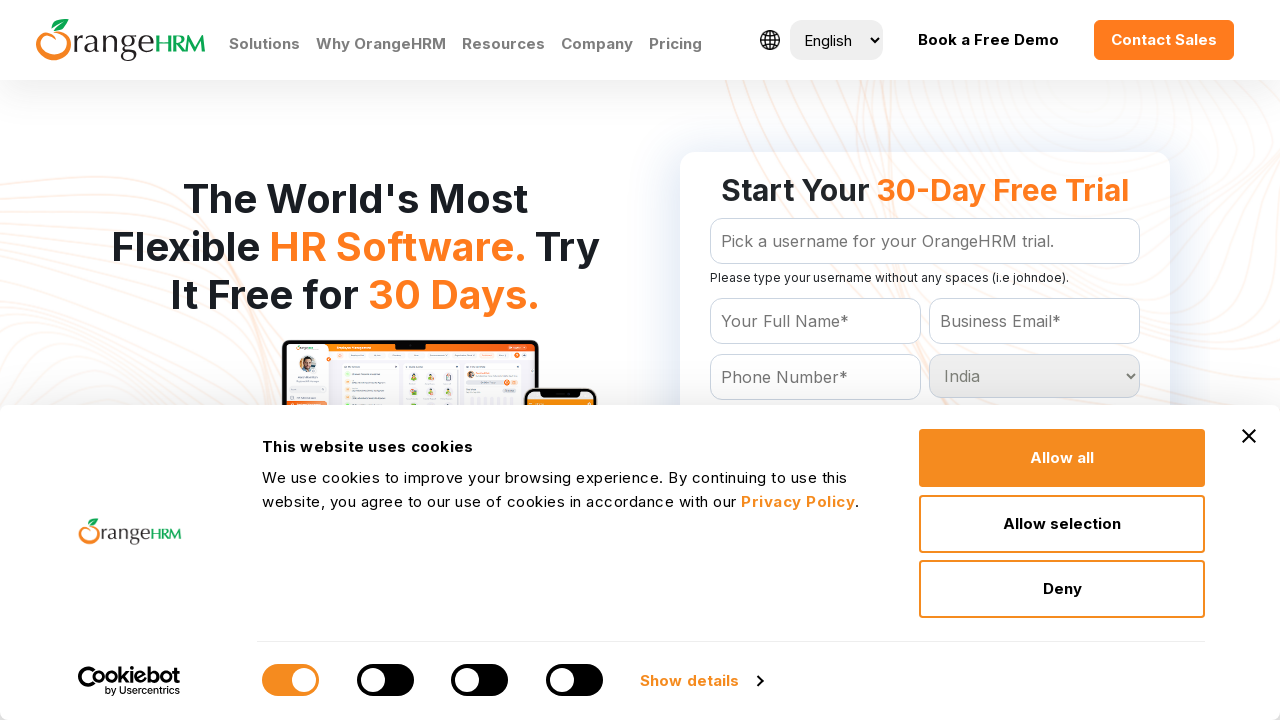

Printed country option: Palau
	
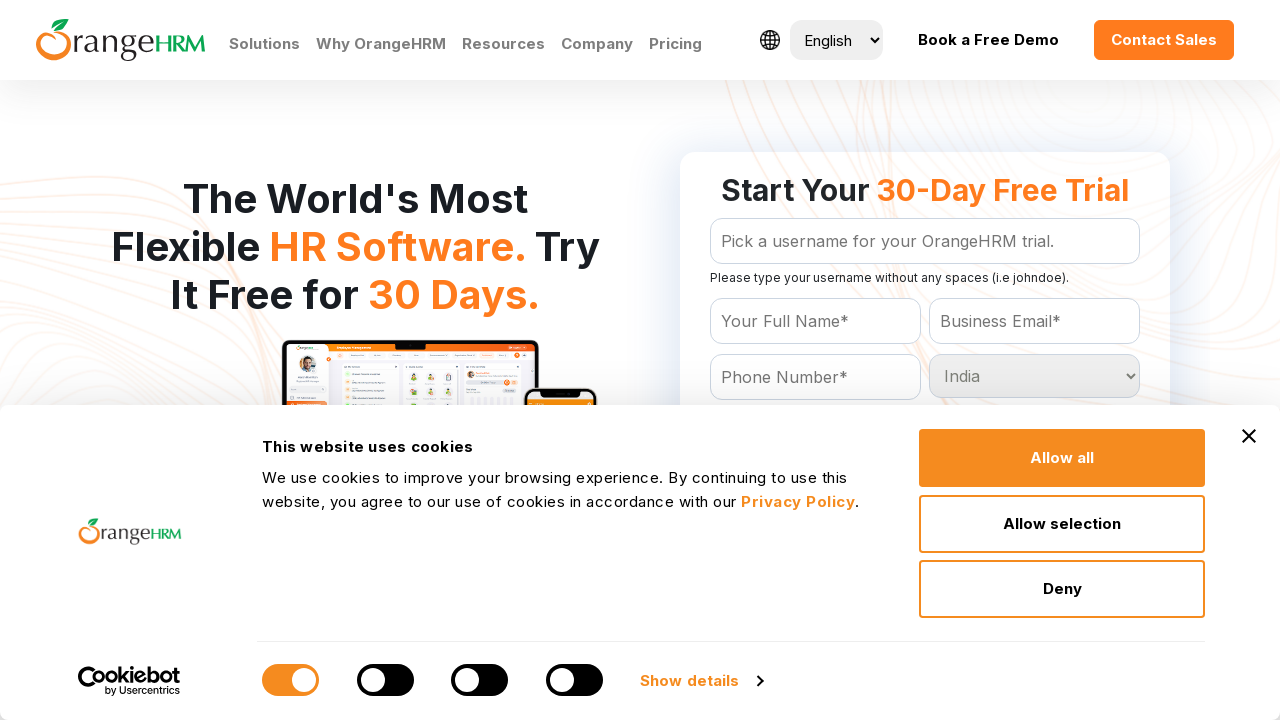

Printed country option: Panama
	
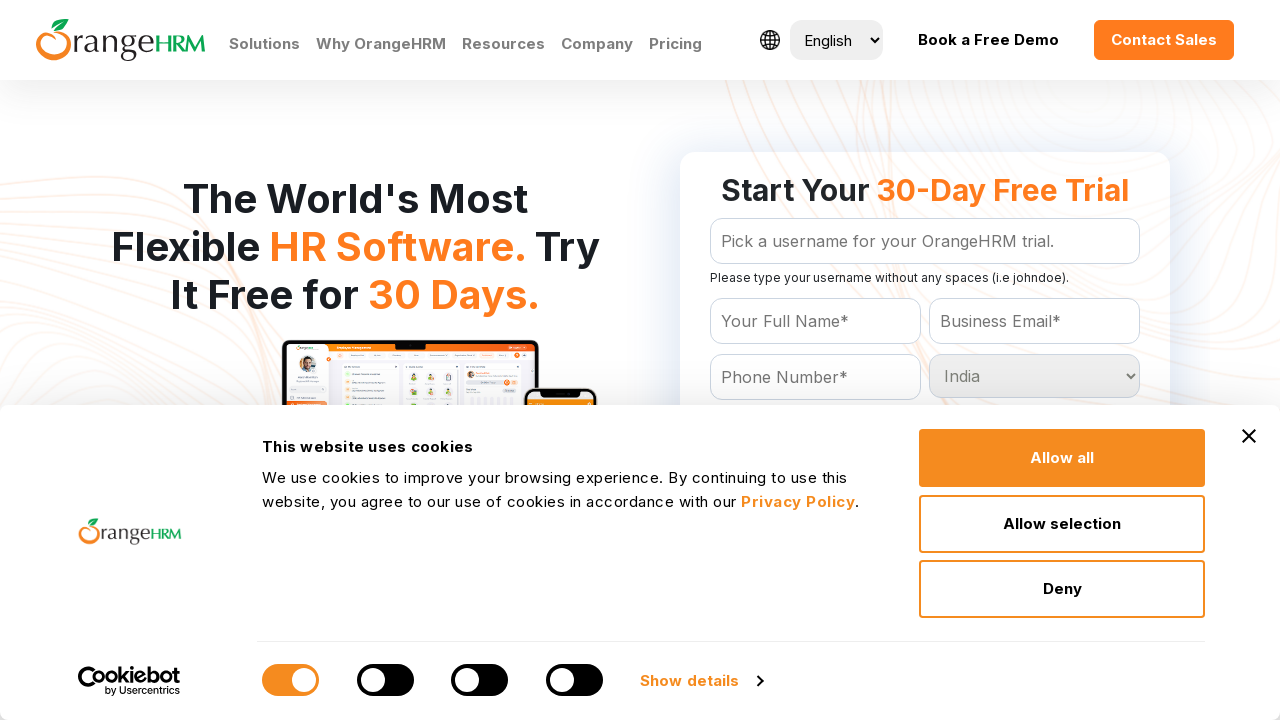

Printed country option: Papua New Guinea
	
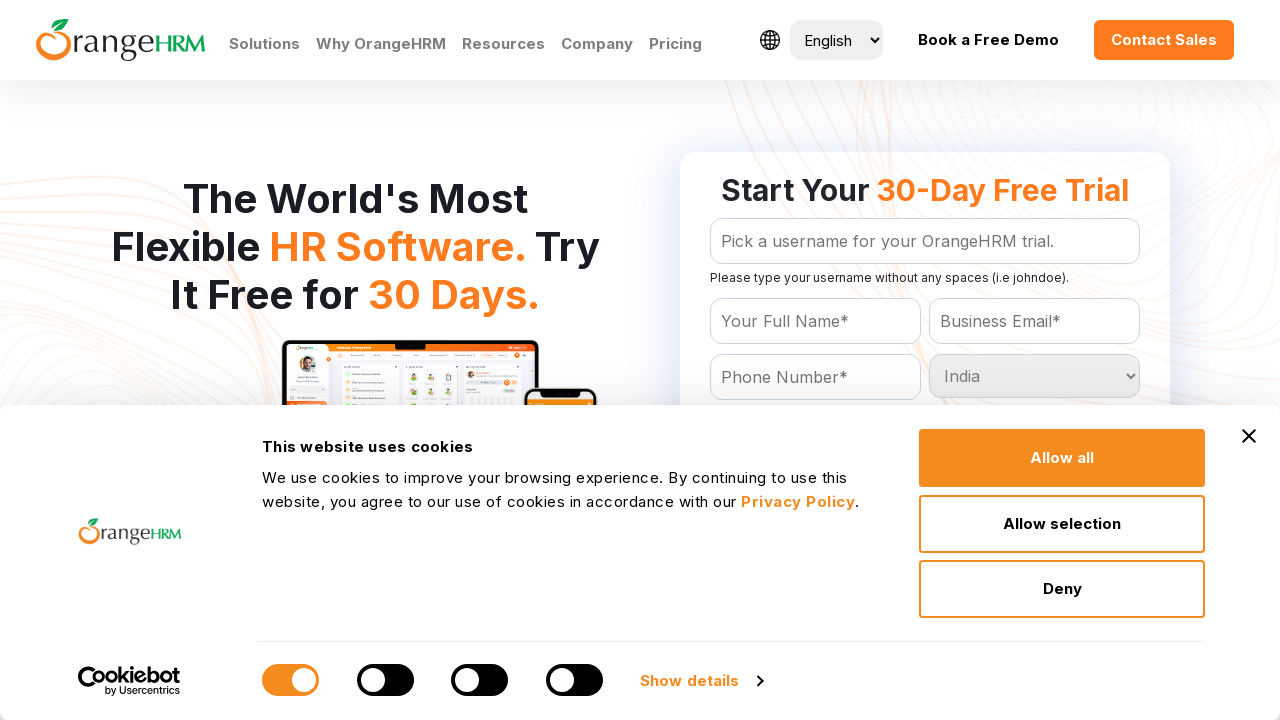

Printed country option: Paraguay
	
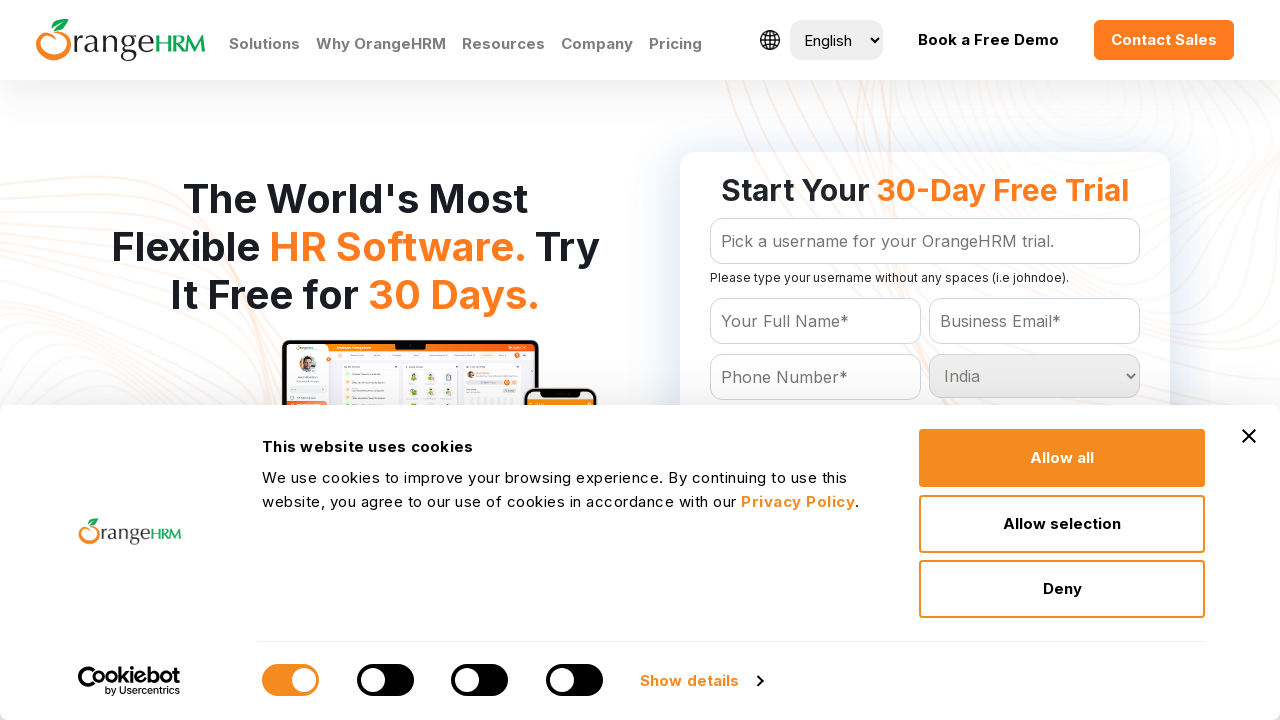

Printed country option: Peru
	
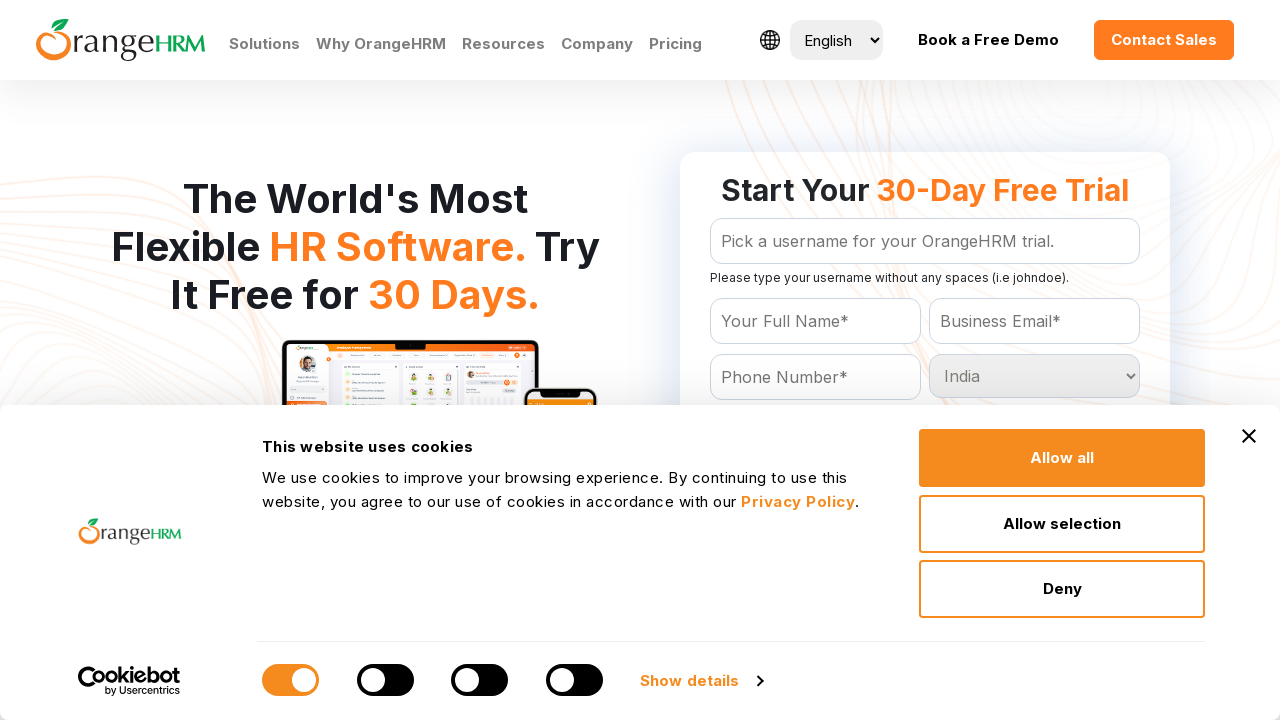

Printed country option: Philippines
	
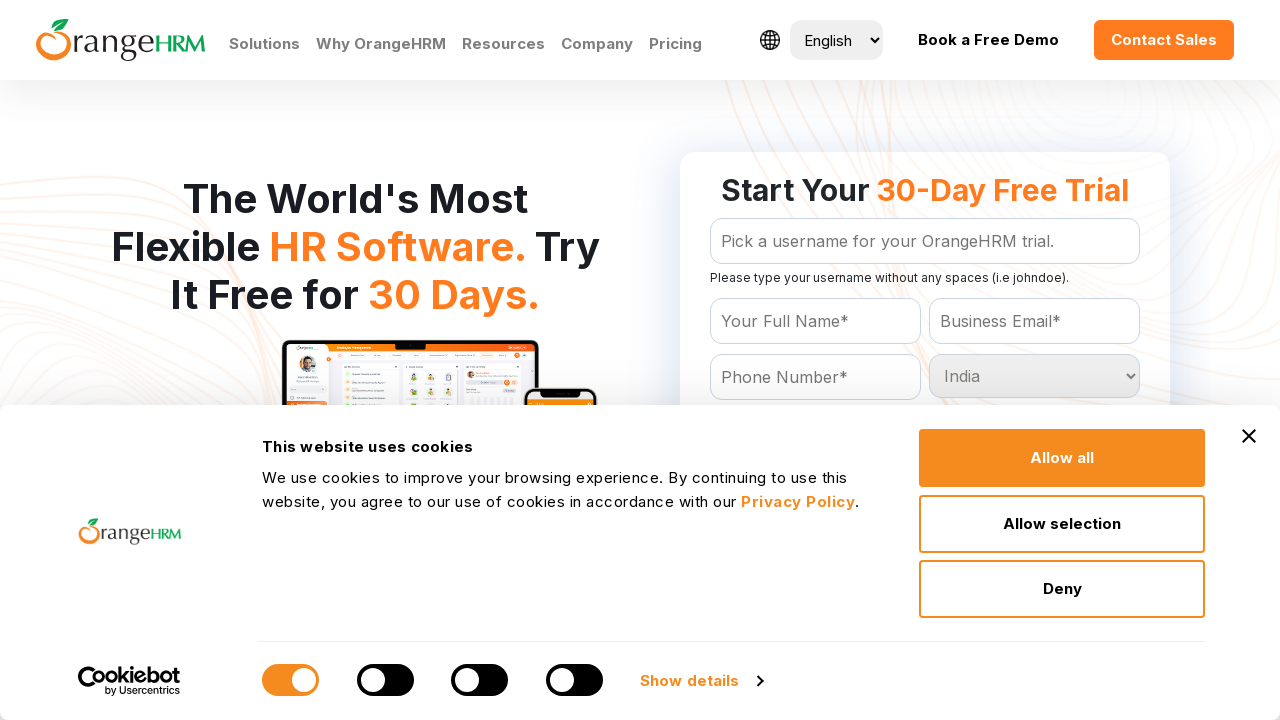

Printed country option: Poland
	
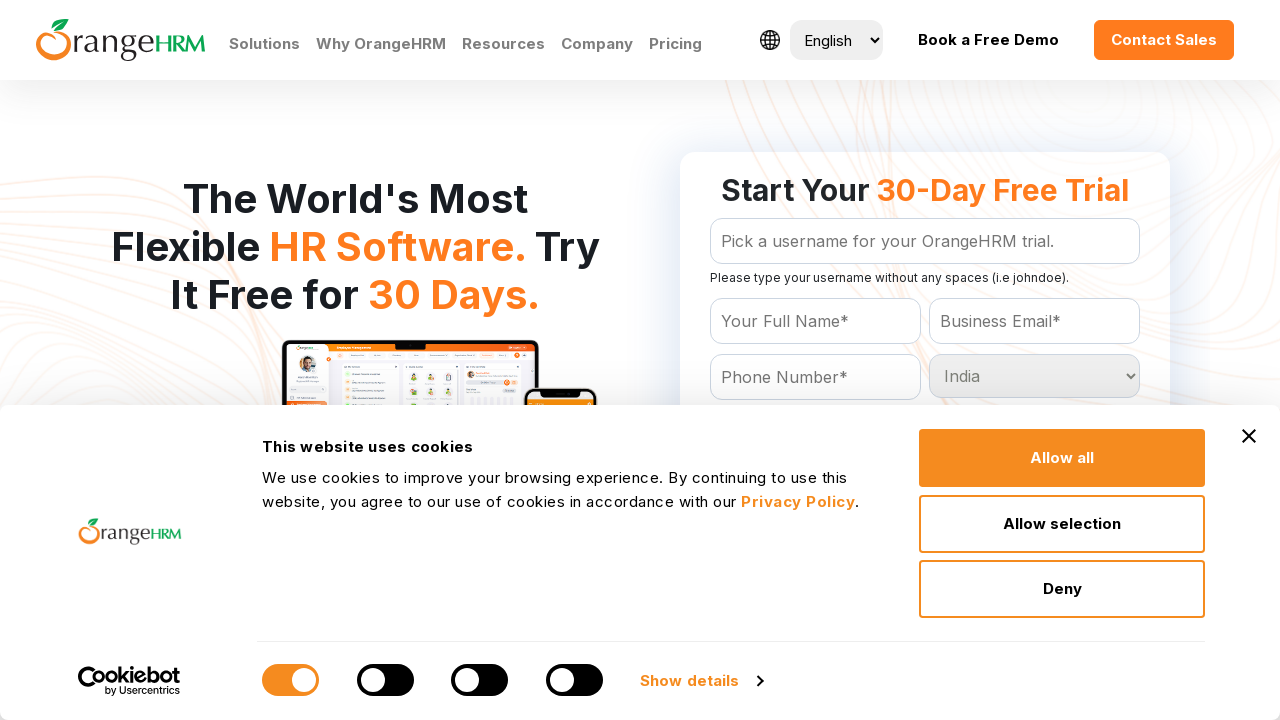

Printed country option: Portugal
	
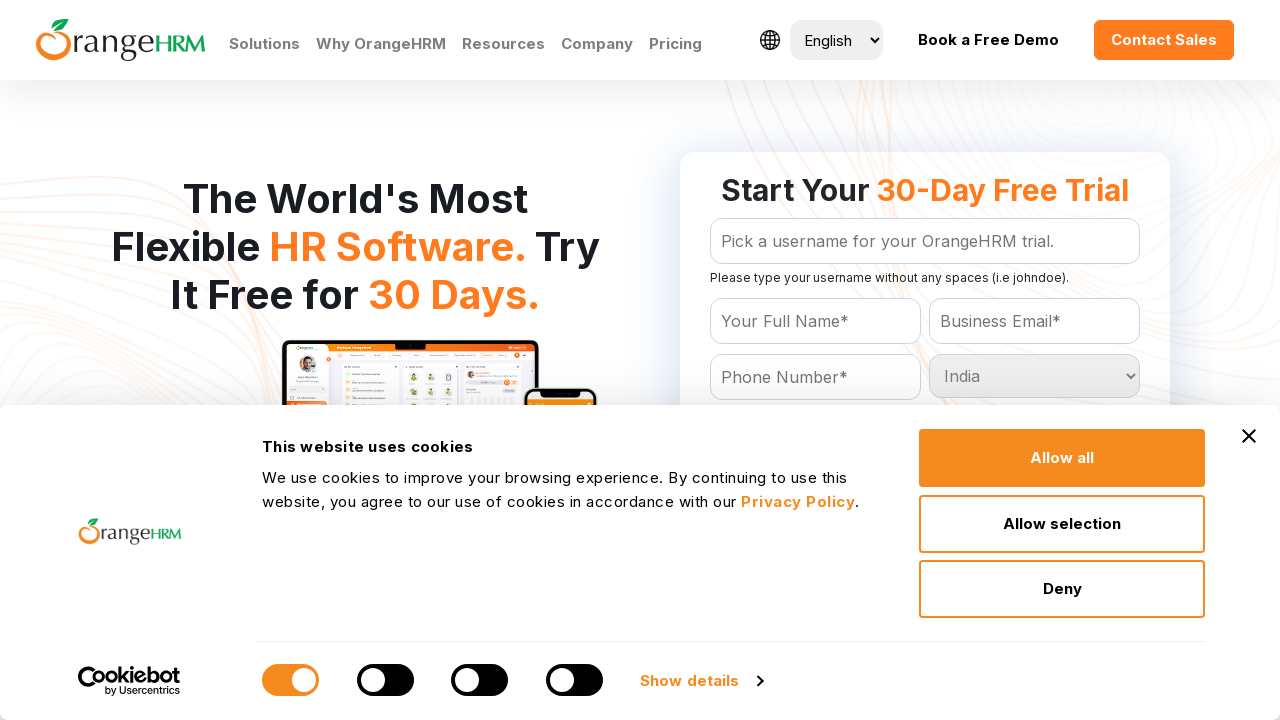

Printed country option: Puerto Rico
	
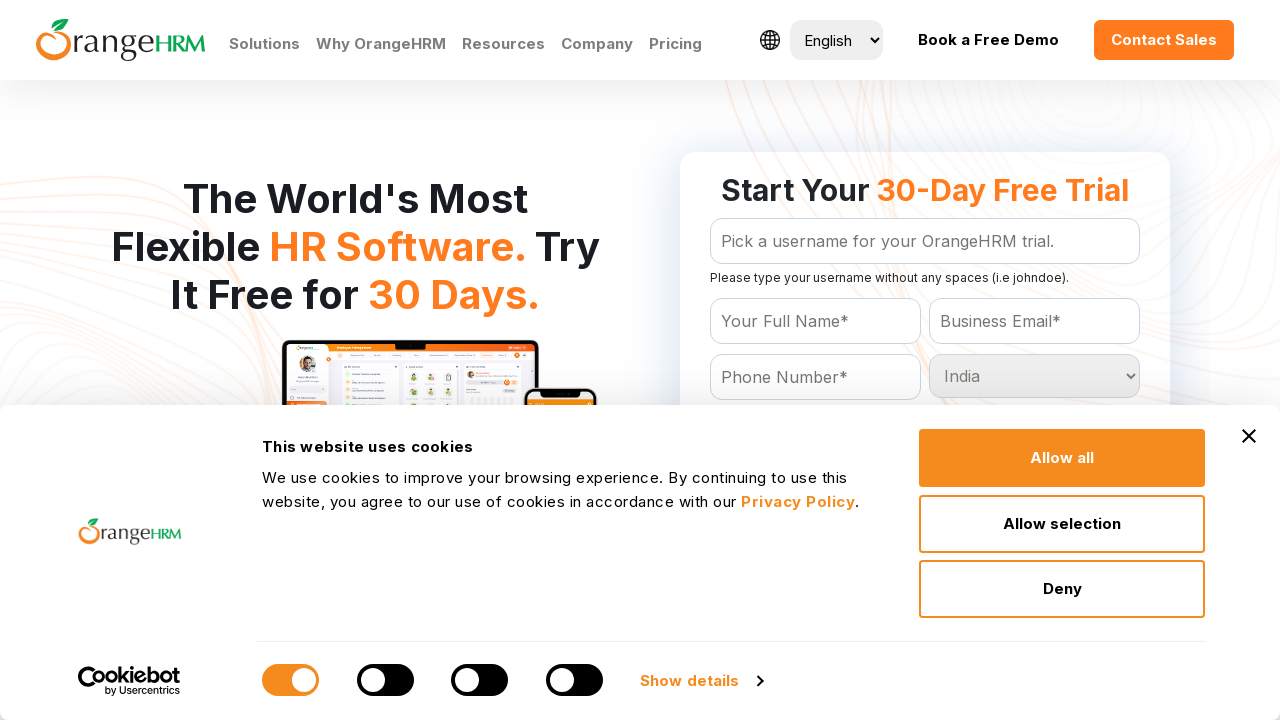

Printed country option: Qatar
	
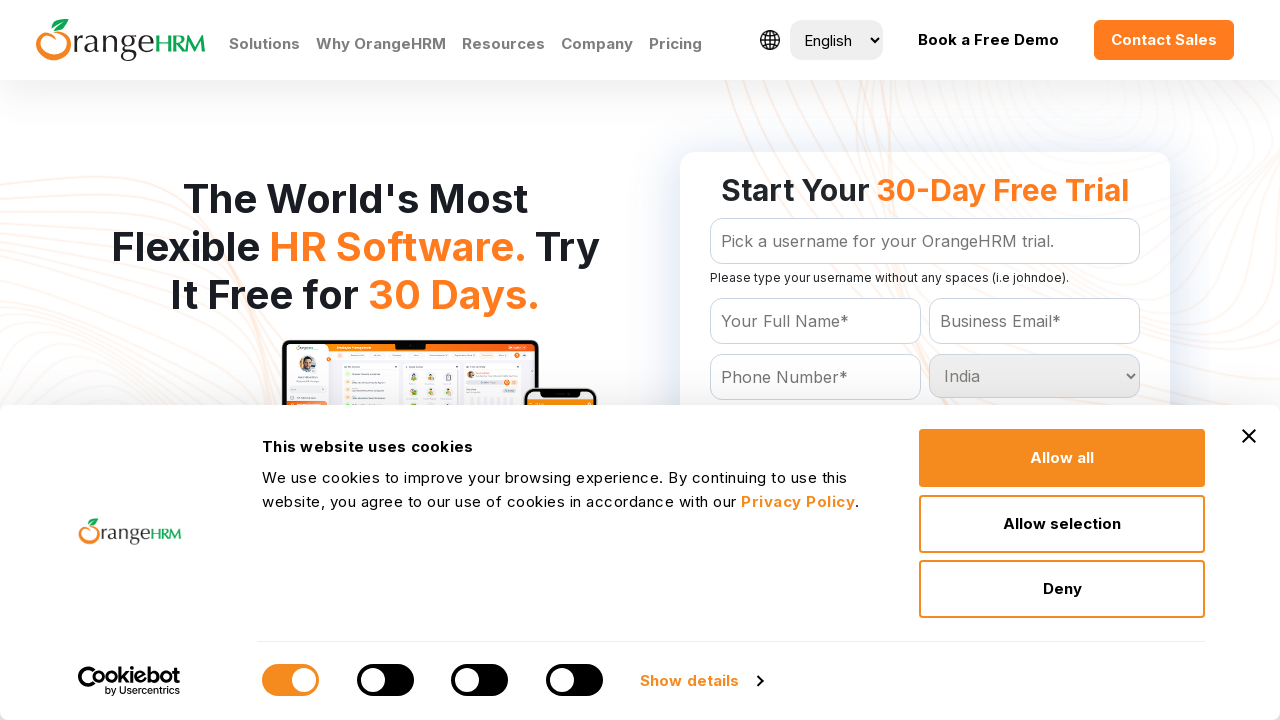

Printed country option: Reunion
	
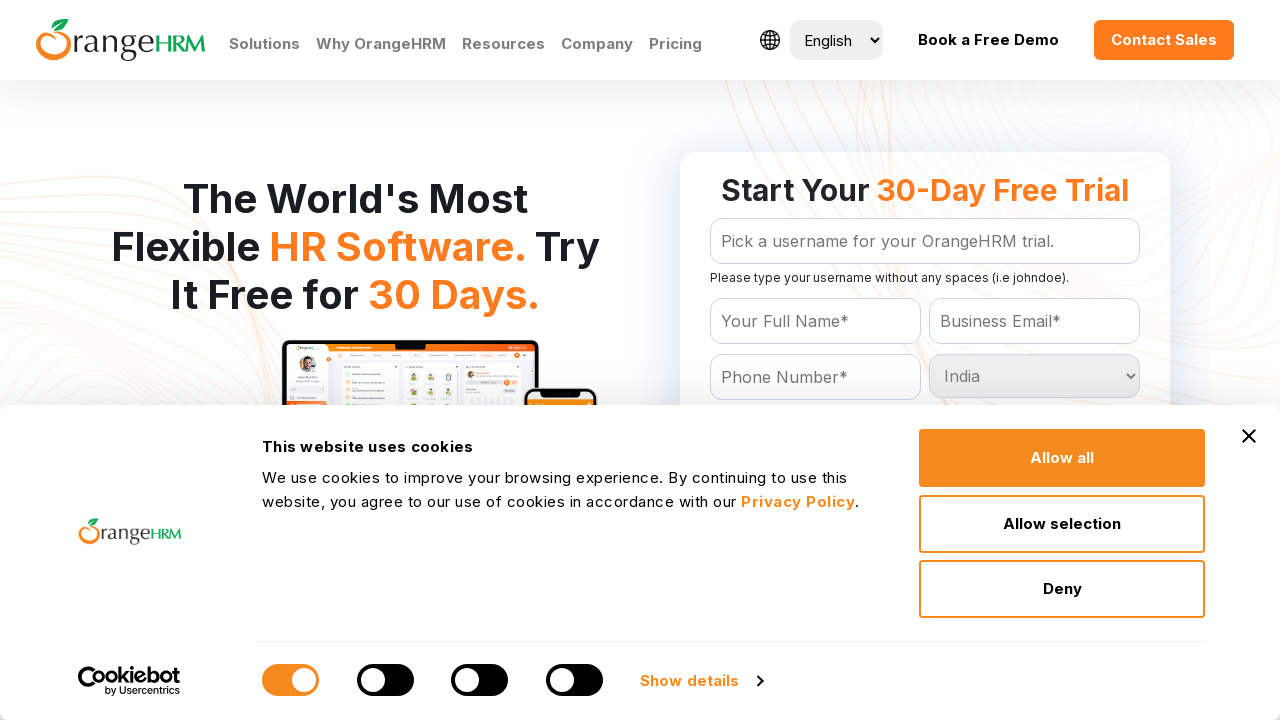

Printed country option: Romania
	
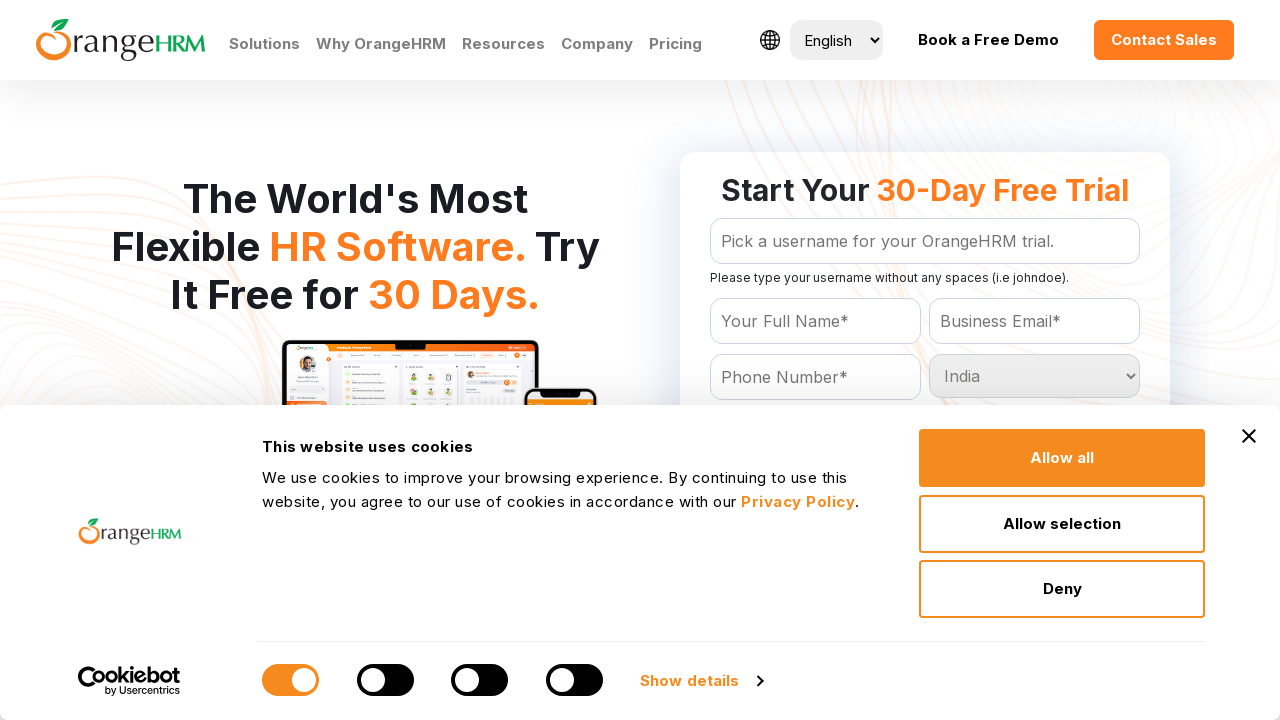

Printed country option: Russian Federation
	
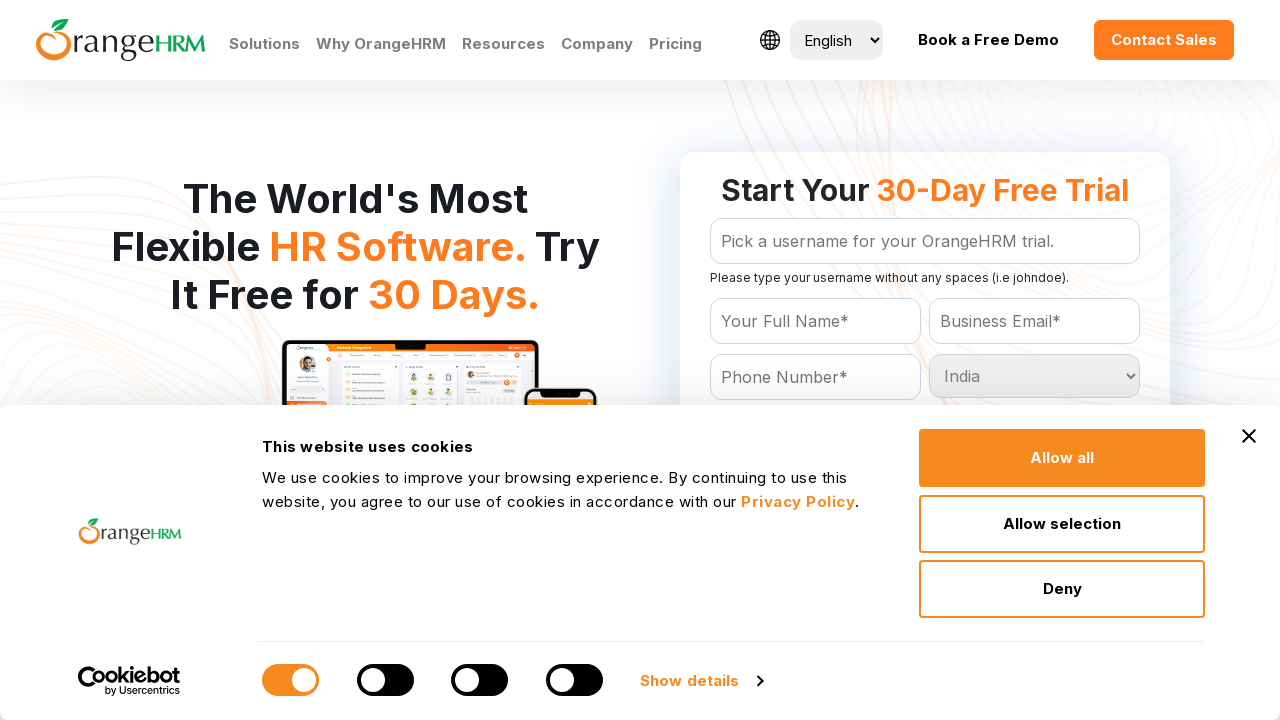

Printed country option: Rwanda
	
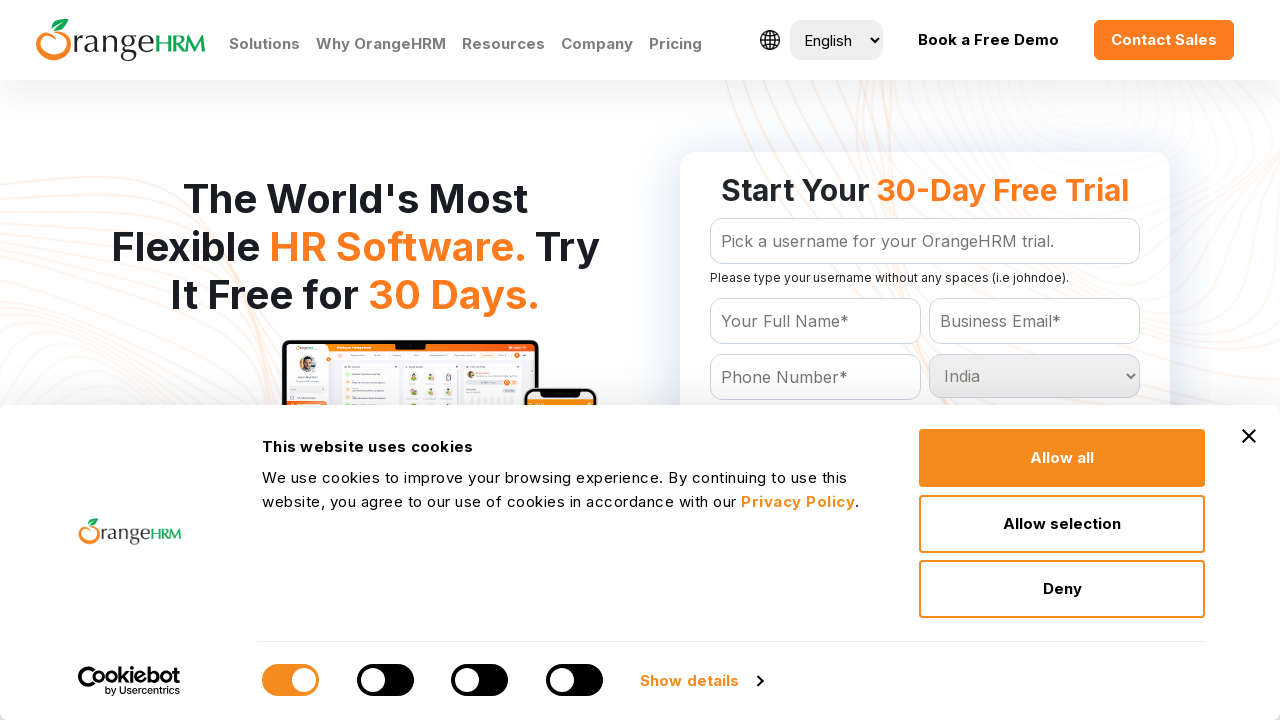

Printed country option: St Kitts and Nevis
	
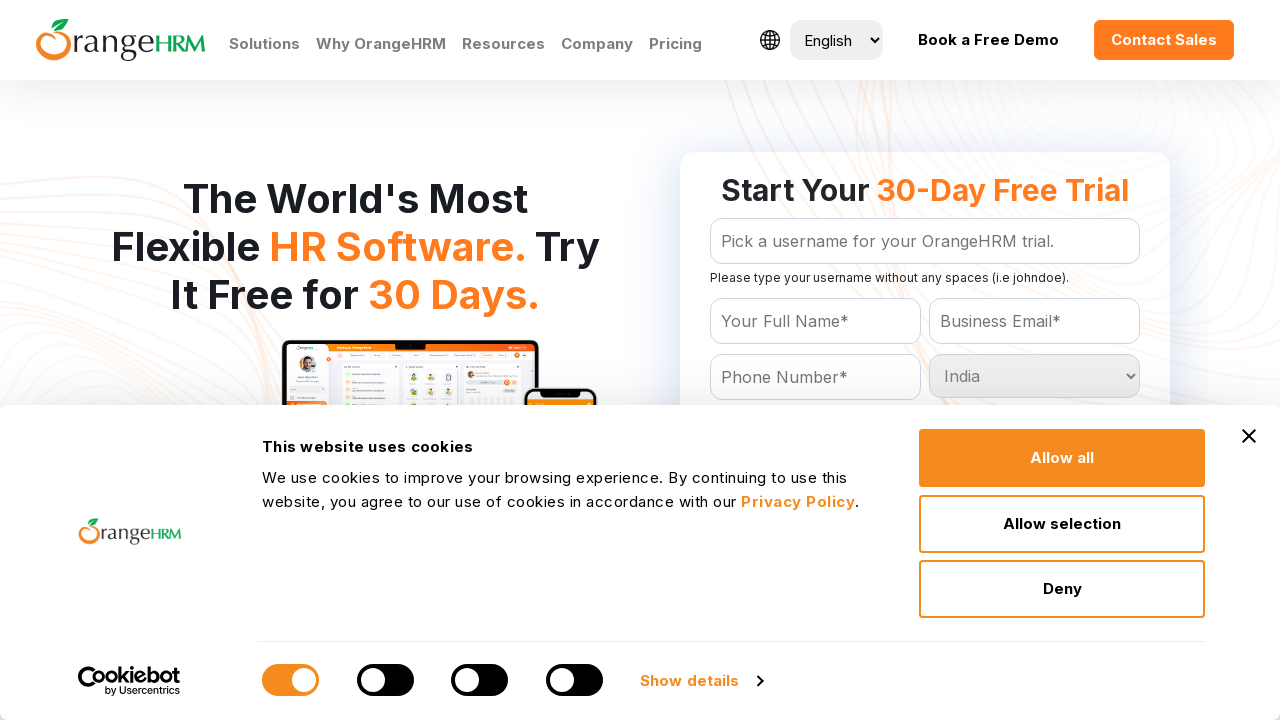

Printed country option: St Lucia
	
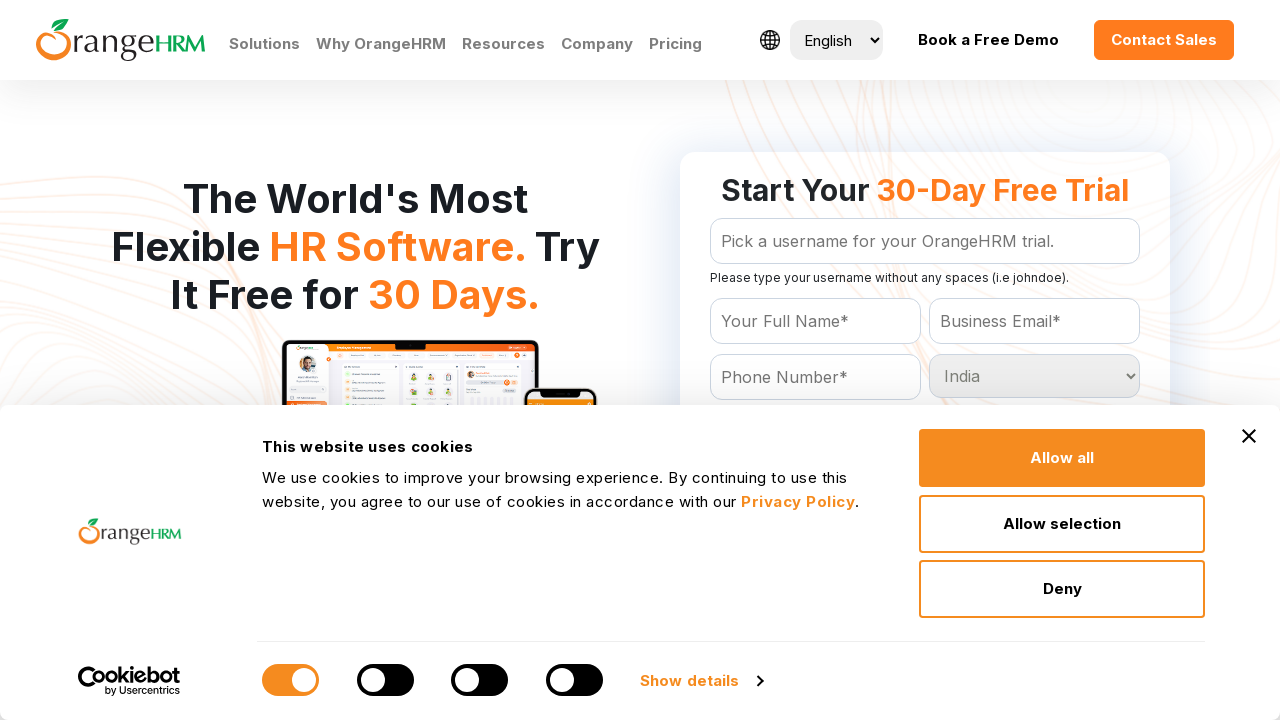

Printed country option: St Vincent and the Grenadines
	
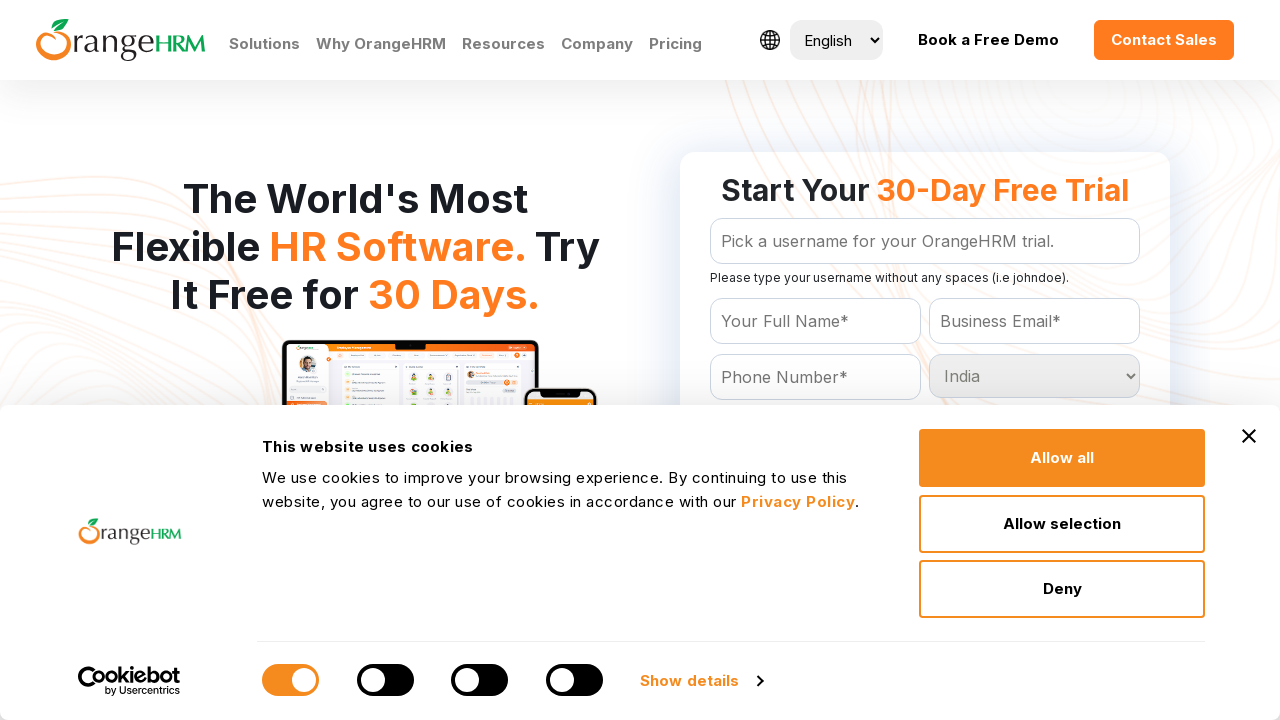

Printed country option: Samoa
	
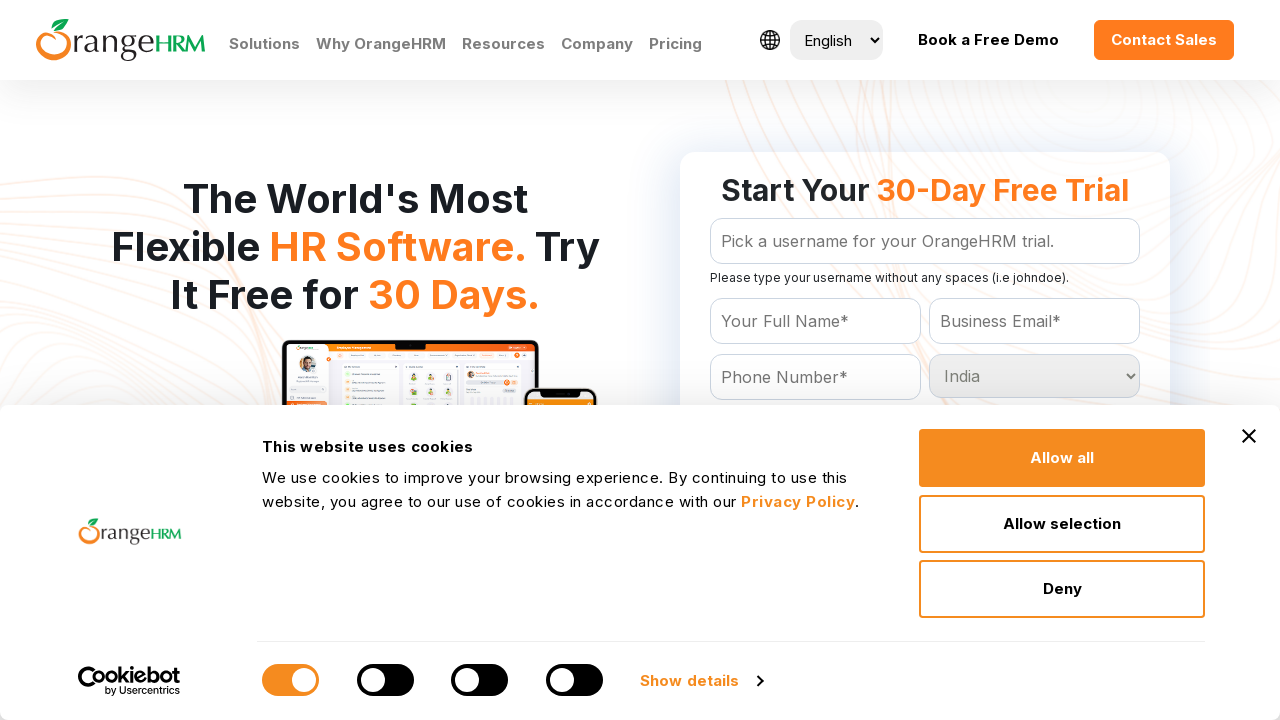

Printed country option: San Marino
	
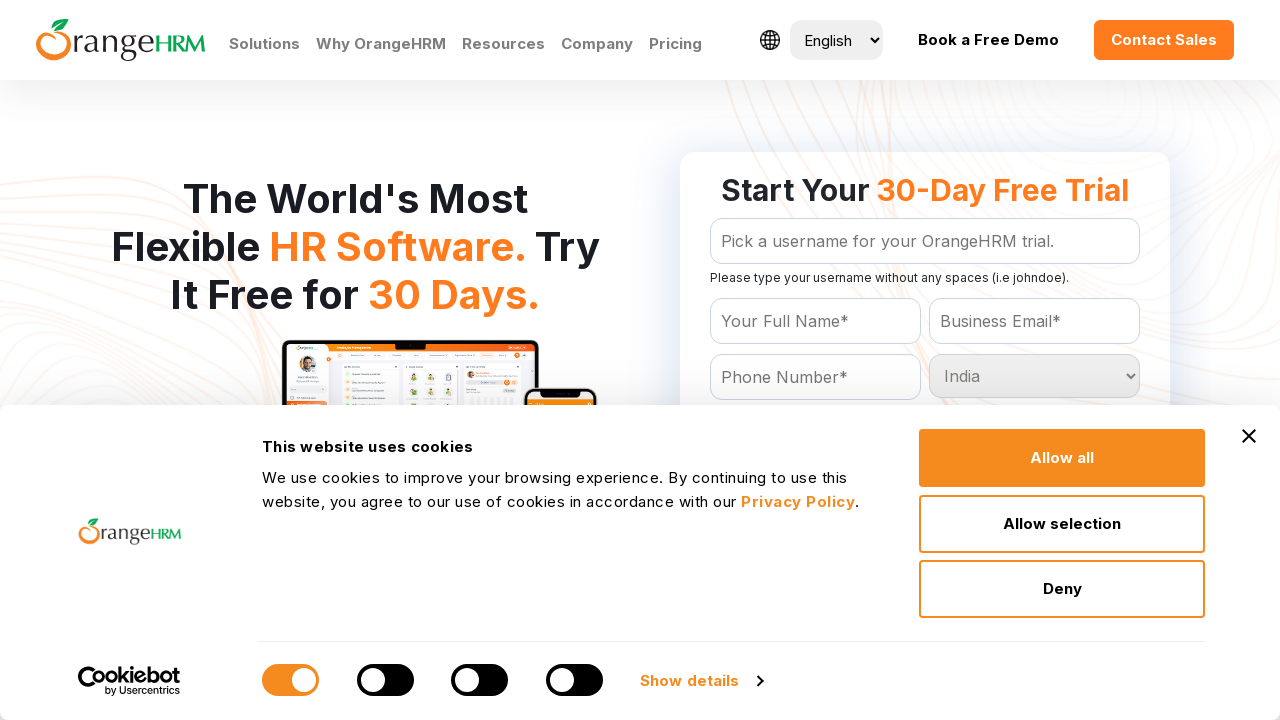

Printed country option: Sao Tome and Principe
	
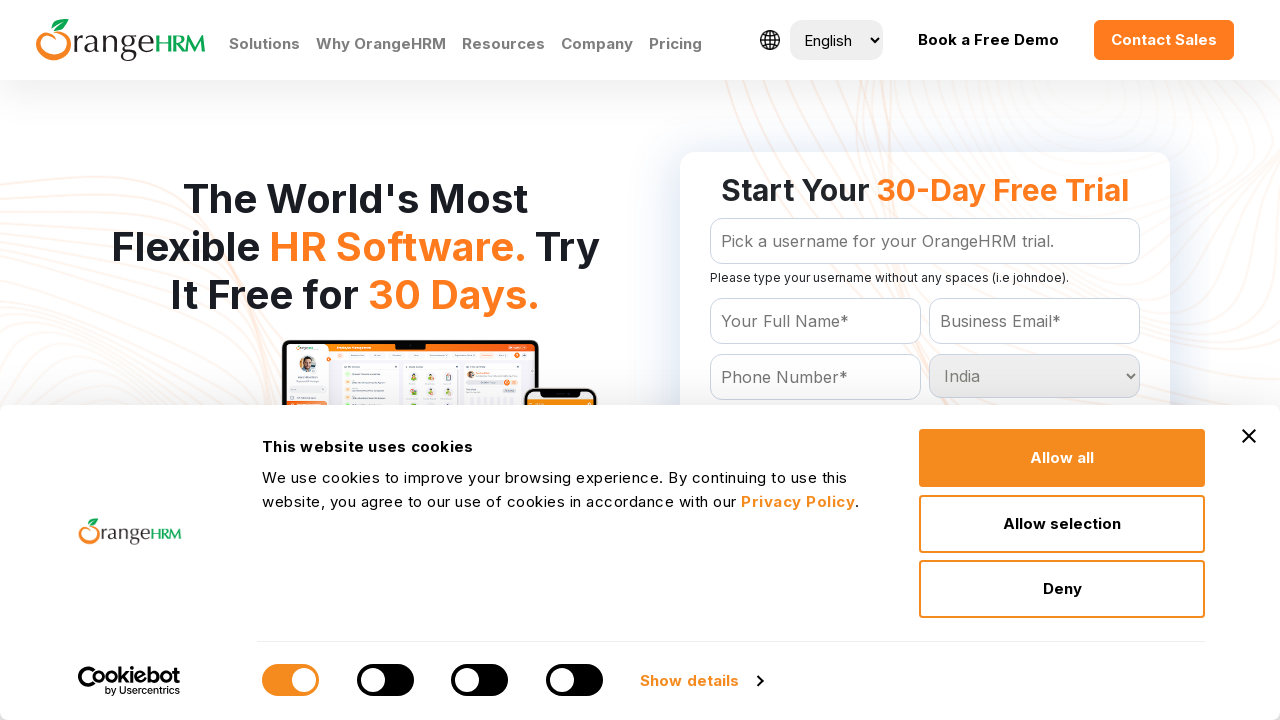

Printed country option: Saudi Arabia
	
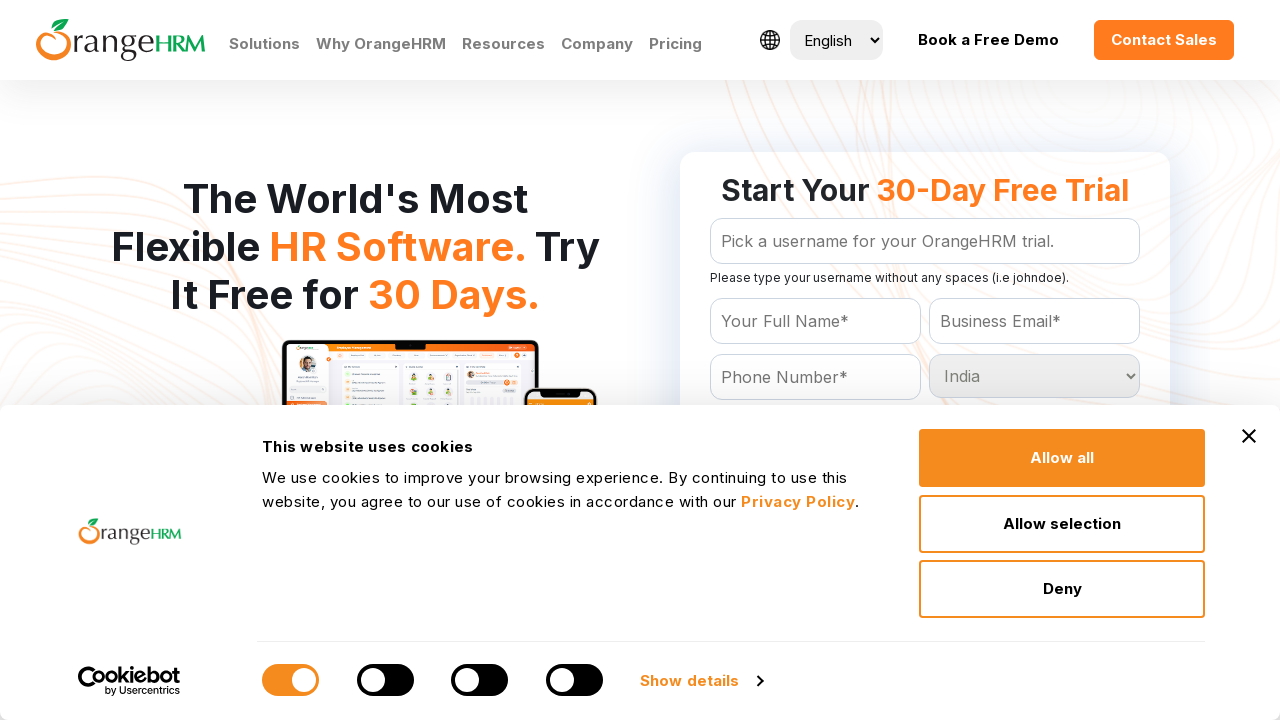

Printed country option: Senegal
	
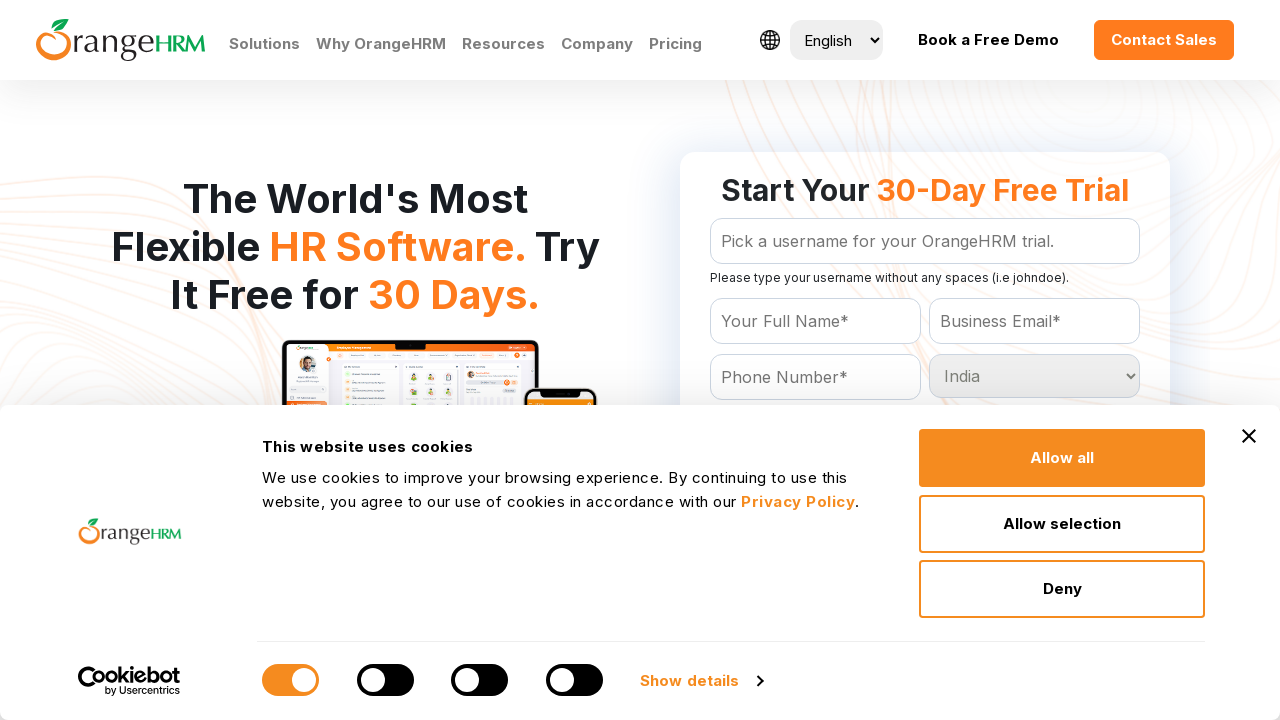

Printed country option: Serbia
	
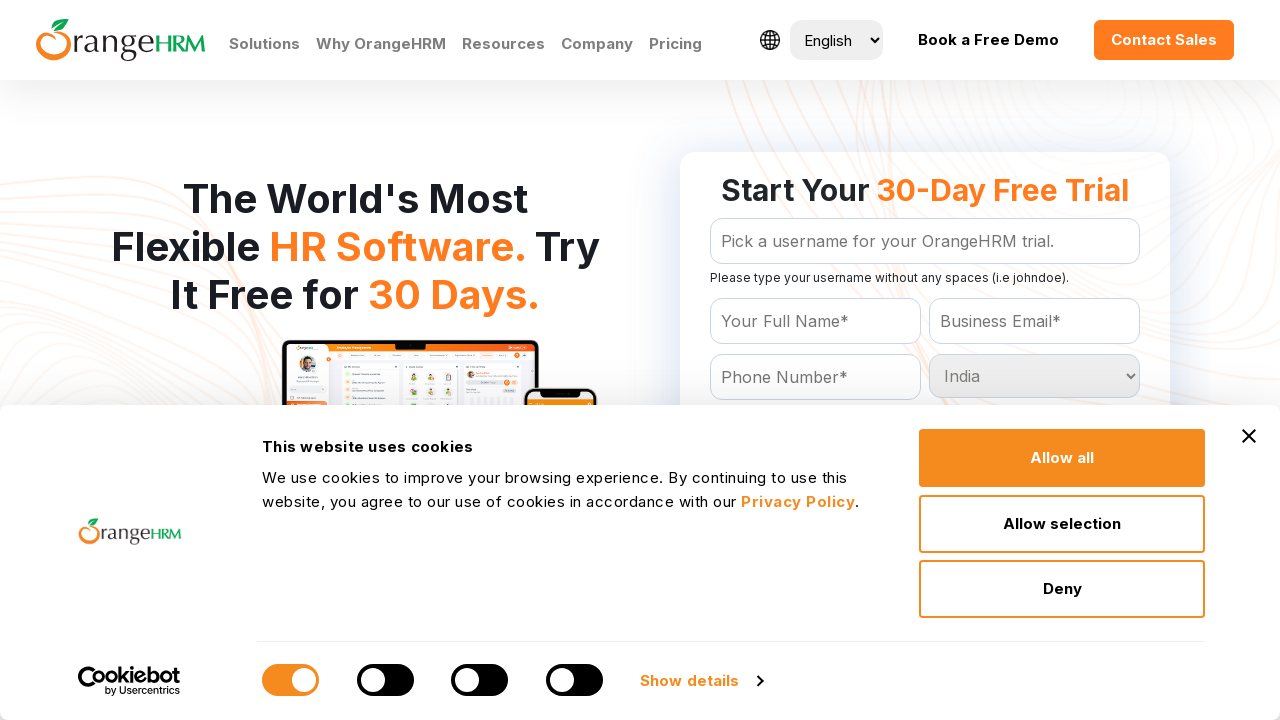

Printed country option: Seychelles
	
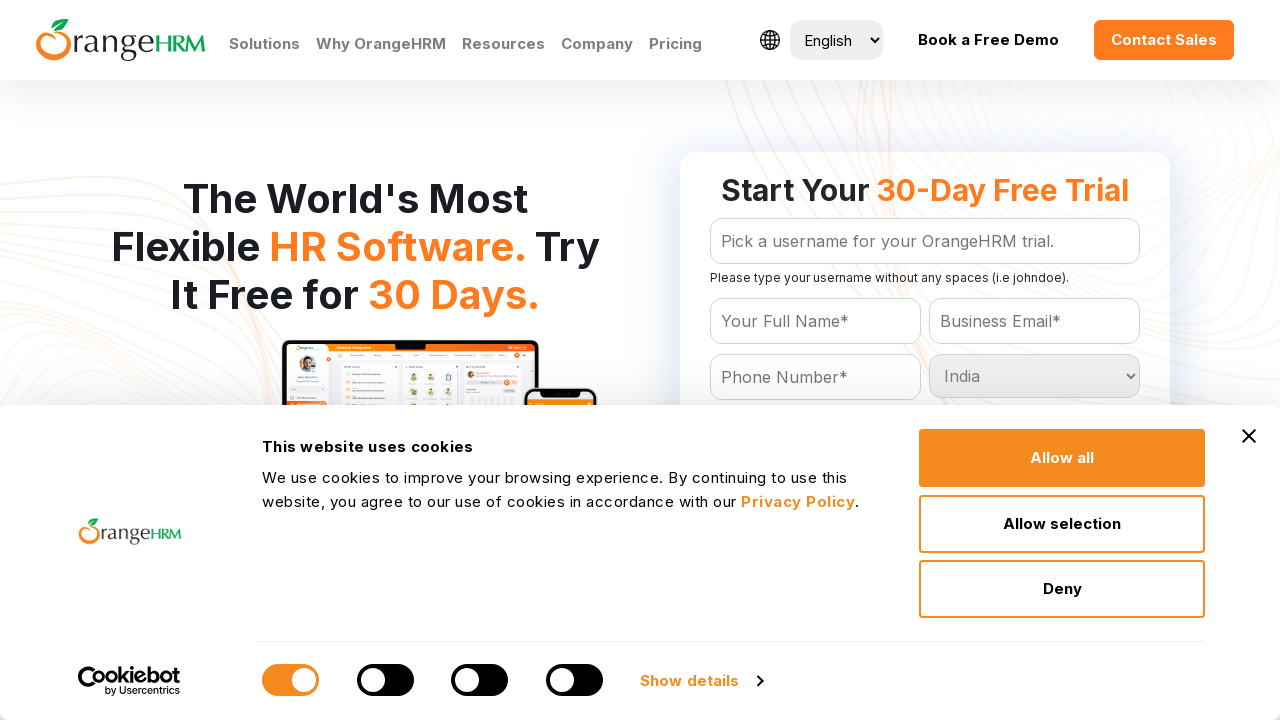

Printed country option: Sierra Leone
	
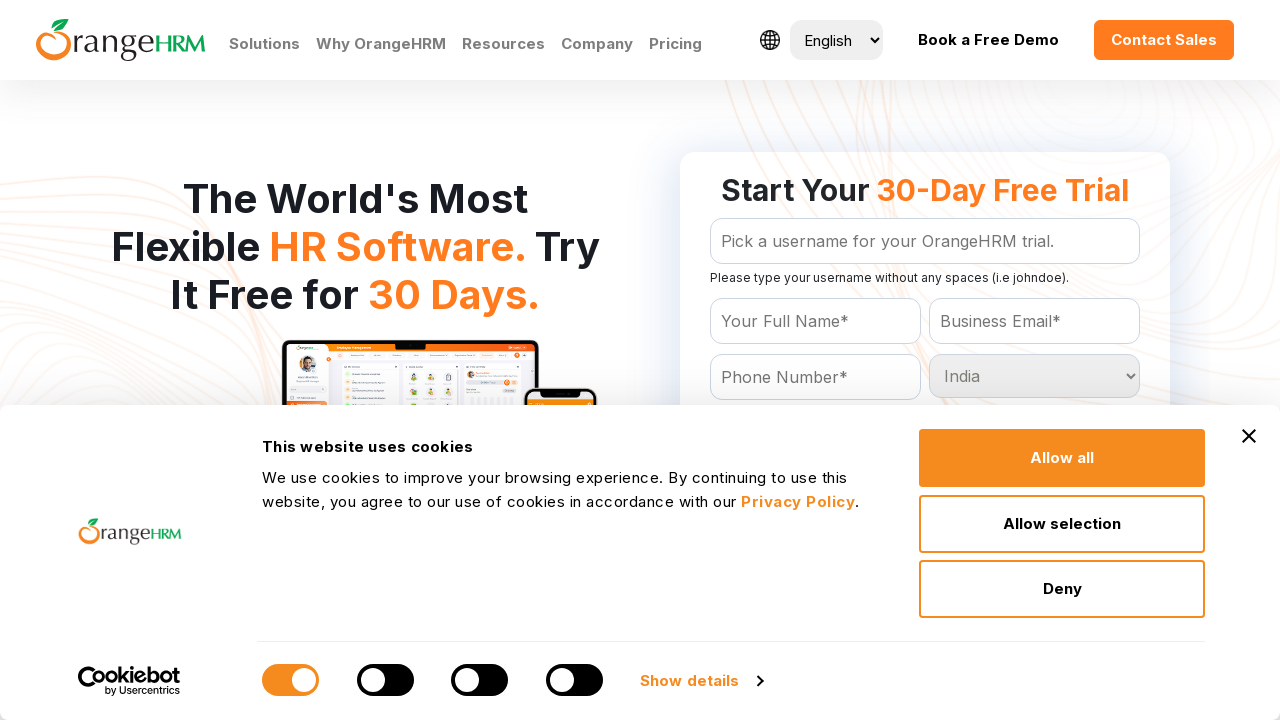

Printed country option: Singapore
	
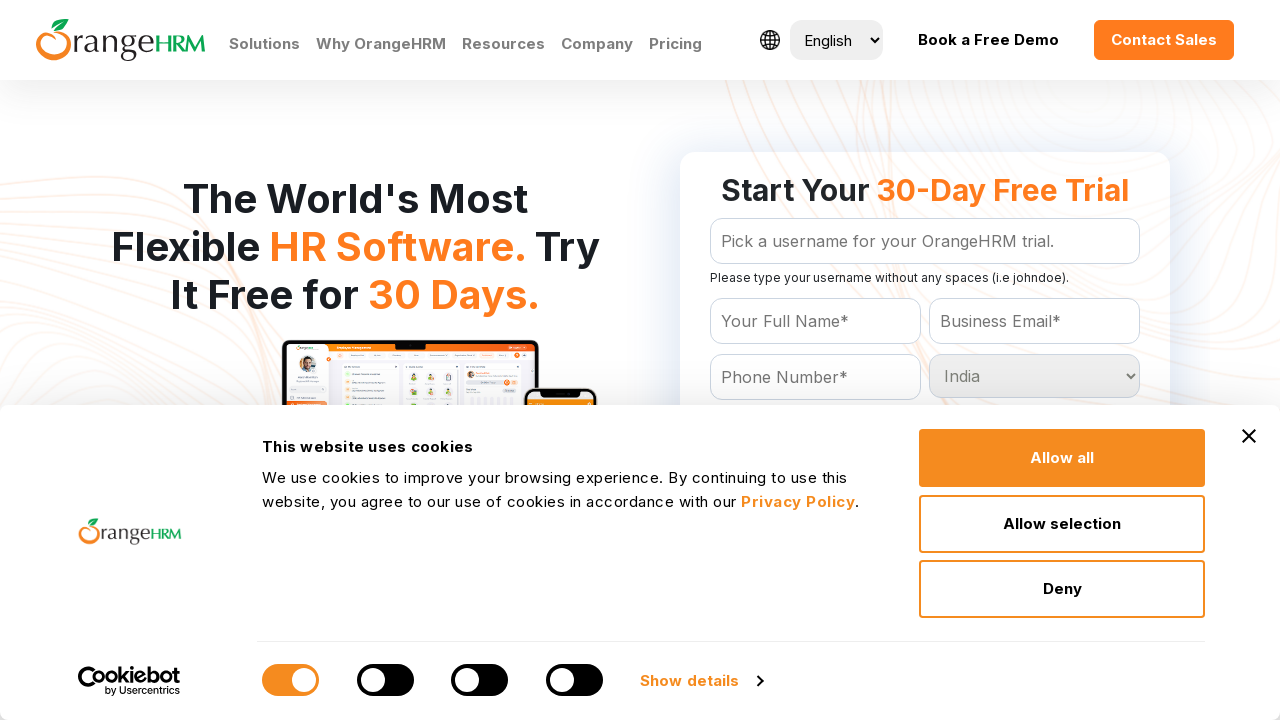

Printed country option: Slovakia
	
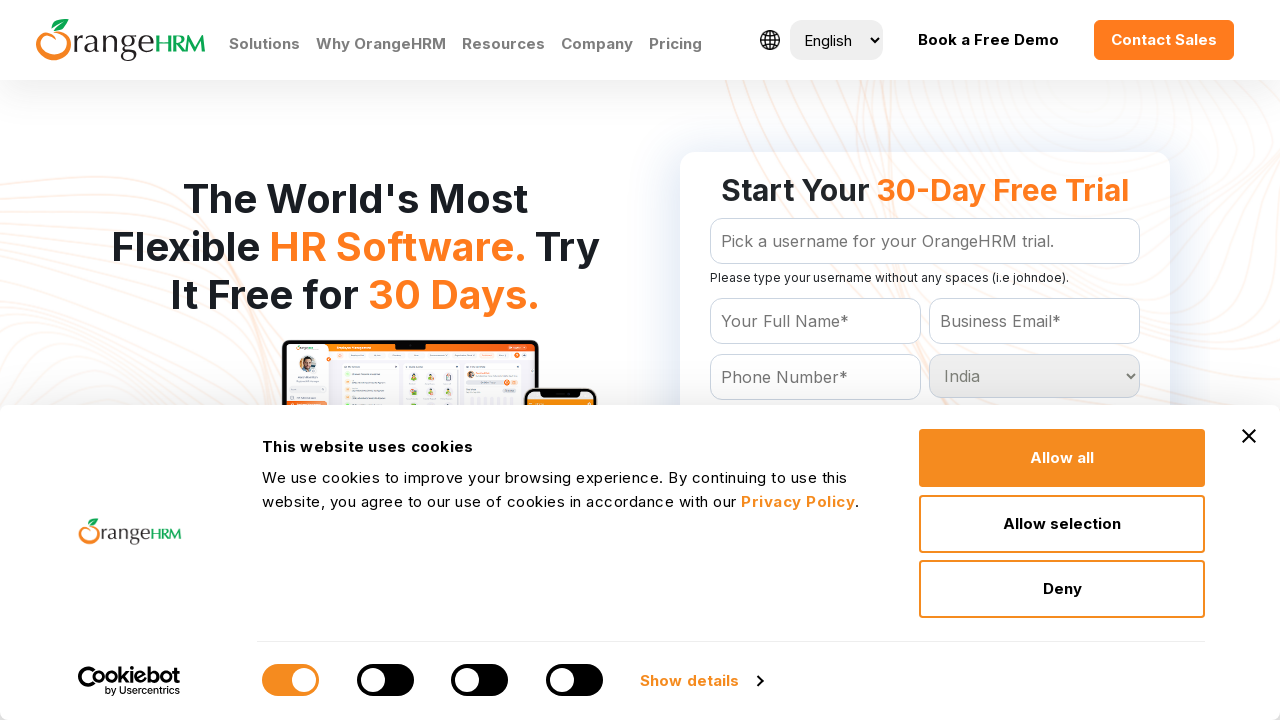

Printed country option: Slovenia
	
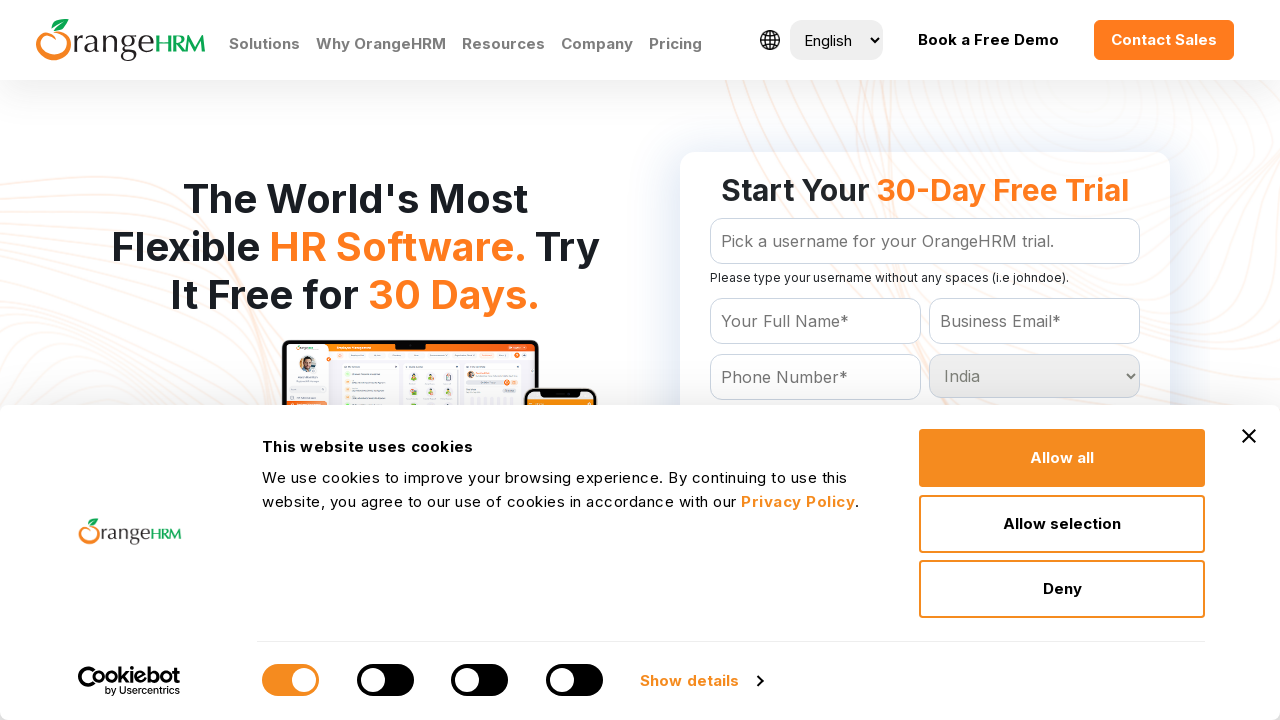

Printed country option: Solomon Islands
	
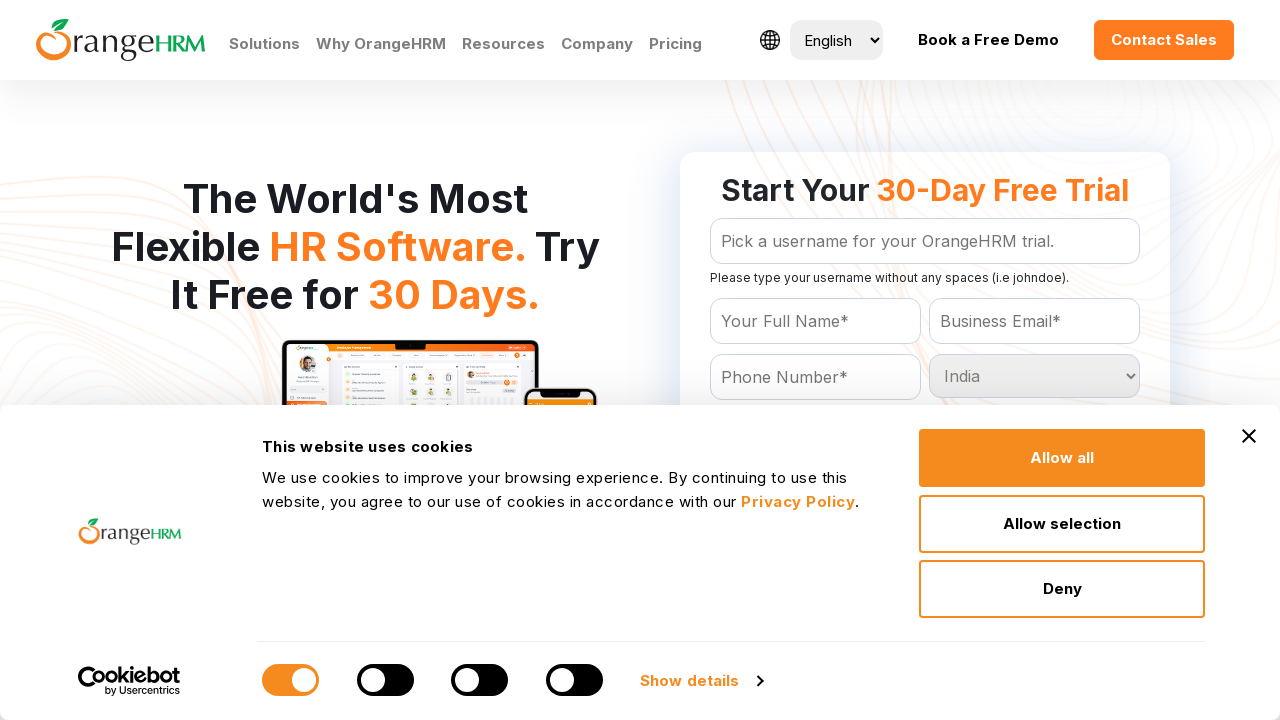

Printed country option: Somalia
	
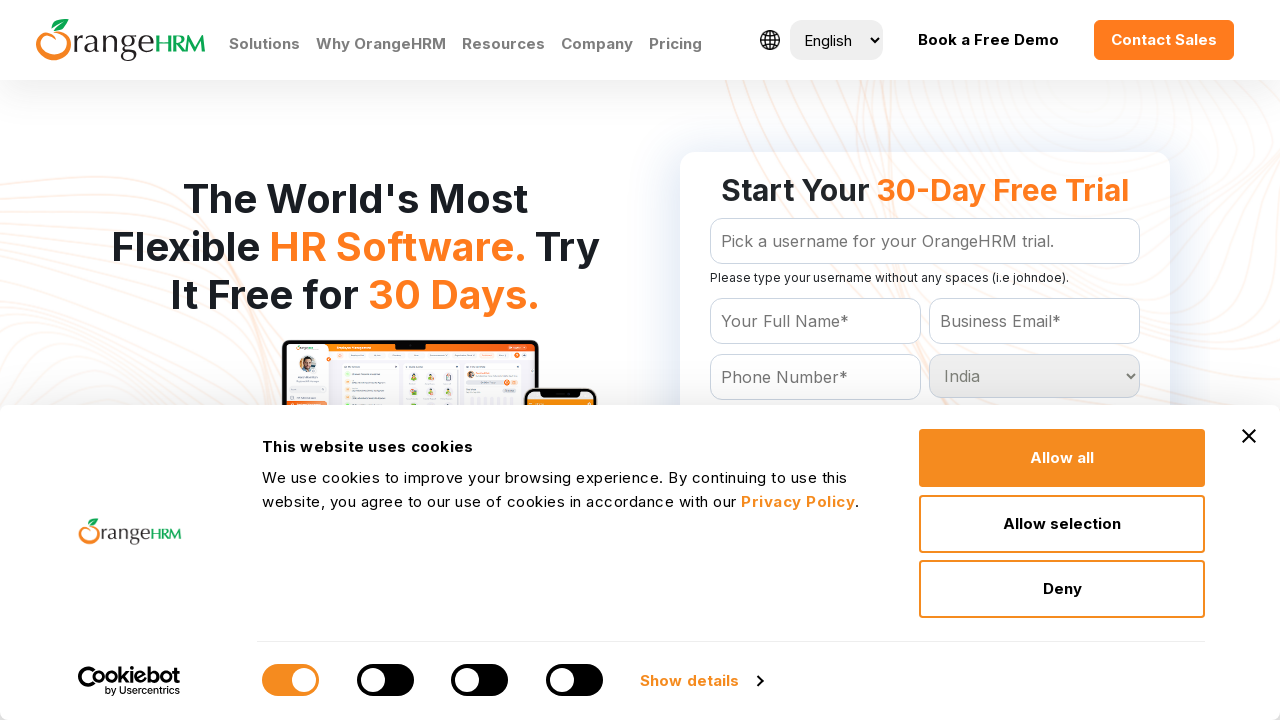

Printed country option: South Africa
	
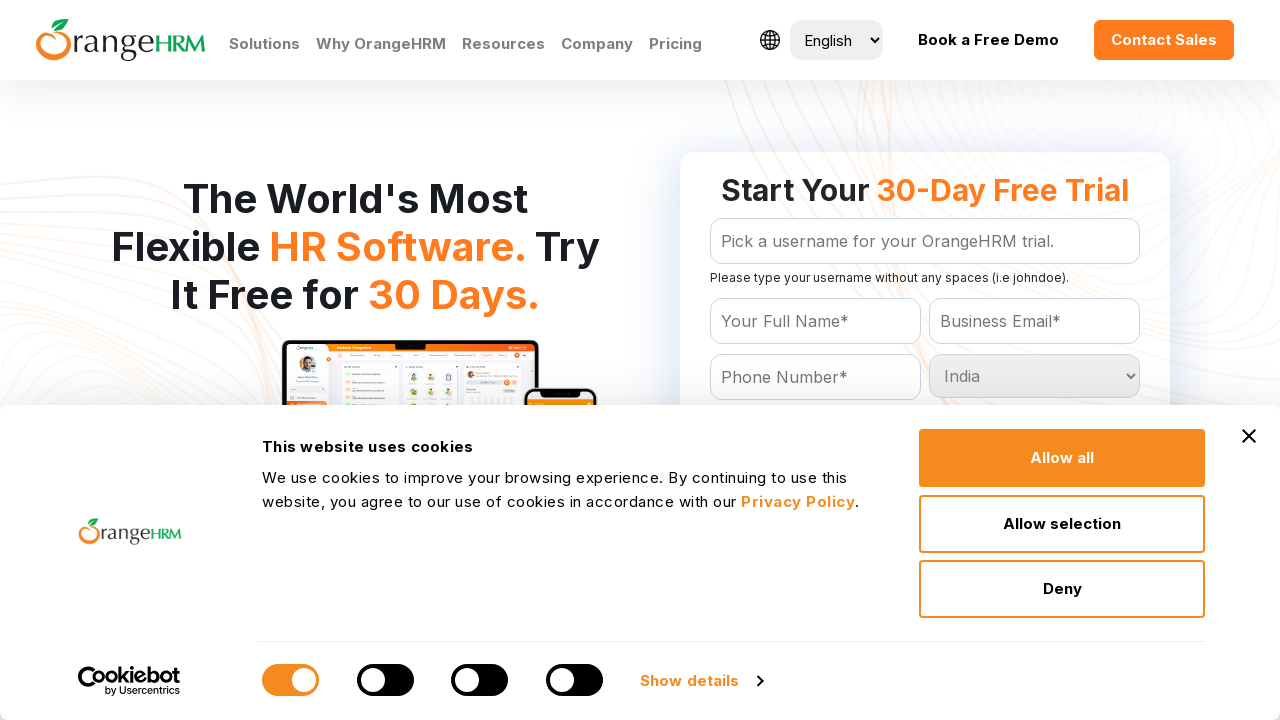

Printed country option: South Georgia
	
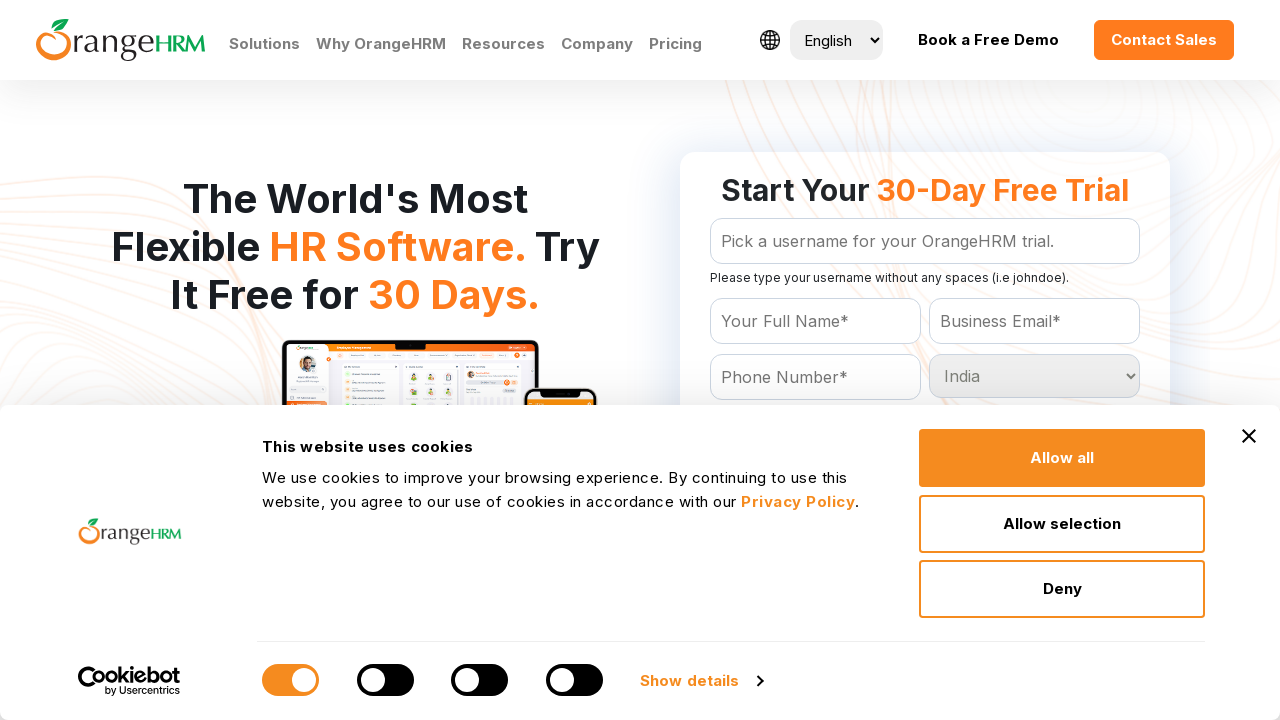

Printed country option: Spain
	
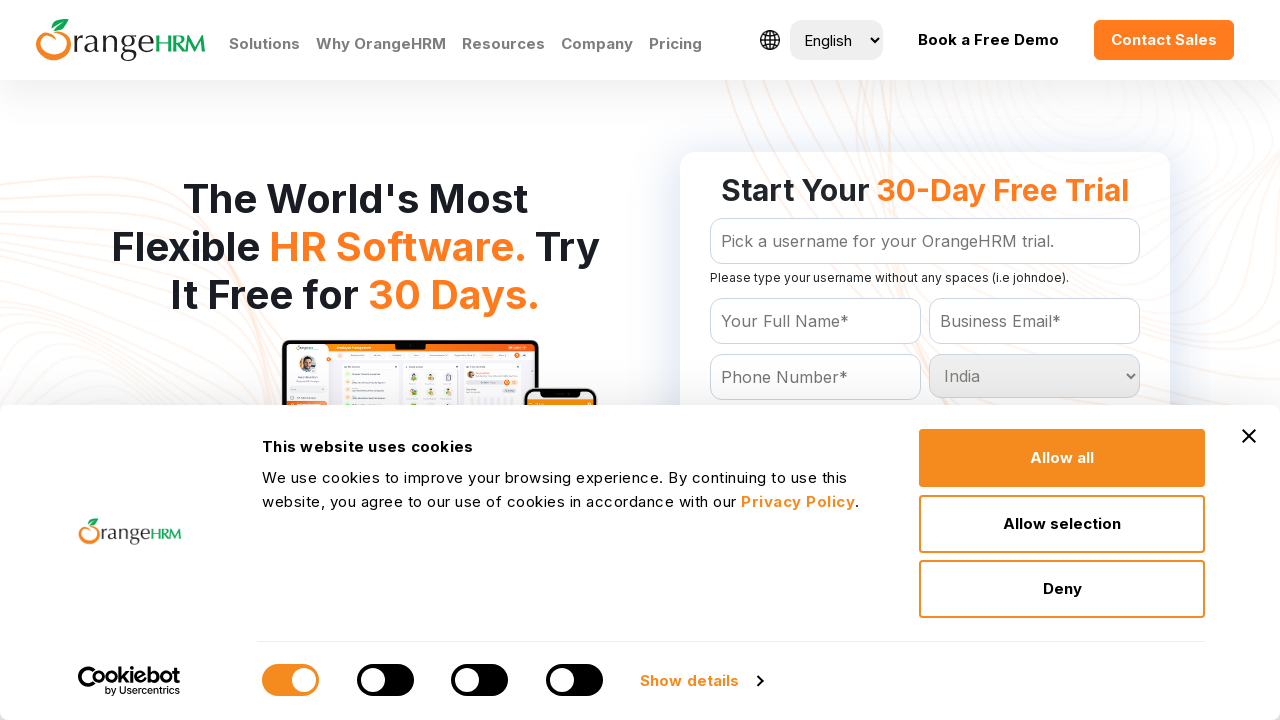

Printed country option: Sri Lanka
	
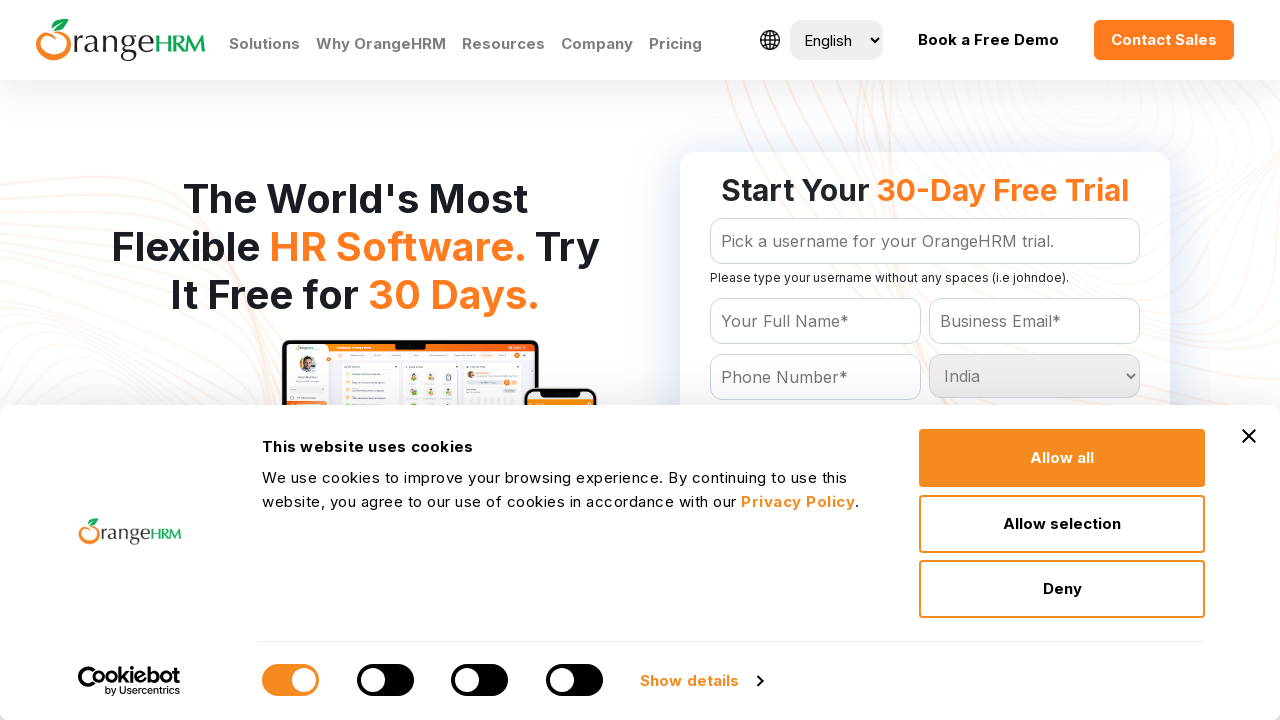

Printed country option: Sudan
	
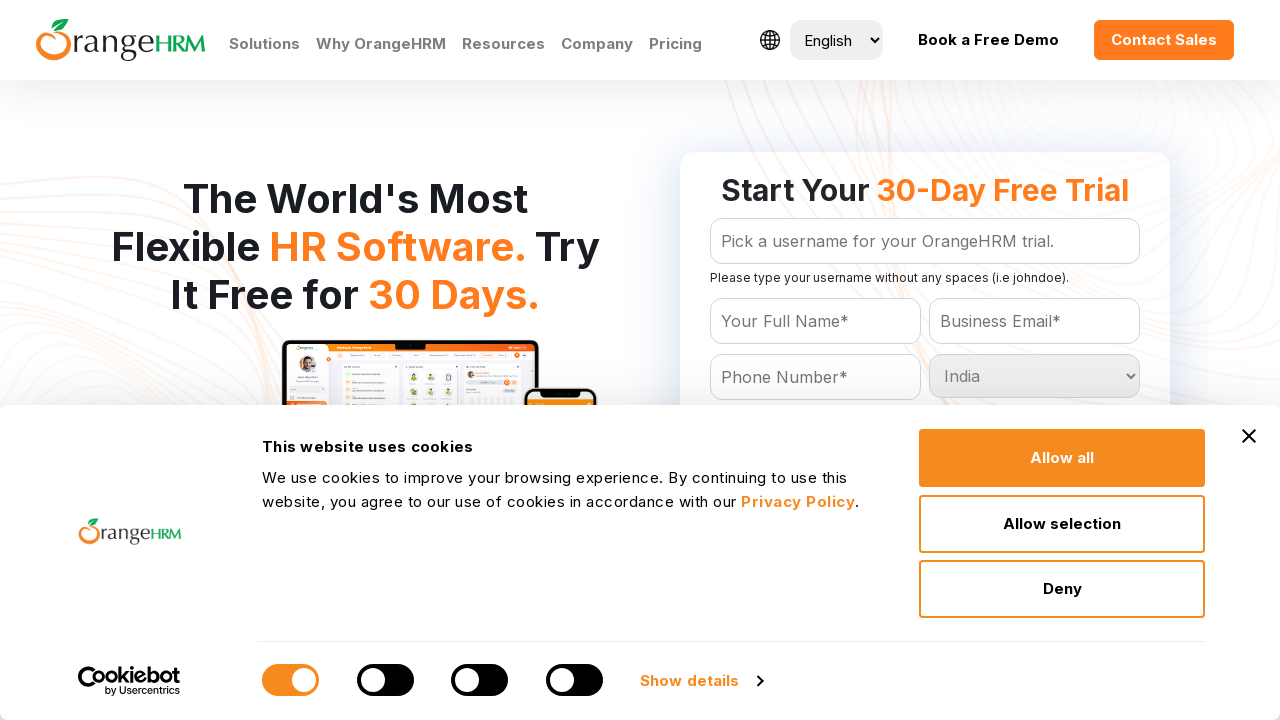

Printed country option: Suriname
	
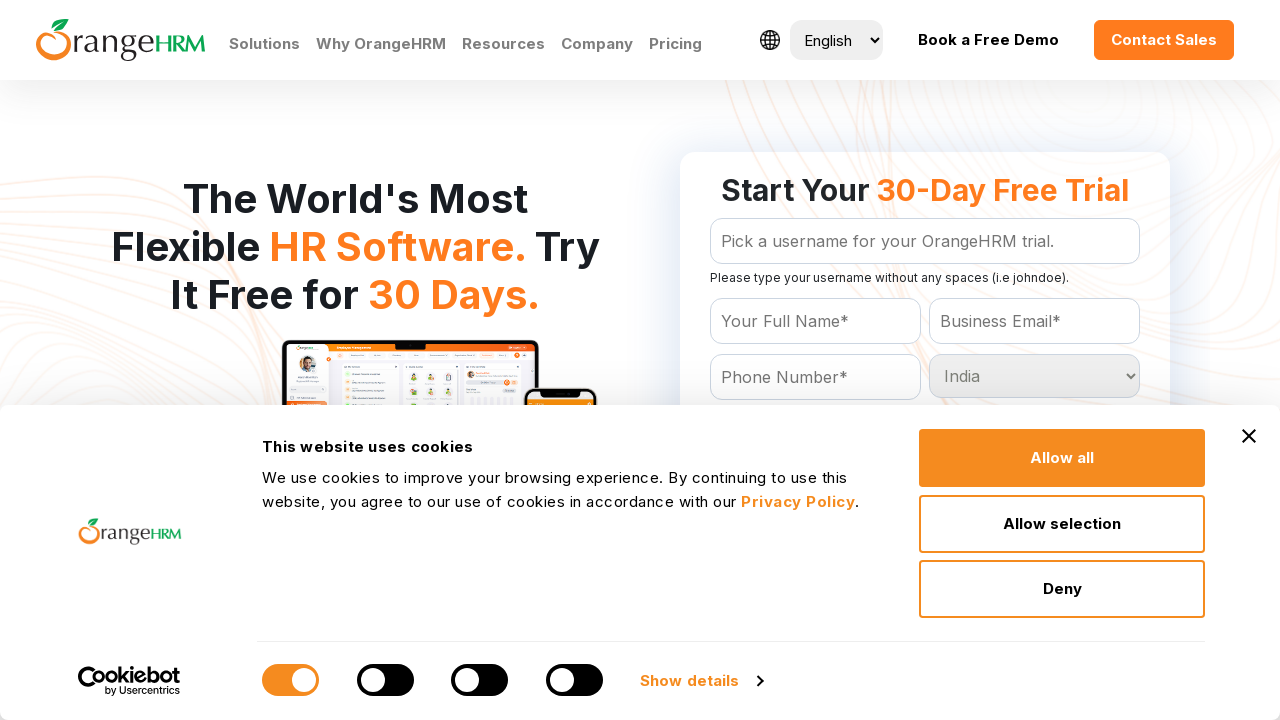

Printed country option: Swaziland
	
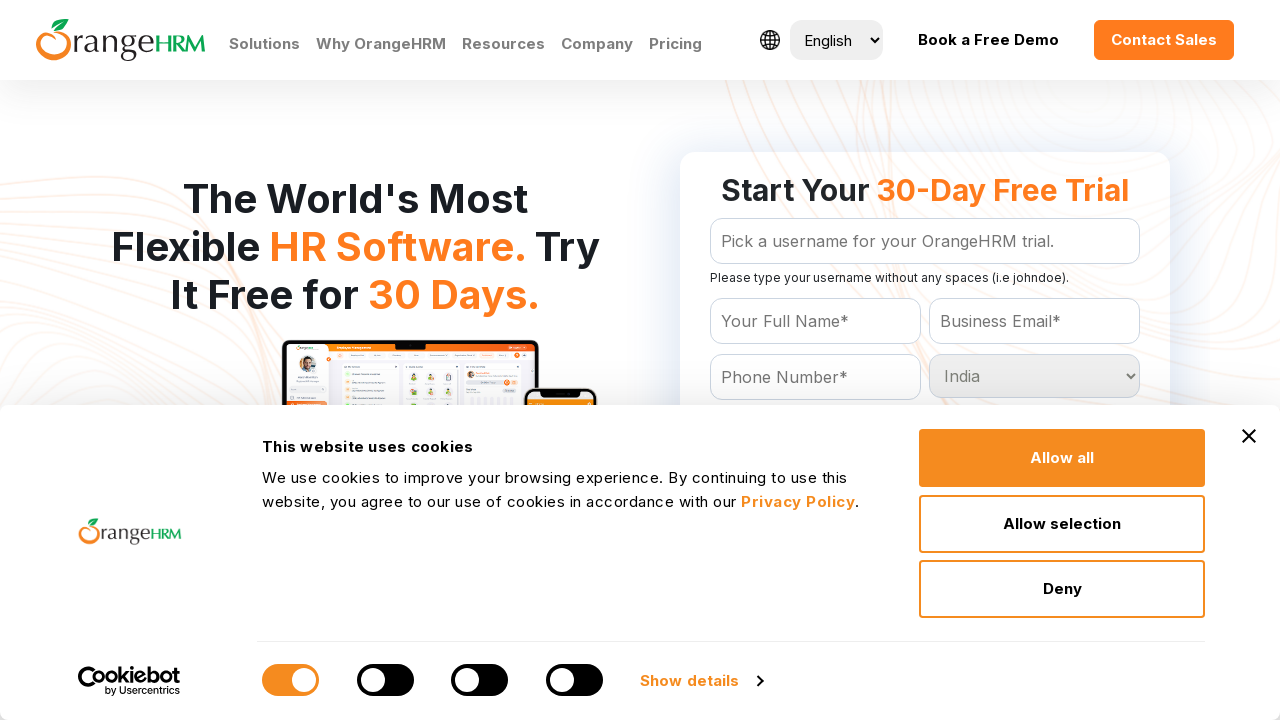

Printed country option: Sweden
	
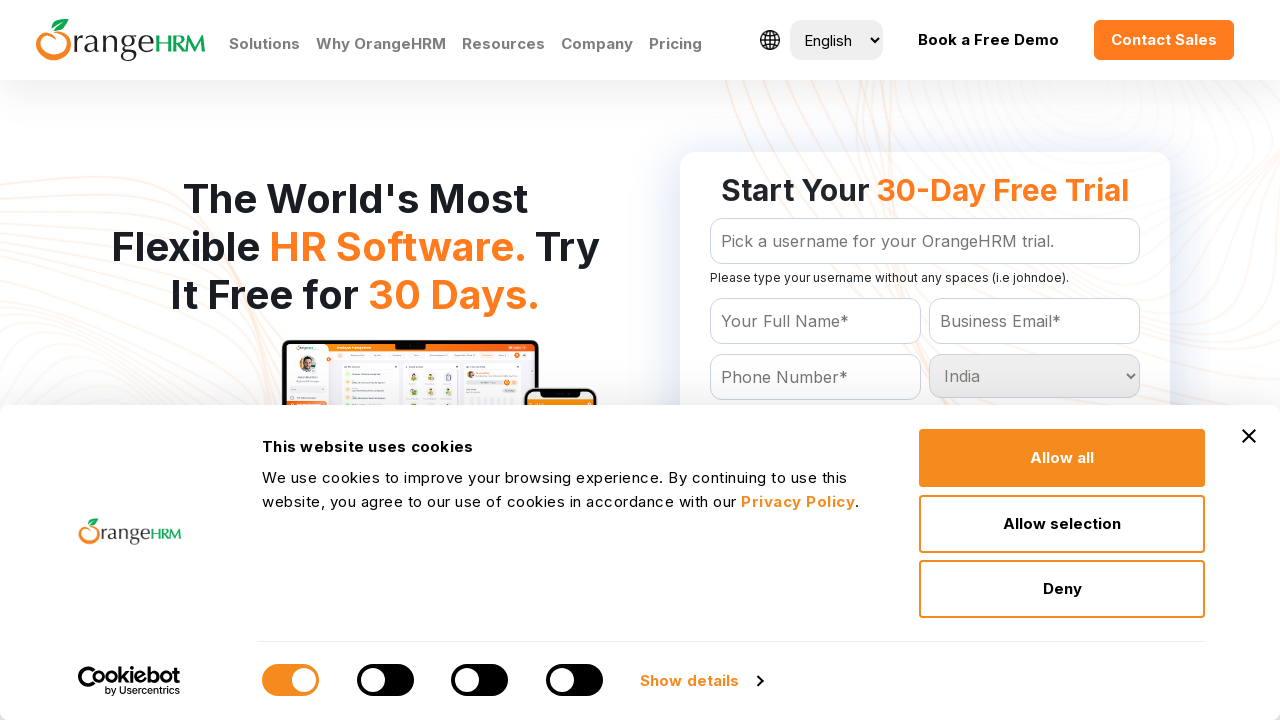

Printed country option: Switzerland
	
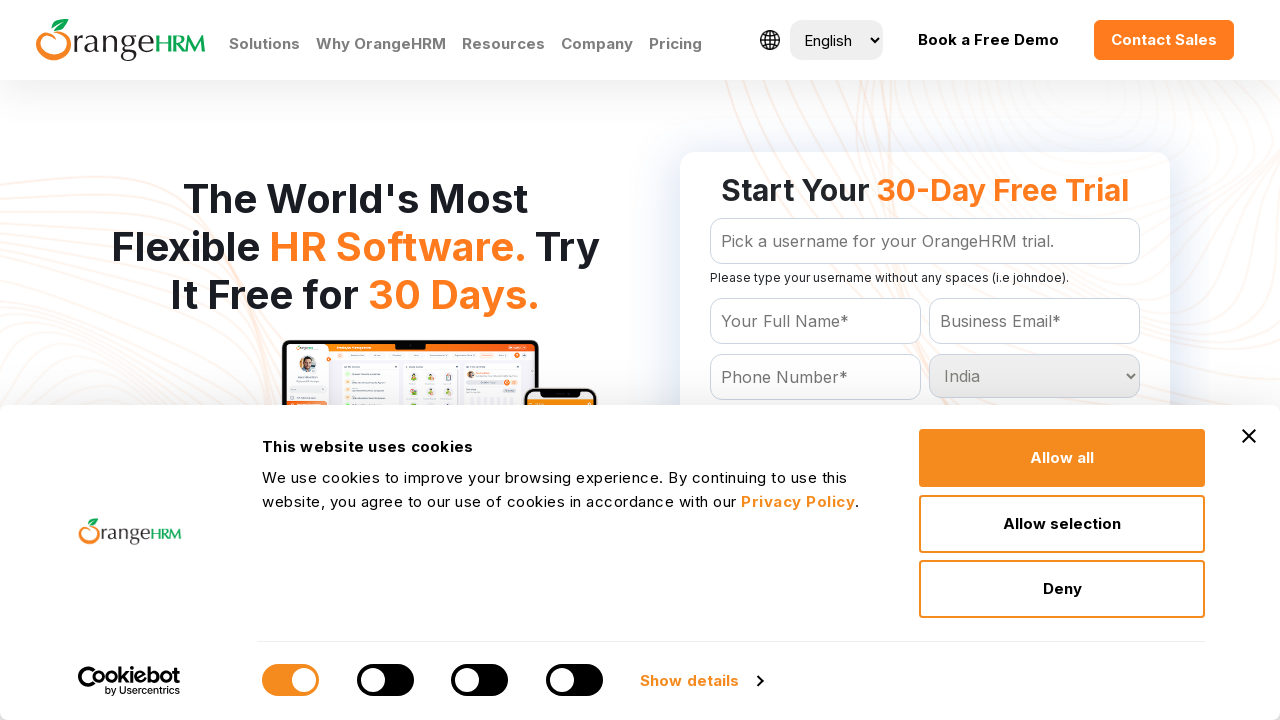

Printed country option: Syrian Arab Republic
	
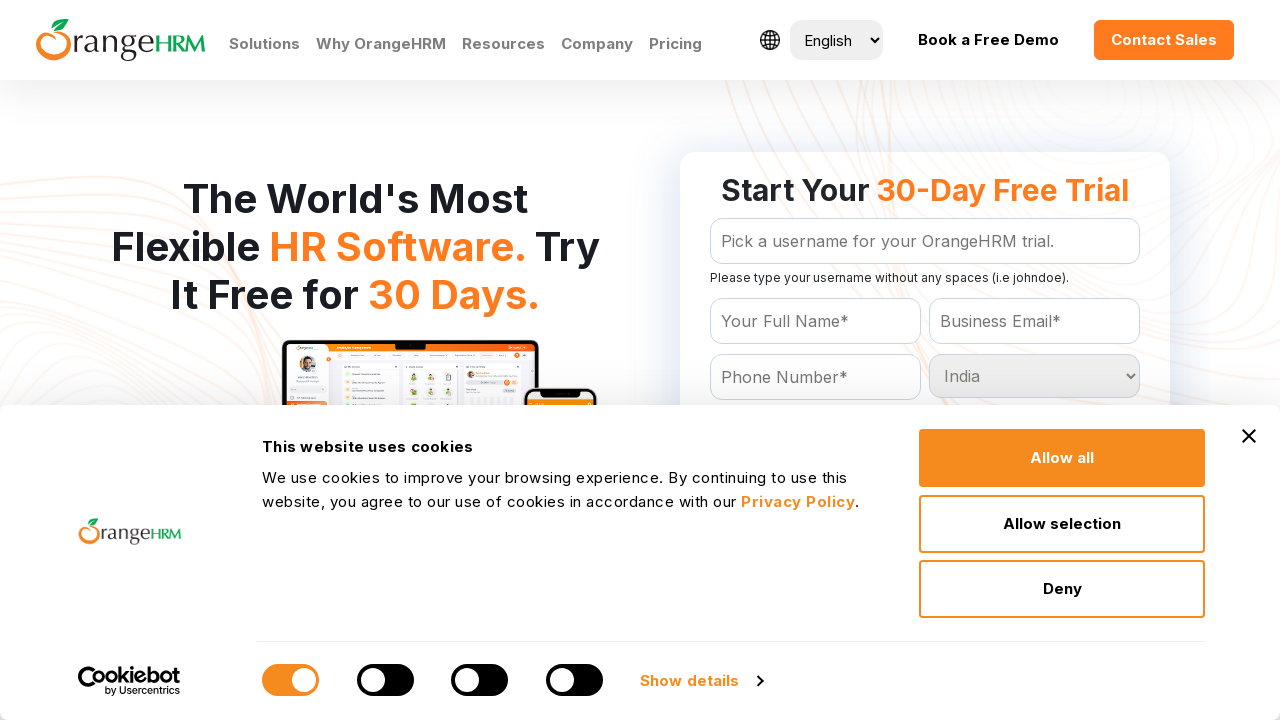

Printed country option: Taiwan
	
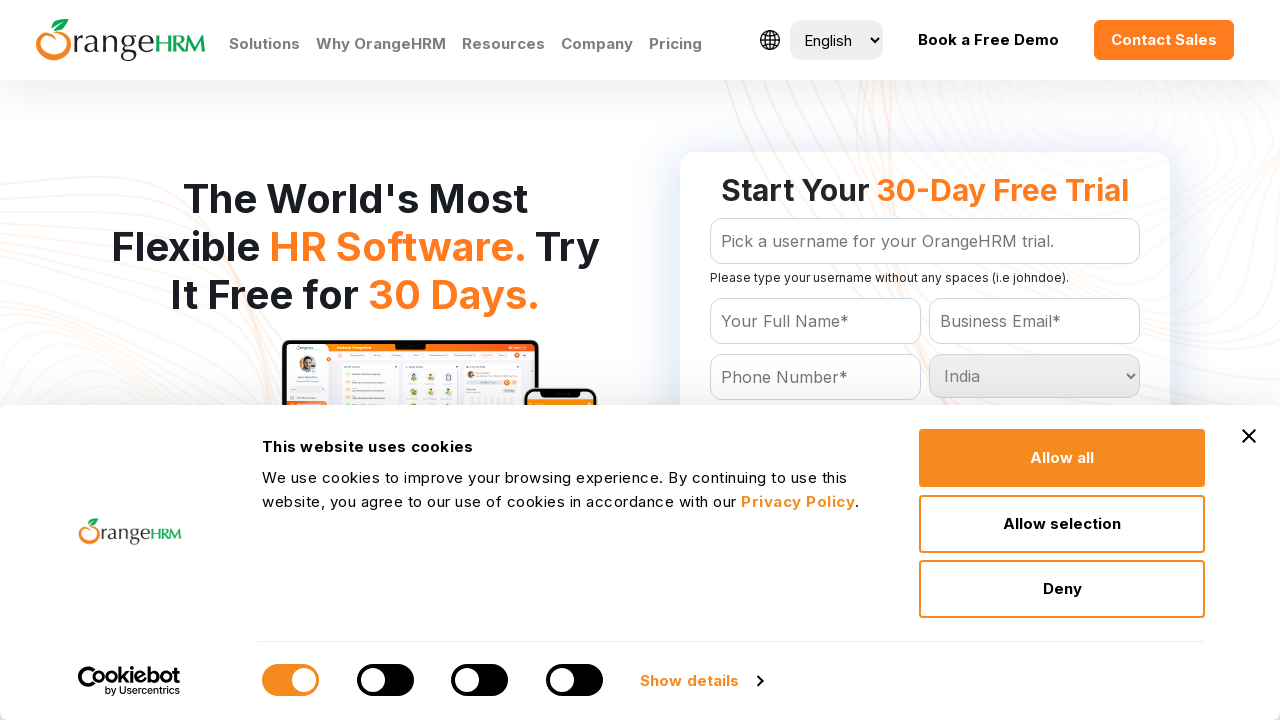

Printed country option: Tajikistan
	
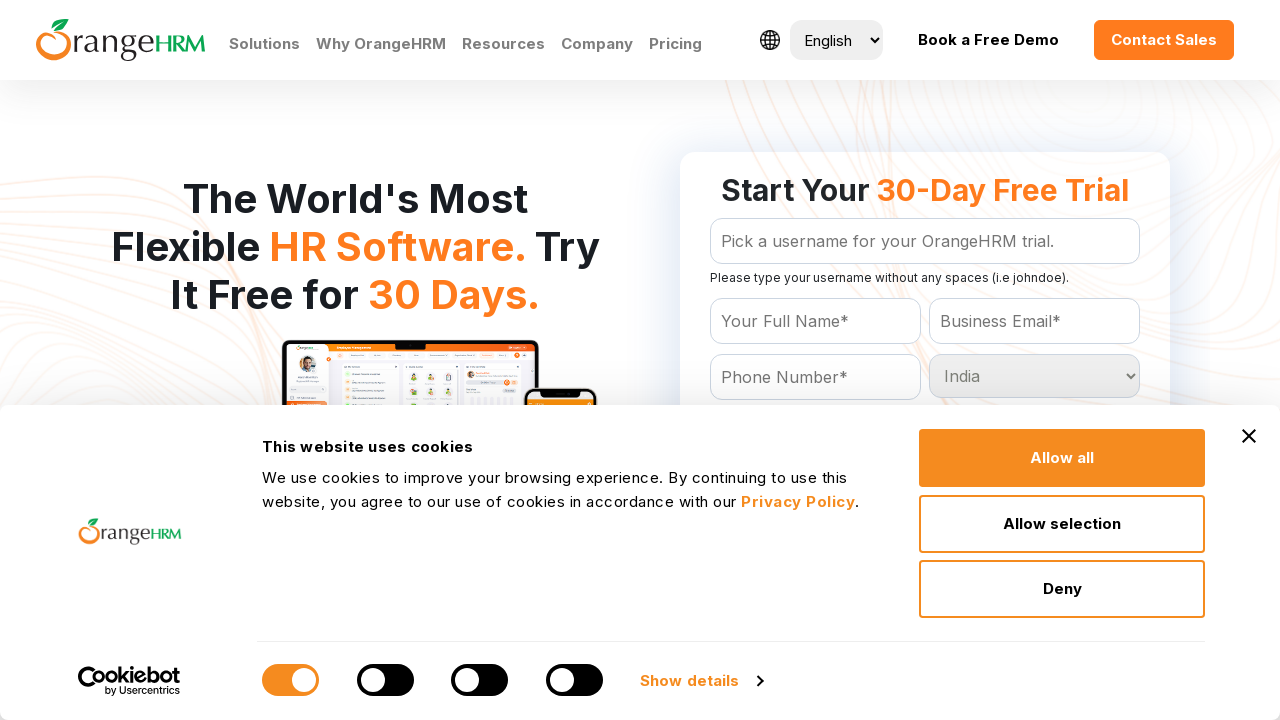

Printed country option: Tanzania
	
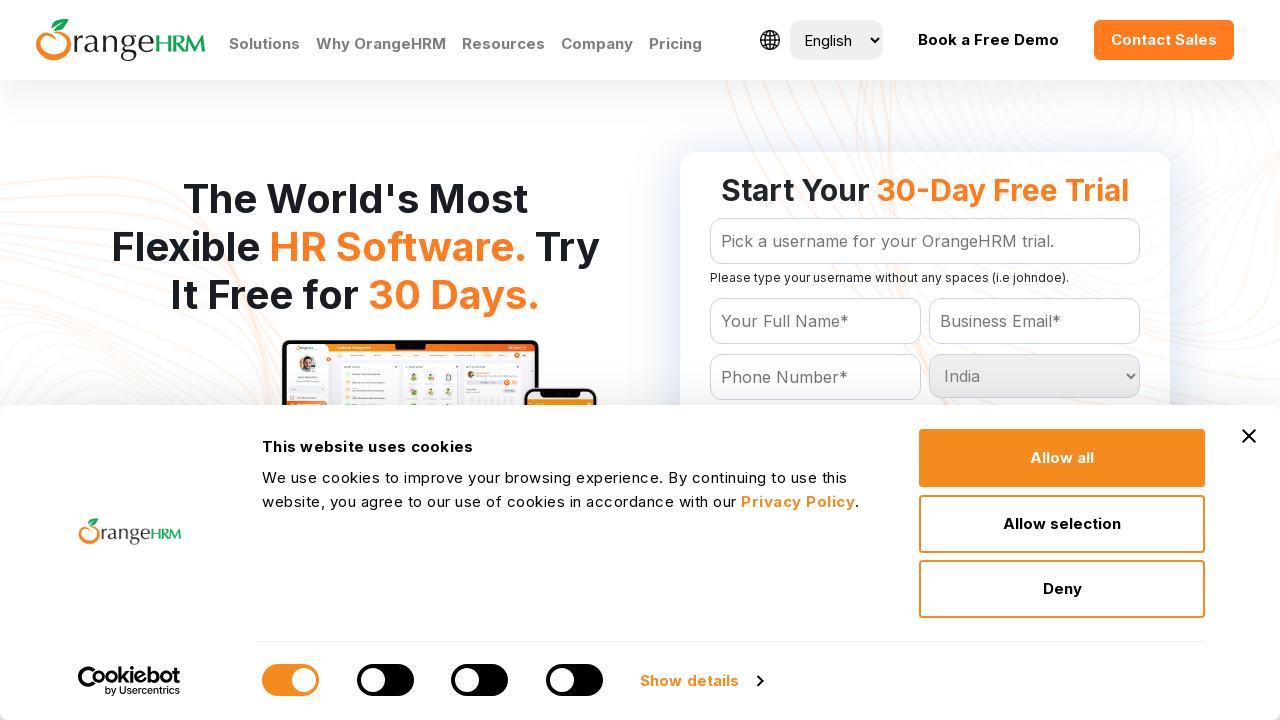

Printed country option: Thailand
	
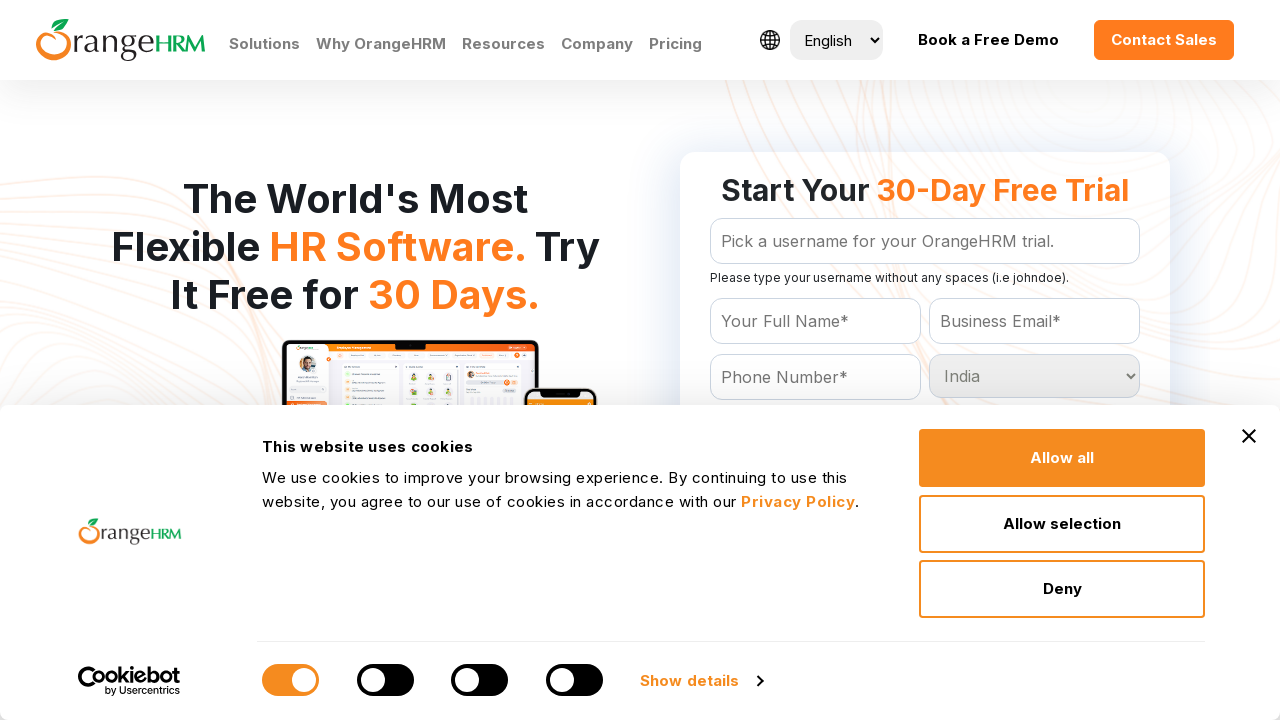

Printed country option: Togo
	
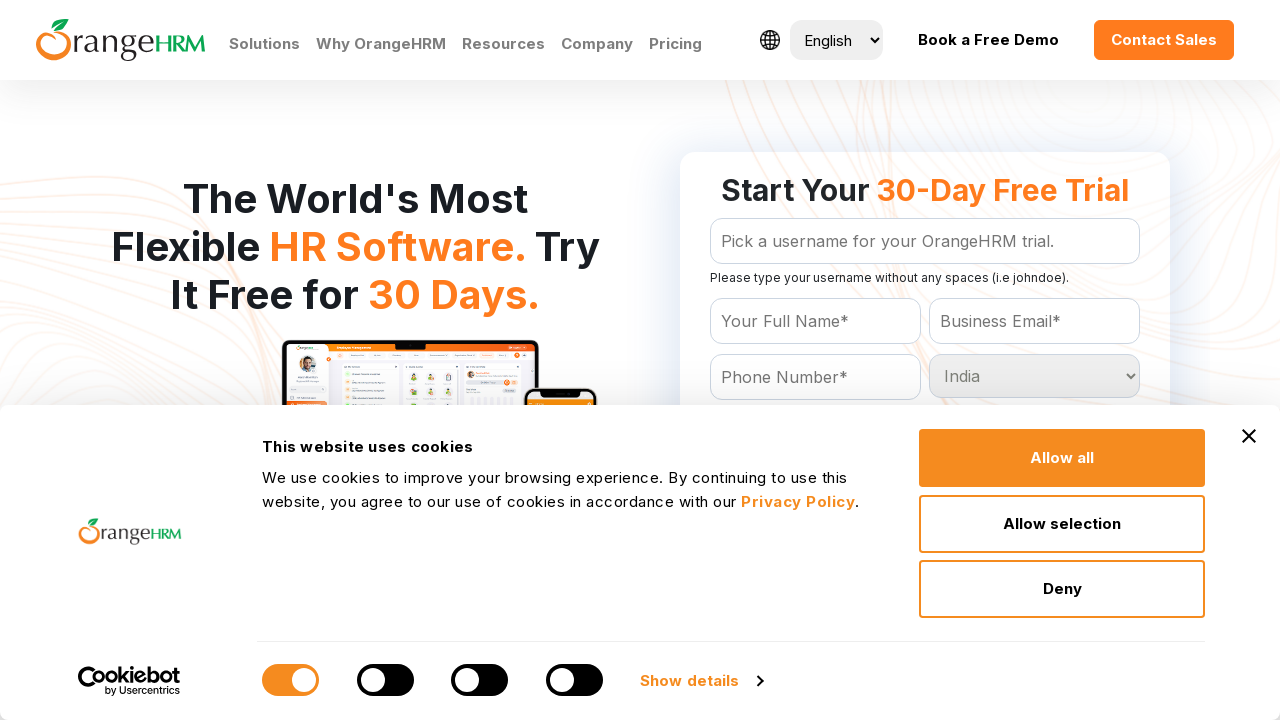

Printed country option: Tokelau
	
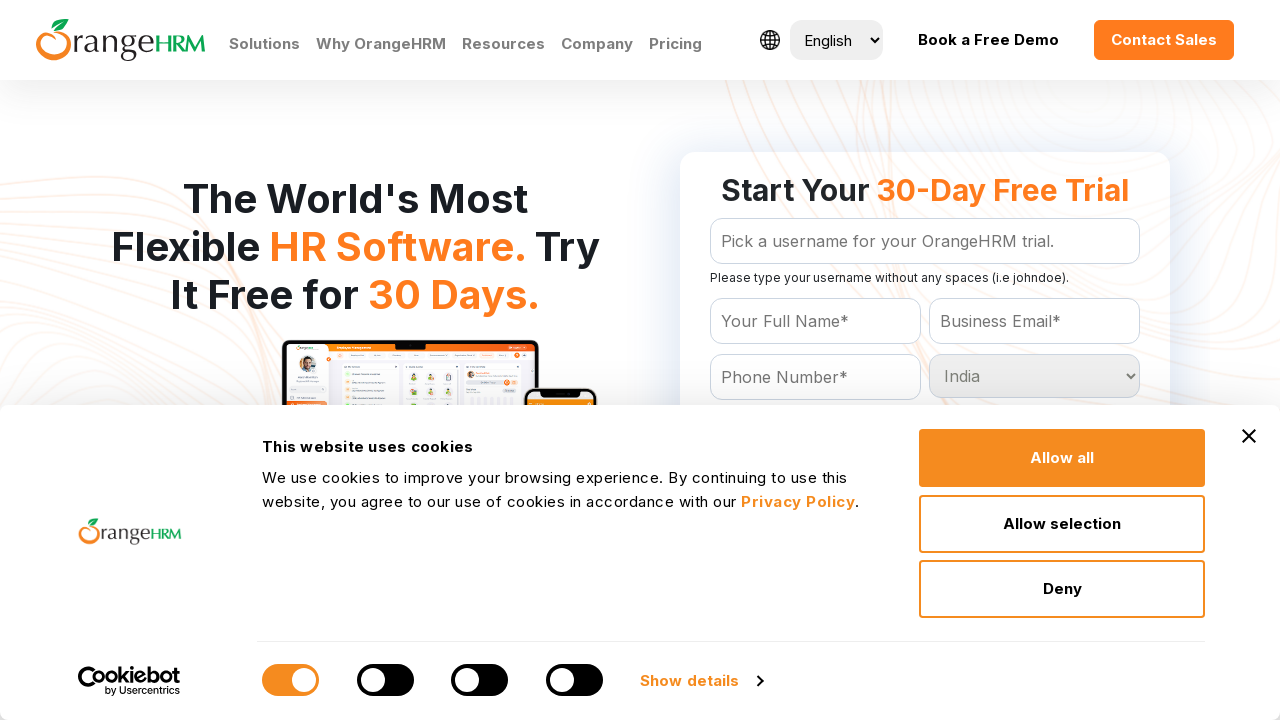

Printed country option: Tonga
	
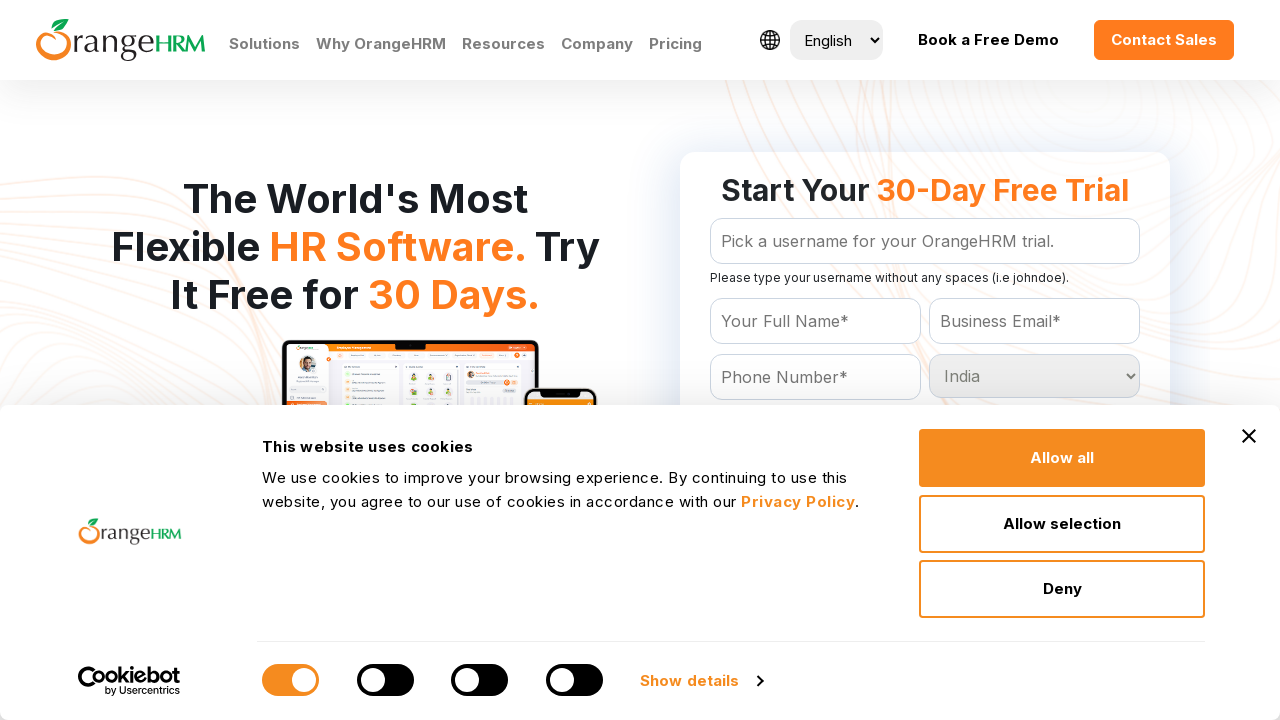

Printed country option: Trinidad and Tobago
	
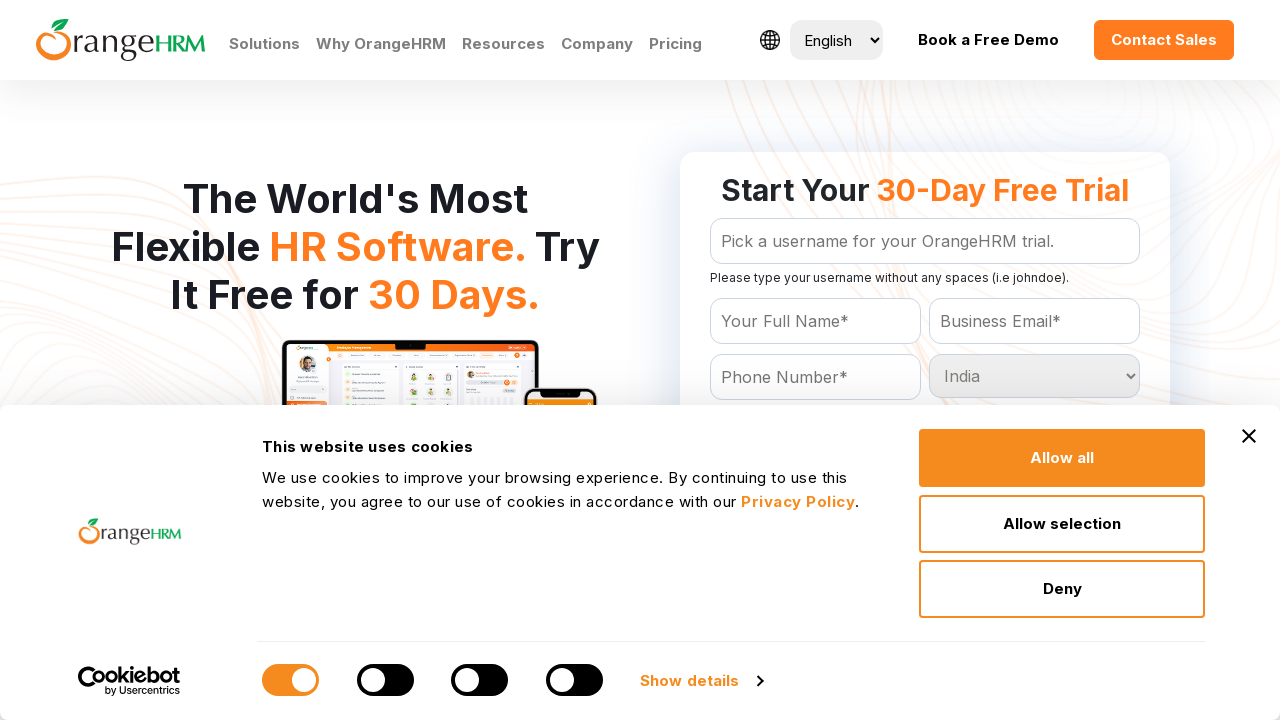

Printed country option: Tunisia
	
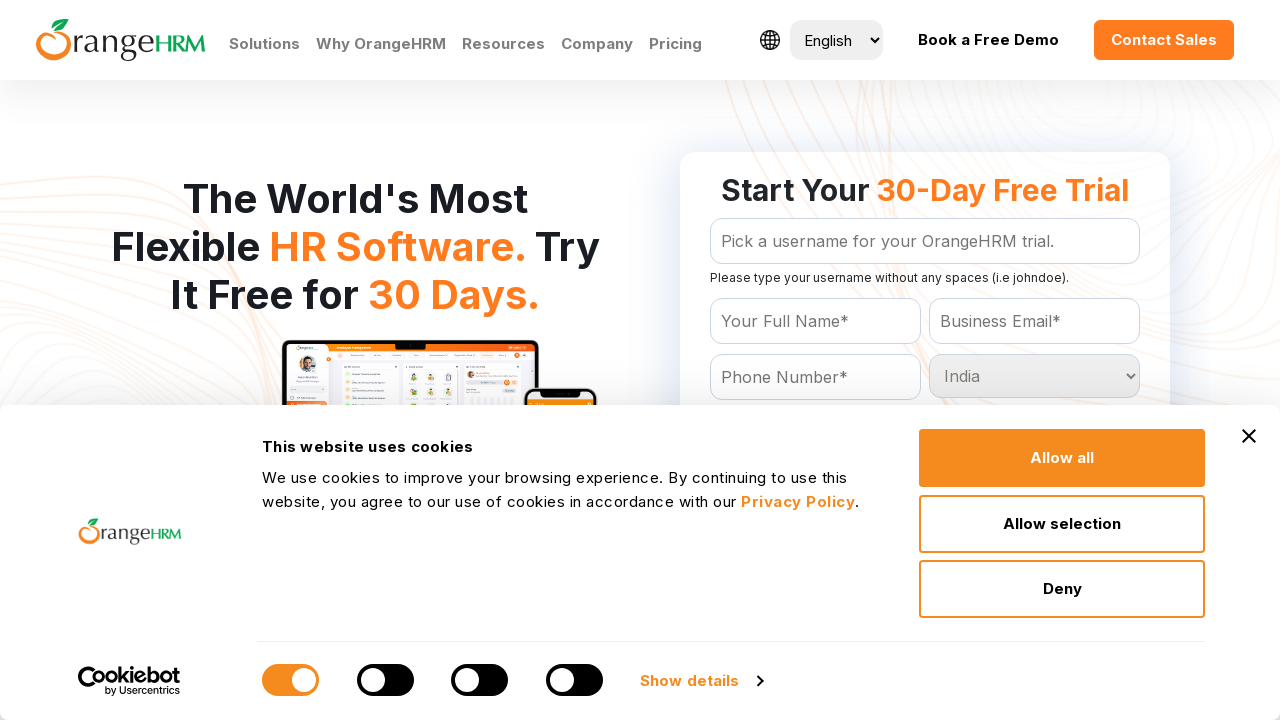

Printed country option: Turkey
	
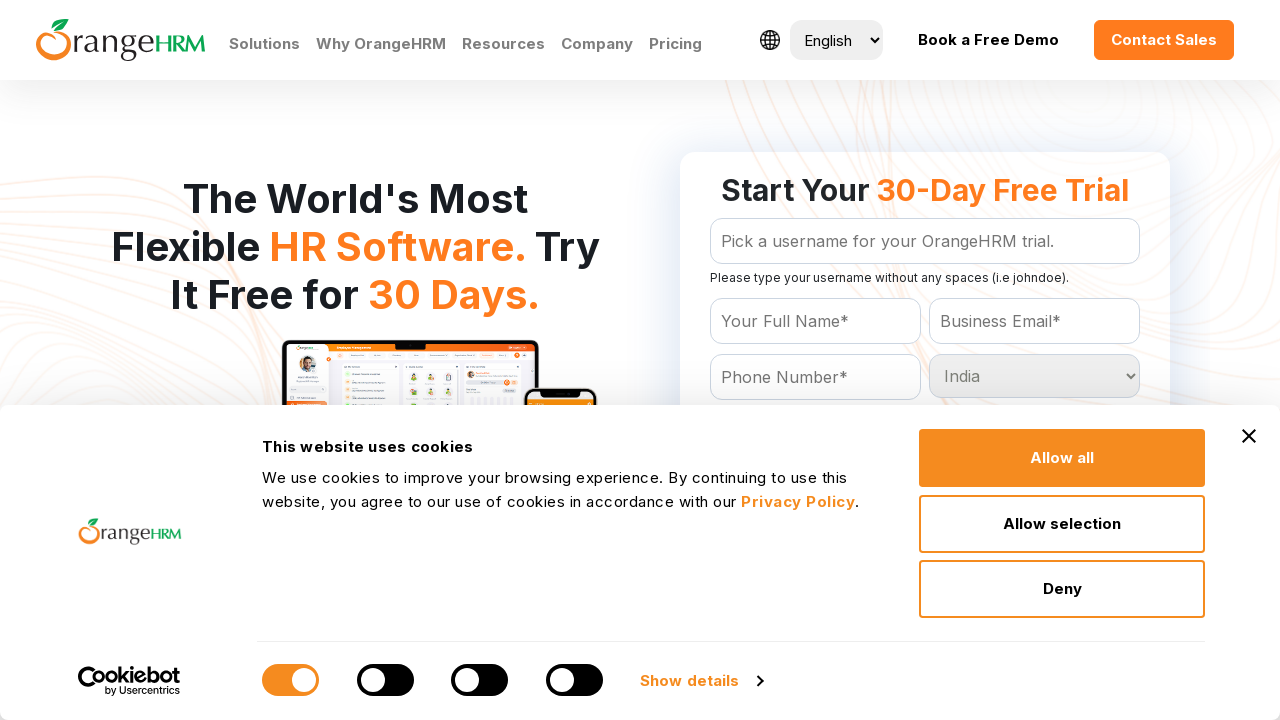

Printed country option: Turkmenistan
	
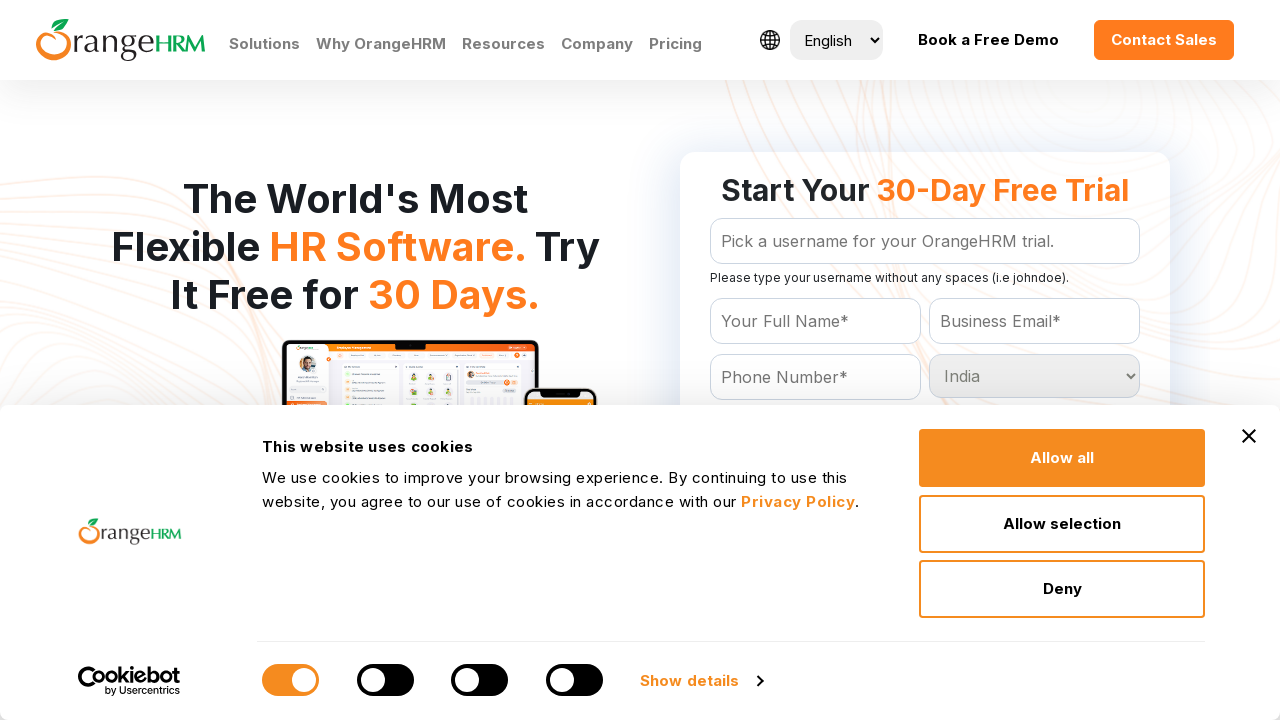

Printed country option: Turks and Caicos Islands
	
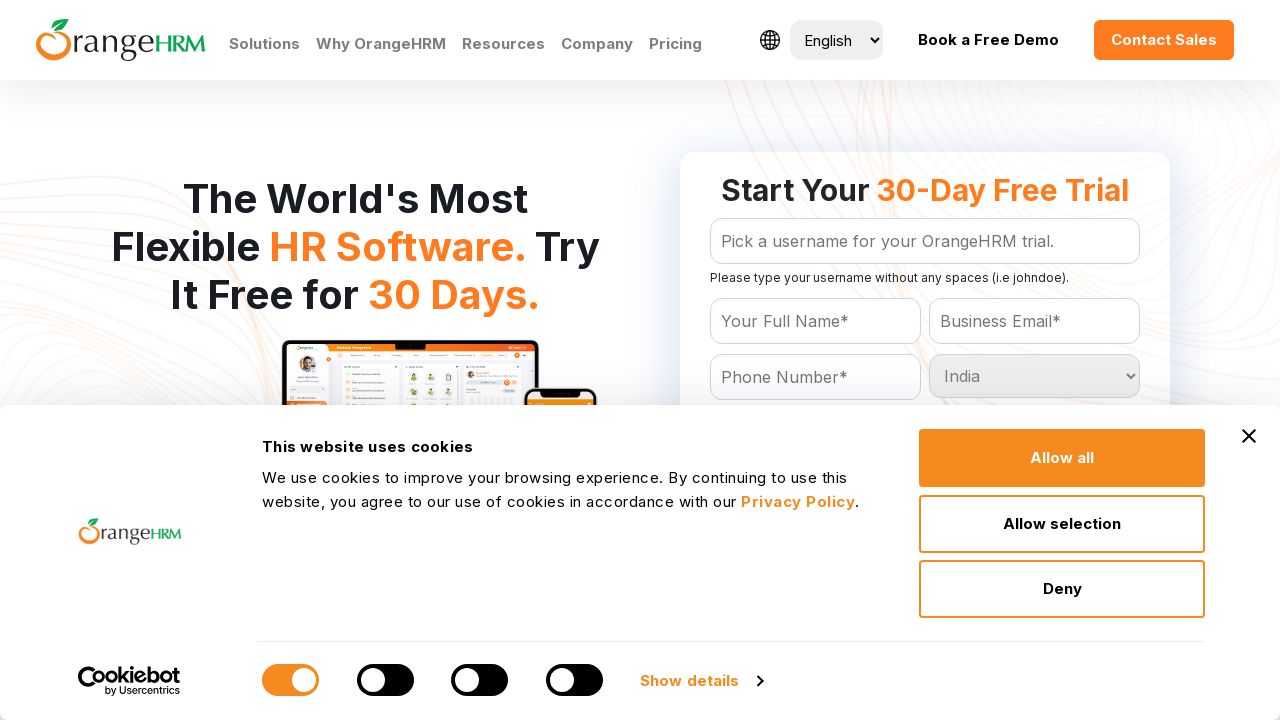

Printed country option: Tuvalu
	
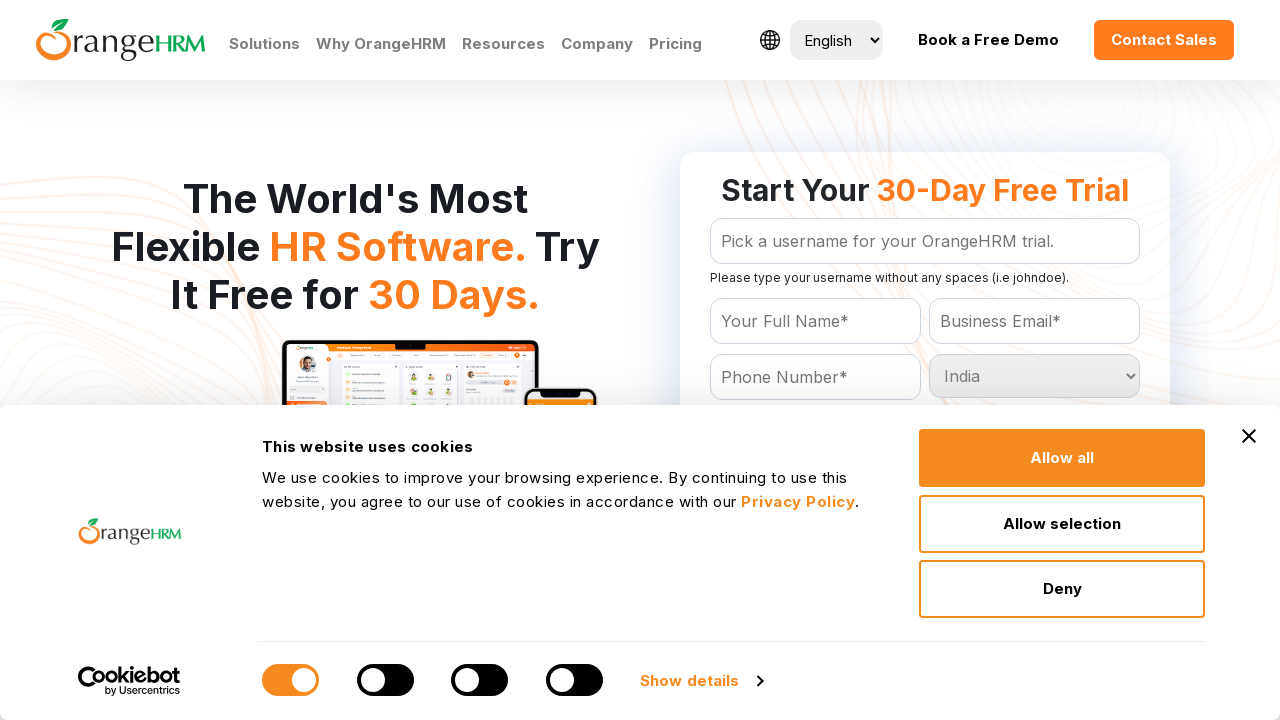

Printed country option: Uganda
	
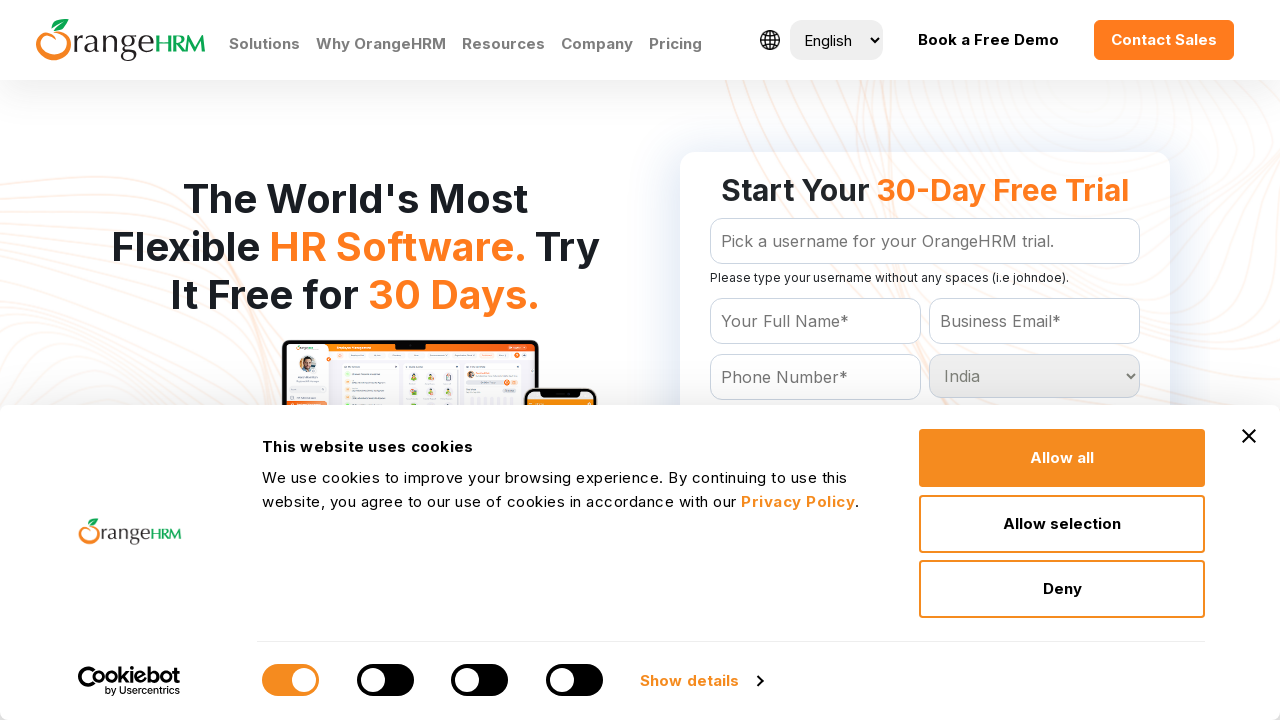

Printed country option: Ukraine
	
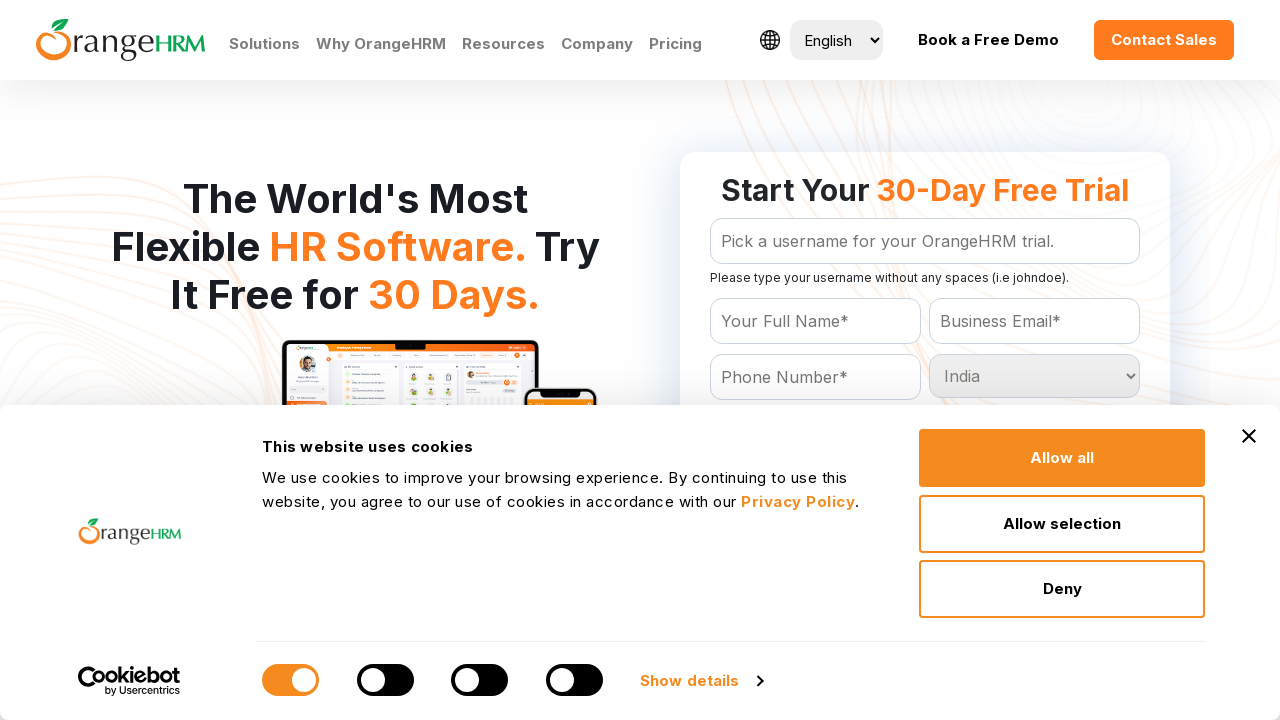

Printed country option: United Arab Emirates
	
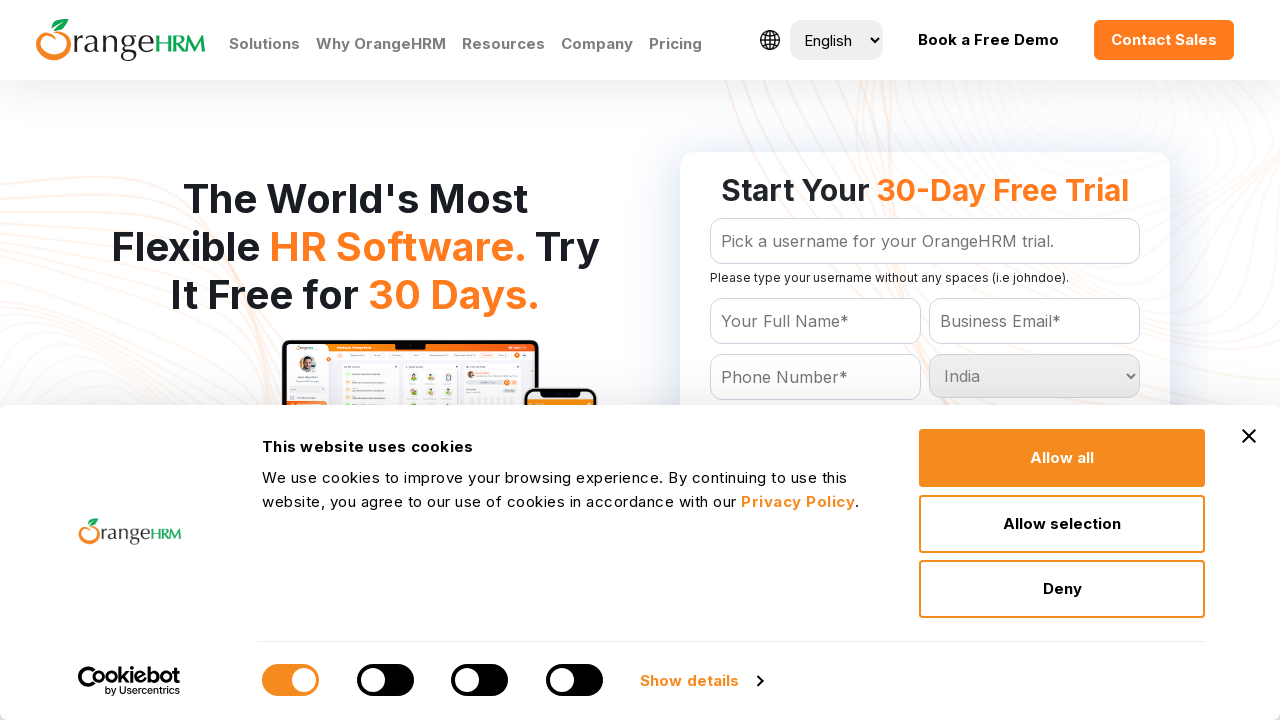

Printed country option: United Kingdom
	
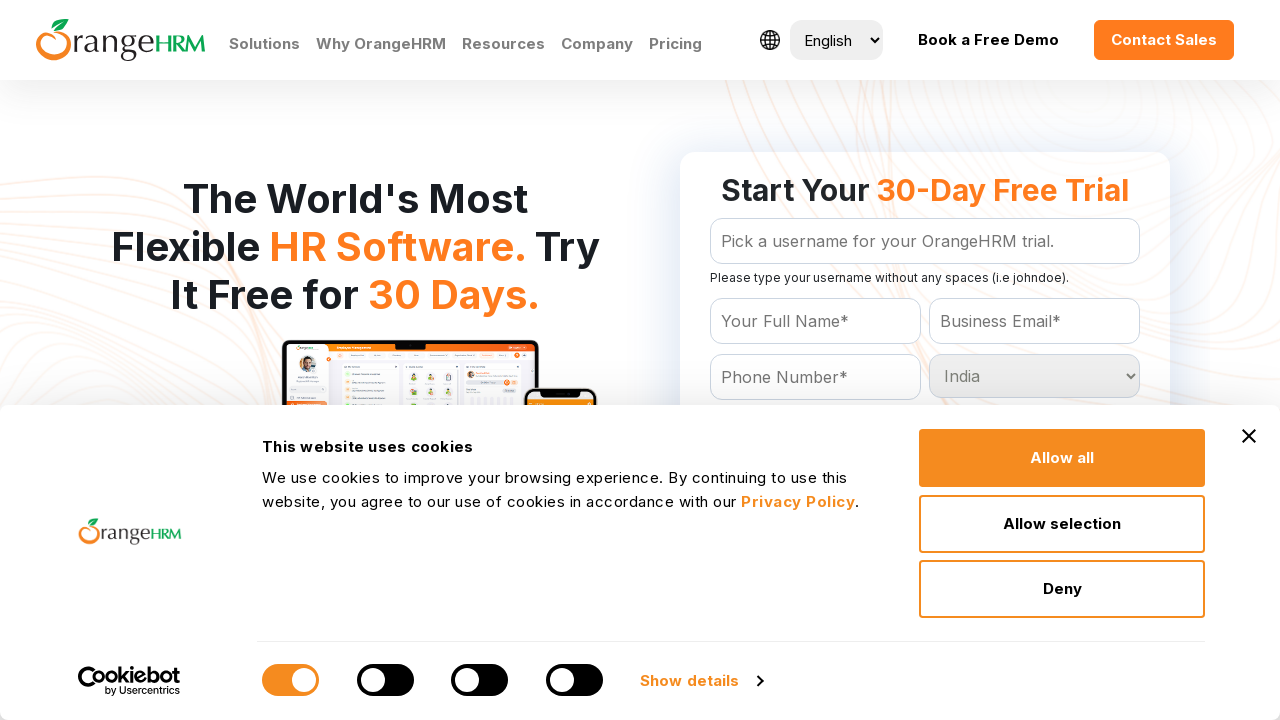

Printed country option: United States
	
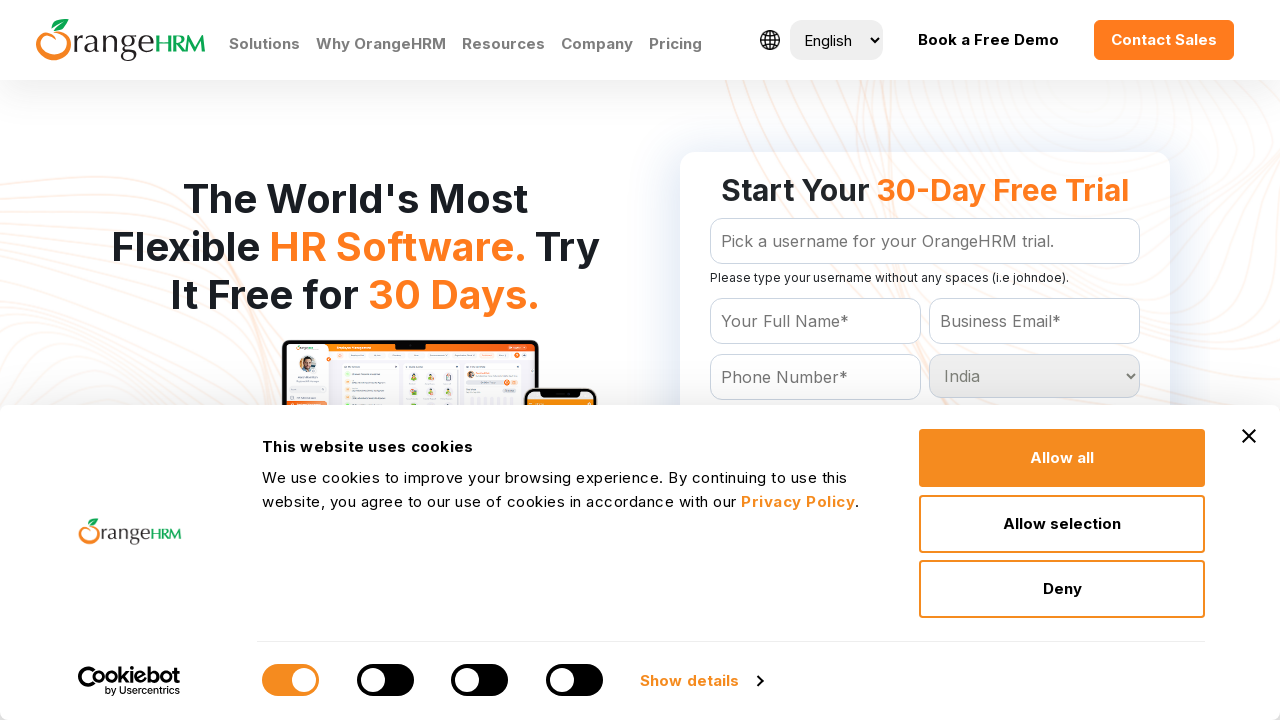

Printed country option: Uruguay
	
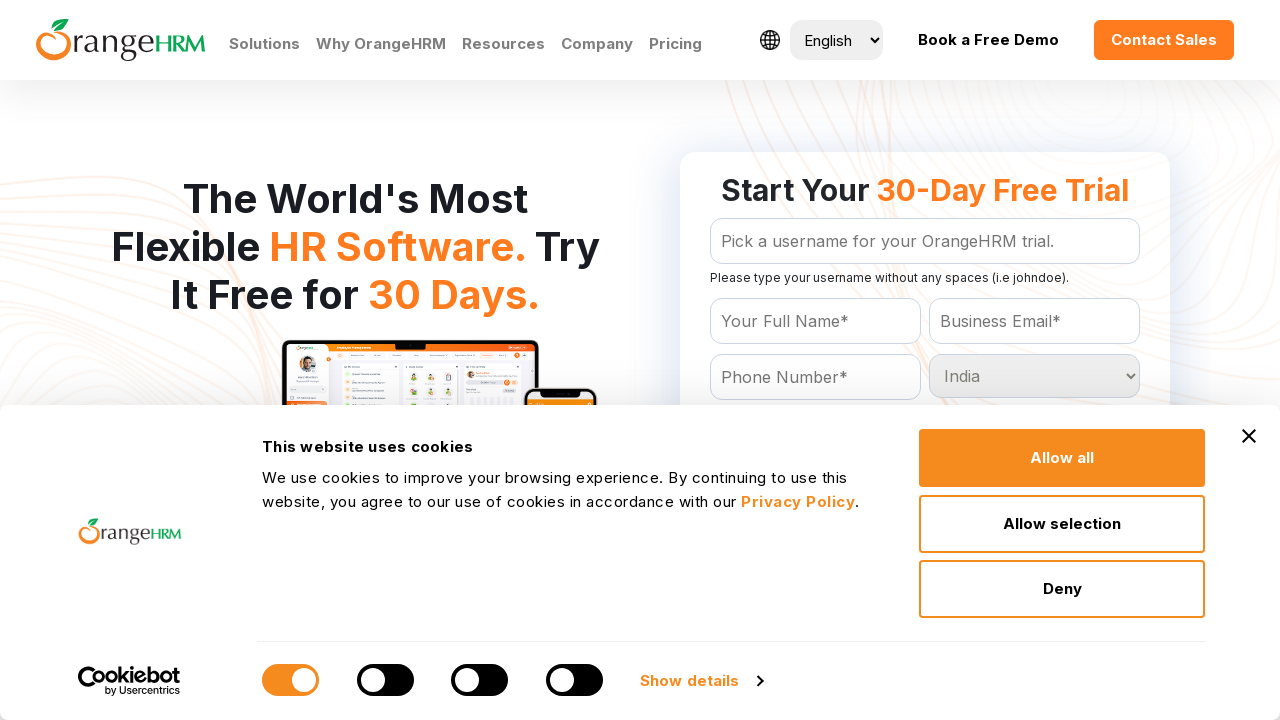

Printed country option: Uzbekistan
	
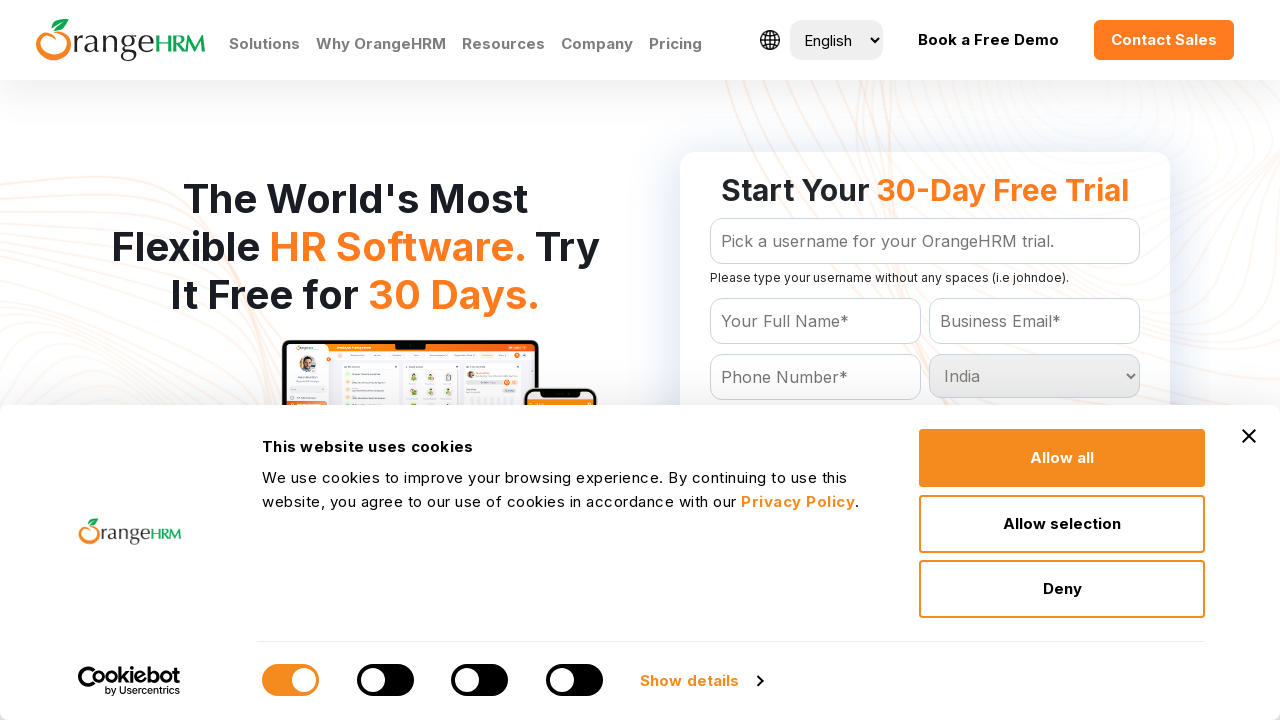

Printed country option: Vanuatu
	
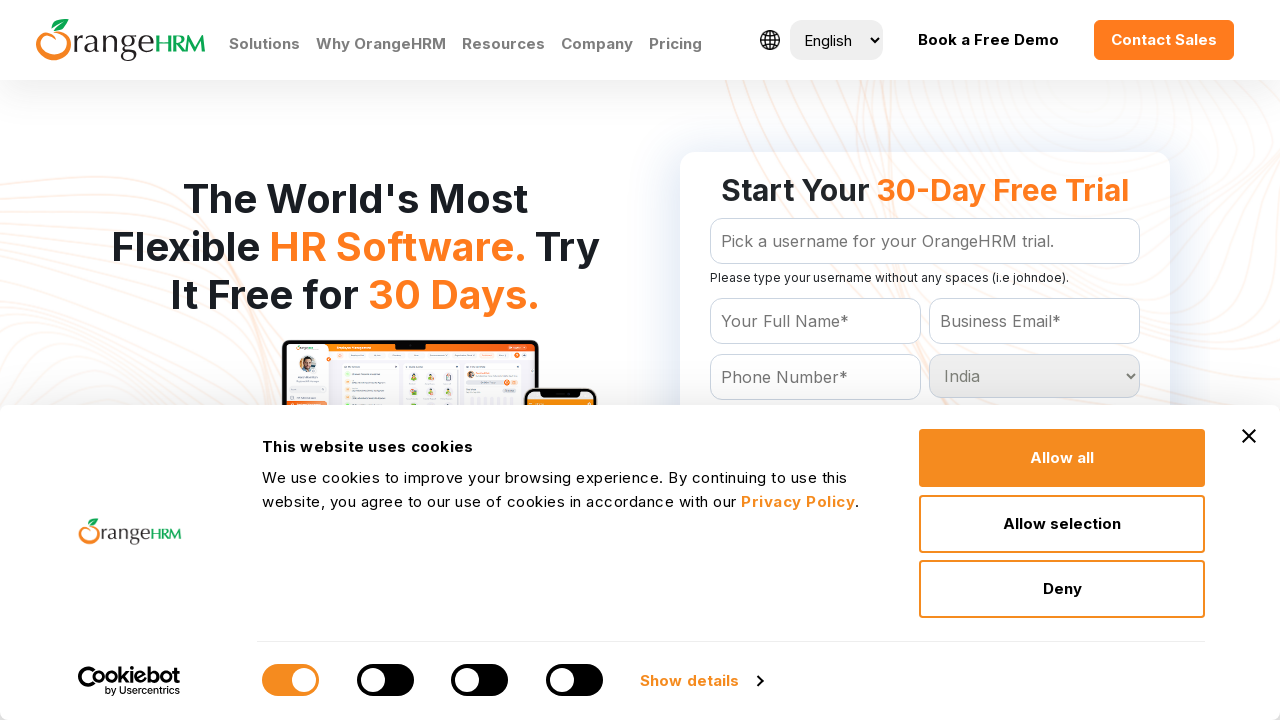

Printed country option: Venezuela
	
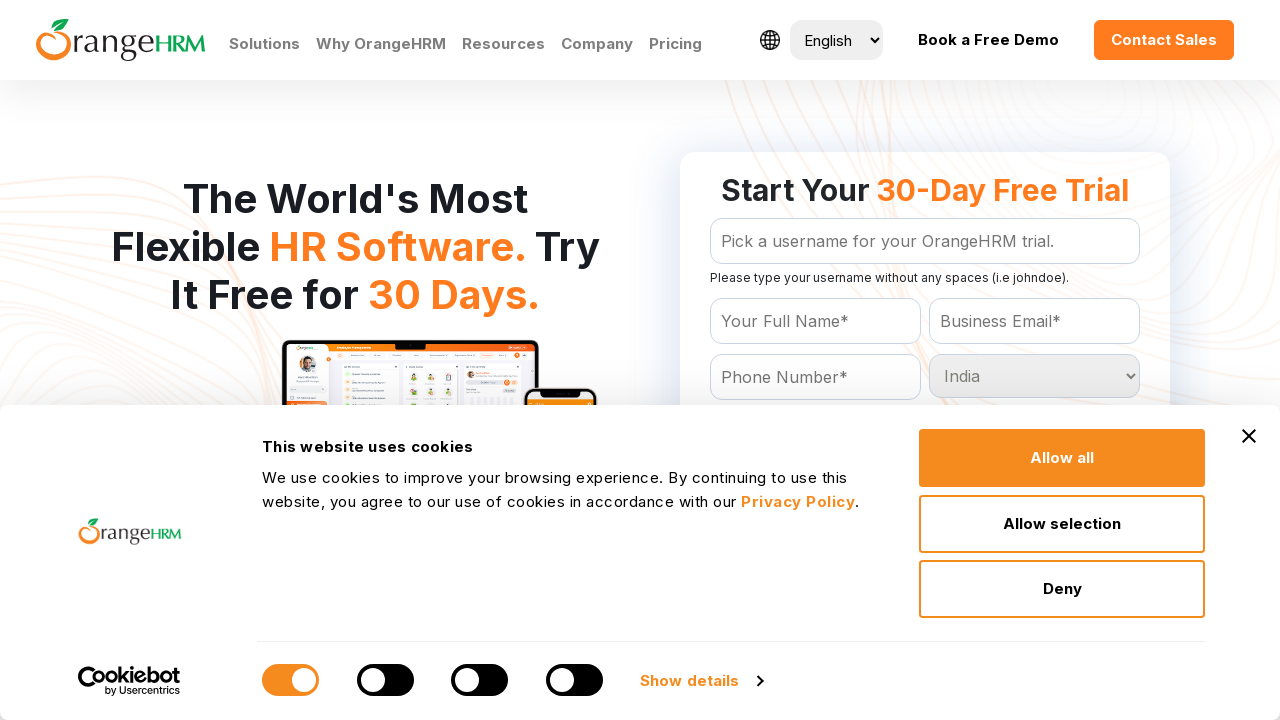

Printed country option: Vietnam
	
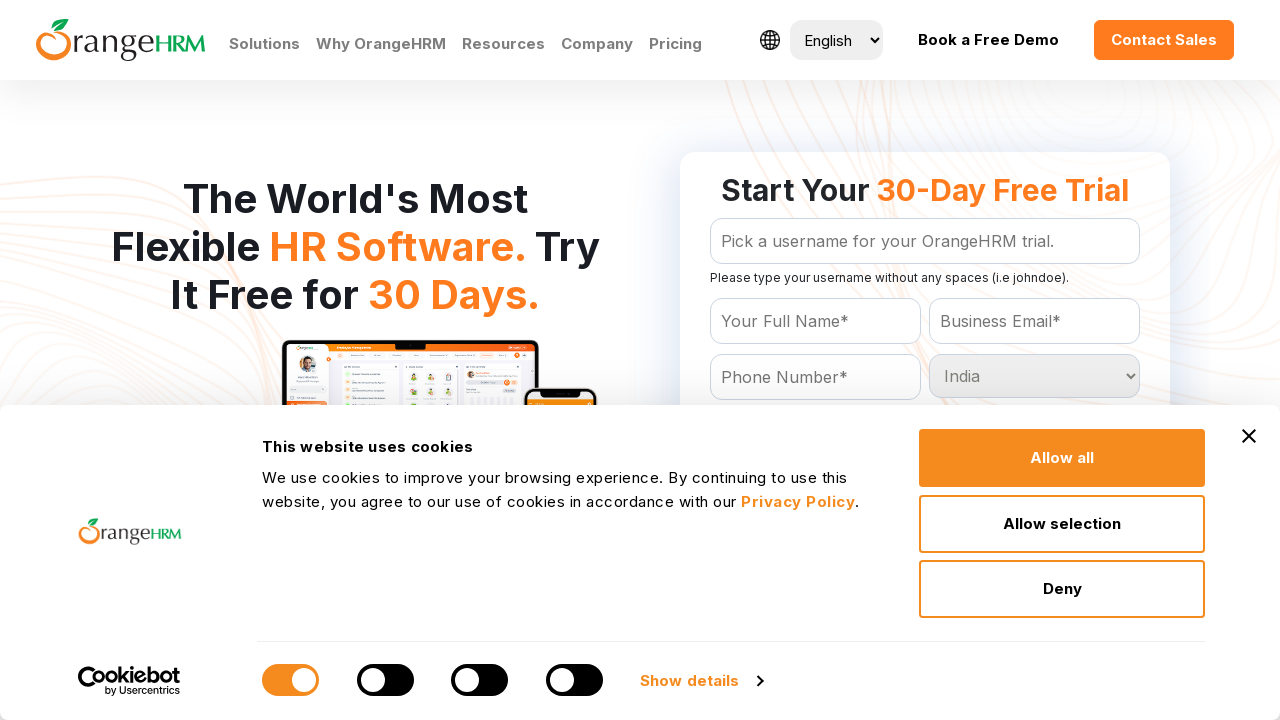

Printed country option: Virgin Islands
	
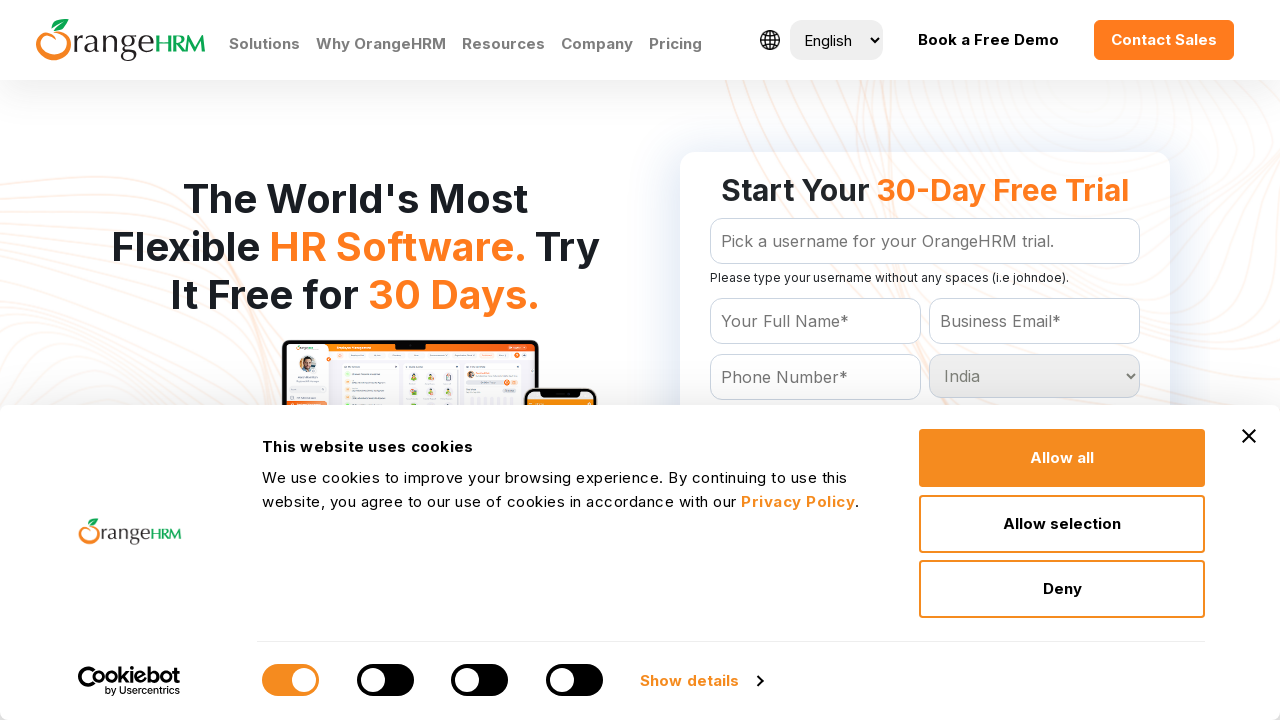

Printed country option: Western Sahara
	
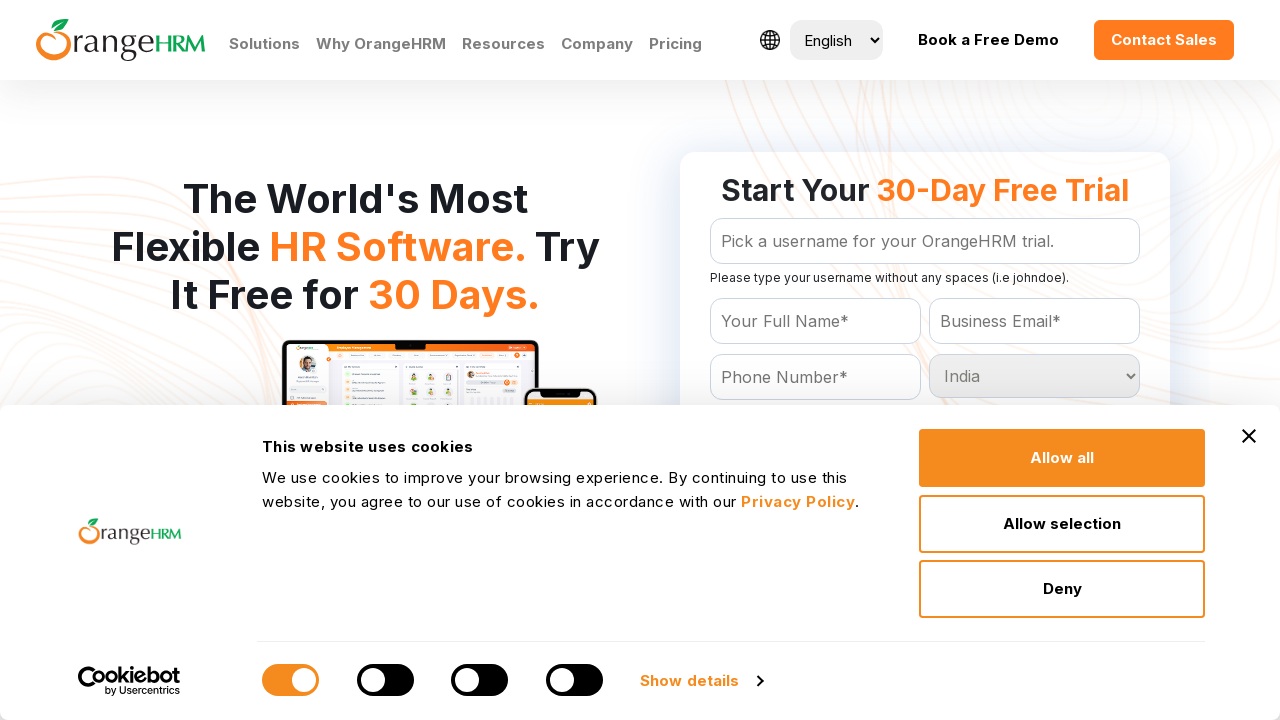

Printed country option: Yemen
	
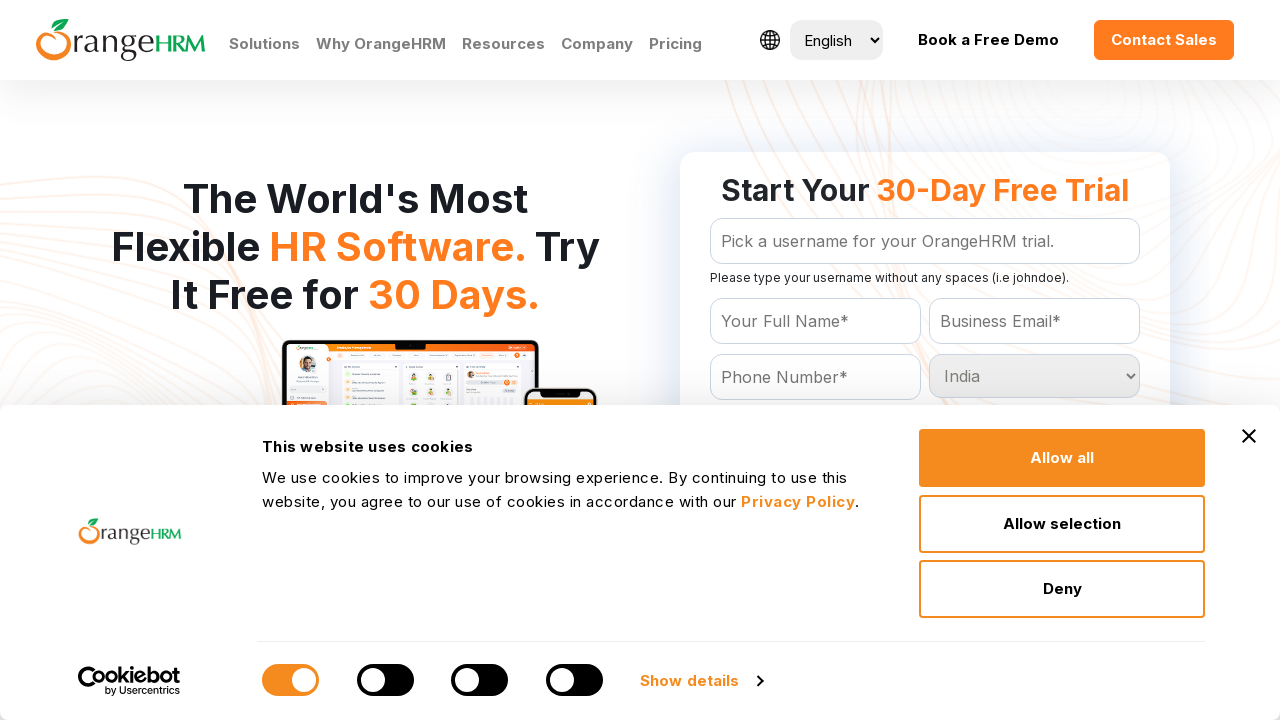

Printed country option: Zambia
	
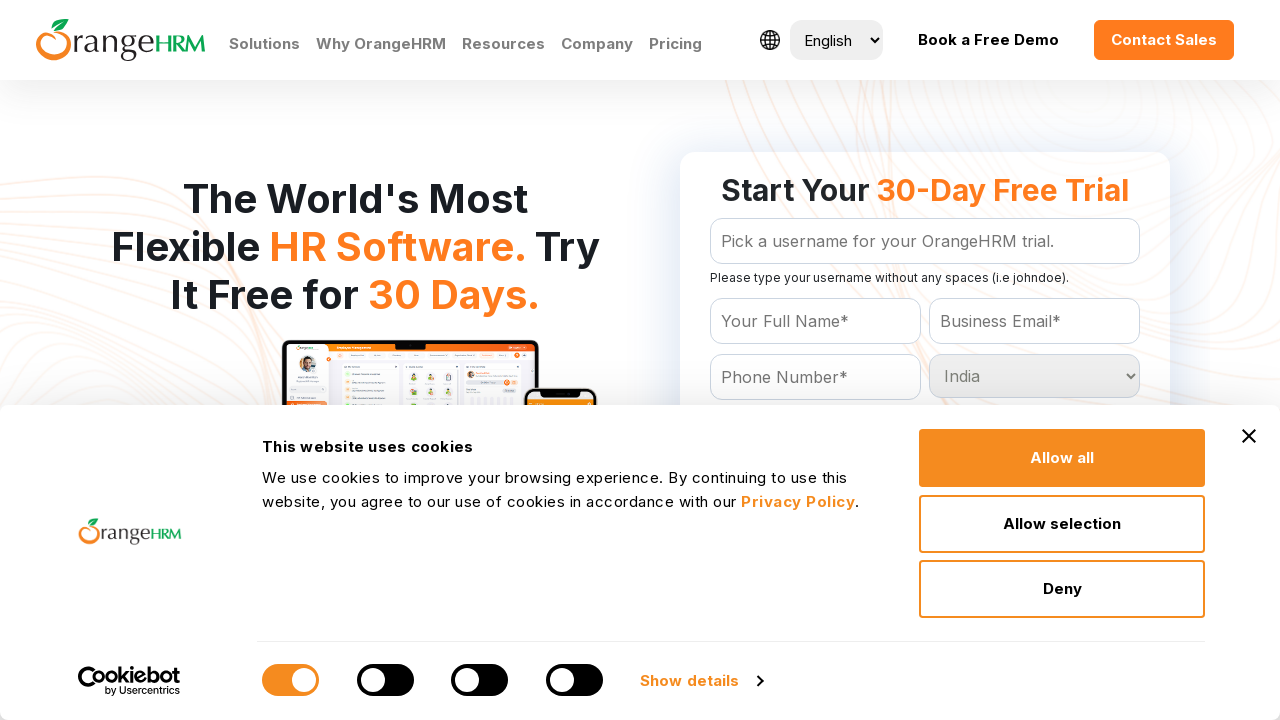

Printed country option: Zimbabwe
	
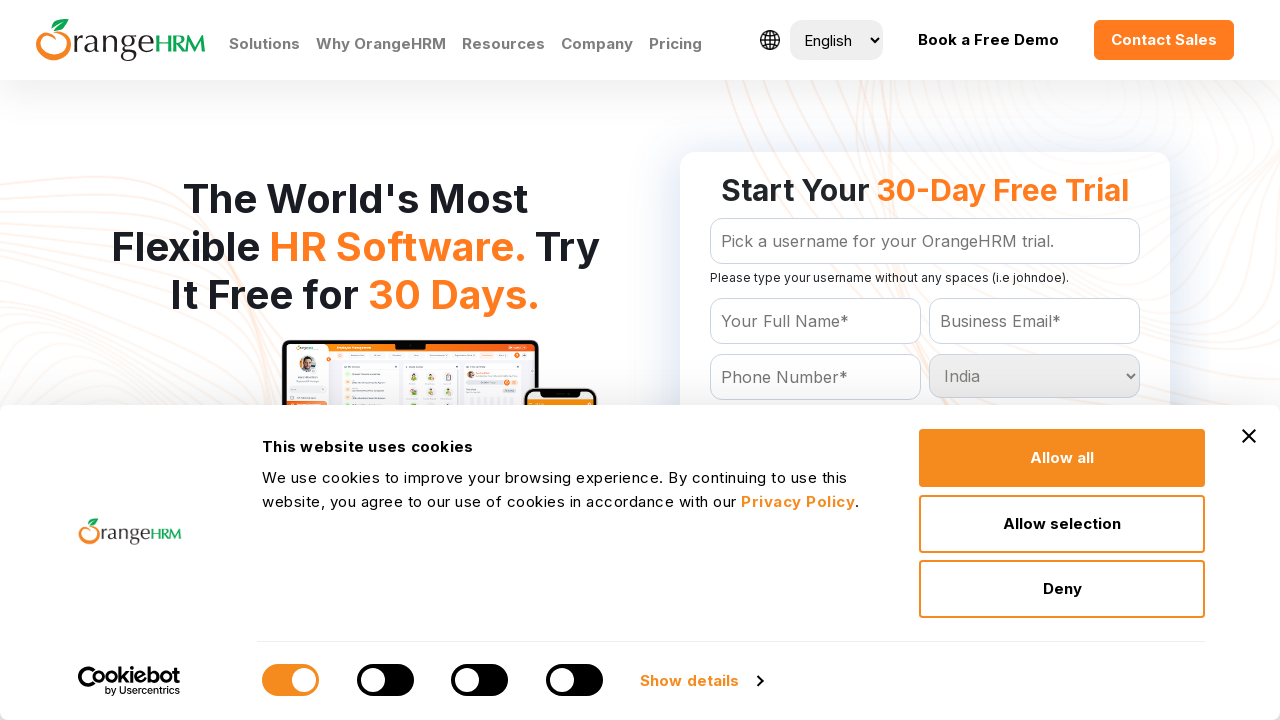

Printed country option: South Sandwich Islands
	
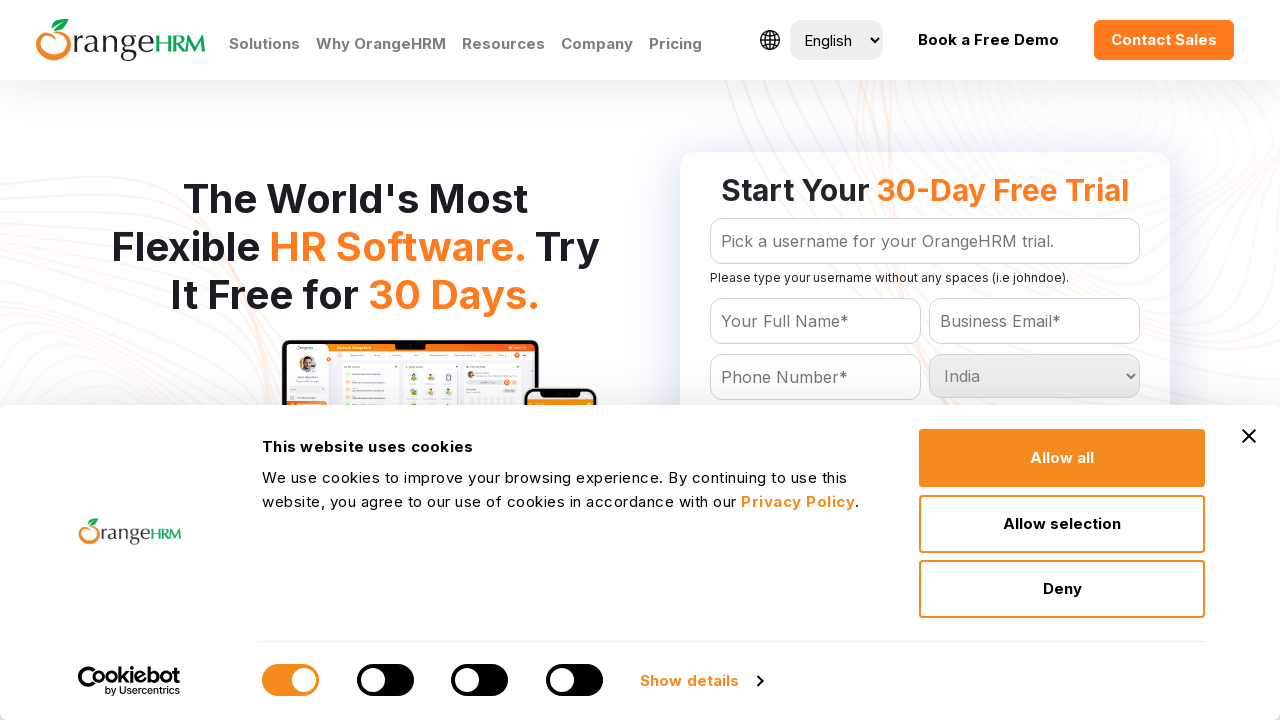

Printed country option: St Helena
	
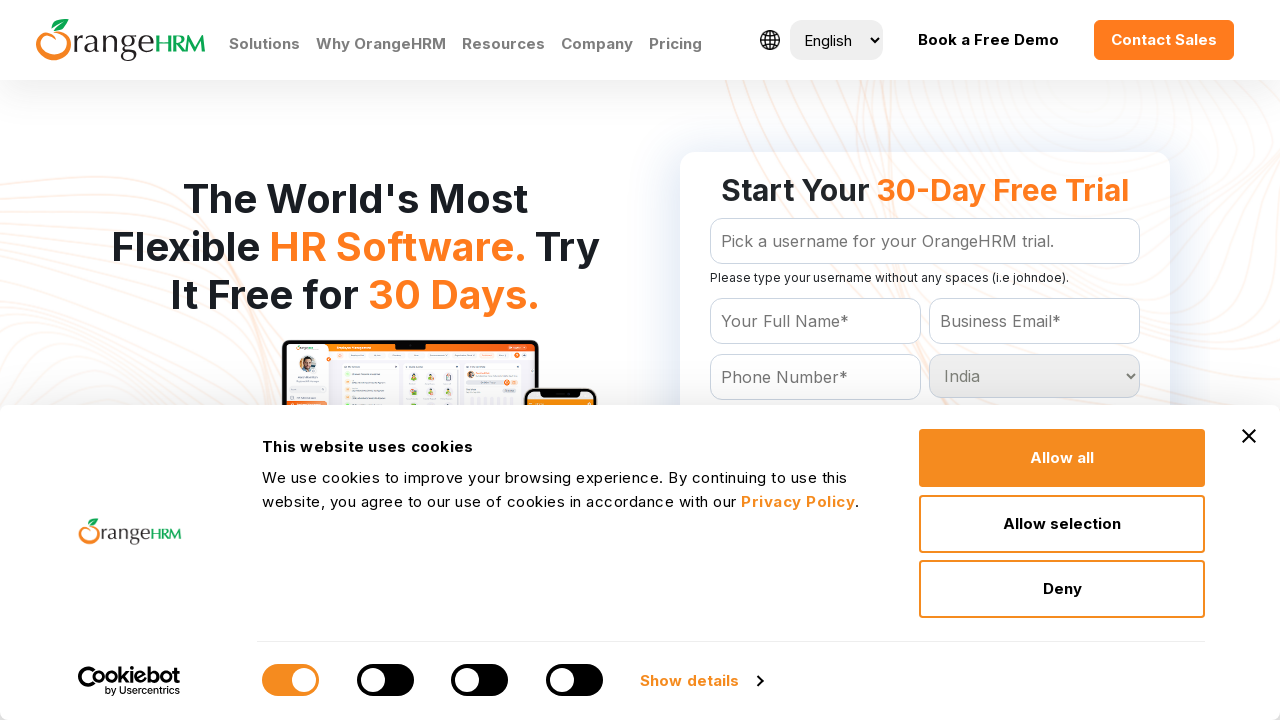

Printed country option: St Pierre and Miquelon
	
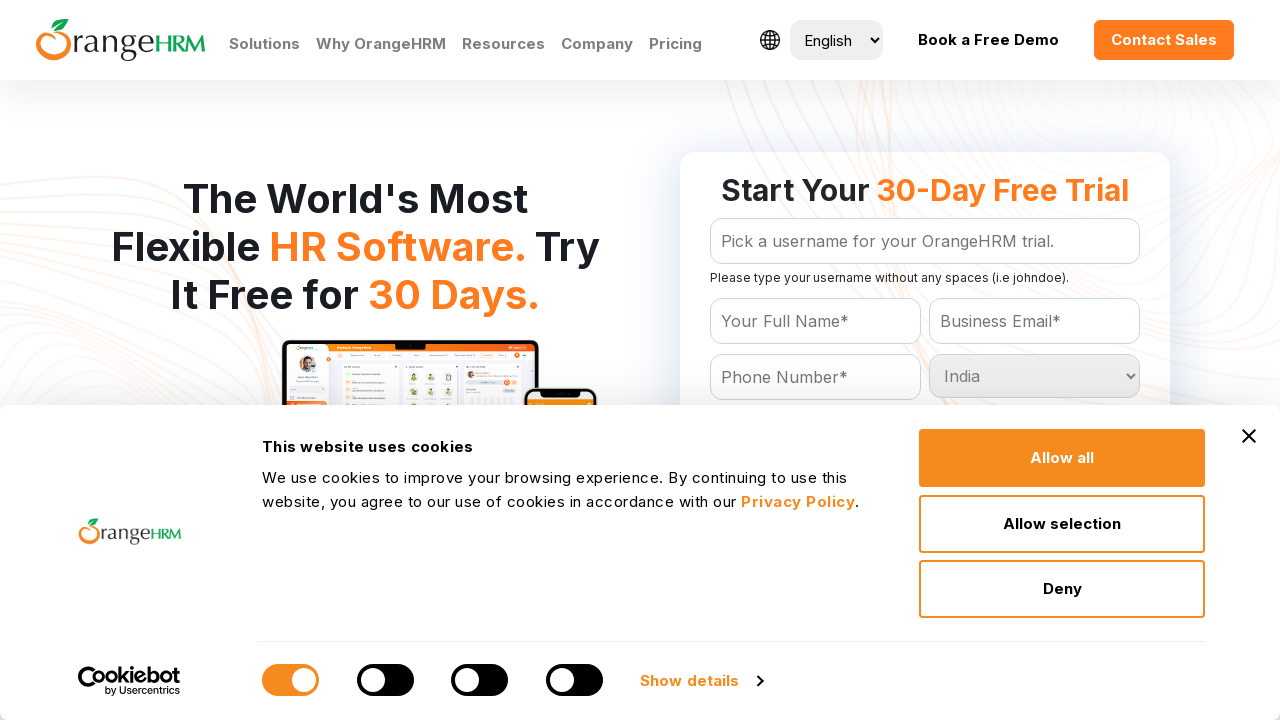

Printed country option: Vatican City
	
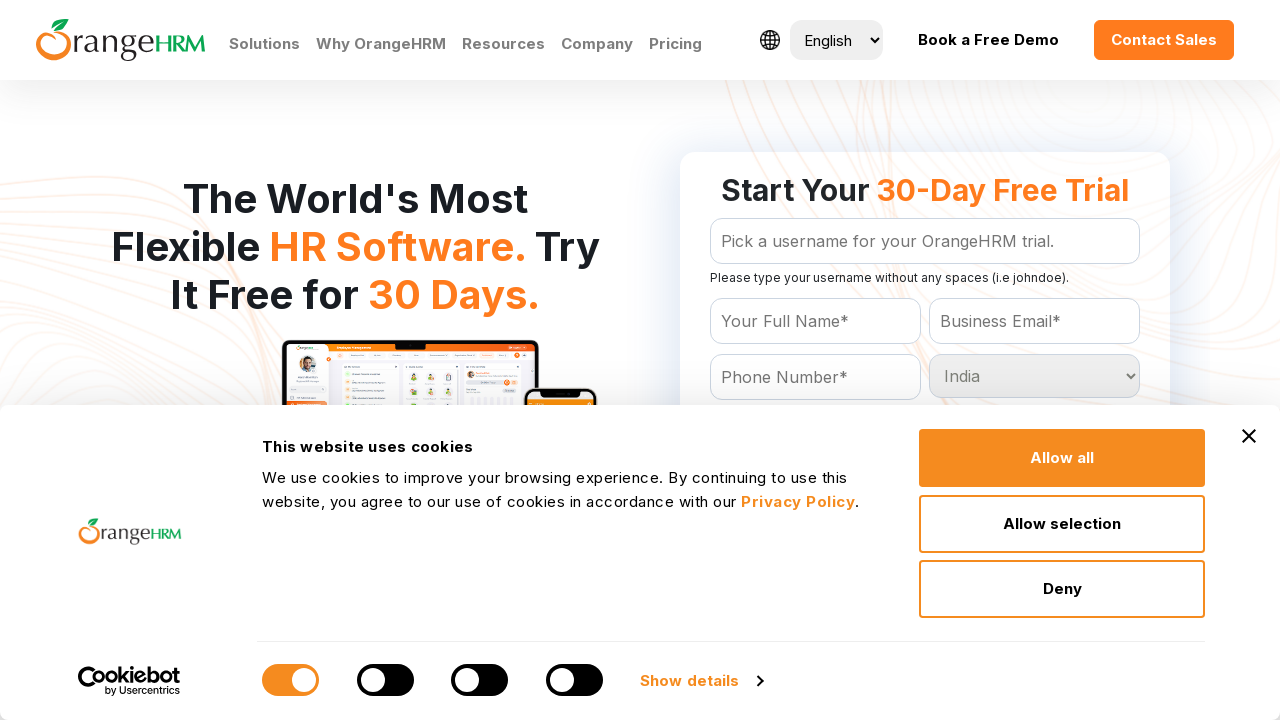

Printed country option: Wallis and Futuna Islands
	
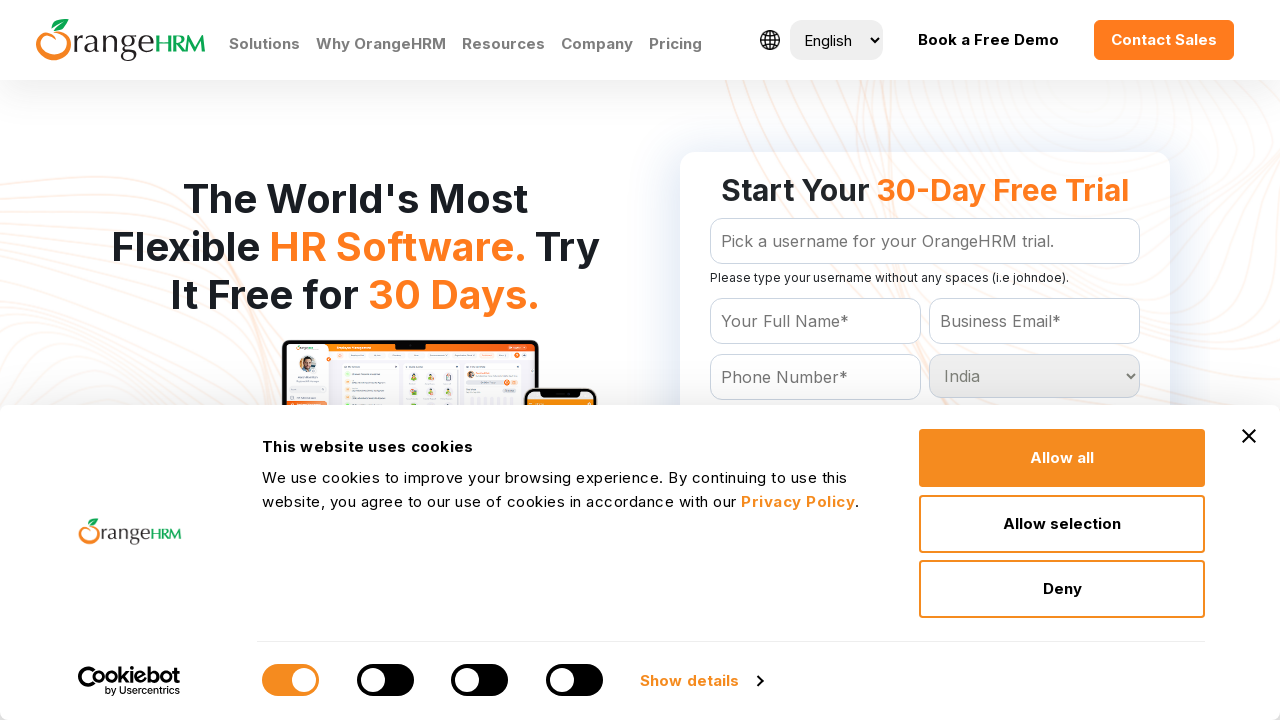

Printed country option: Zaire
	
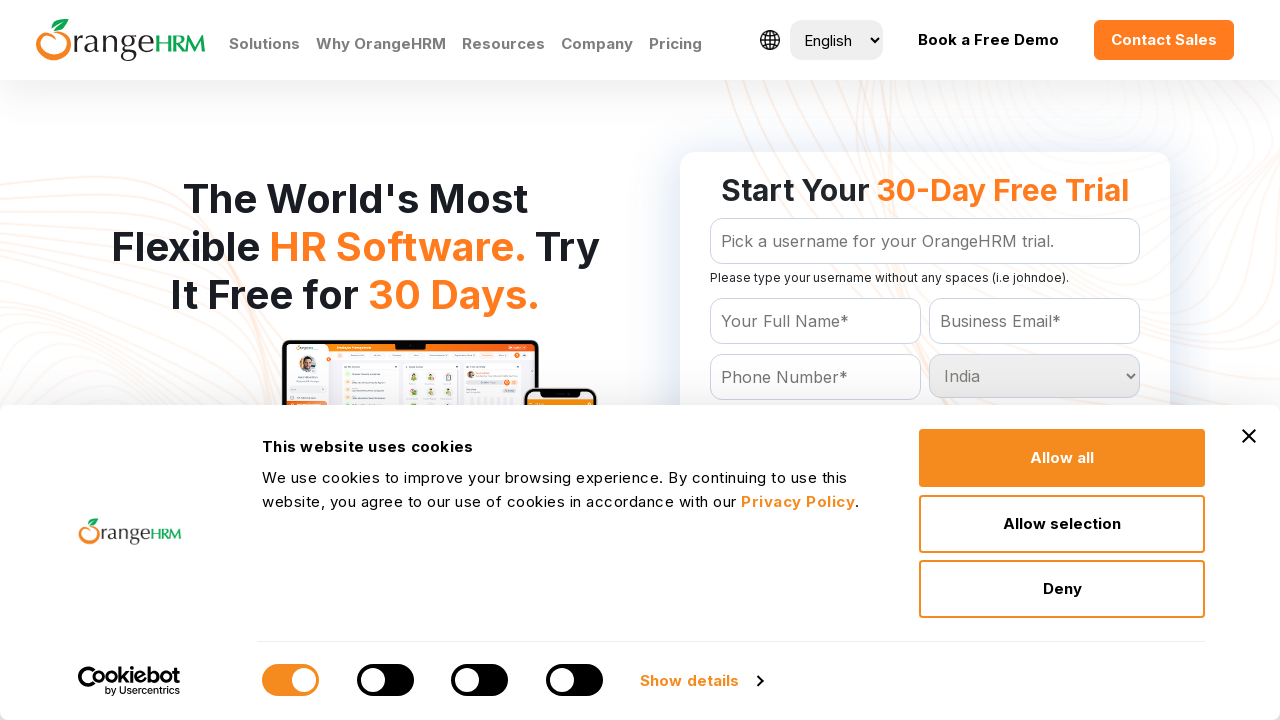

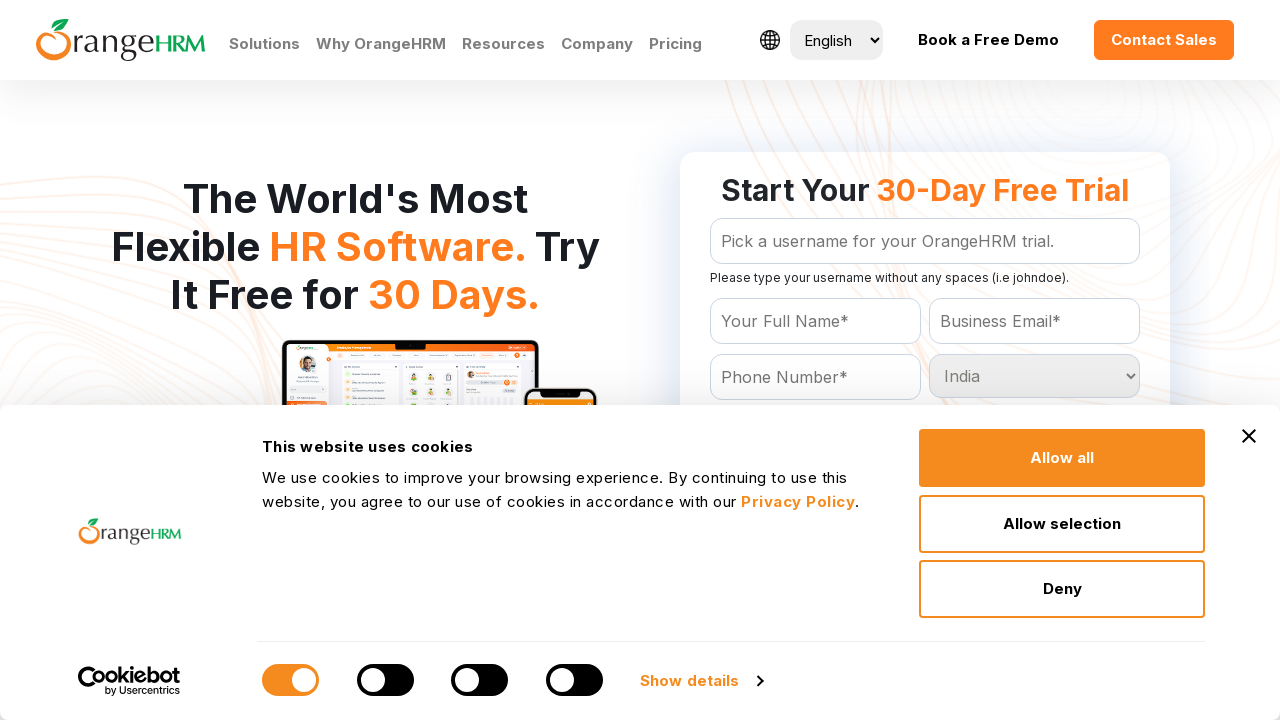